Tests a Todo page by navigating to it, adding 100 todo items with sequential names, and then deleting all odd-numbered todos by accepting confirmation dialogs.

Starting URL: https://material.playwrightvn.com/

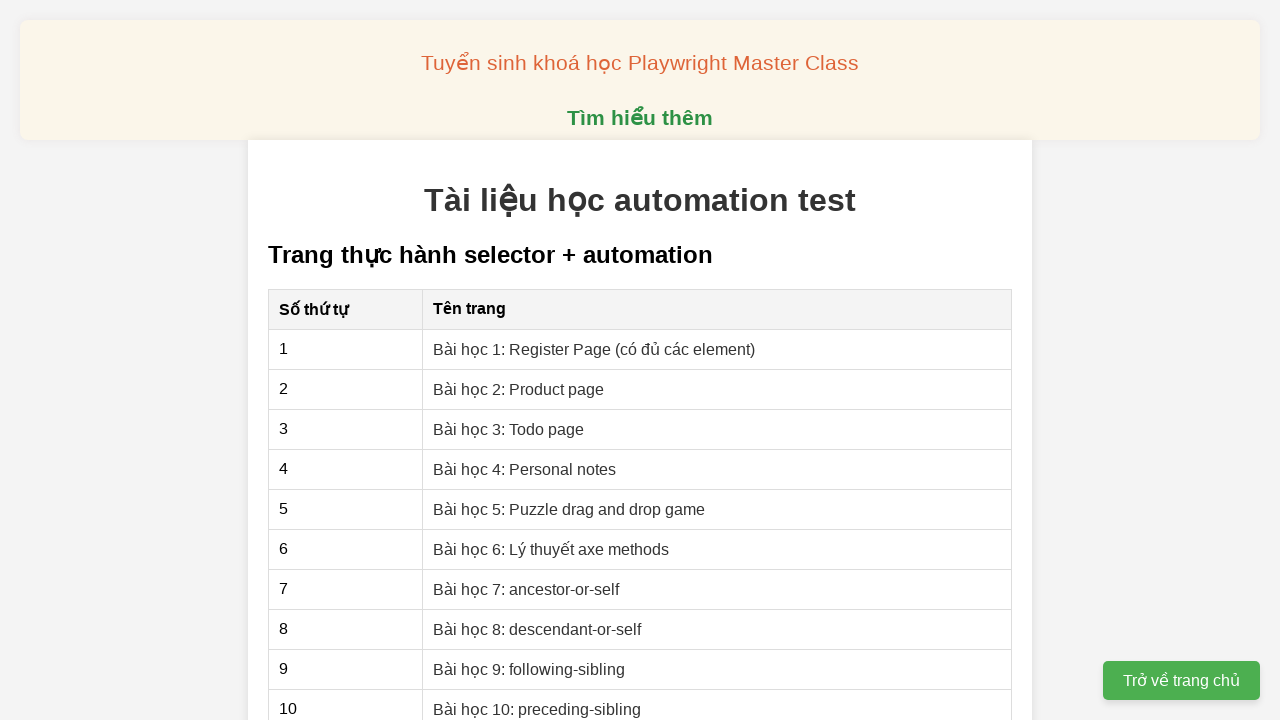

Clicked on Todo page link (Bài 3) at (509, 429) on xpath=//a[@href="03-xpath-todo-list.html"]
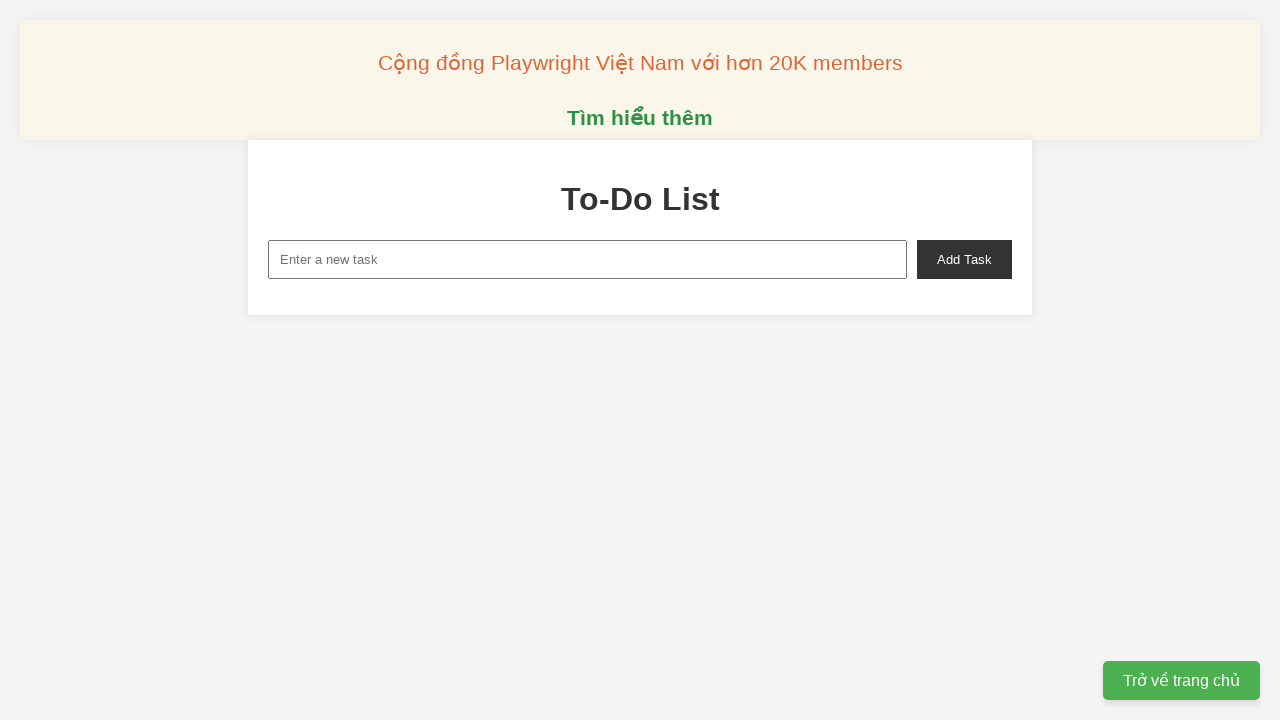

Filled new-task input with 'To do 1' on xpath=//input[@id="new-task"]
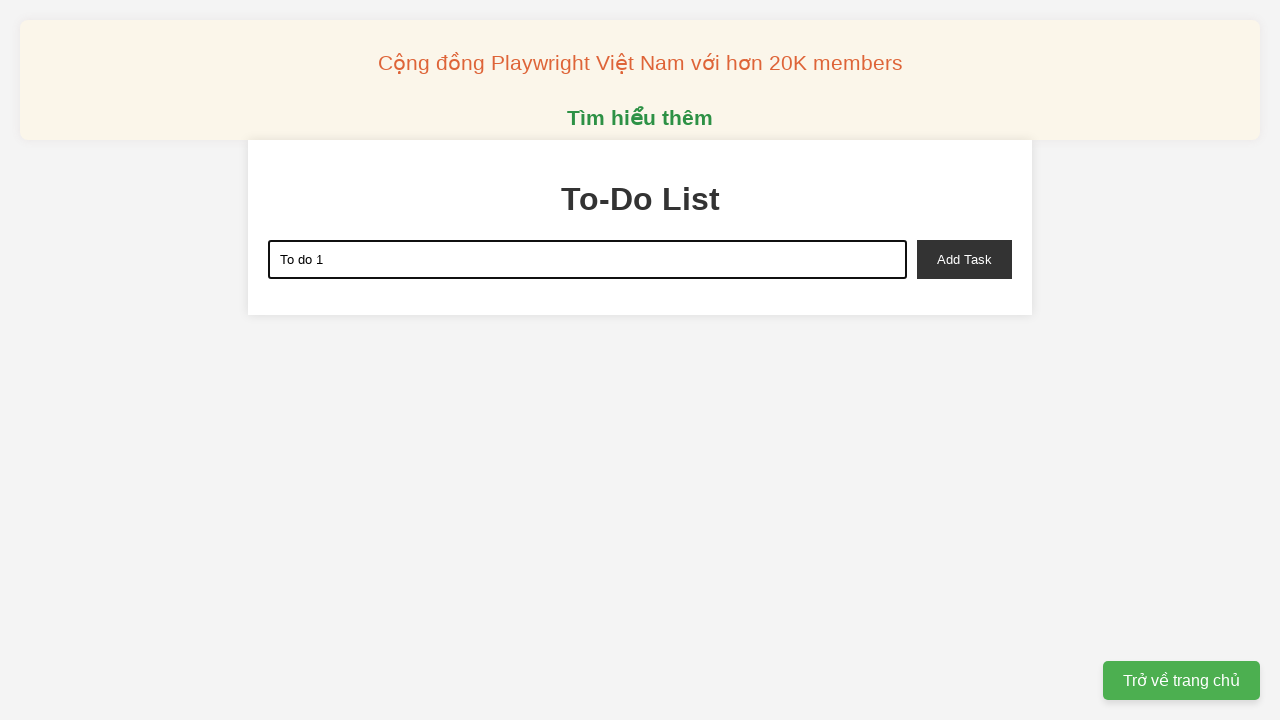

Clicked add-task button to add todo item 1 at (964, 259) on xpath=//button[@id="add-task"]
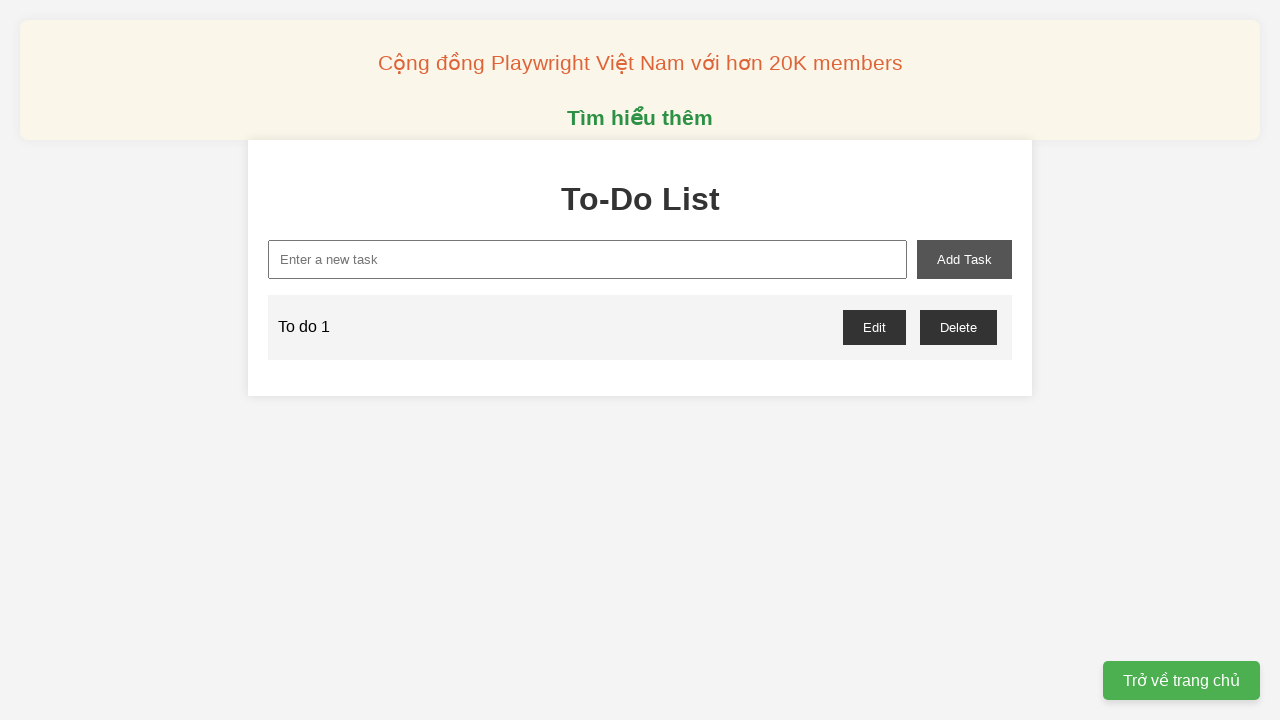

Filled new-task input with 'To do 2' on xpath=//input[@id="new-task"]
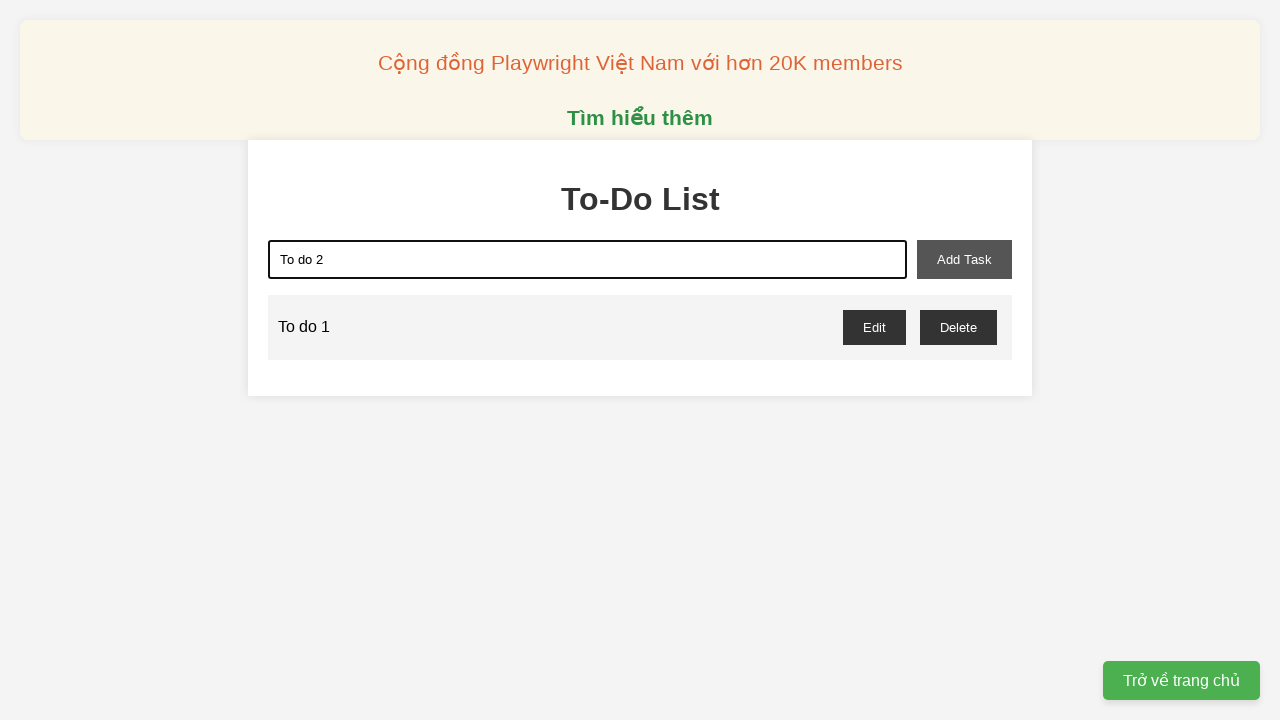

Clicked add-task button to add todo item 2 at (964, 259) on xpath=//button[@id="add-task"]
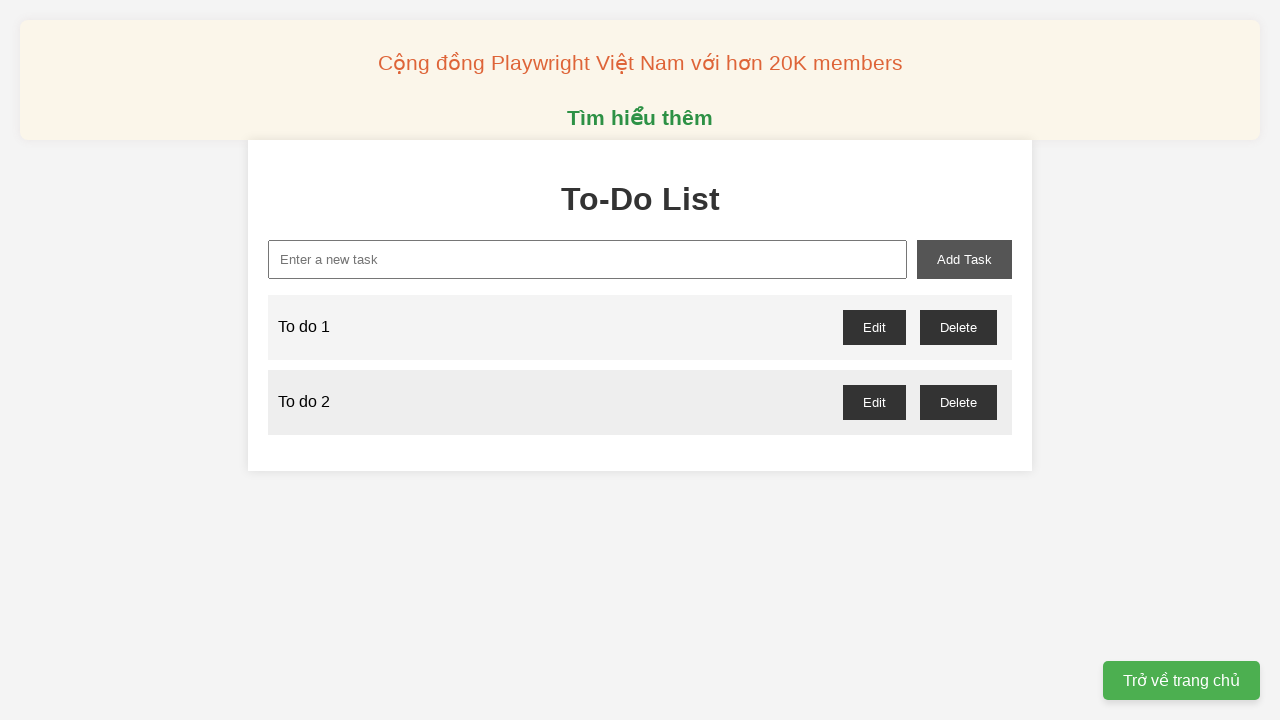

Filled new-task input with 'To do 3' on xpath=//input[@id="new-task"]
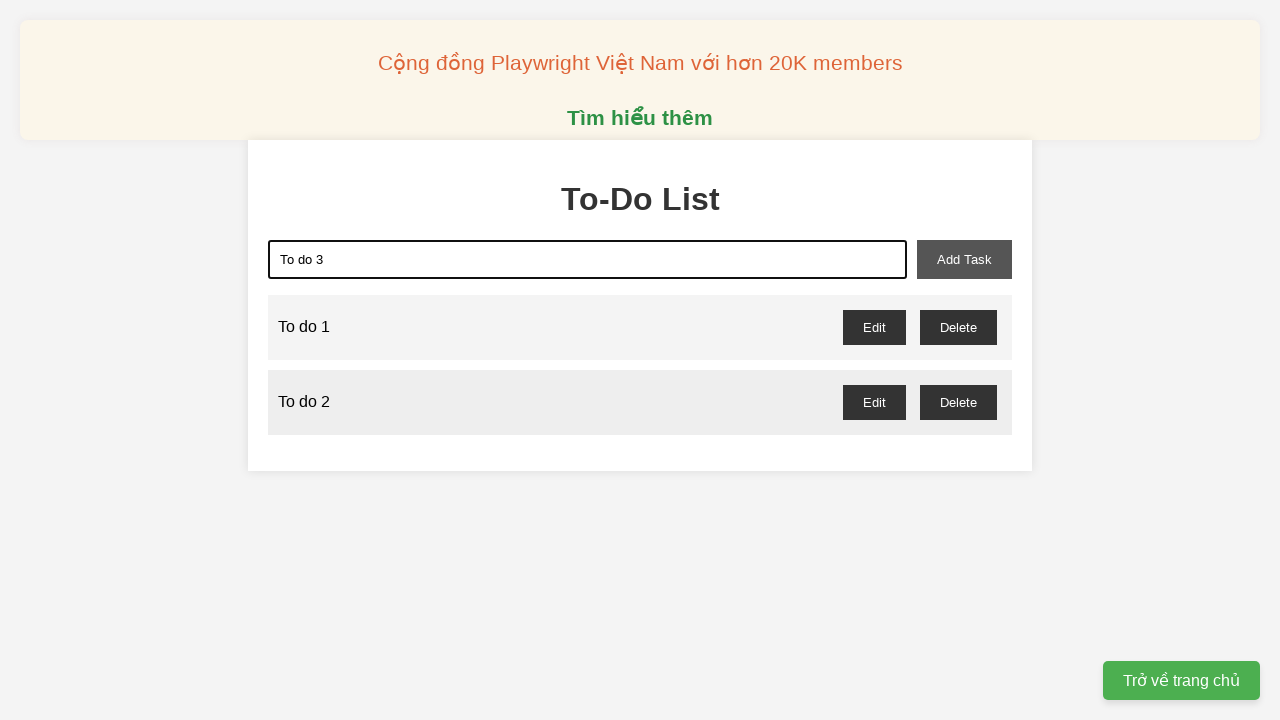

Clicked add-task button to add todo item 3 at (964, 259) on xpath=//button[@id="add-task"]
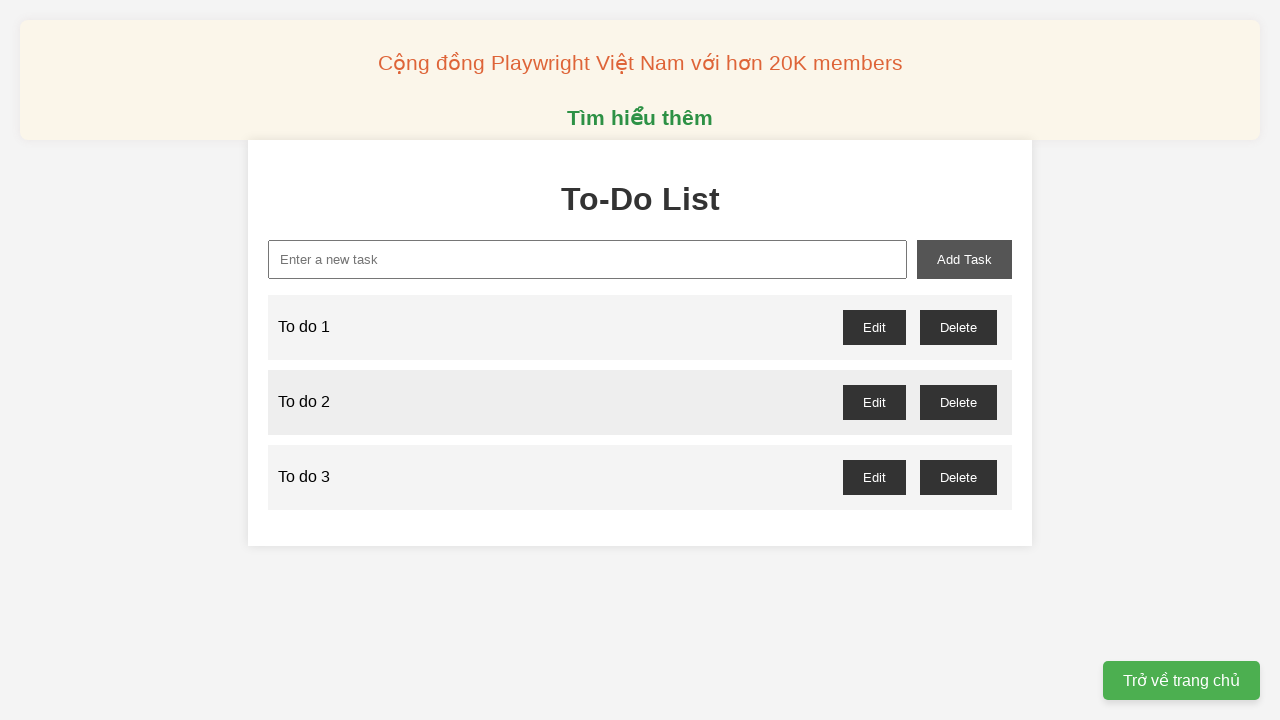

Filled new-task input with 'To do 4' on xpath=//input[@id="new-task"]
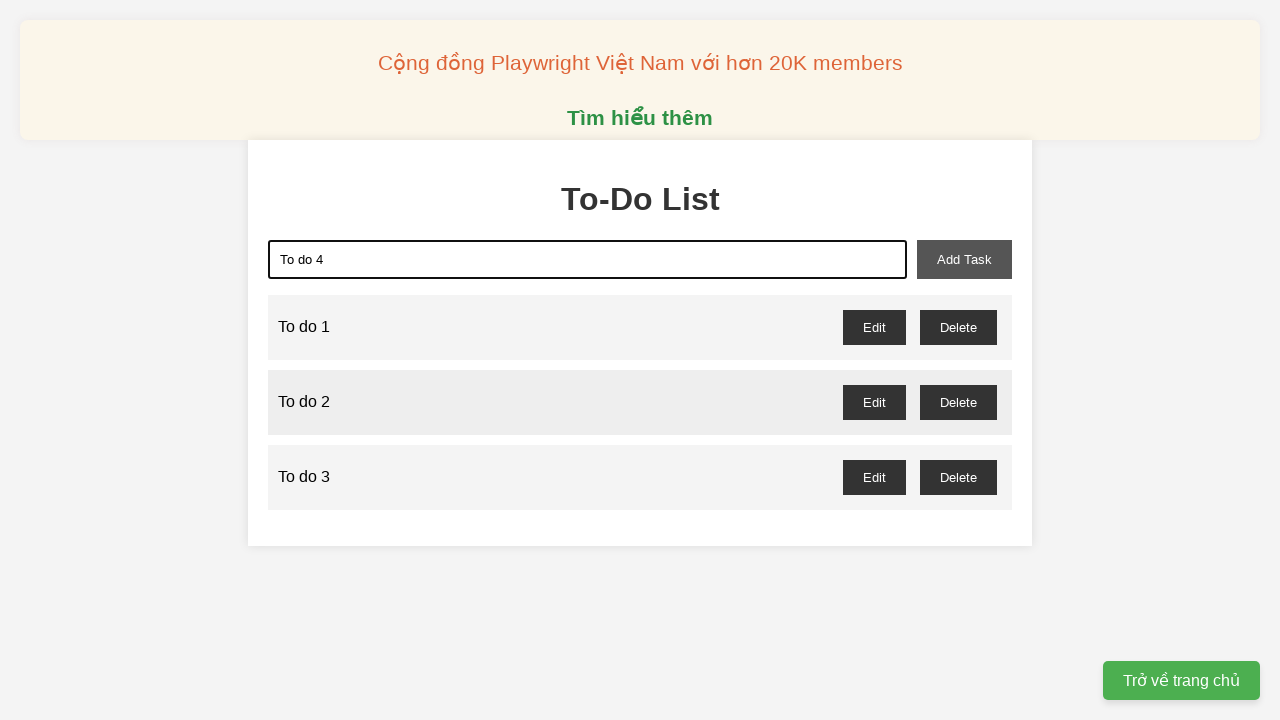

Clicked add-task button to add todo item 4 at (964, 259) on xpath=//button[@id="add-task"]
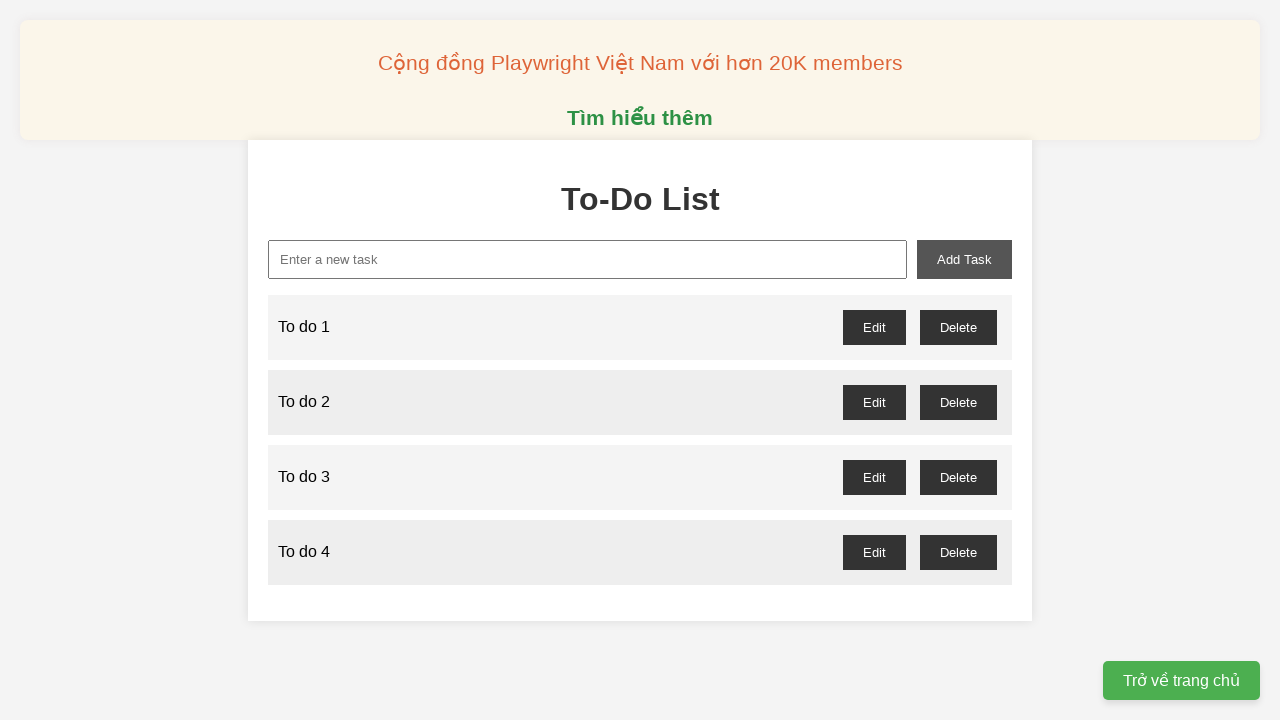

Filled new-task input with 'To do 5' on xpath=//input[@id="new-task"]
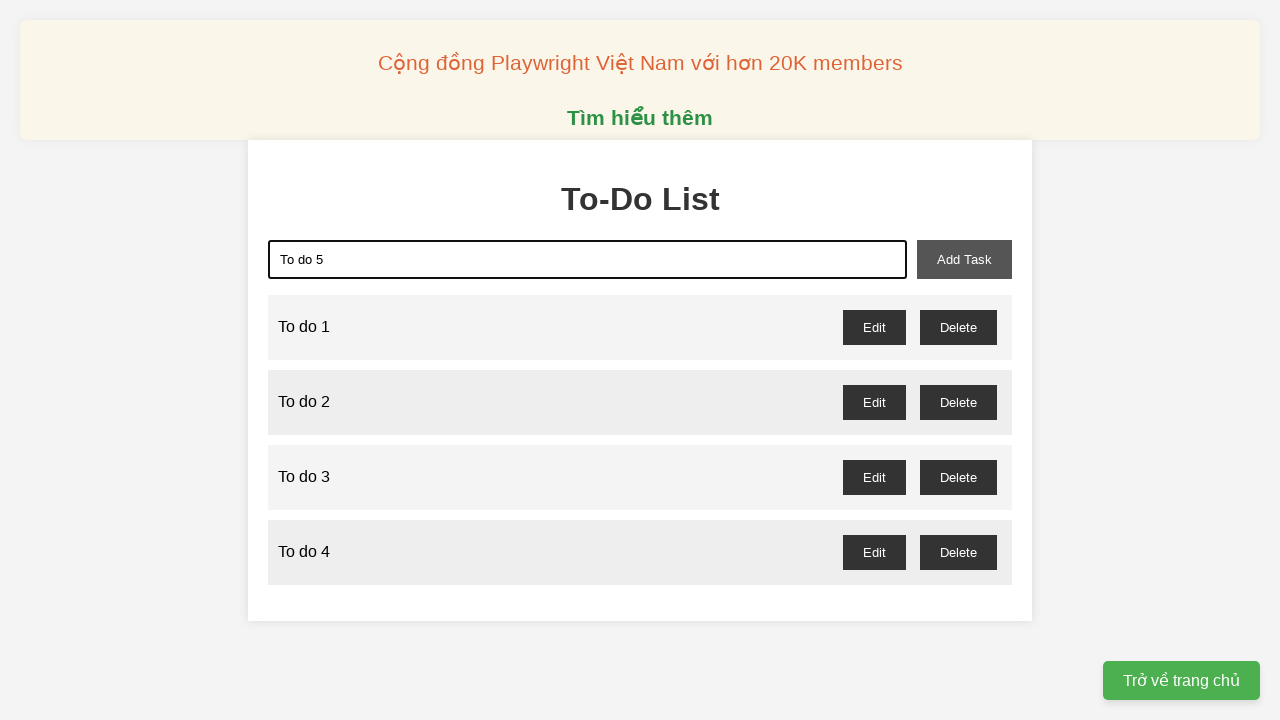

Clicked add-task button to add todo item 5 at (964, 259) on xpath=//button[@id="add-task"]
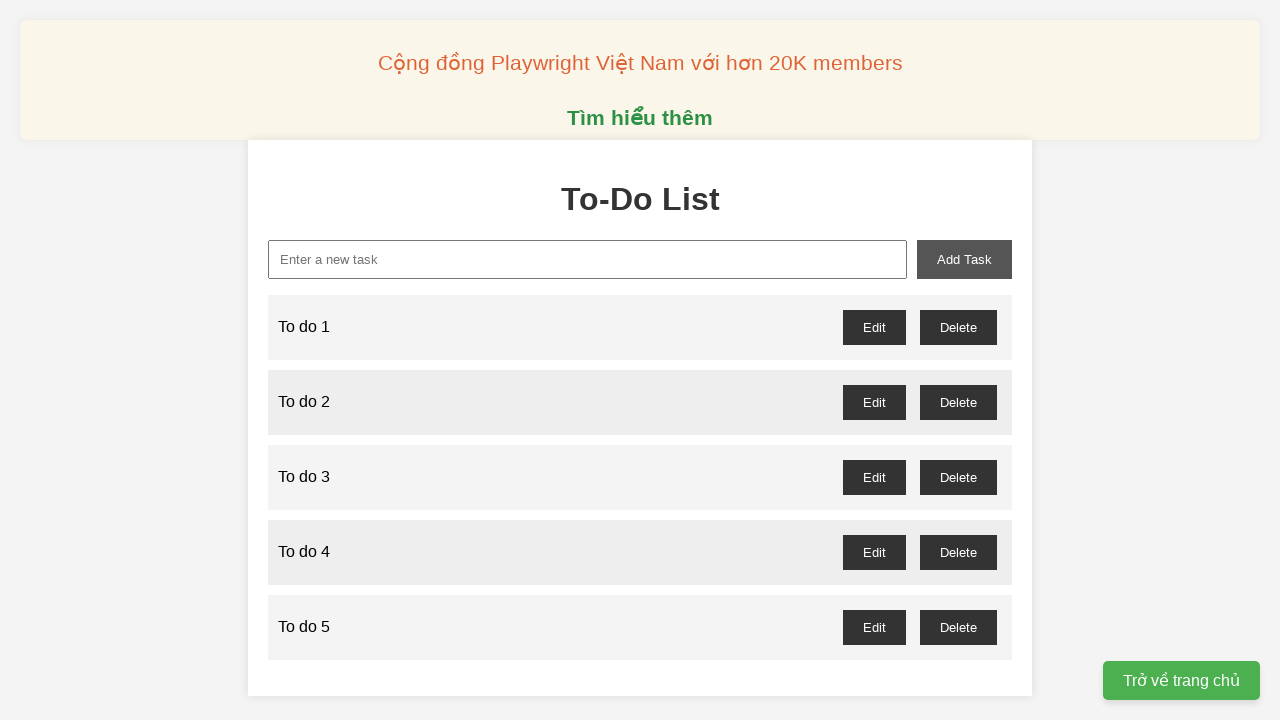

Filled new-task input with 'To do 6' on xpath=//input[@id="new-task"]
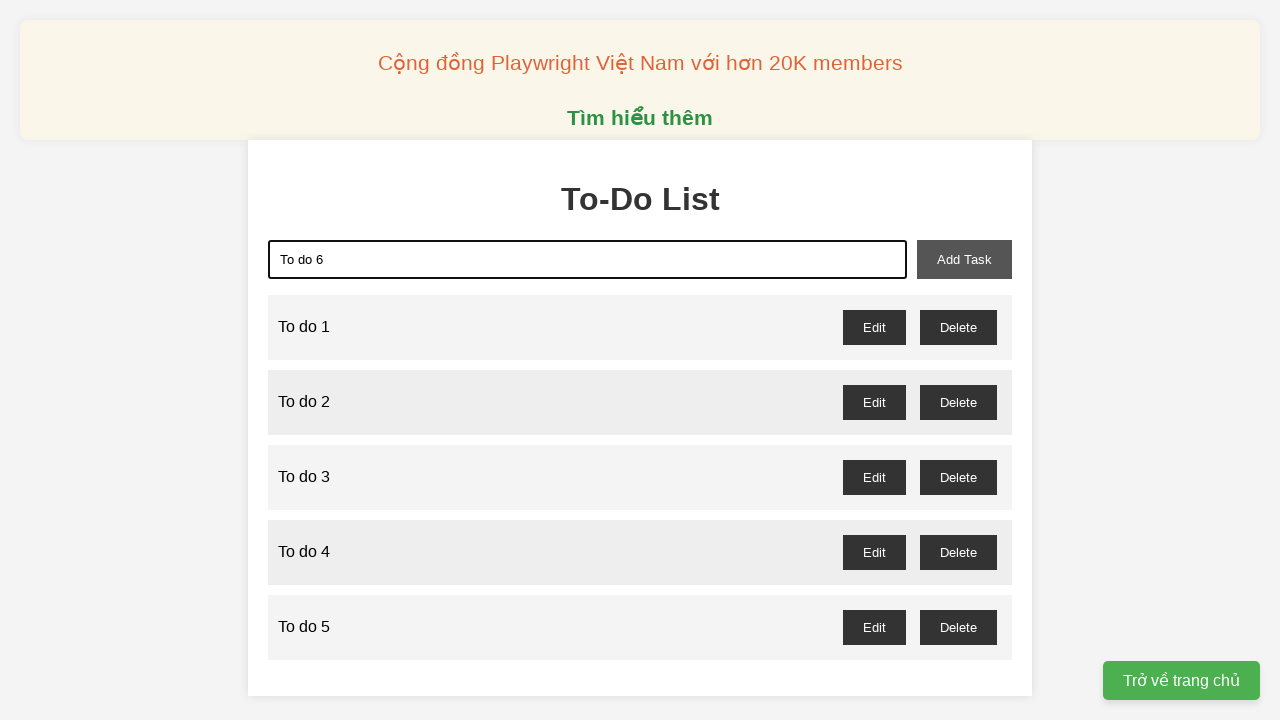

Clicked add-task button to add todo item 6 at (964, 259) on xpath=//button[@id="add-task"]
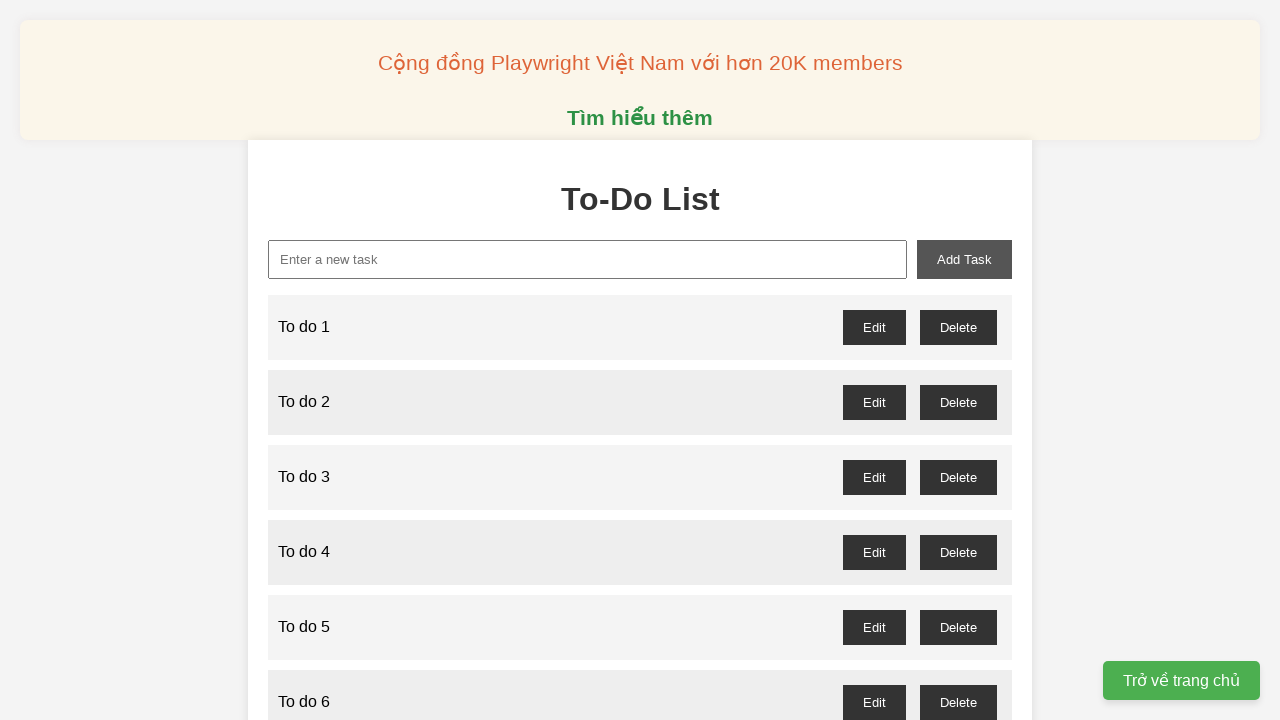

Filled new-task input with 'To do 7' on xpath=//input[@id="new-task"]
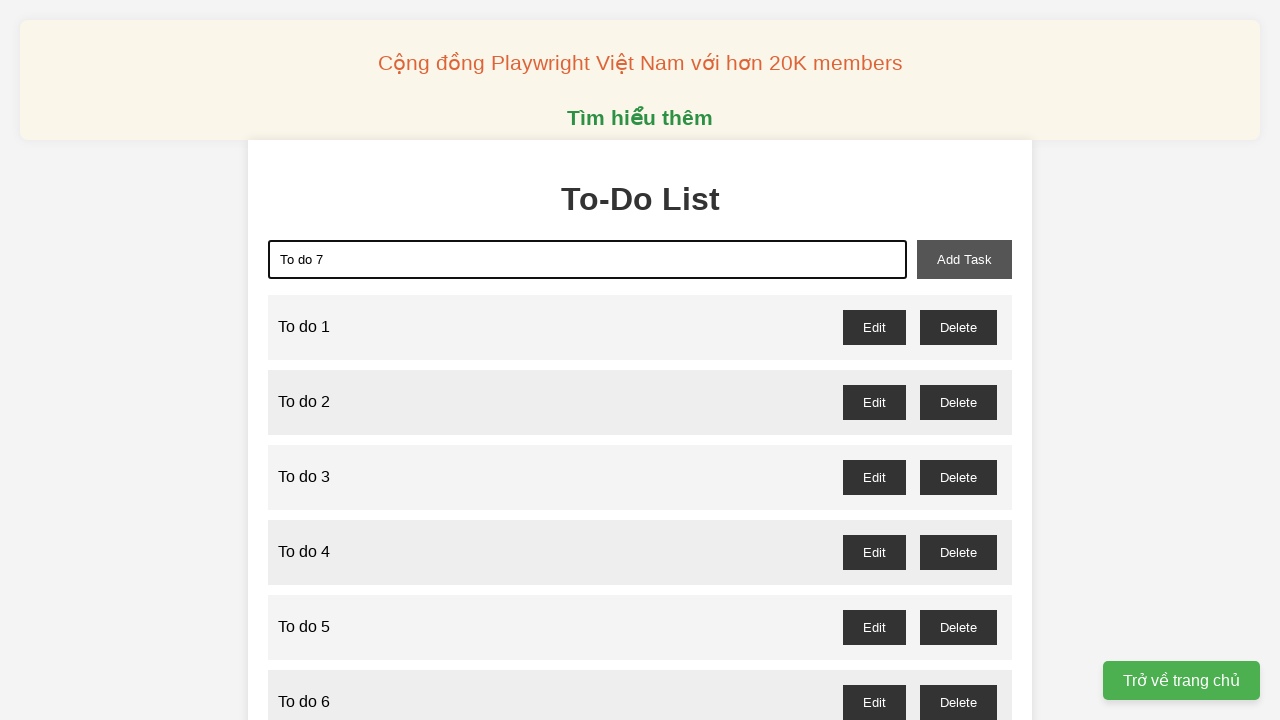

Clicked add-task button to add todo item 7 at (964, 259) on xpath=//button[@id="add-task"]
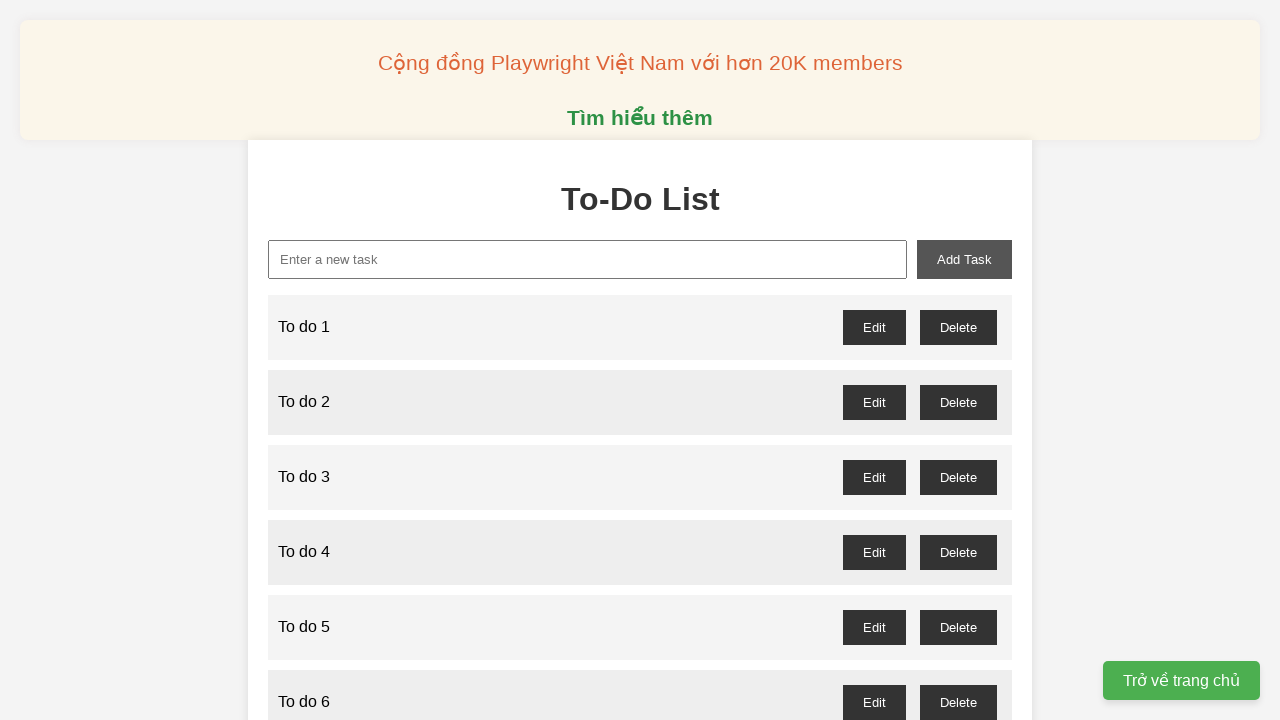

Filled new-task input with 'To do 8' on xpath=//input[@id="new-task"]
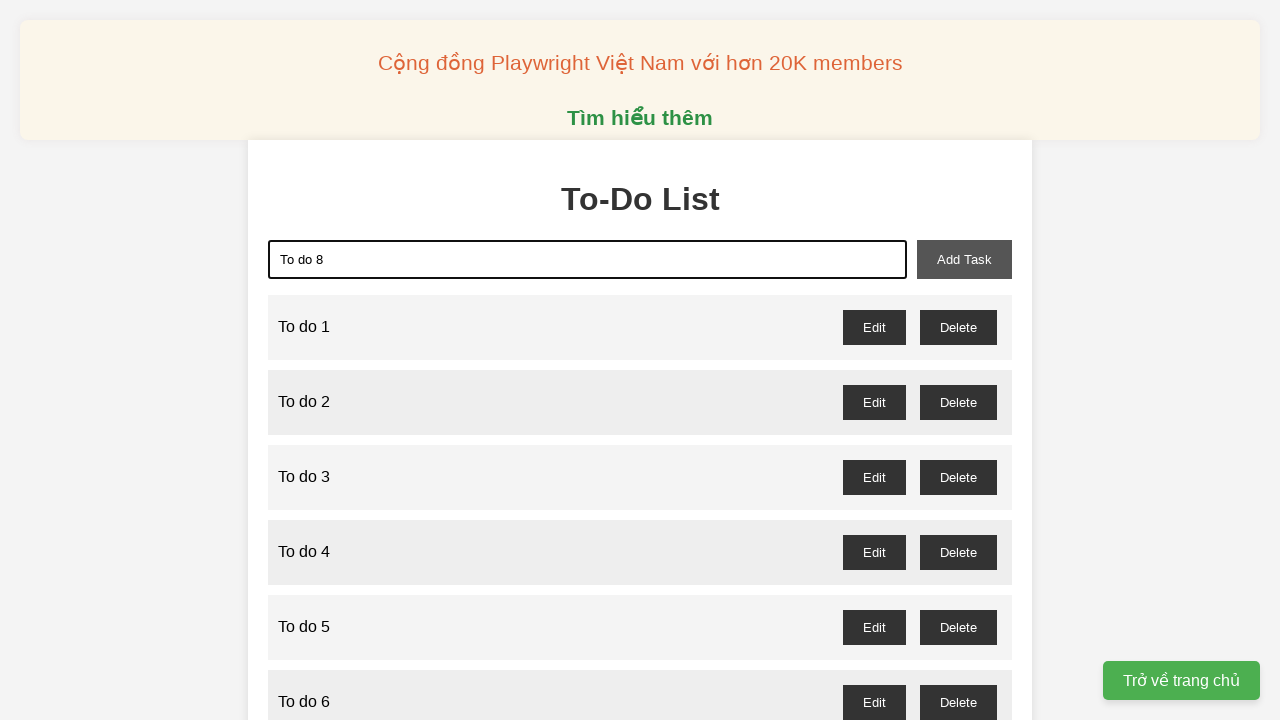

Clicked add-task button to add todo item 8 at (964, 259) on xpath=//button[@id="add-task"]
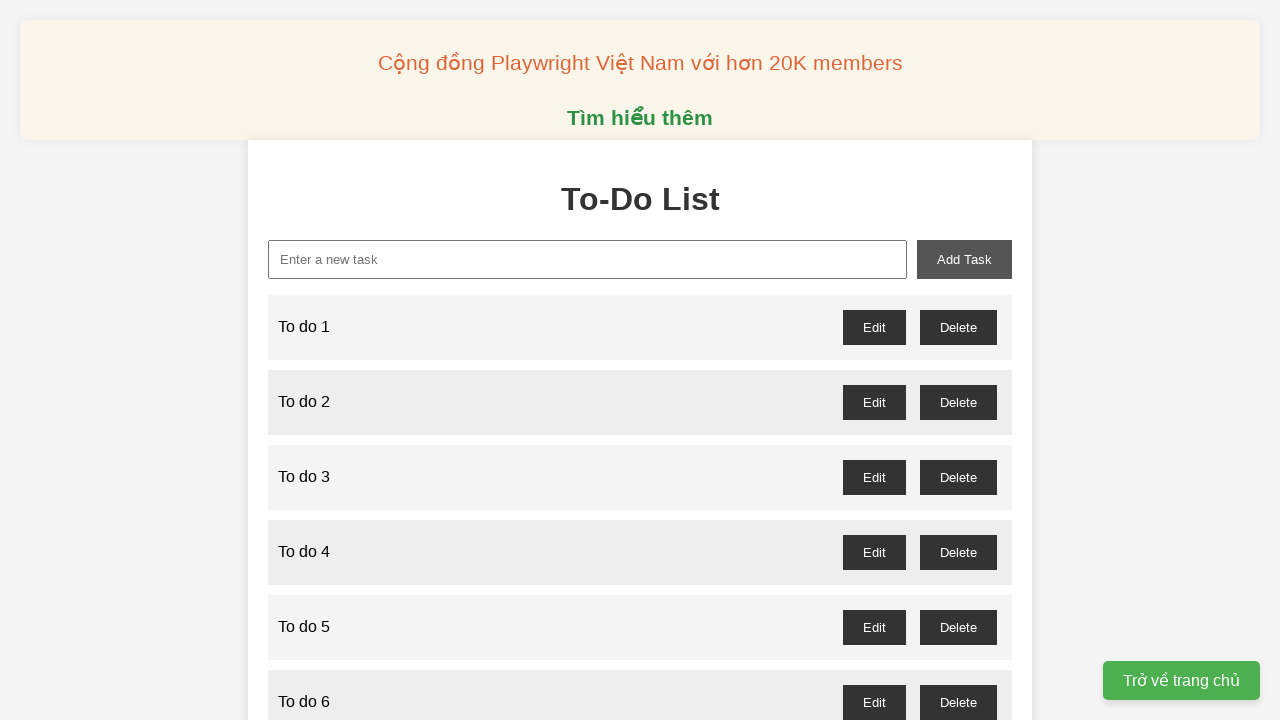

Filled new-task input with 'To do 9' on xpath=//input[@id="new-task"]
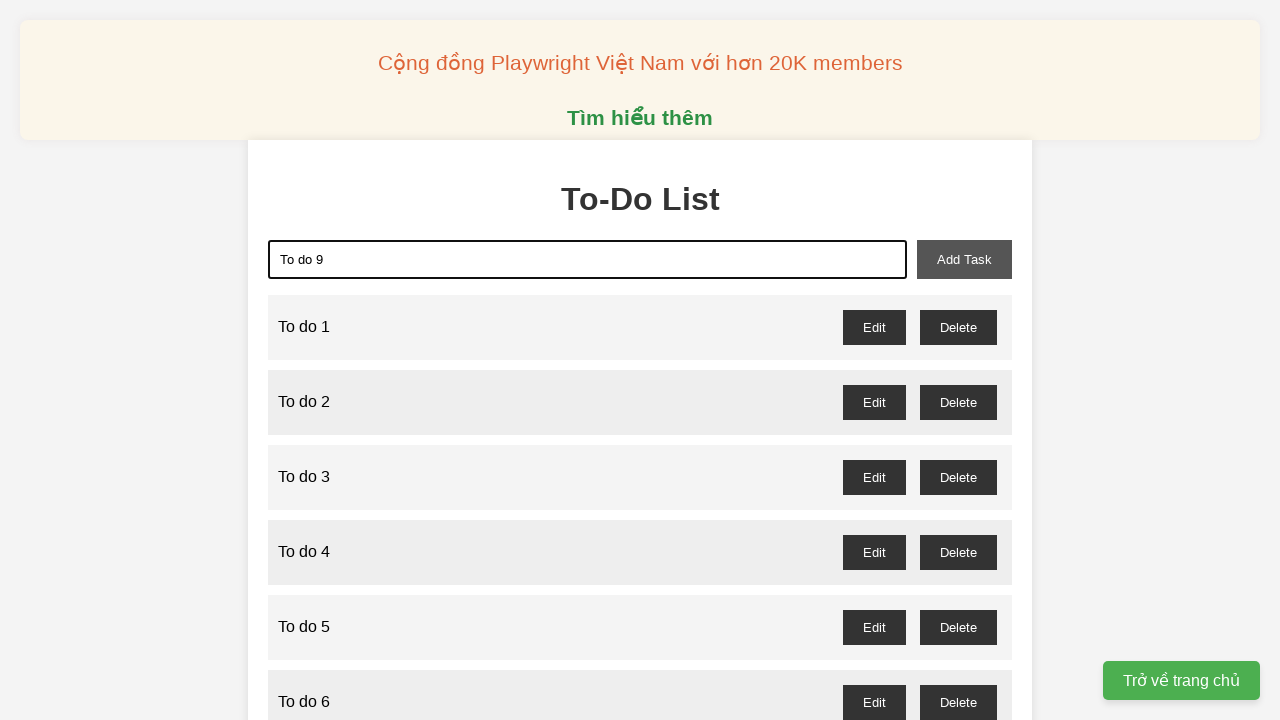

Clicked add-task button to add todo item 9 at (964, 259) on xpath=//button[@id="add-task"]
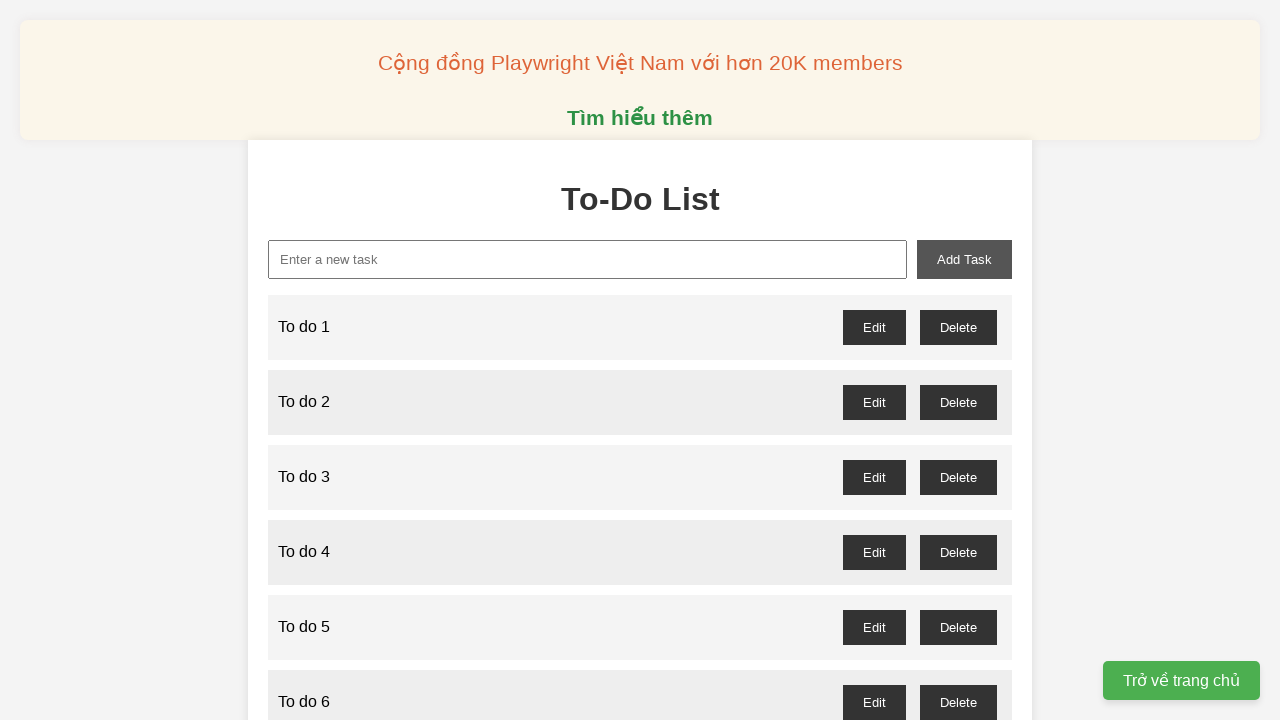

Filled new-task input with 'To do 10' on xpath=//input[@id="new-task"]
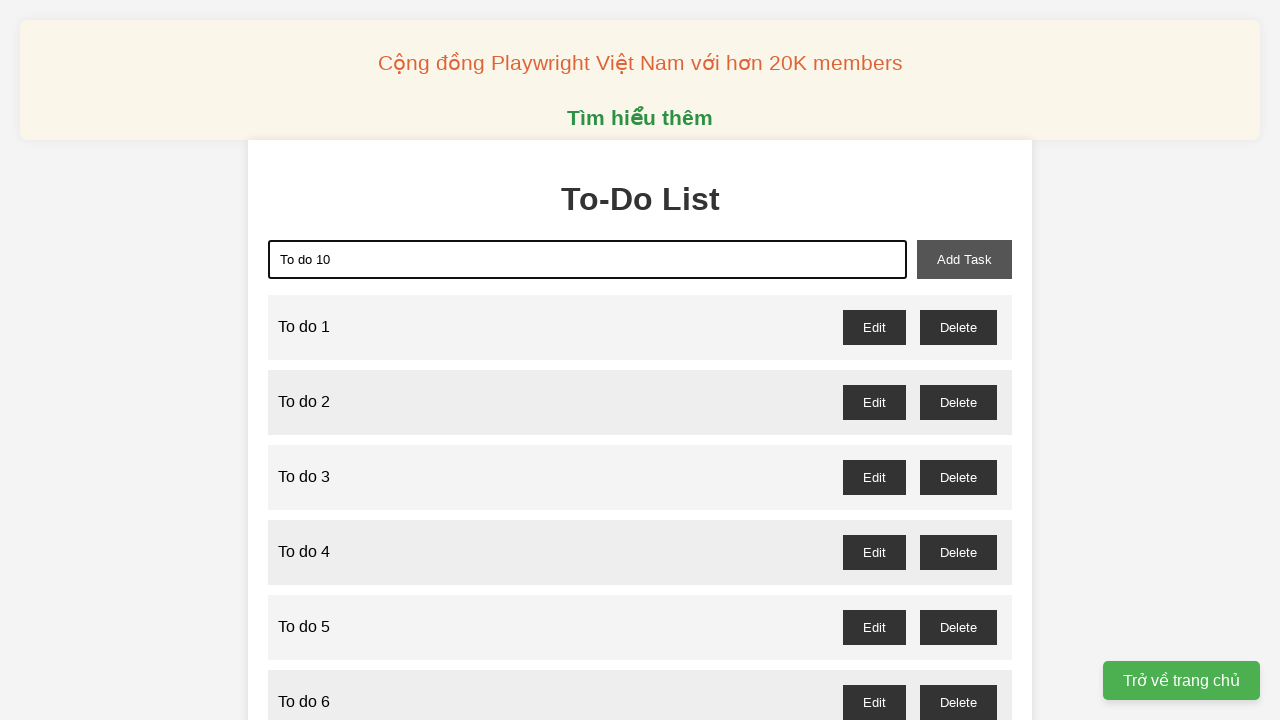

Clicked add-task button to add todo item 10 at (964, 259) on xpath=//button[@id="add-task"]
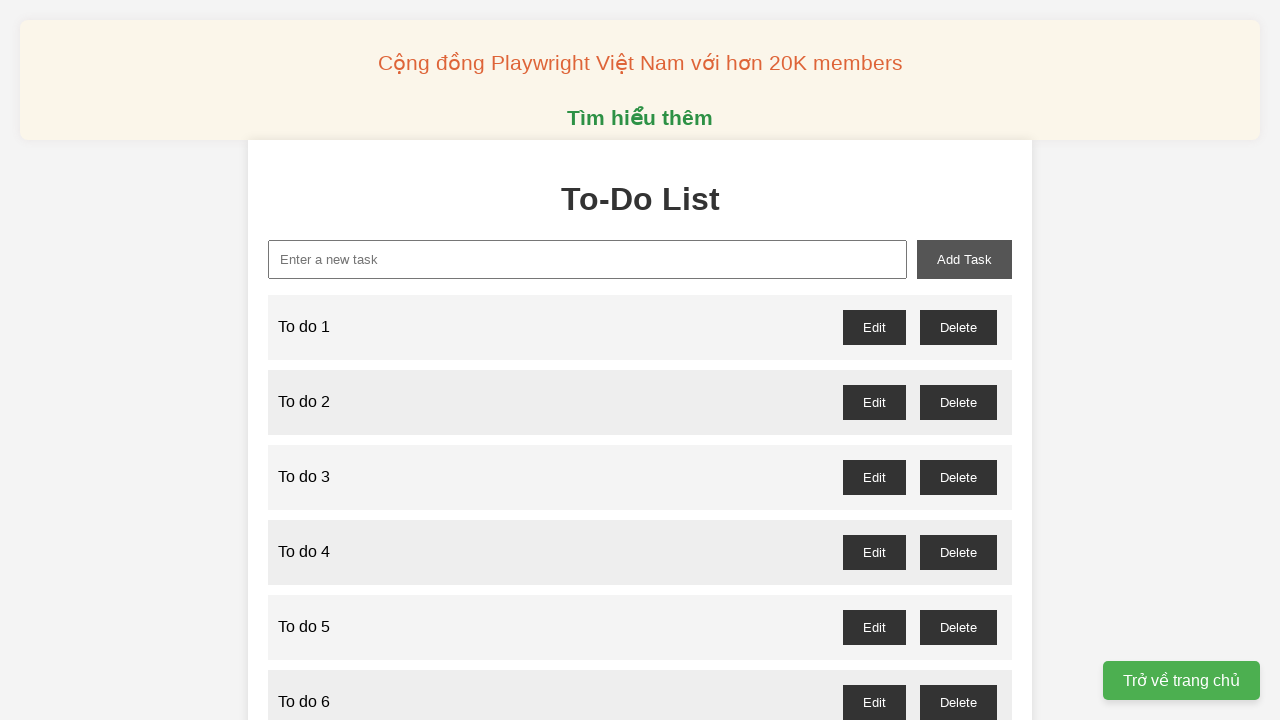

Filled new-task input with 'To do 11' on xpath=//input[@id="new-task"]
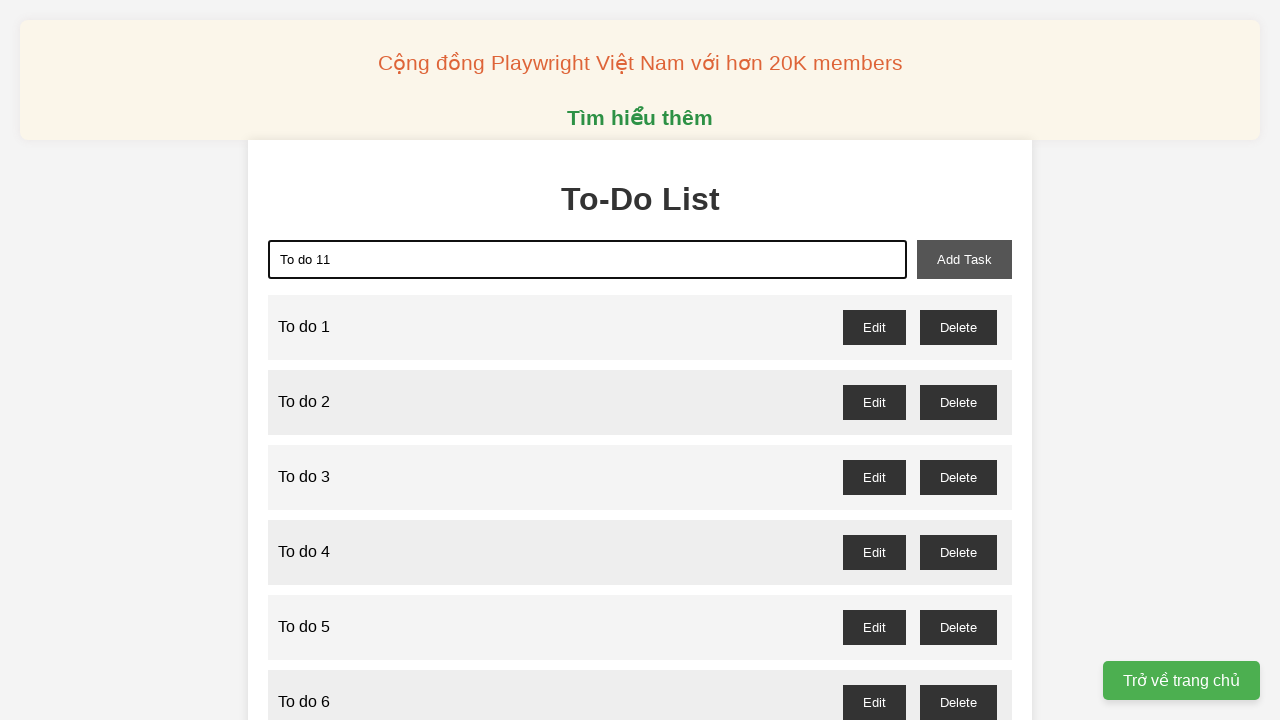

Clicked add-task button to add todo item 11 at (964, 259) on xpath=//button[@id="add-task"]
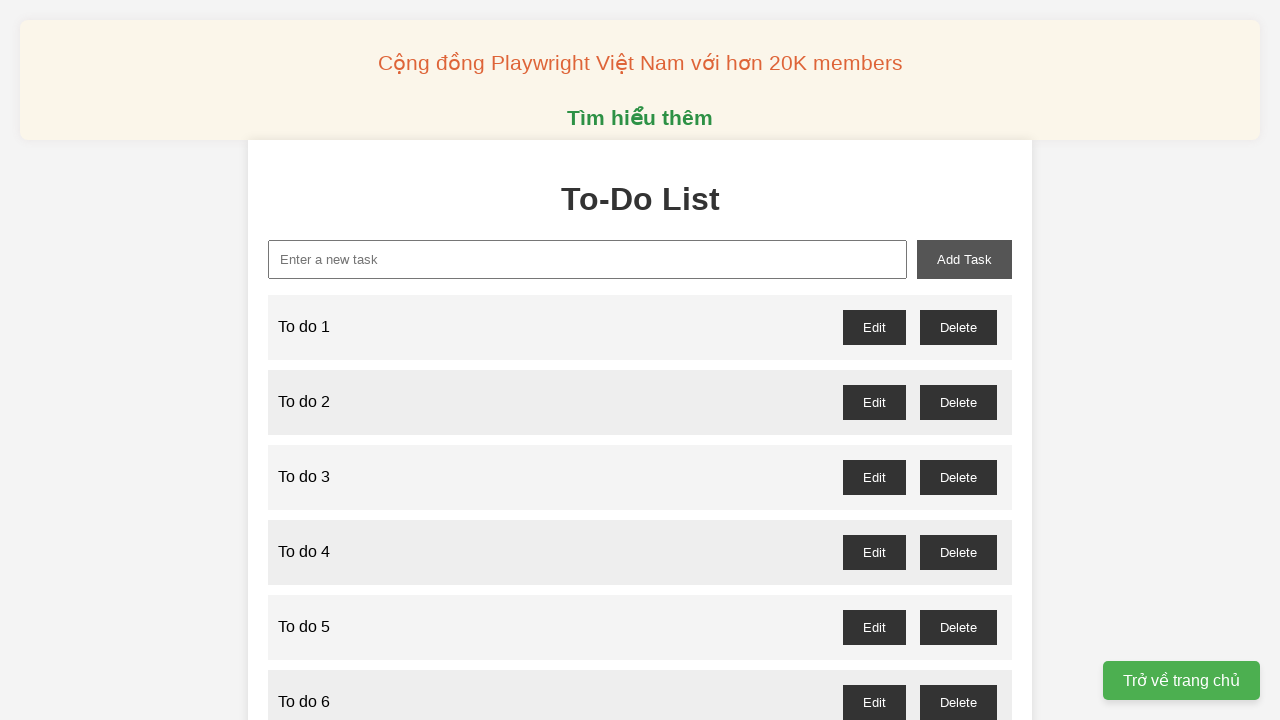

Filled new-task input with 'To do 12' on xpath=//input[@id="new-task"]
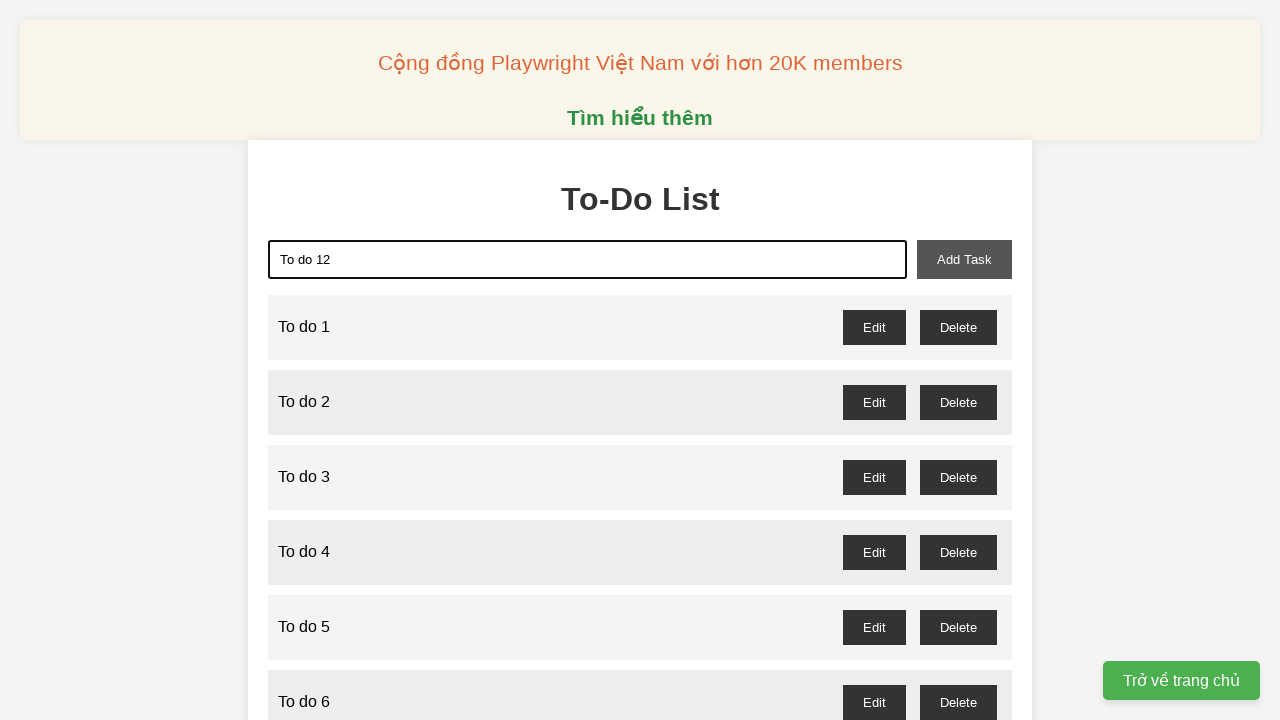

Clicked add-task button to add todo item 12 at (964, 259) on xpath=//button[@id="add-task"]
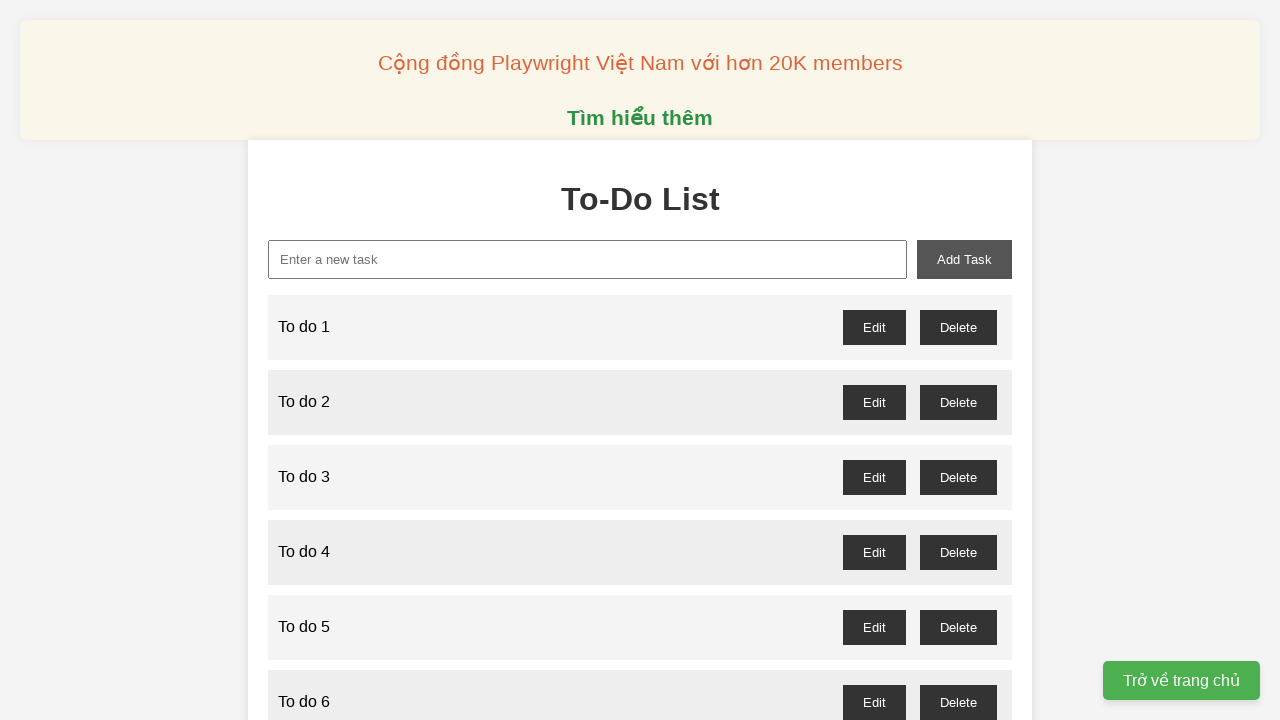

Filled new-task input with 'To do 13' on xpath=//input[@id="new-task"]
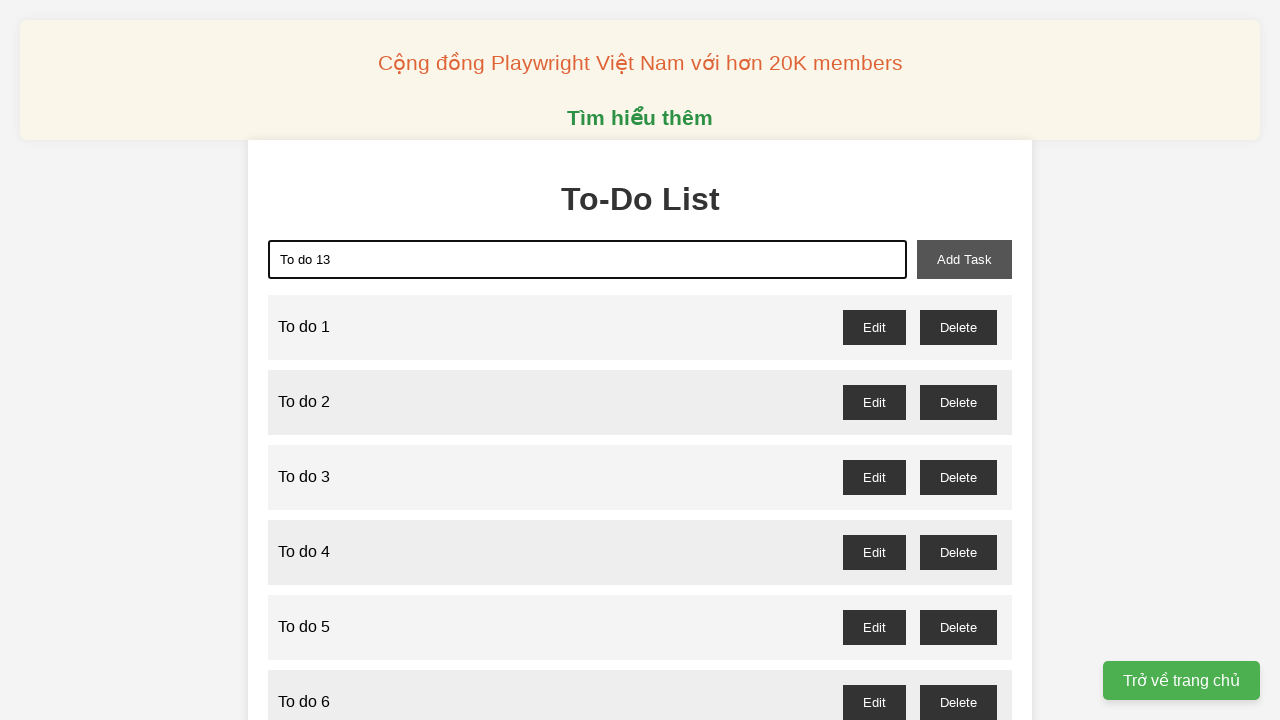

Clicked add-task button to add todo item 13 at (964, 259) on xpath=//button[@id="add-task"]
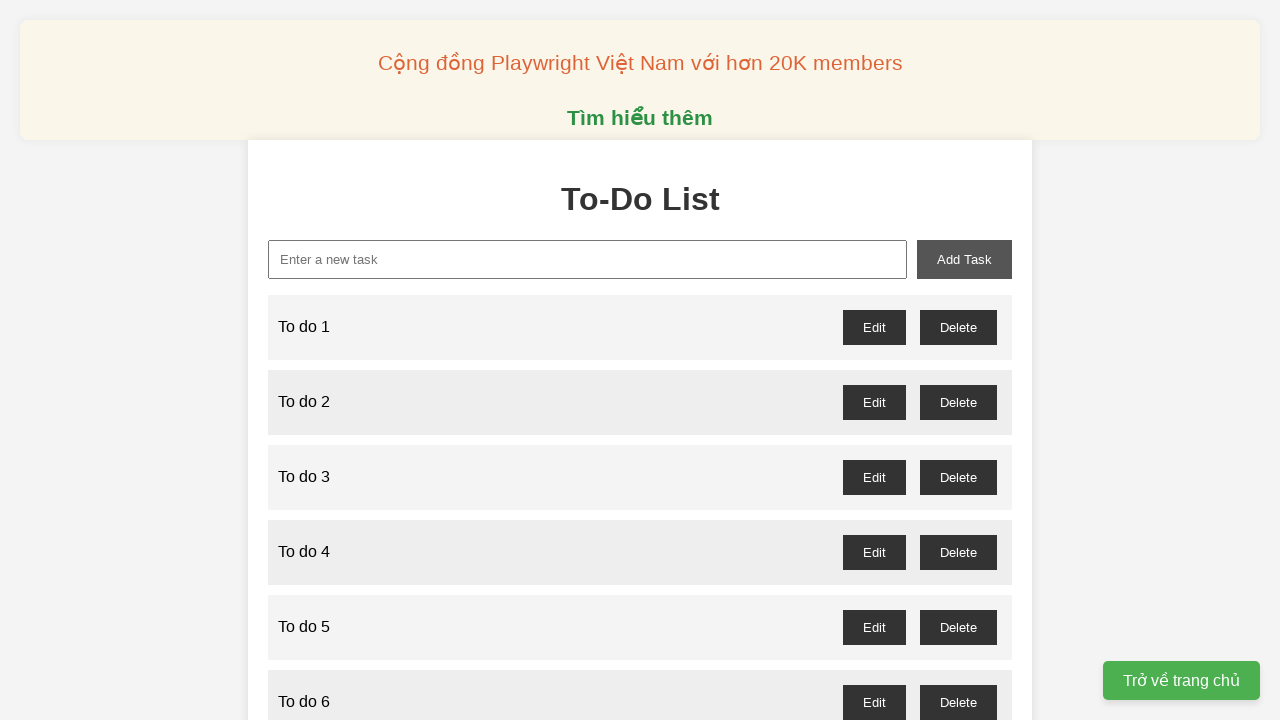

Filled new-task input with 'To do 14' on xpath=//input[@id="new-task"]
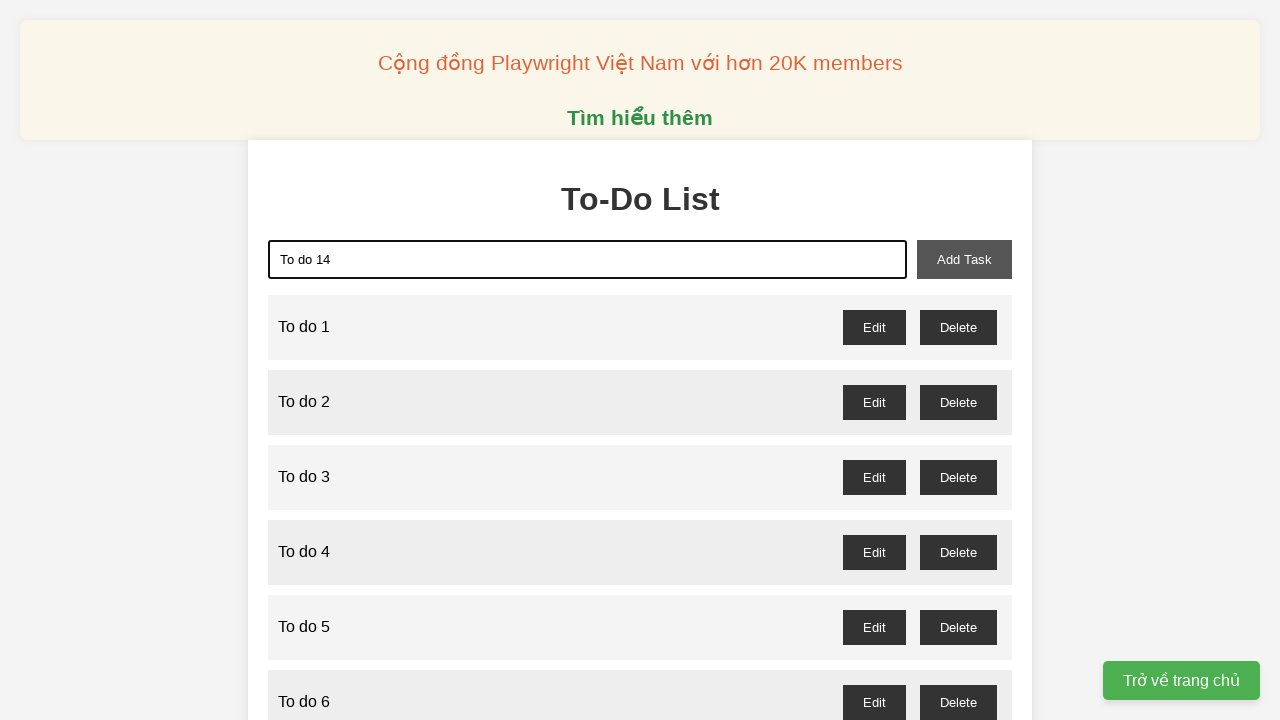

Clicked add-task button to add todo item 14 at (964, 259) on xpath=//button[@id="add-task"]
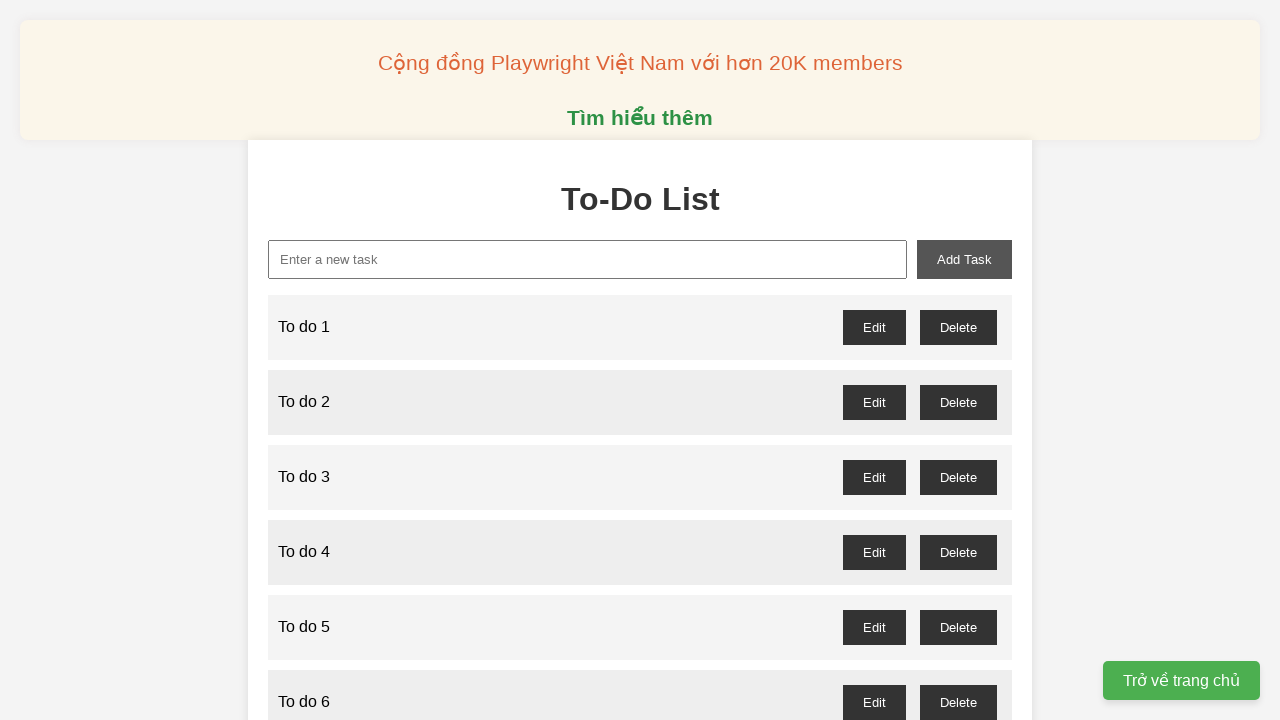

Filled new-task input with 'To do 15' on xpath=//input[@id="new-task"]
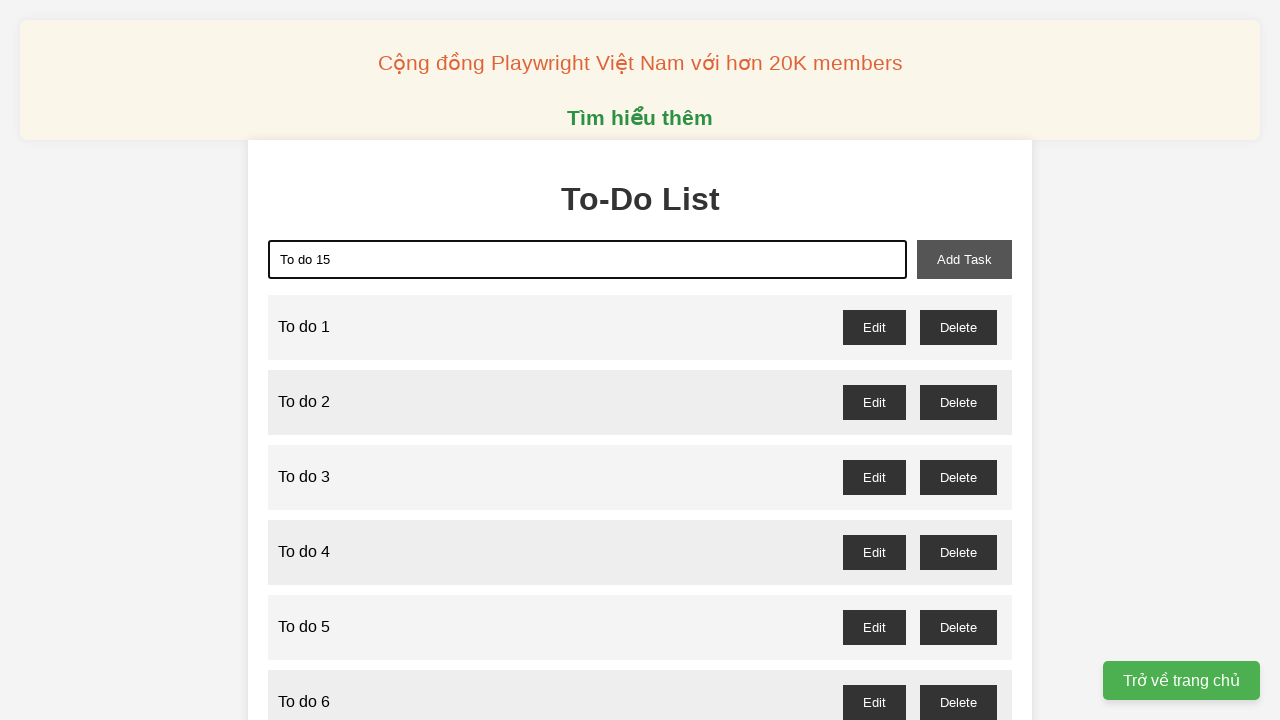

Clicked add-task button to add todo item 15 at (964, 259) on xpath=//button[@id="add-task"]
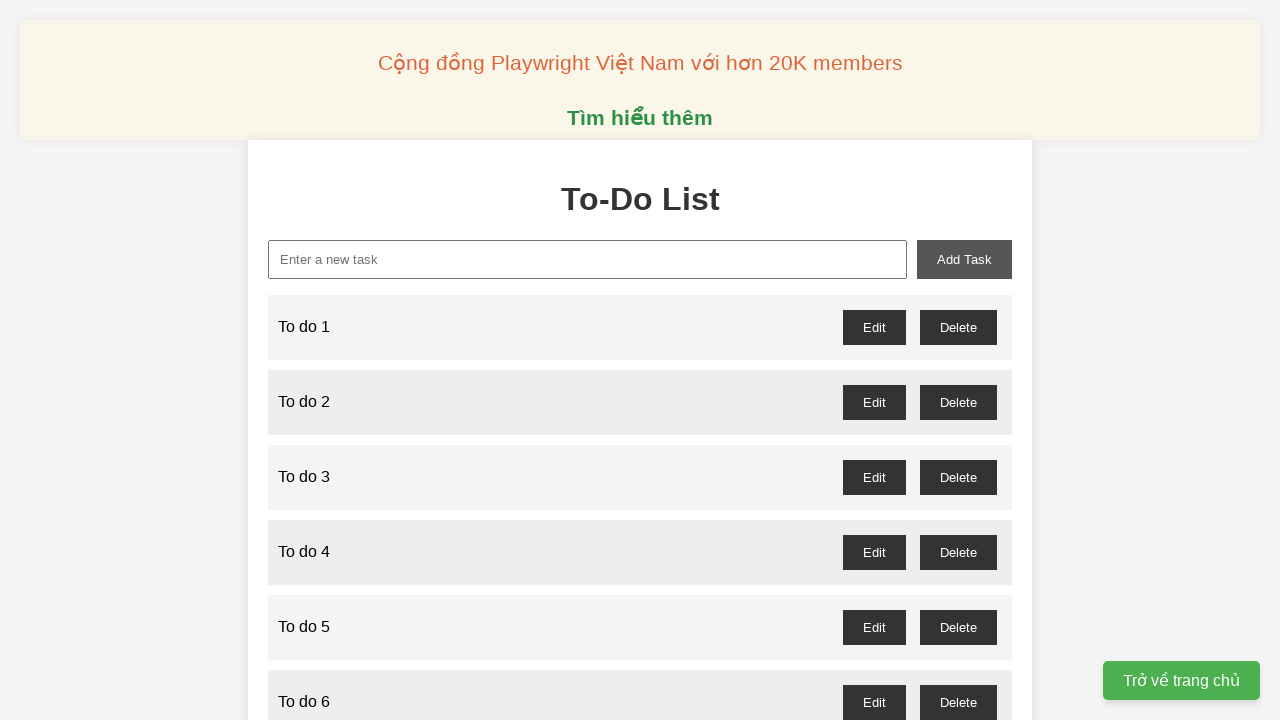

Filled new-task input with 'To do 16' on xpath=//input[@id="new-task"]
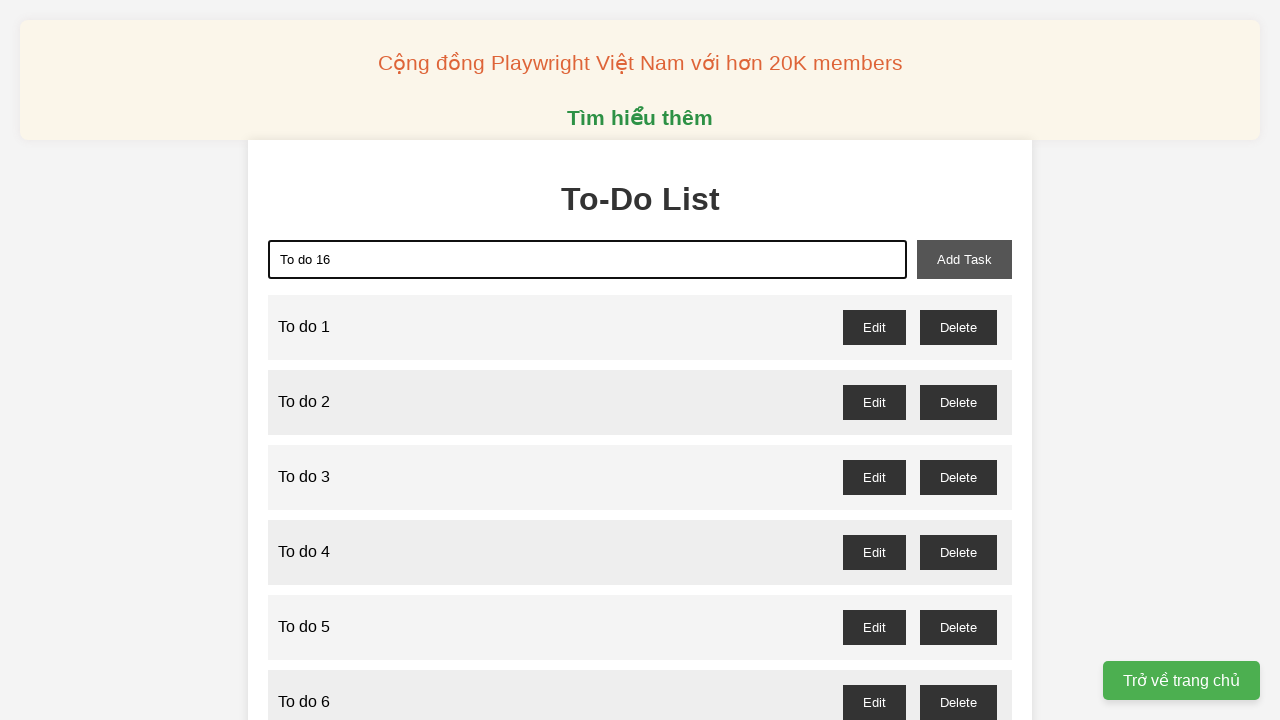

Clicked add-task button to add todo item 16 at (964, 259) on xpath=//button[@id="add-task"]
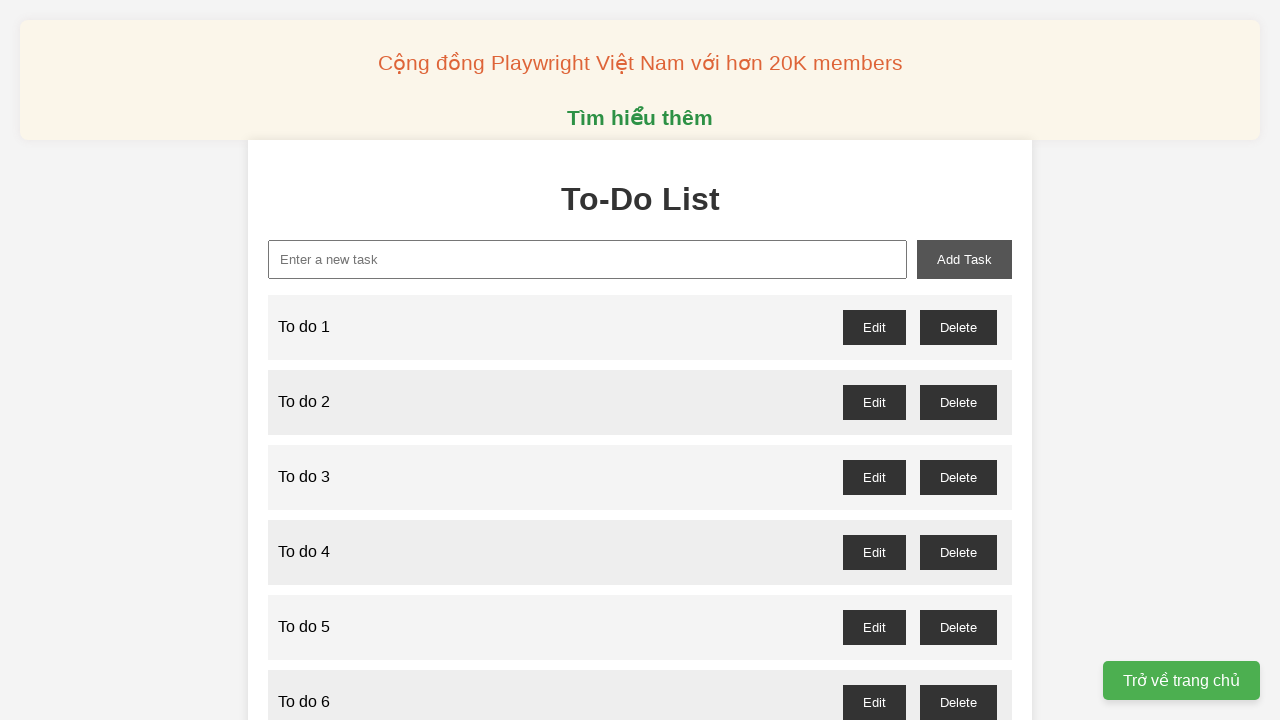

Filled new-task input with 'To do 17' on xpath=//input[@id="new-task"]
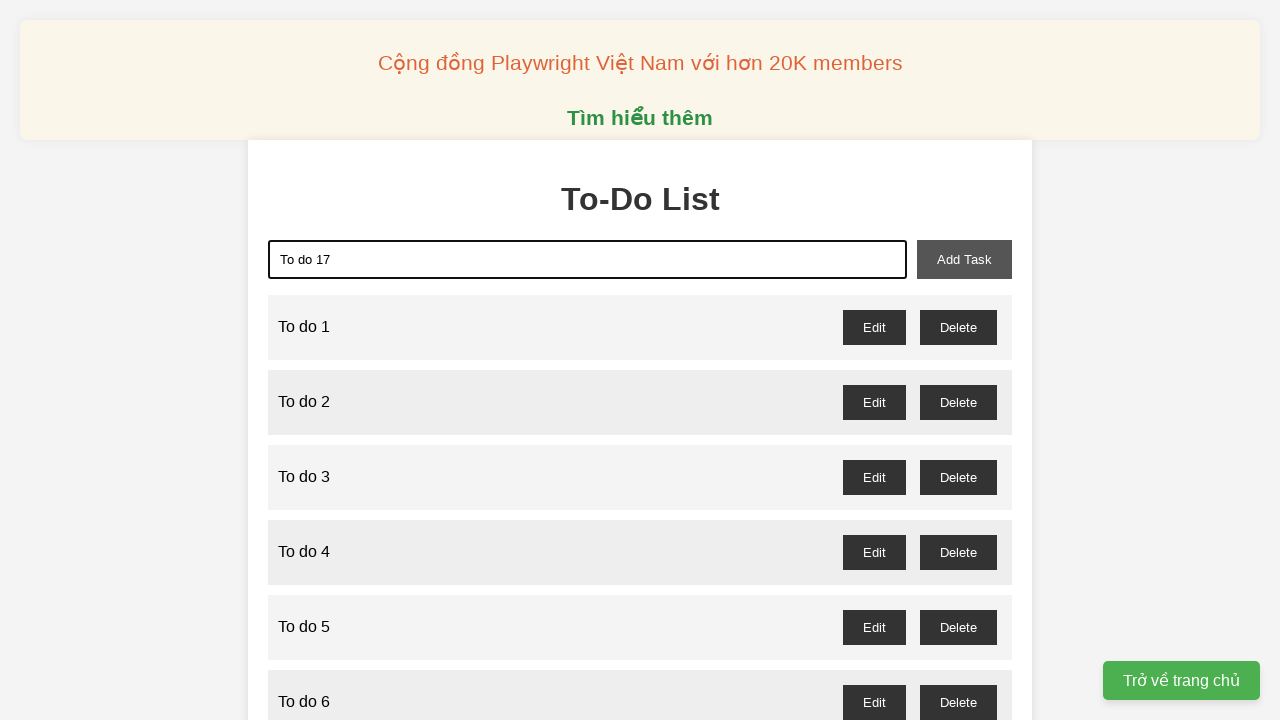

Clicked add-task button to add todo item 17 at (964, 259) on xpath=//button[@id="add-task"]
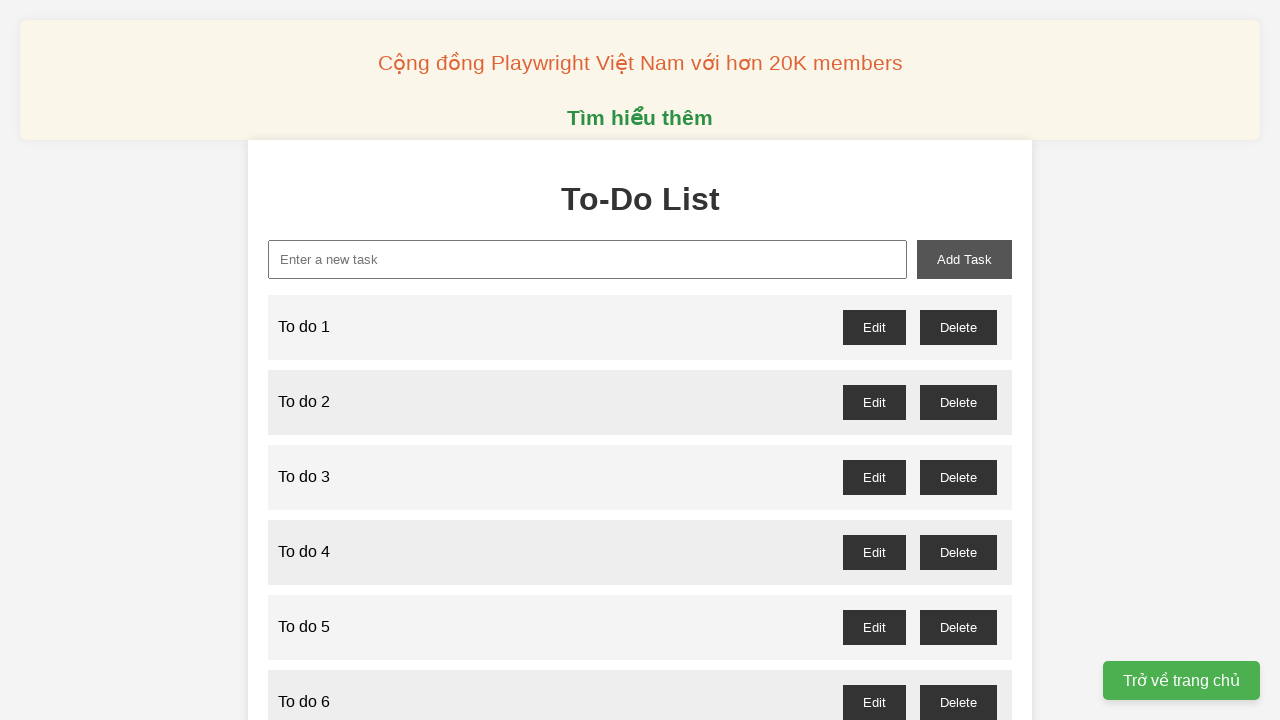

Filled new-task input with 'To do 18' on xpath=//input[@id="new-task"]
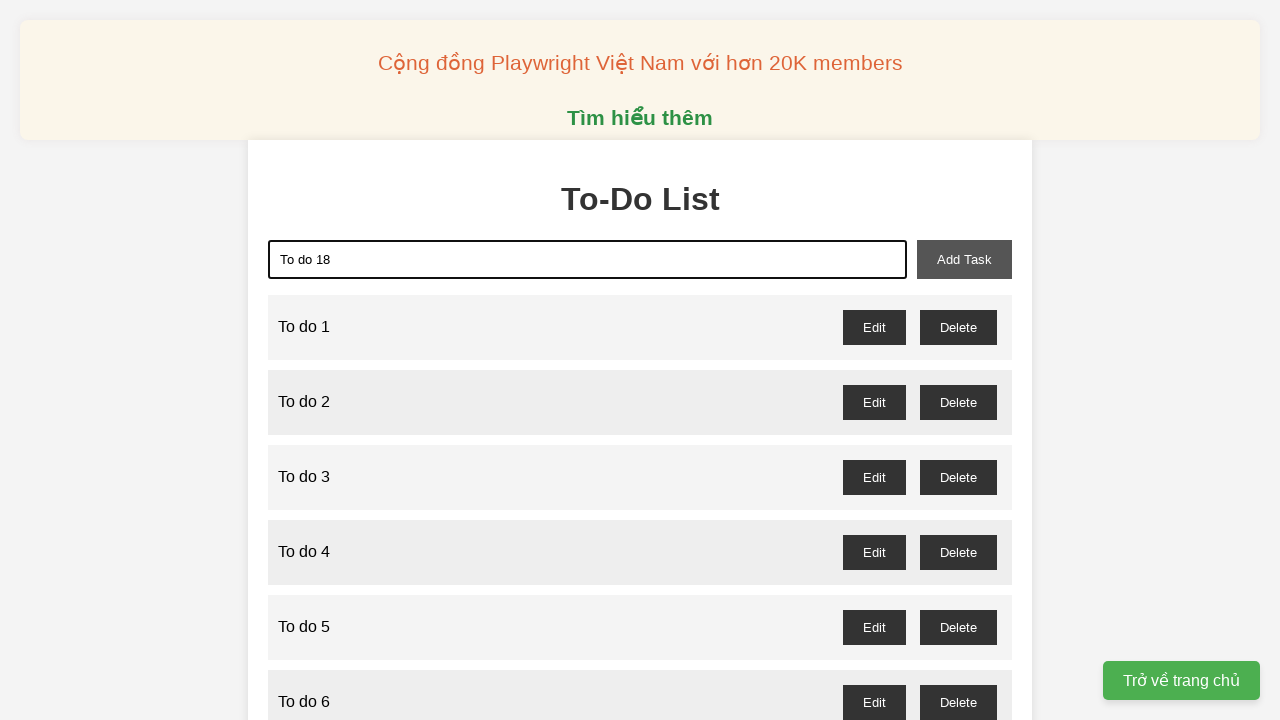

Clicked add-task button to add todo item 18 at (964, 259) on xpath=//button[@id="add-task"]
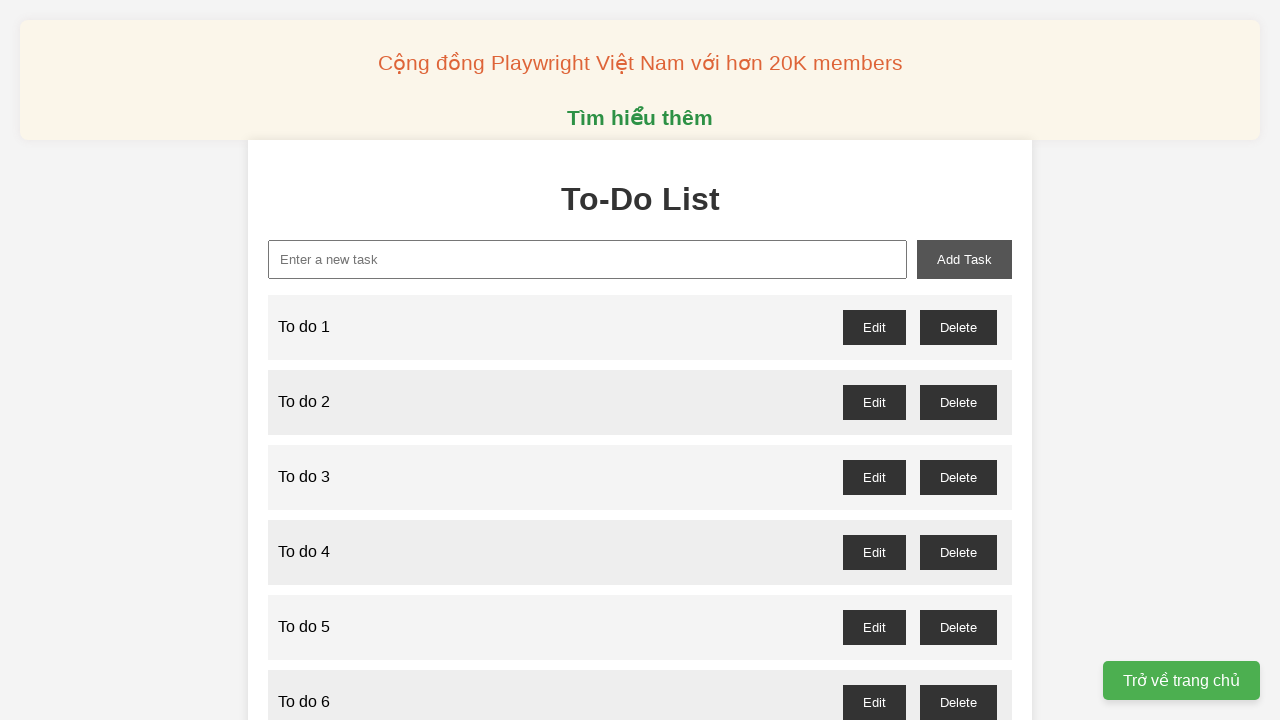

Filled new-task input with 'To do 19' on xpath=//input[@id="new-task"]
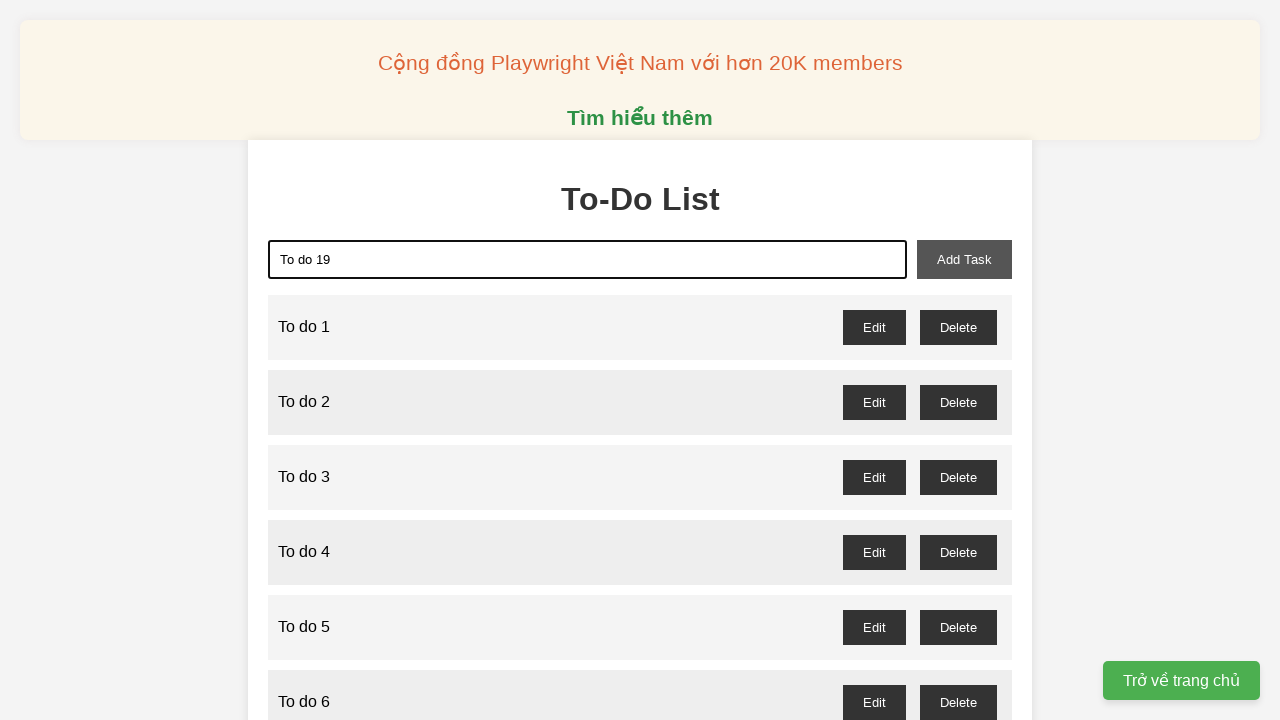

Clicked add-task button to add todo item 19 at (964, 259) on xpath=//button[@id="add-task"]
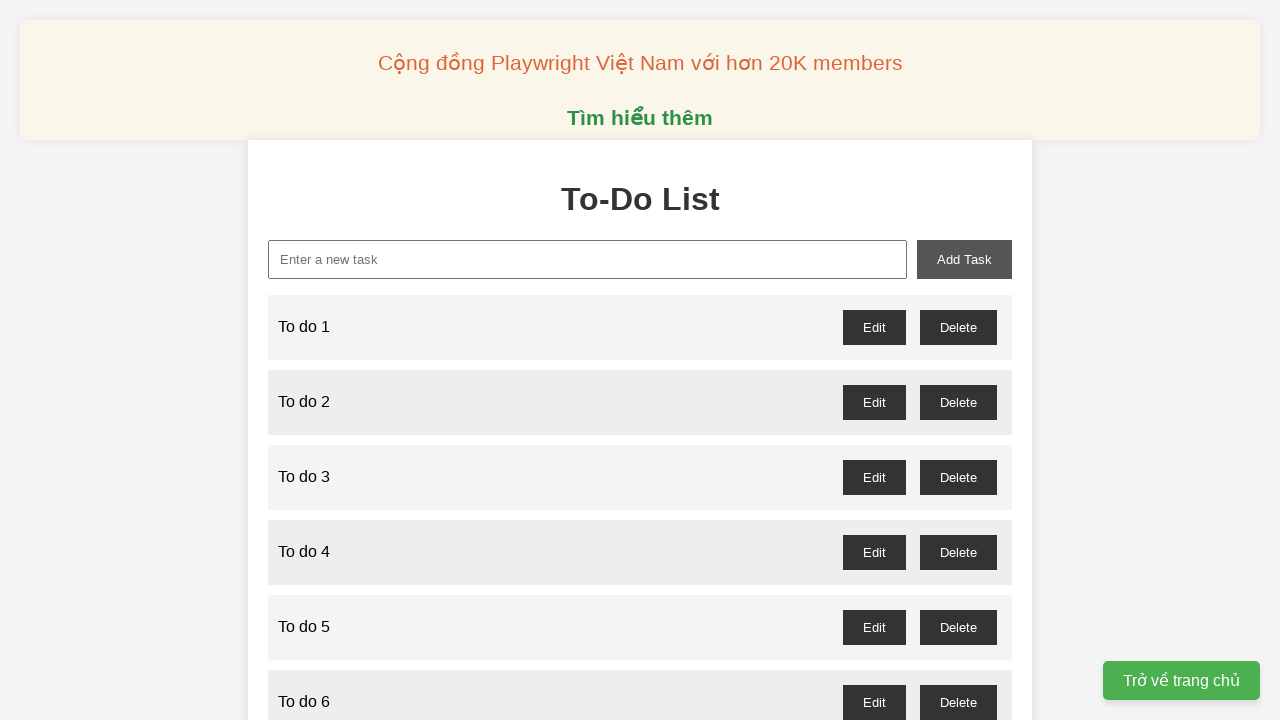

Filled new-task input with 'To do 20' on xpath=//input[@id="new-task"]
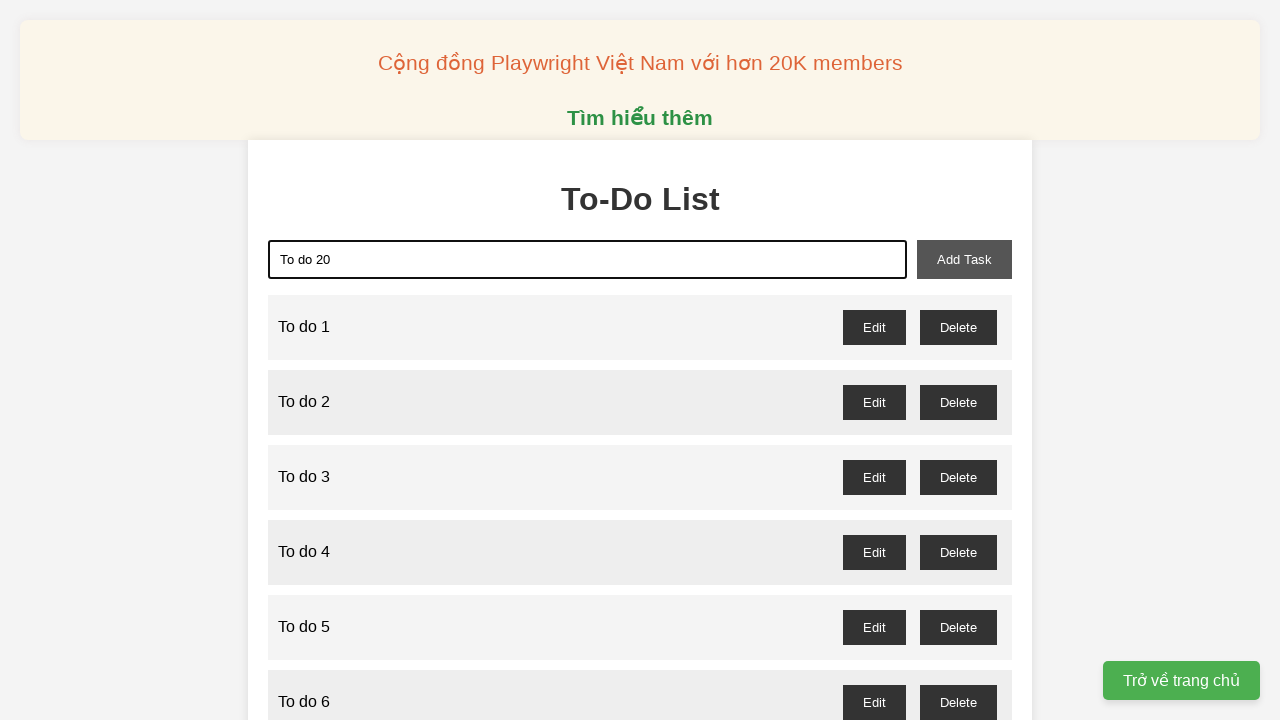

Clicked add-task button to add todo item 20 at (964, 259) on xpath=//button[@id="add-task"]
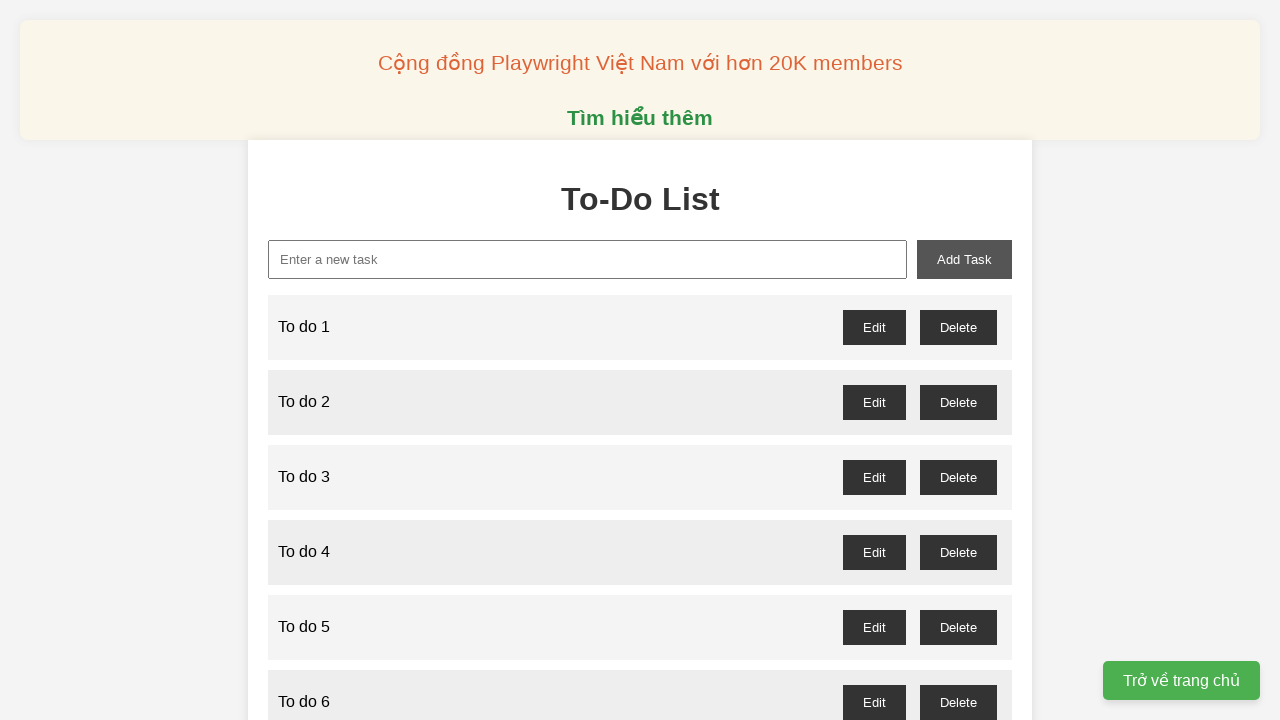

Filled new-task input with 'To do 21' on xpath=//input[@id="new-task"]
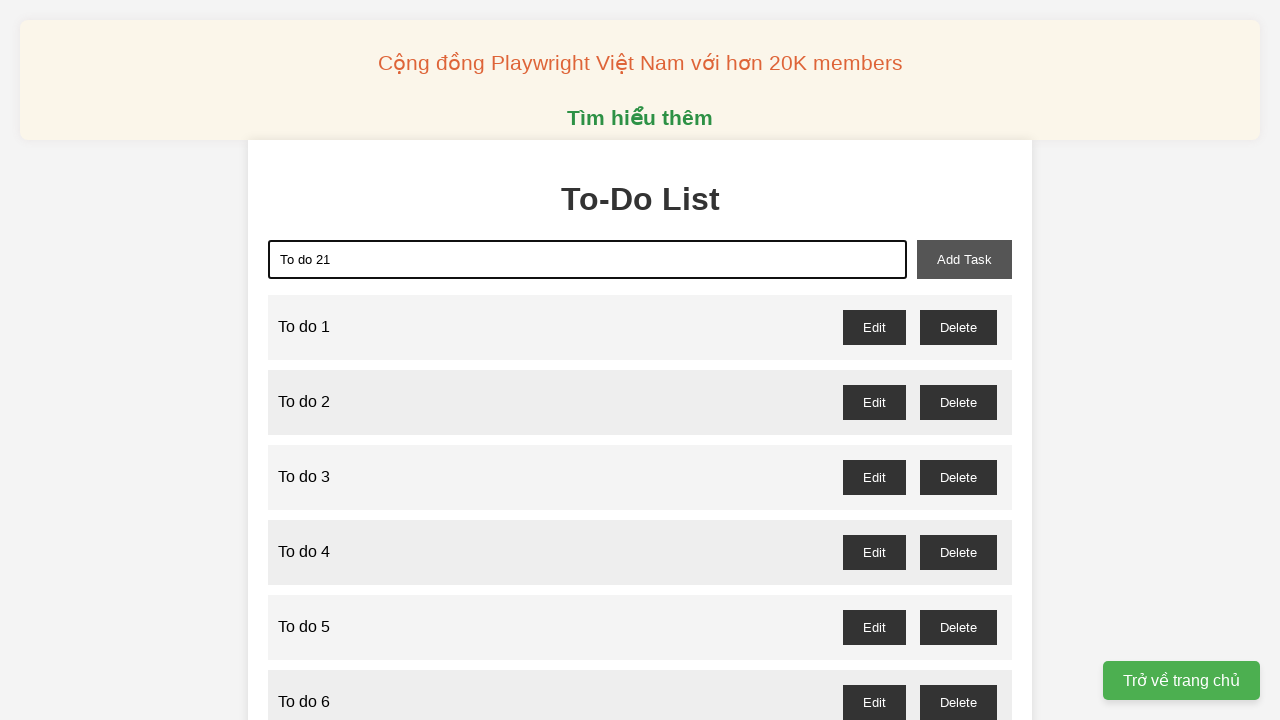

Clicked add-task button to add todo item 21 at (964, 259) on xpath=//button[@id="add-task"]
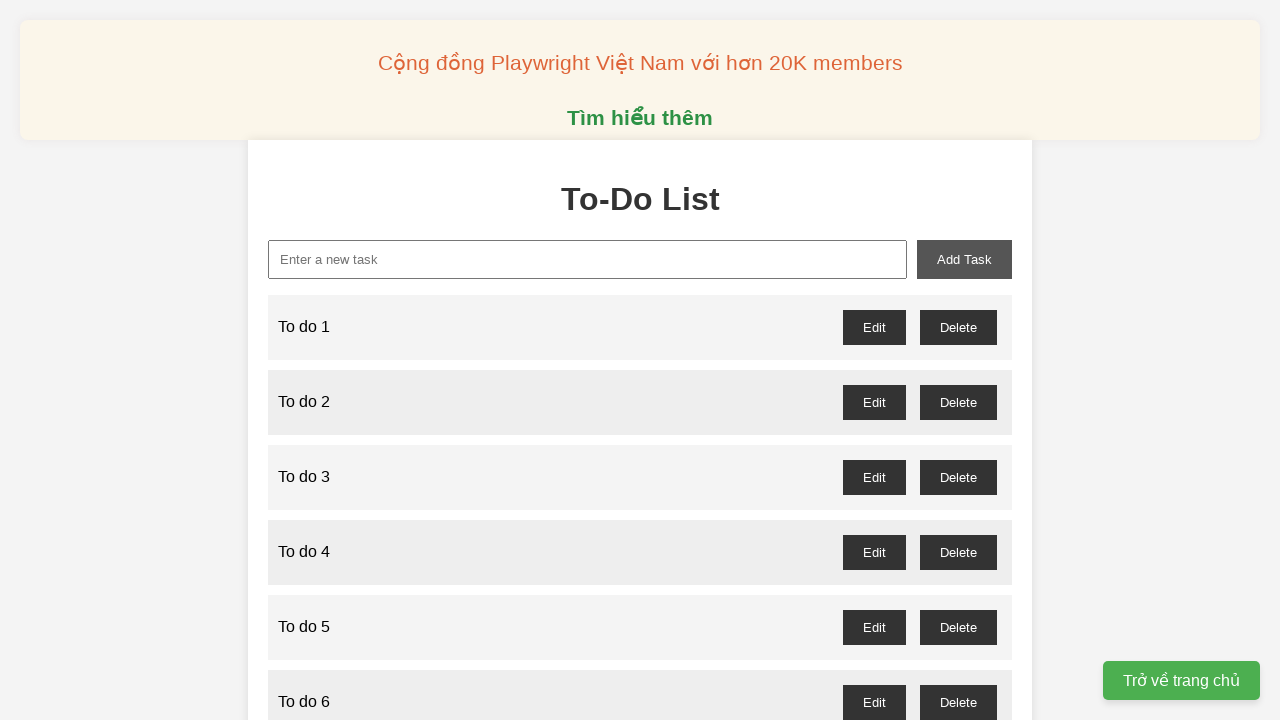

Filled new-task input with 'To do 22' on xpath=//input[@id="new-task"]
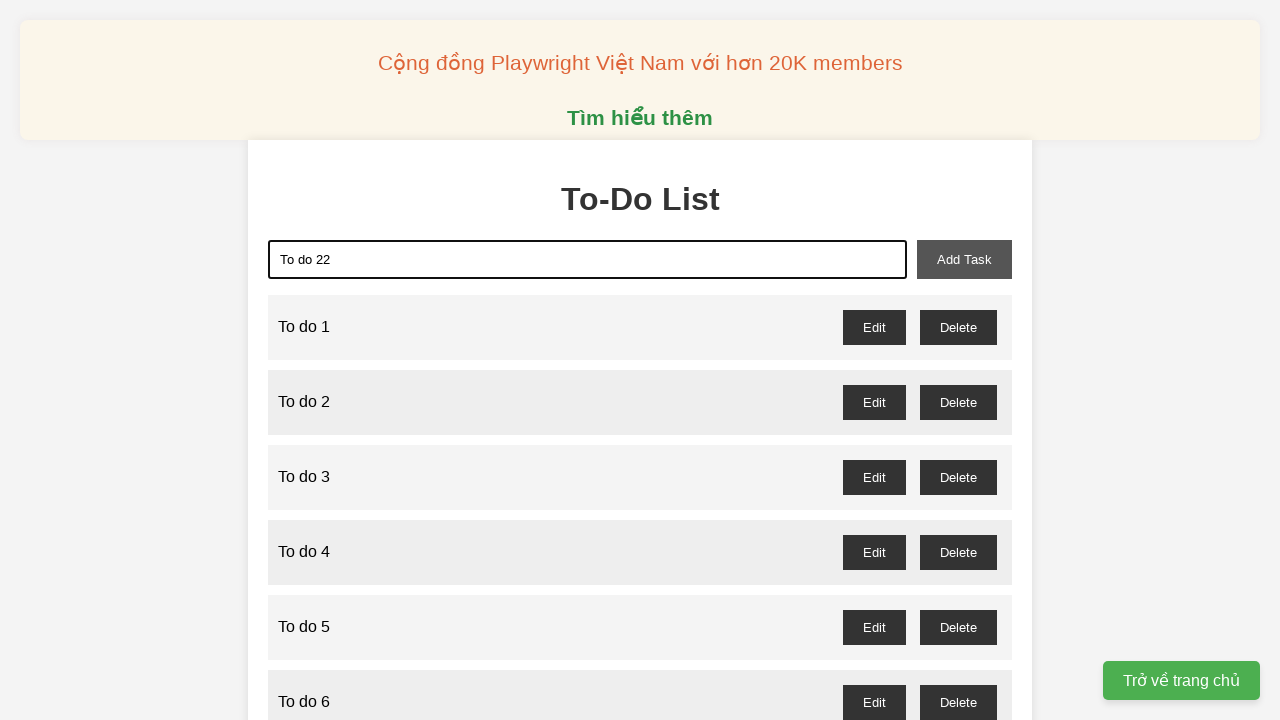

Clicked add-task button to add todo item 22 at (964, 259) on xpath=//button[@id="add-task"]
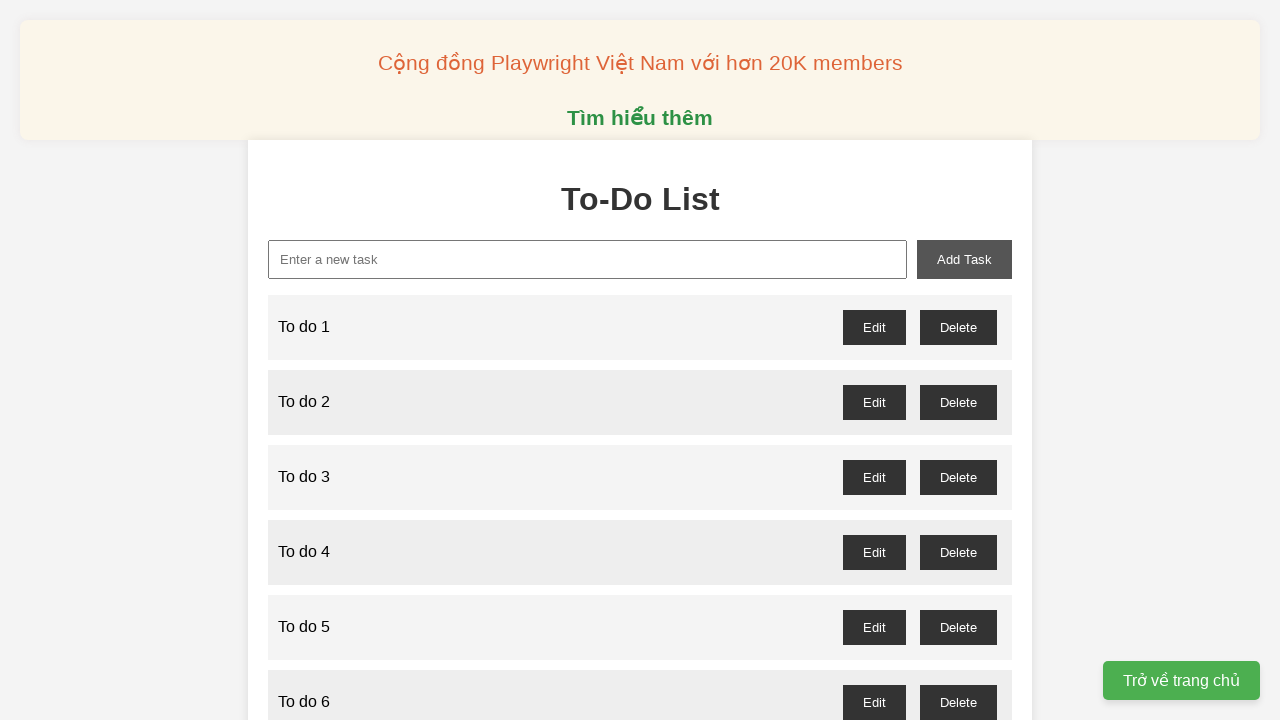

Filled new-task input with 'To do 23' on xpath=//input[@id="new-task"]
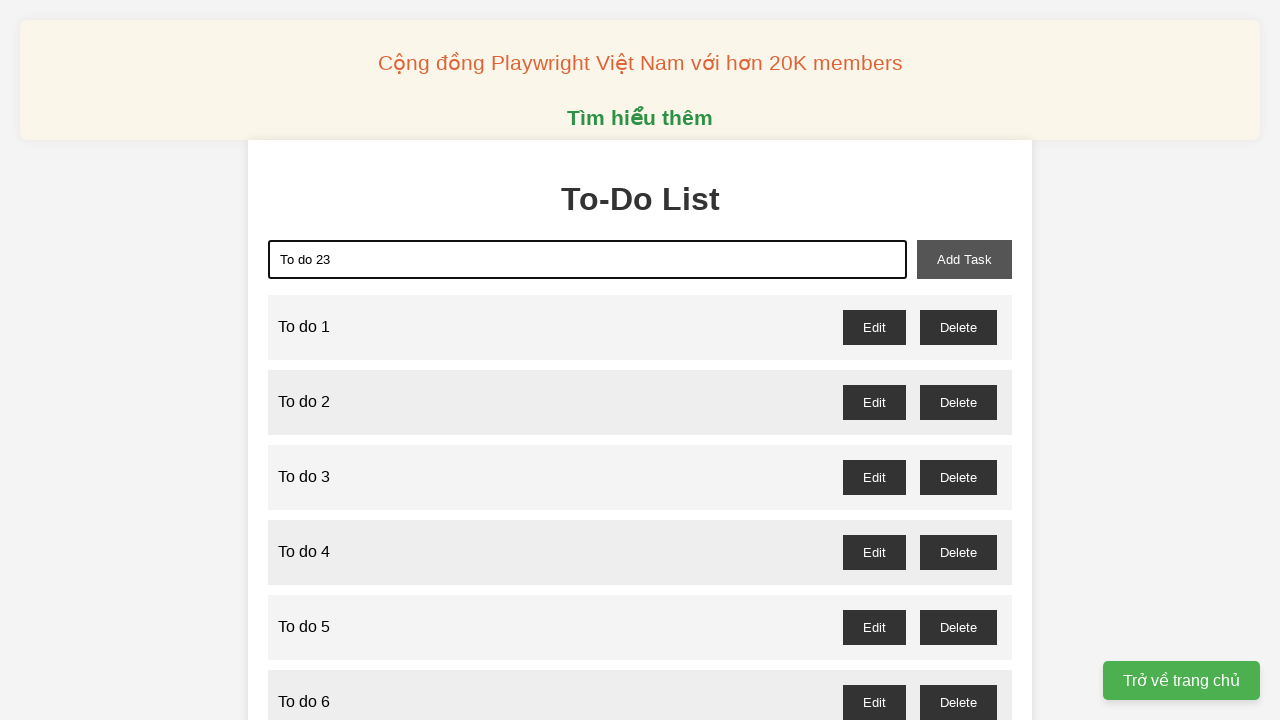

Clicked add-task button to add todo item 23 at (964, 259) on xpath=//button[@id="add-task"]
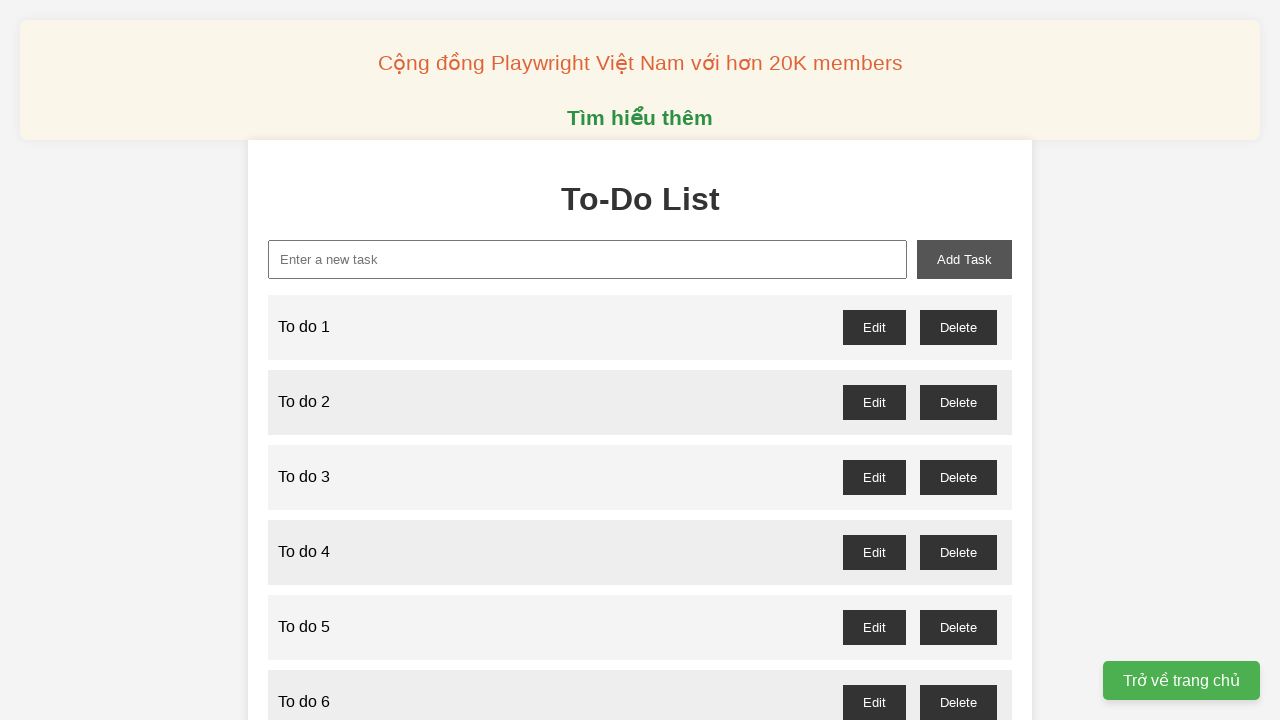

Filled new-task input with 'To do 24' on xpath=//input[@id="new-task"]
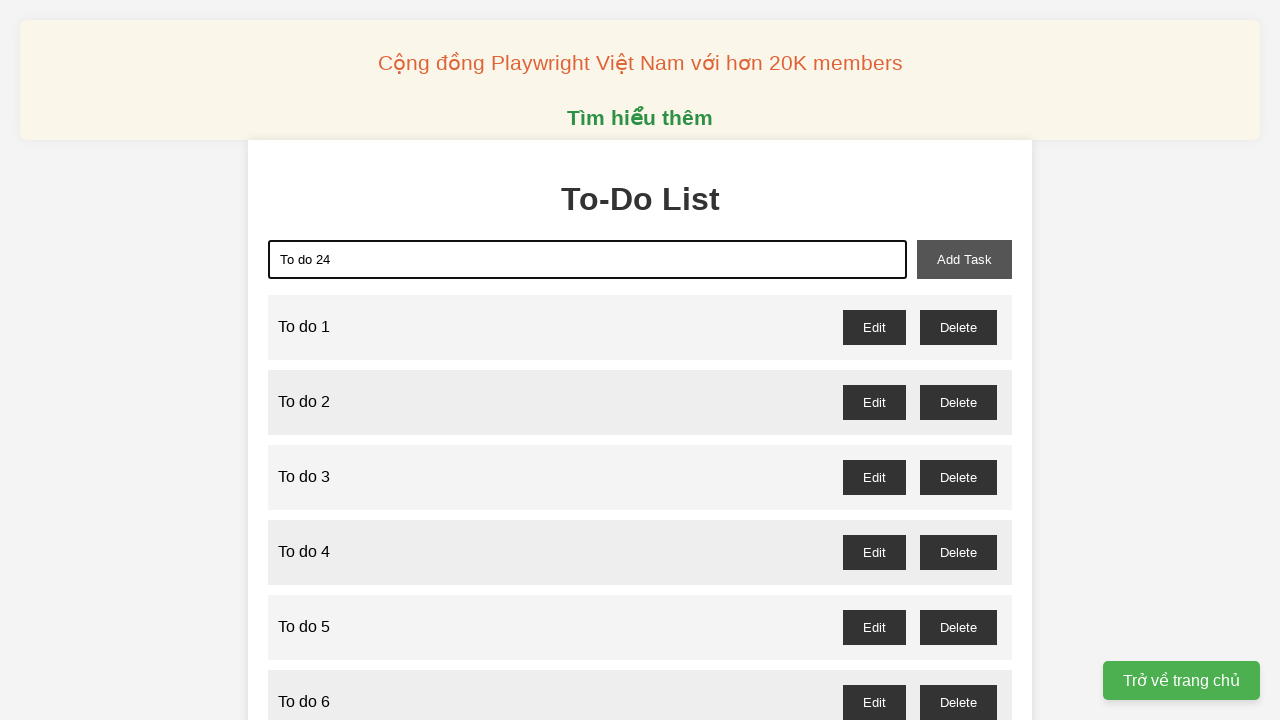

Clicked add-task button to add todo item 24 at (964, 259) on xpath=//button[@id="add-task"]
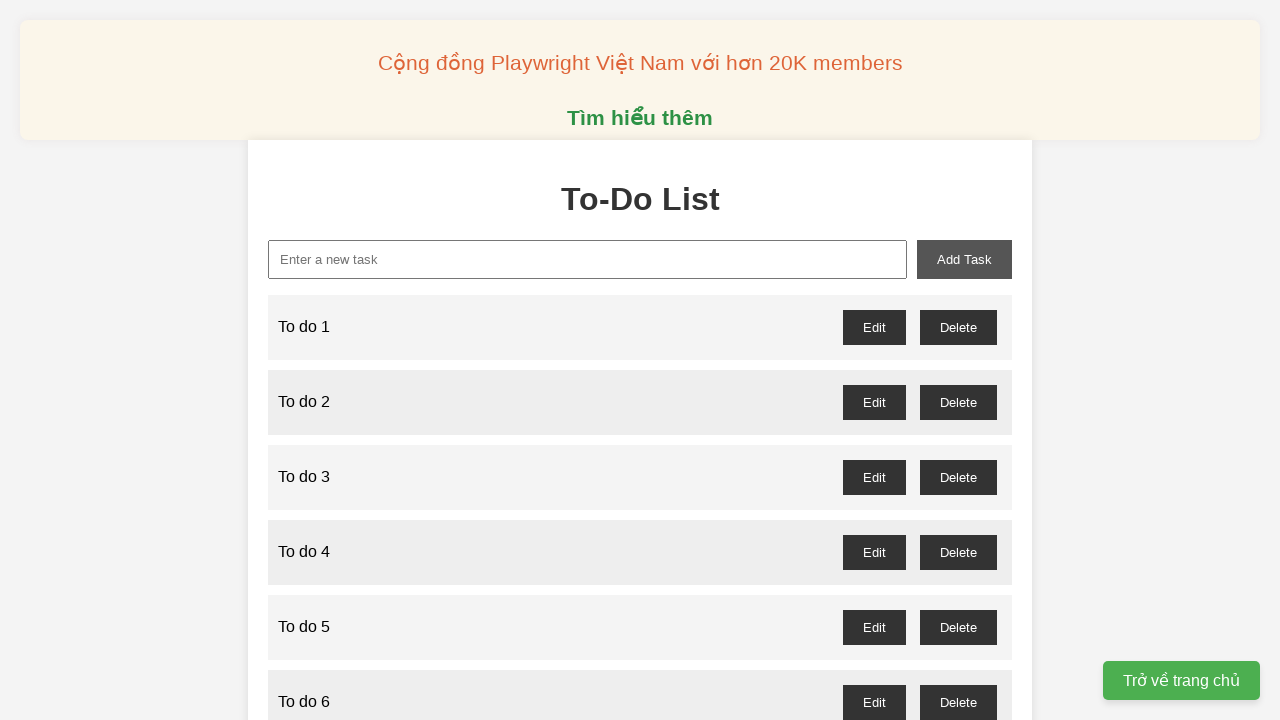

Filled new-task input with 'To do 25' on xpath=//input[@id="new-task"]
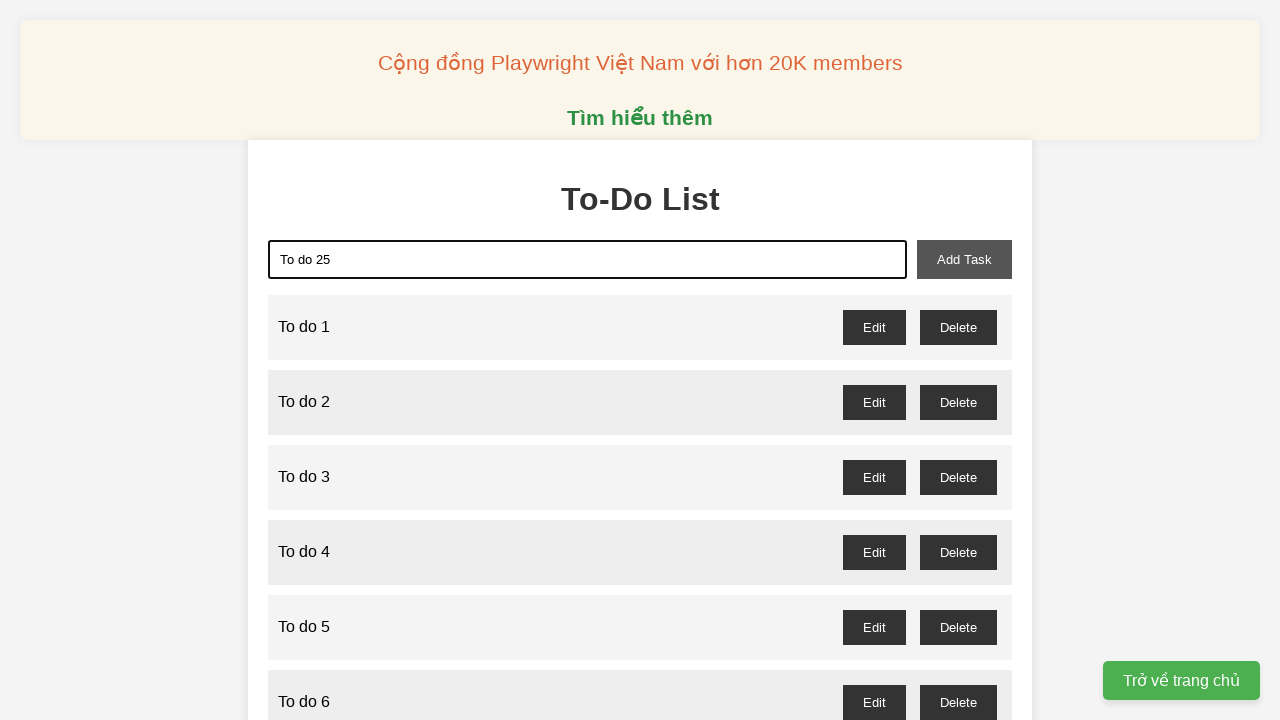

Clicked add-task button to add todo item 25 at (964, 259) on xpath=//button[@id="add-task"]
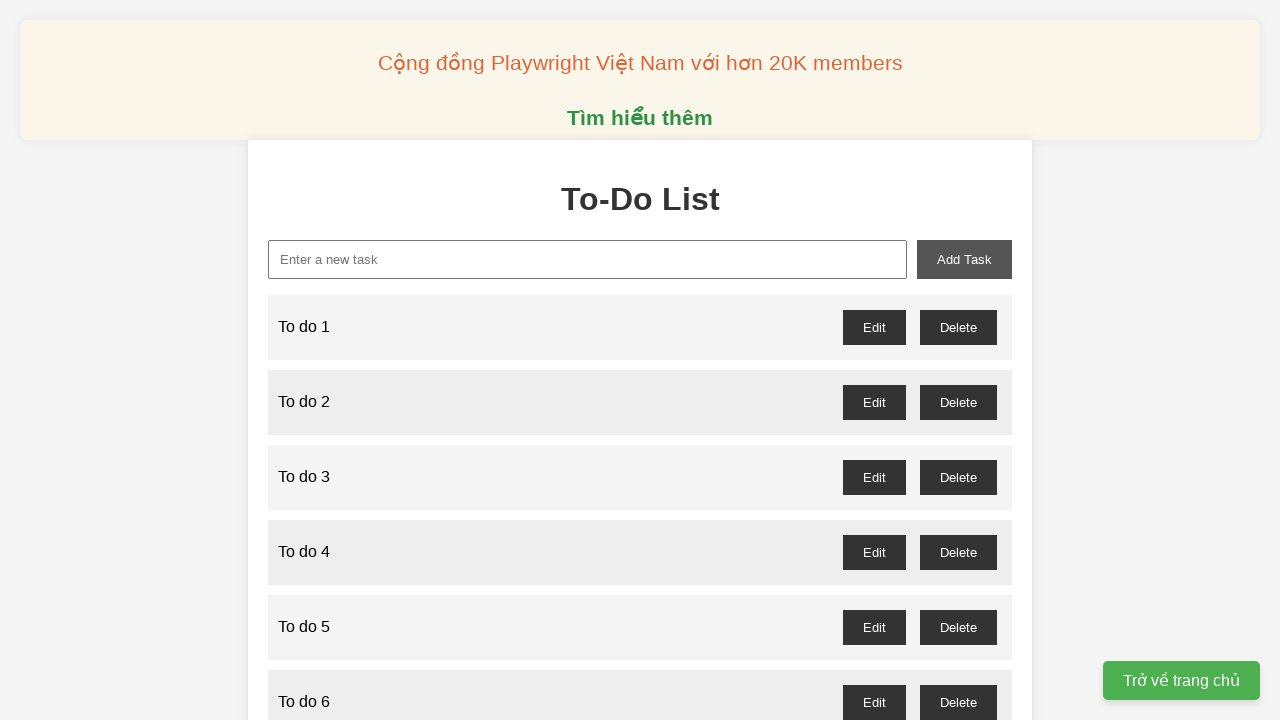

Filled new-task input with 'To do 26' on xpath=//input[@id="new-task"]
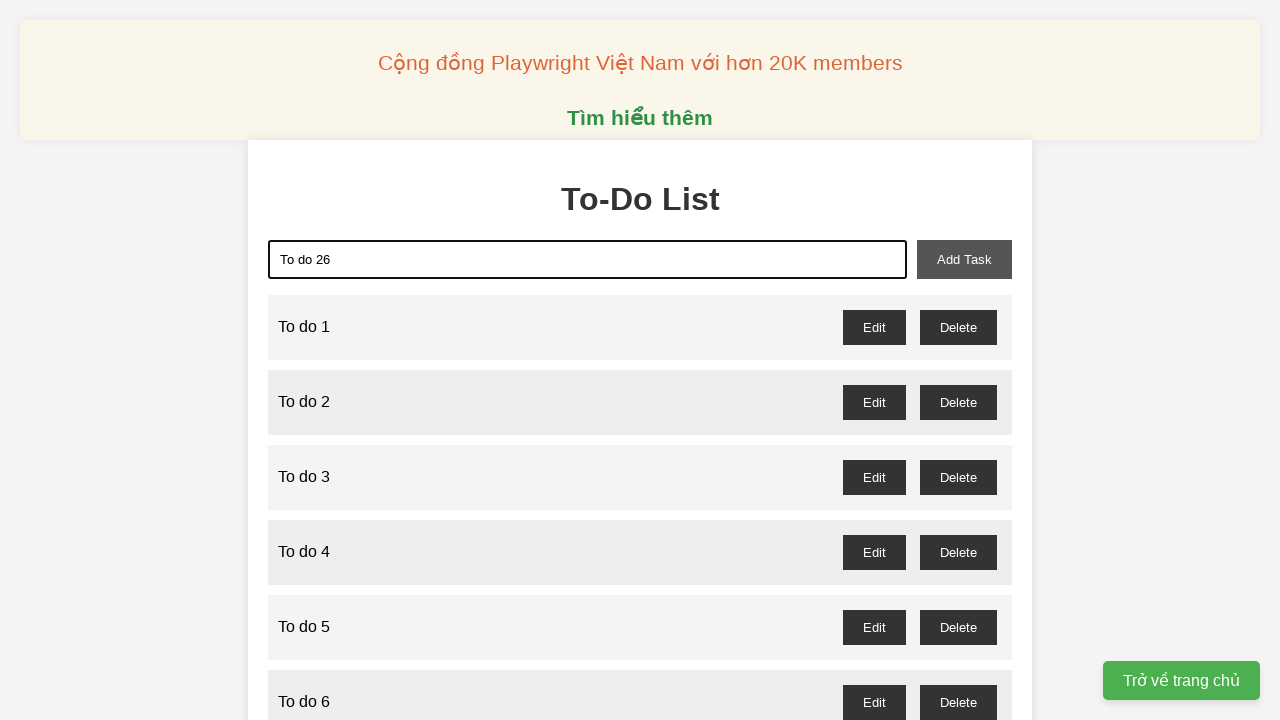

Clicked add-task button to add todo item 26 at (964, 259) on xpath=//button[@id="add-task"]
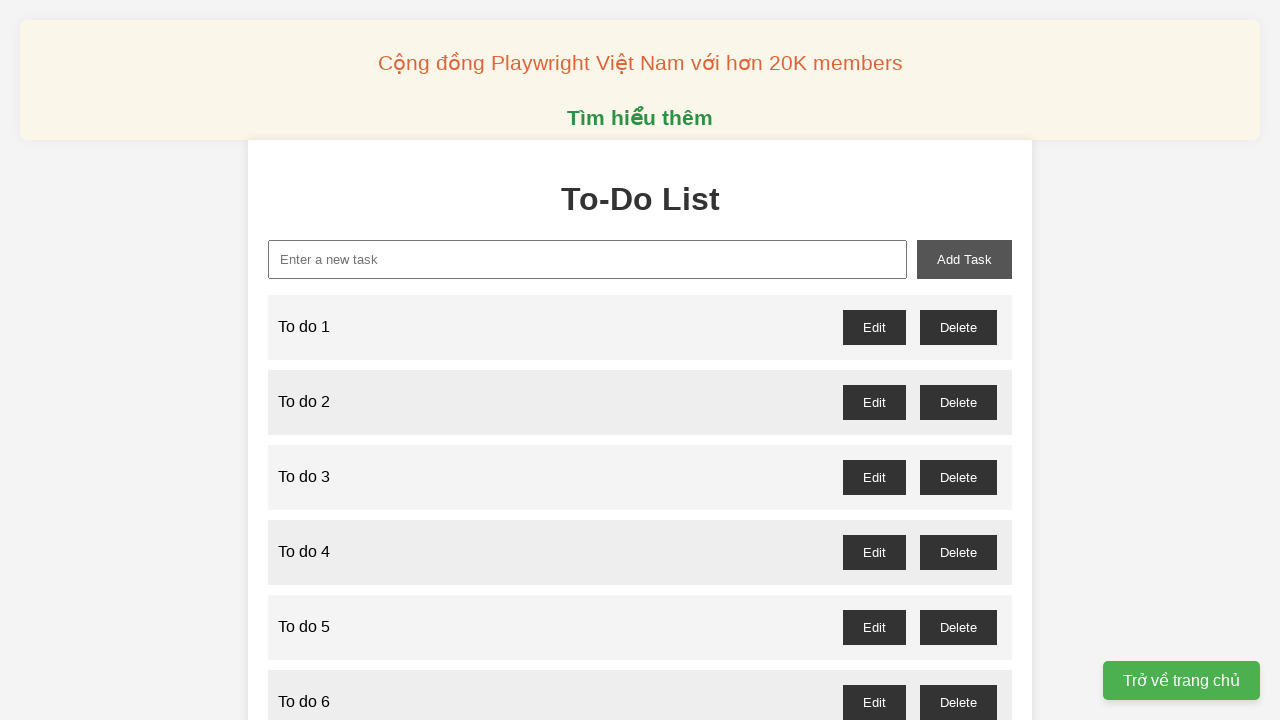

Filled new-task input with 'To do 27' on xpath=//input[@id="new-task"]
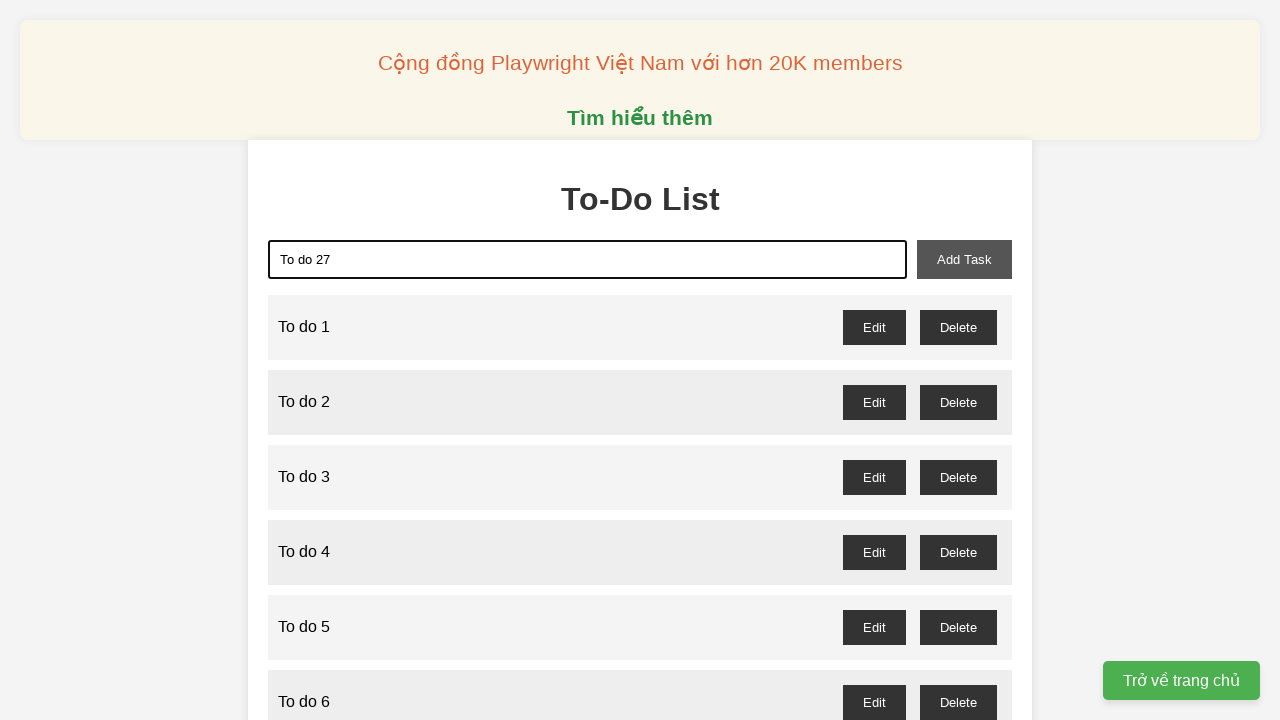

Clicked add-task button to add todo item 27 at (964, 259) on xpath=//button[@id="add-task"]
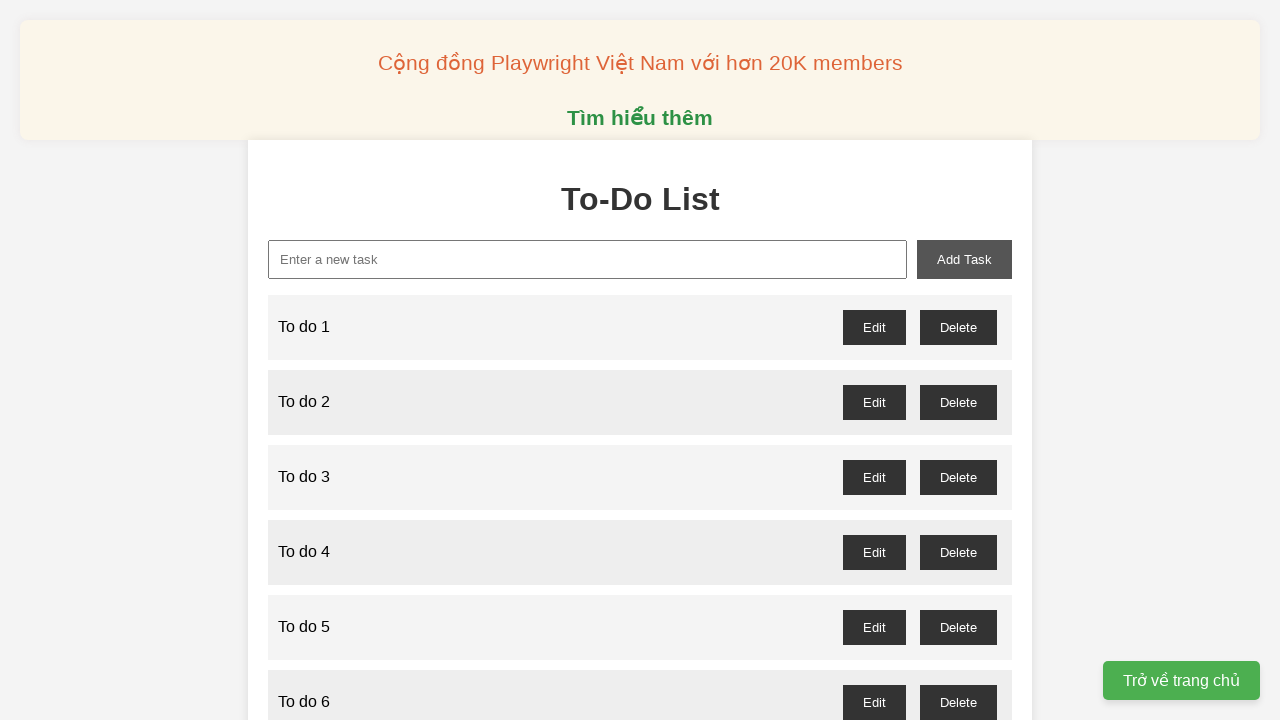

Filled new-task input with 'To do 28' on xpath=//input[@id="new-task"]
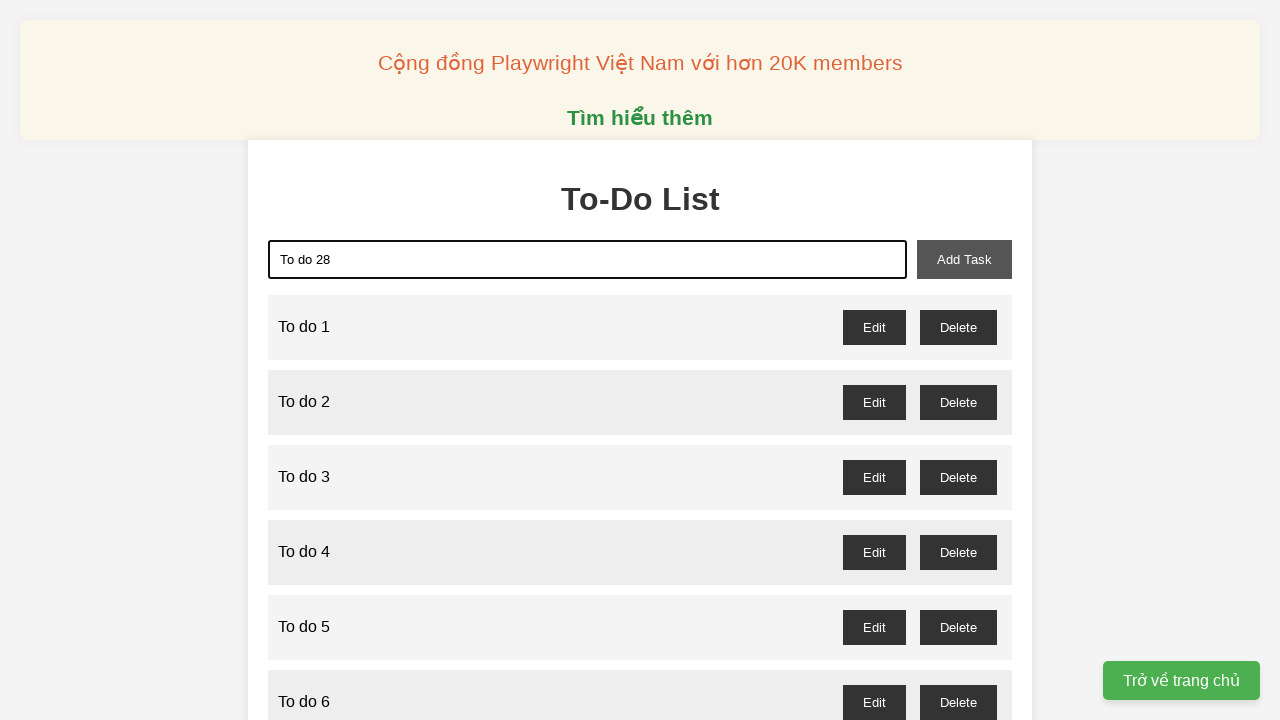

Clicked add-task button to add todo item 28 at (964, 259) on xpath=//button[@id="add-task"]
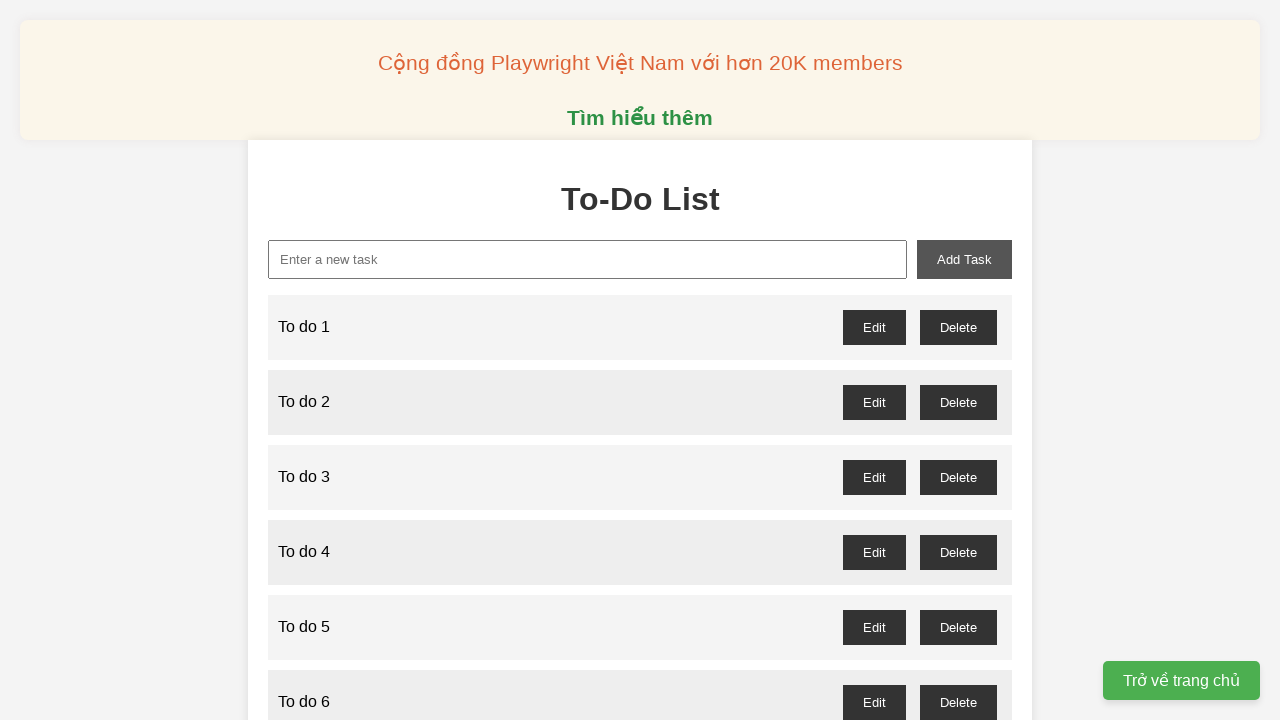

Filled new-task input with 'To do 29' on xpath=//input[@id="new-task"]
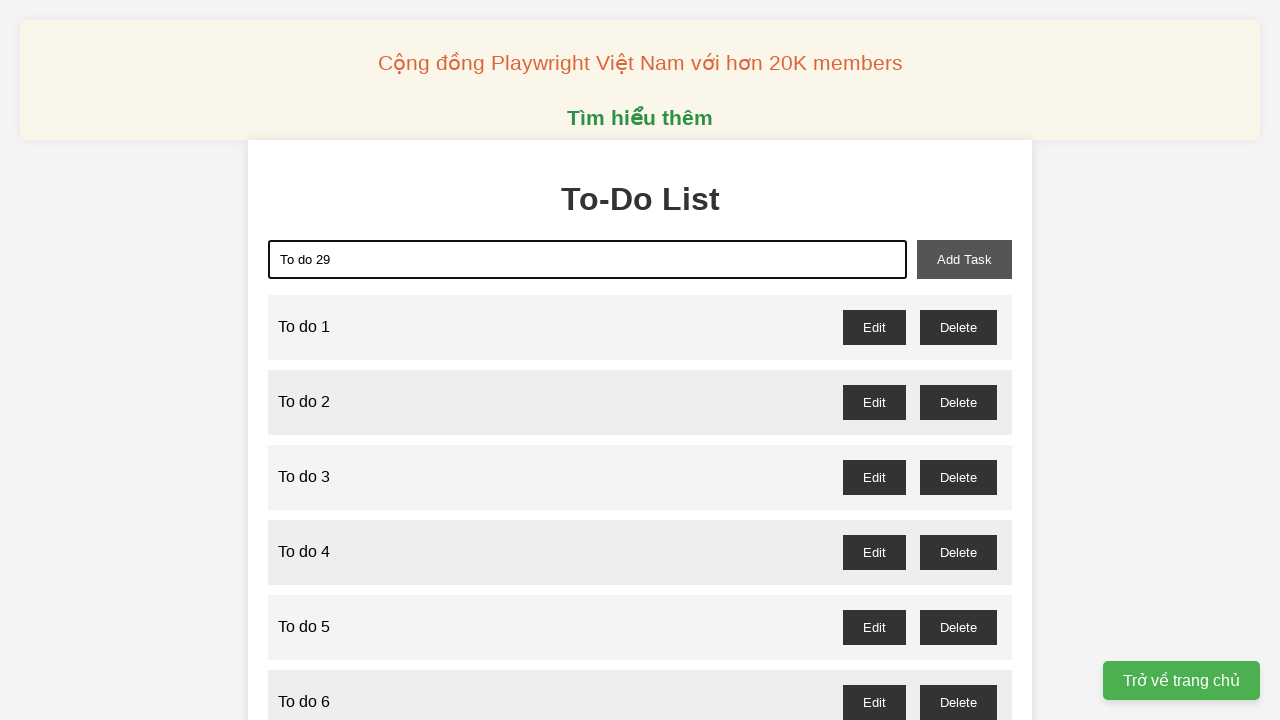

Clicked add-task button to add todo item 29 at (964, 259) on xpath=//button[@id="add-task"]
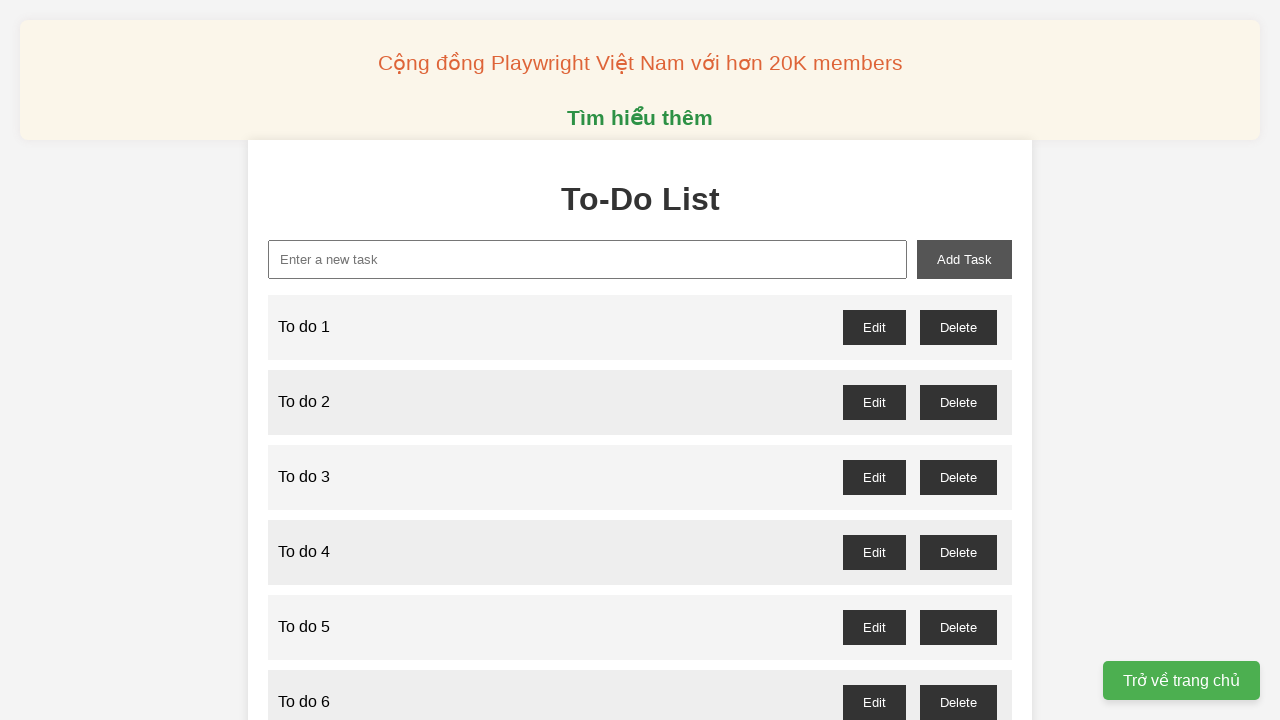

Filled new-task input with 'To do 30' on xpath=//input[@id="new-task"]
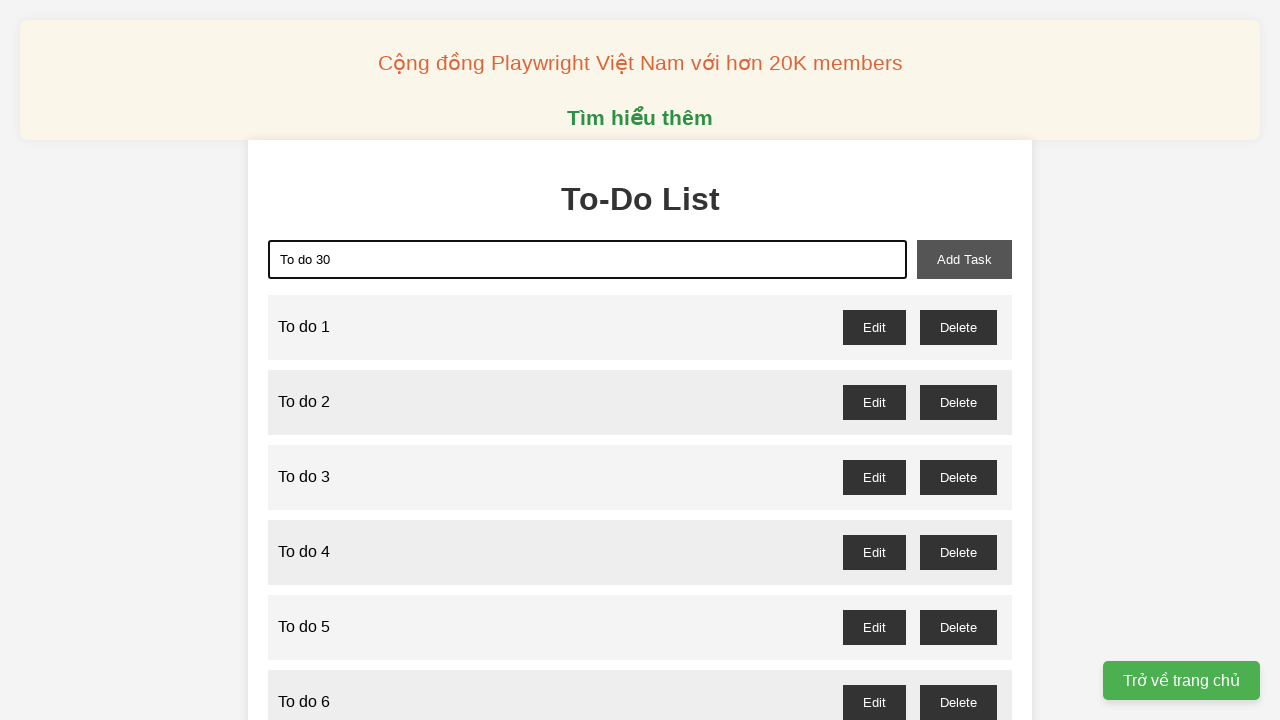

Clicked add-task button to add todo item 30 at (964, 259) on xpath=//button[@id="add-task"]
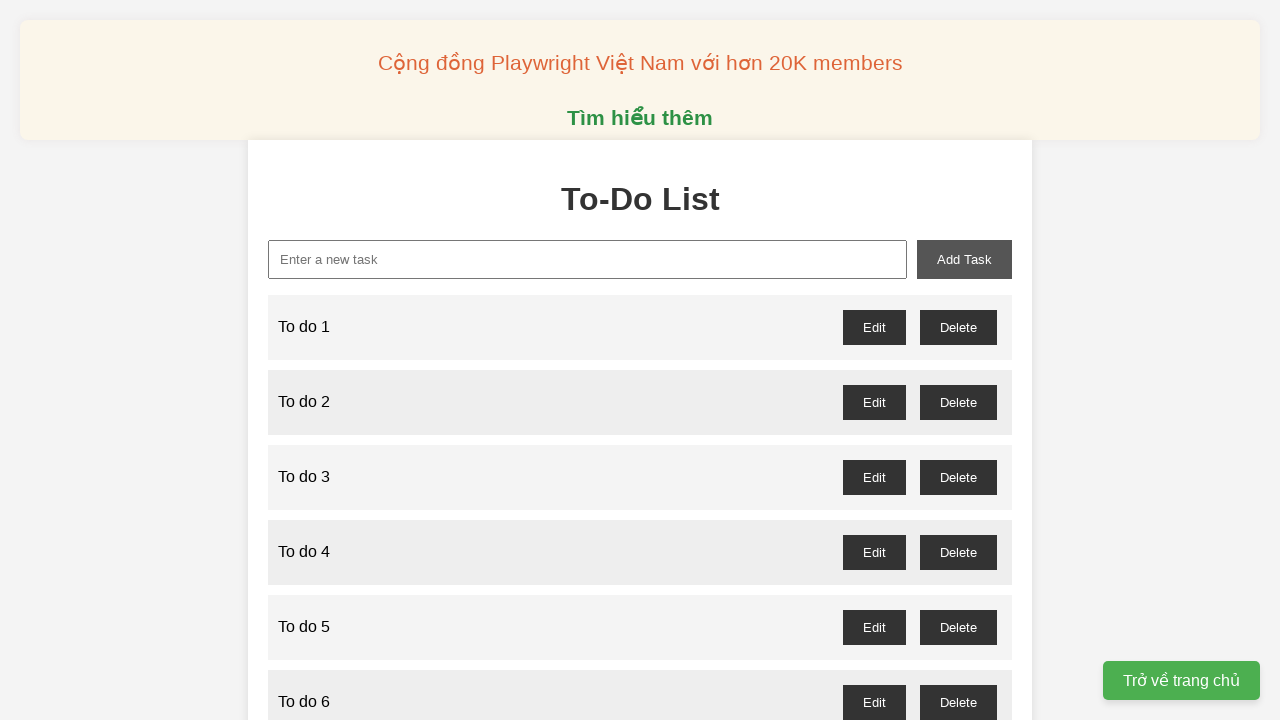

Filled new-task input with 'To do 31' on xpath=//input[@id="new-task"]
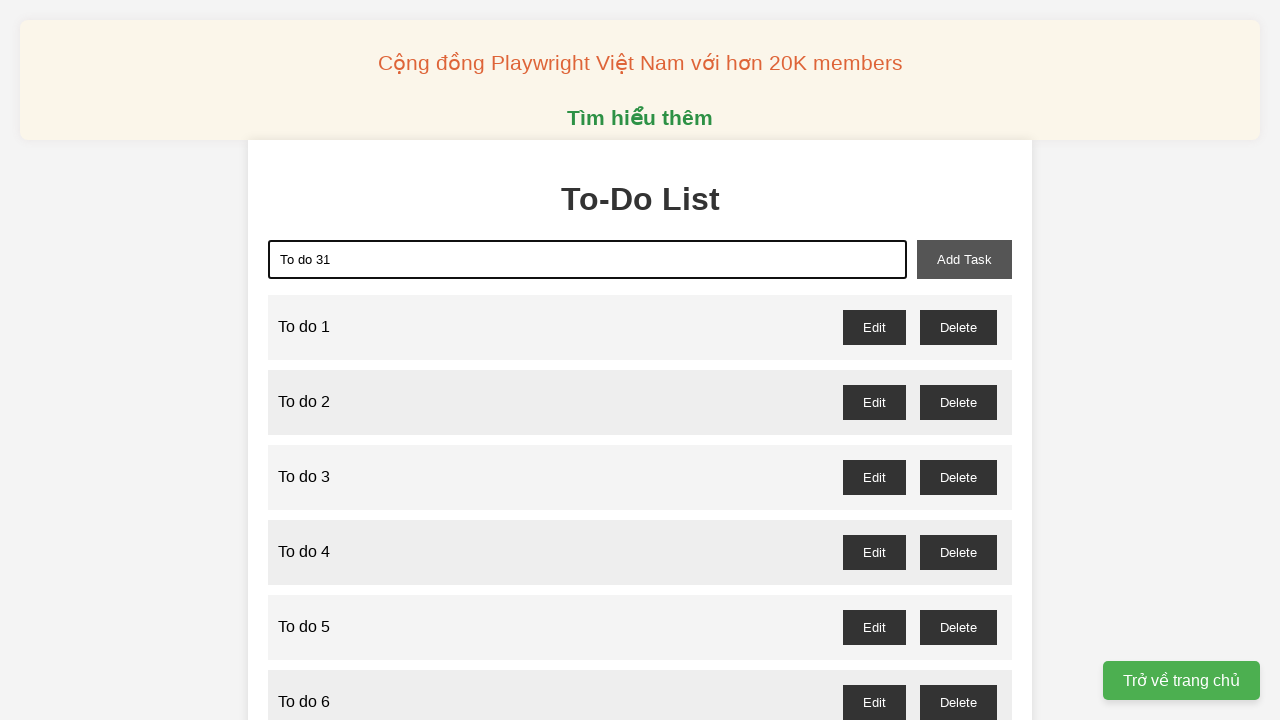

Clicked add-task button to add todo item 31 at (964, 259) on xpath=//button[@id="add-task"]
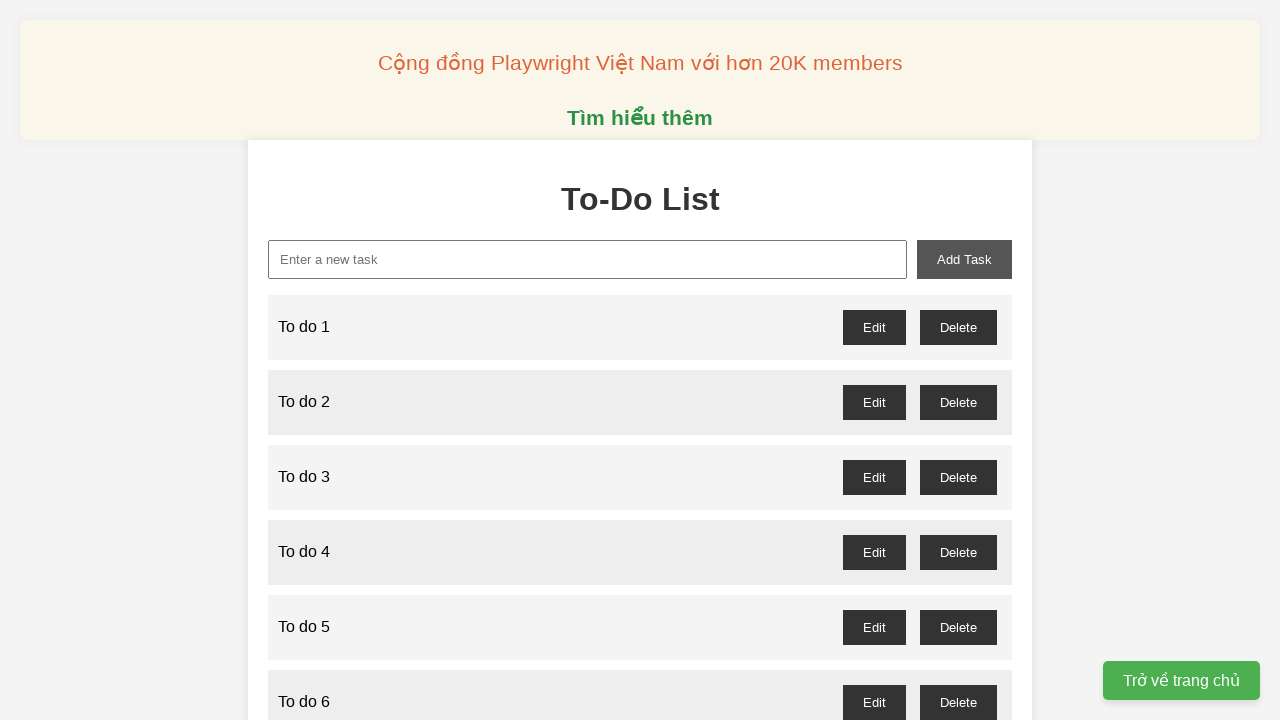

Filled new-task input with 'To do 32' on xpath=//input[@id="new-task"]
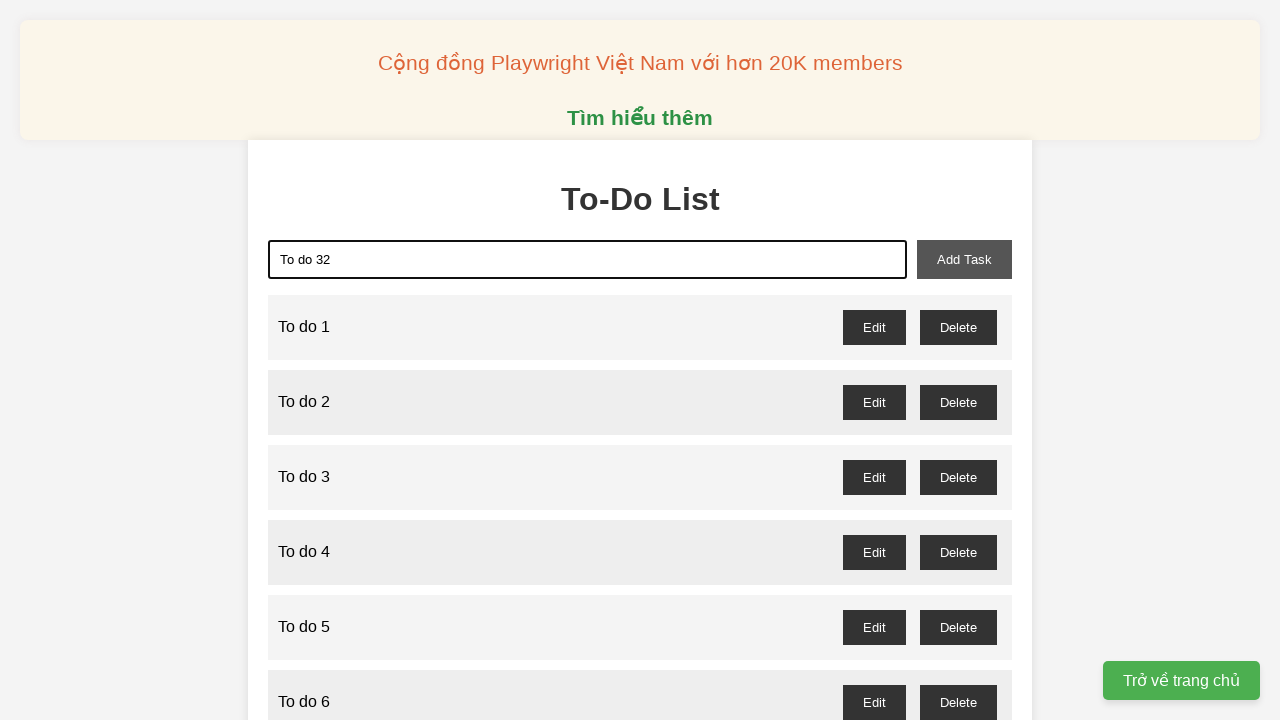

Clicked add-task button to add todo item 32 at (964, 259) on xpath=//button[@id="add-task"]
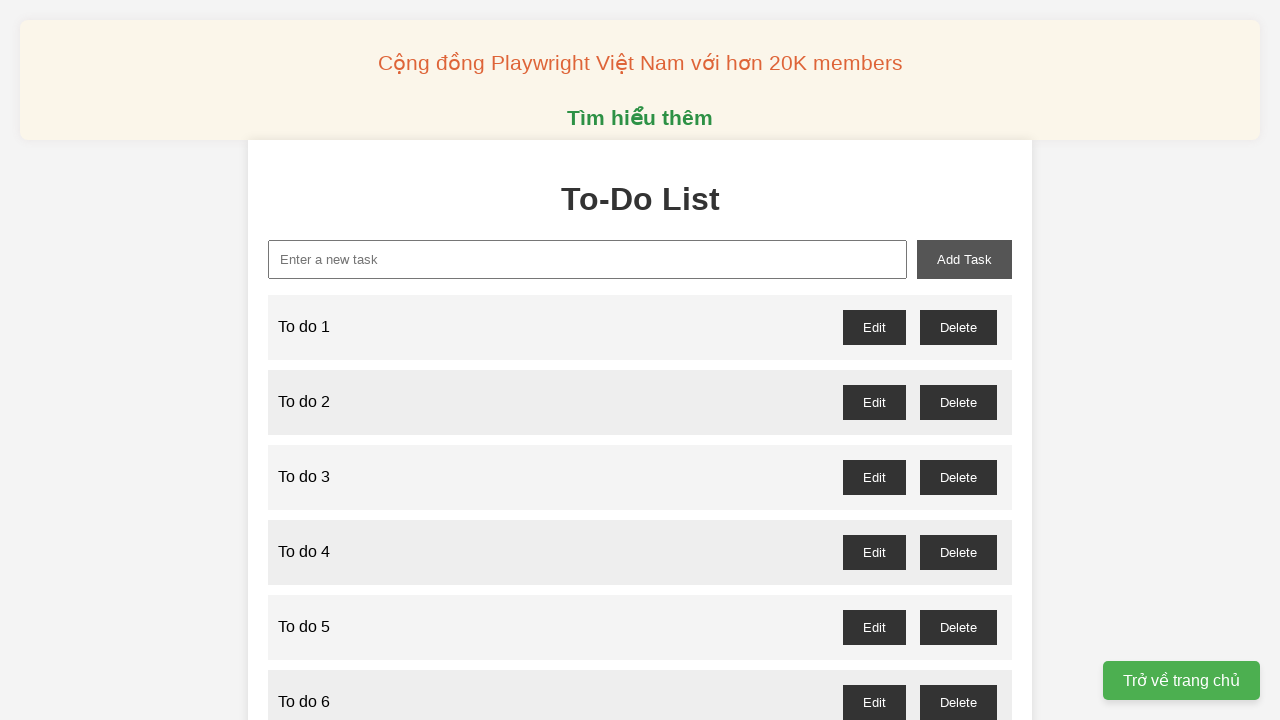

Filled new-task input with 'To do 33' on xpath=//input[@id="new-task"]
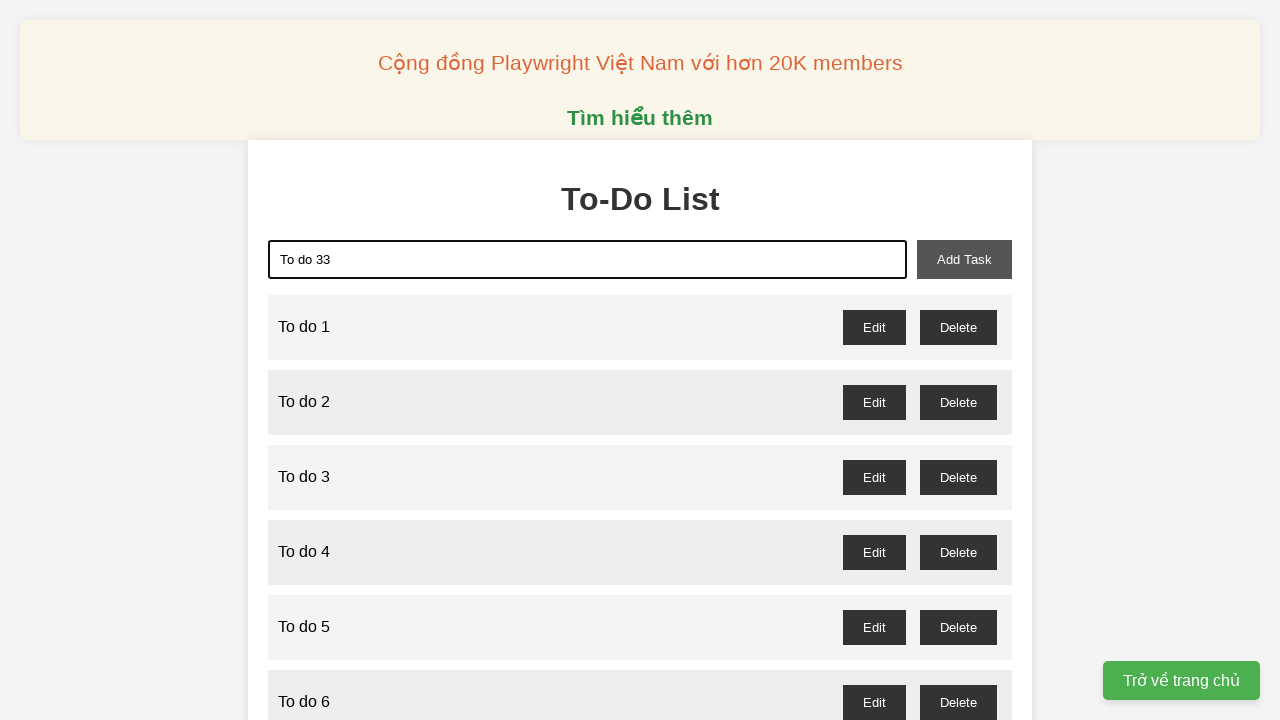

Clicked add-task button to add todo item 33 at (964, 259) on xpath=//button[@id="add-task"]
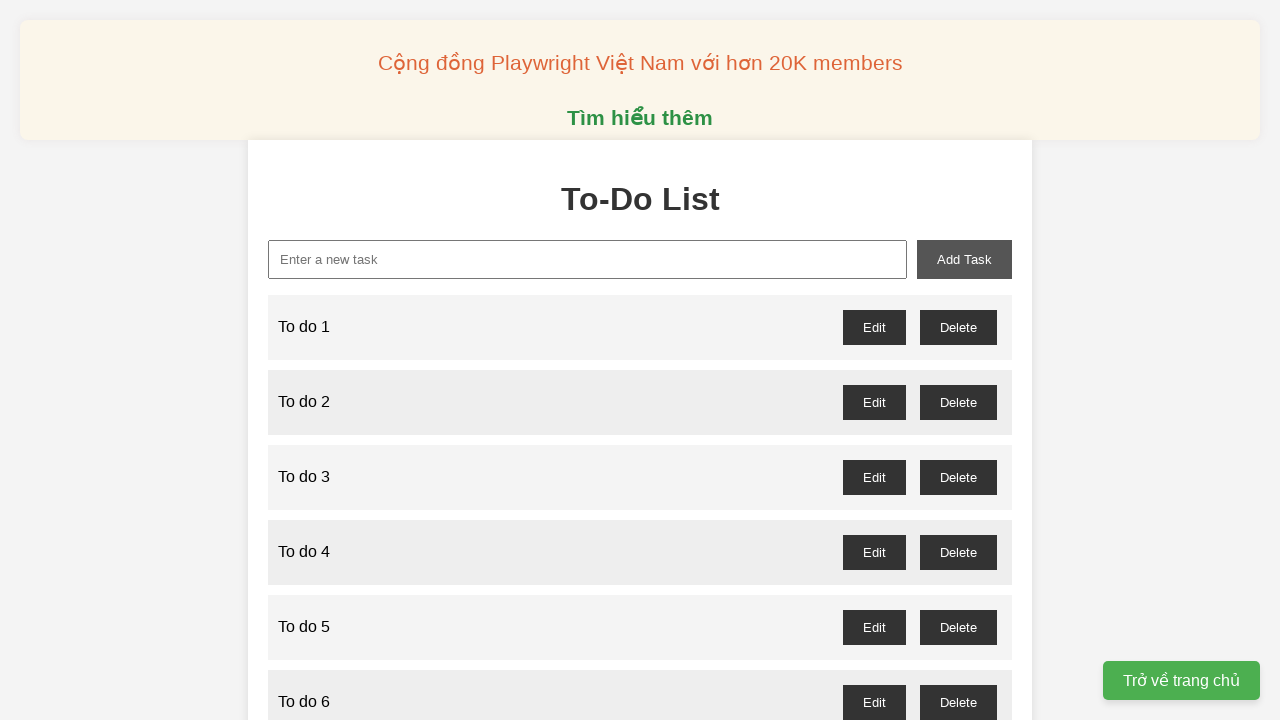

Filled new-task input with 'To do 34' on xpath=//input[@id="new-task"]
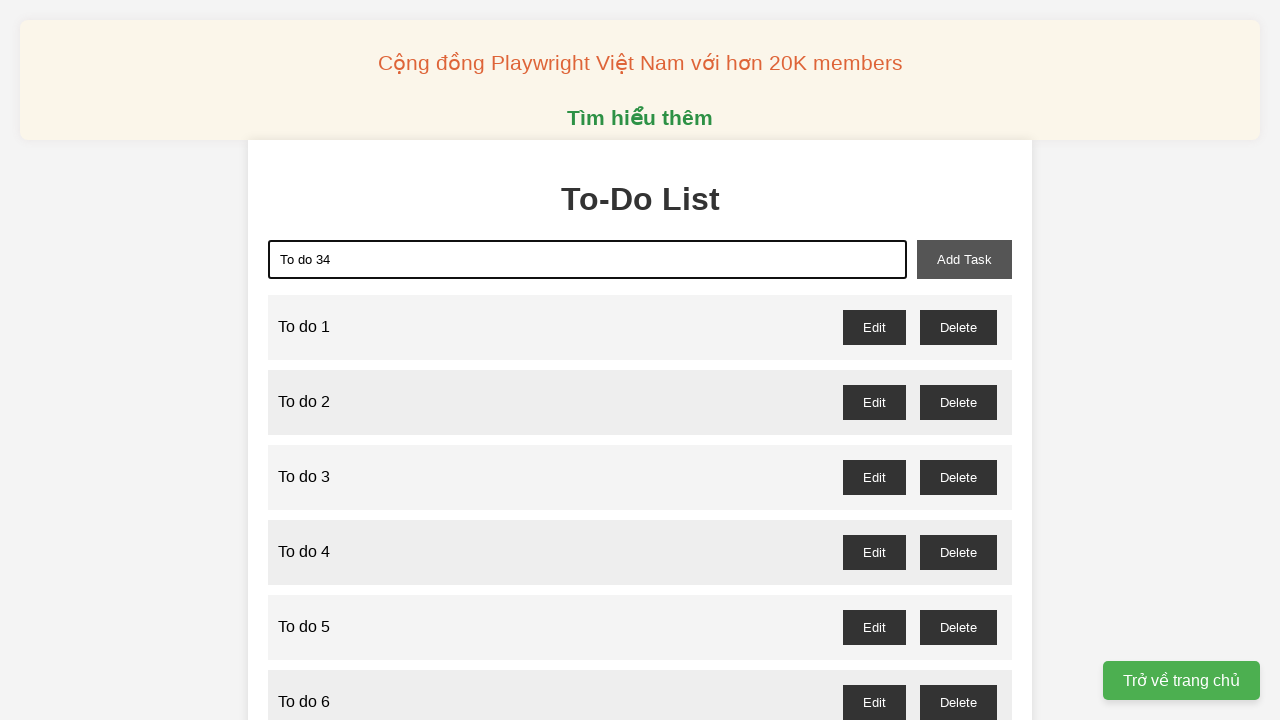

Clicked add-task button to add todo item 34 at (964, 259) on xpath=//button[@id="add-task"]
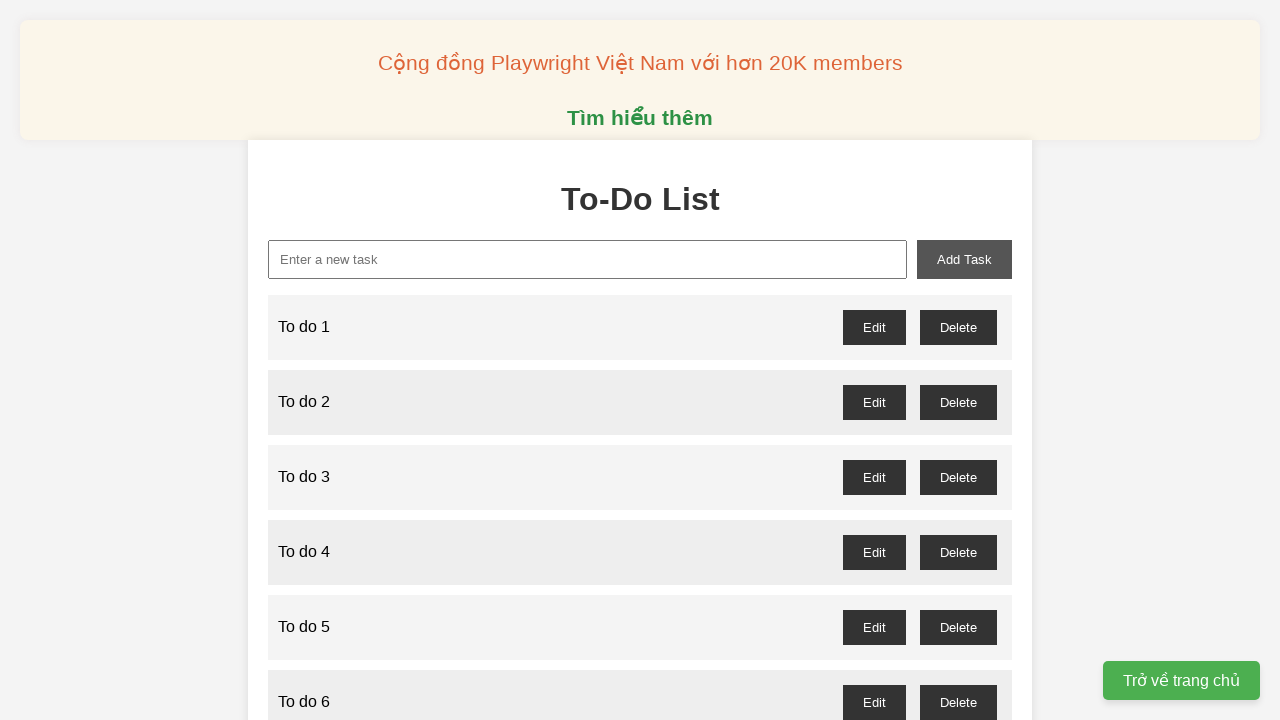

Filled new-task input with 'To do 35' on xpath=//input[@id="new-task"]
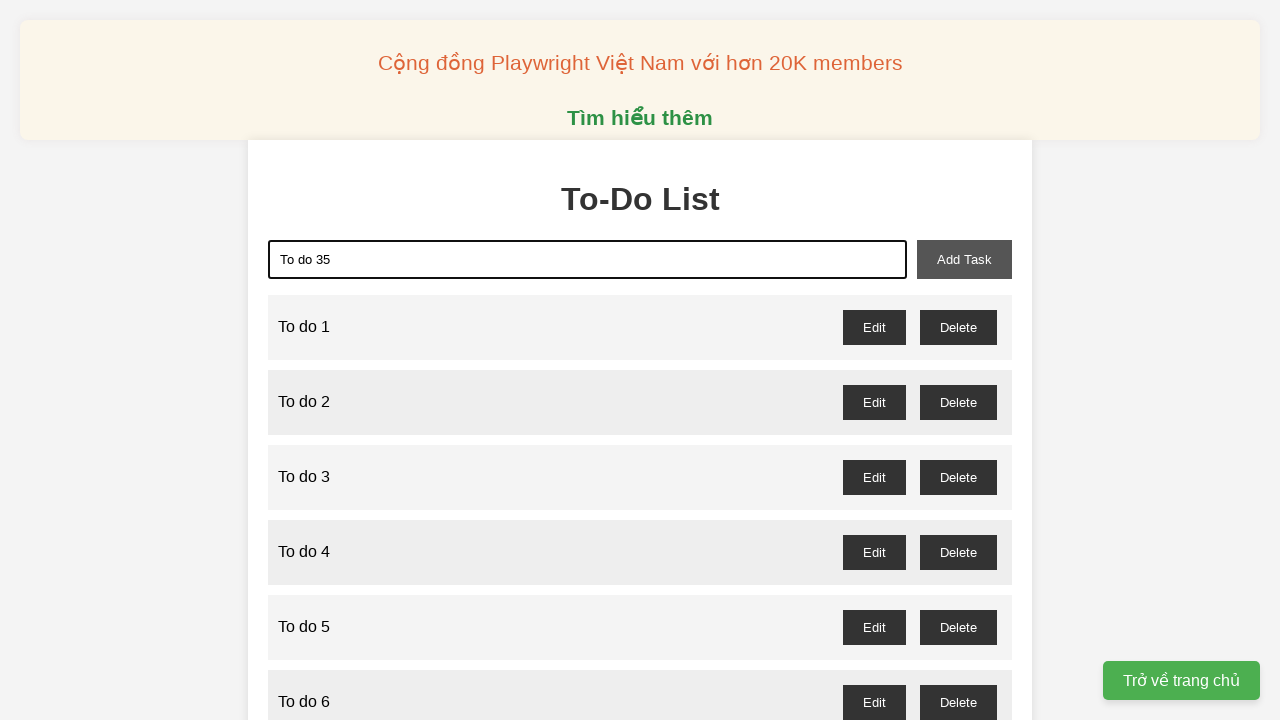

Clicked add-task button to add todo item 35 at (964, 259) on xpath=//button[@id="add-task"]
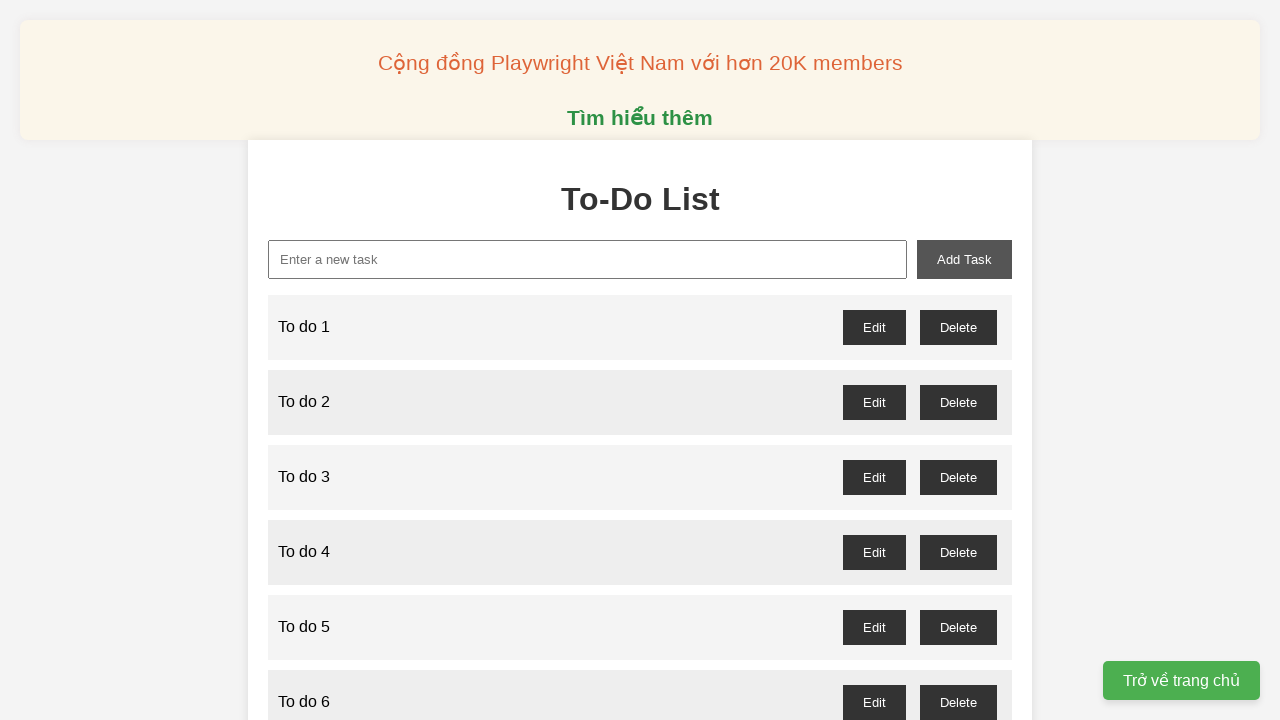

Filled new-task input with 'To do 36' on xpath=//input[@id="new-task"]
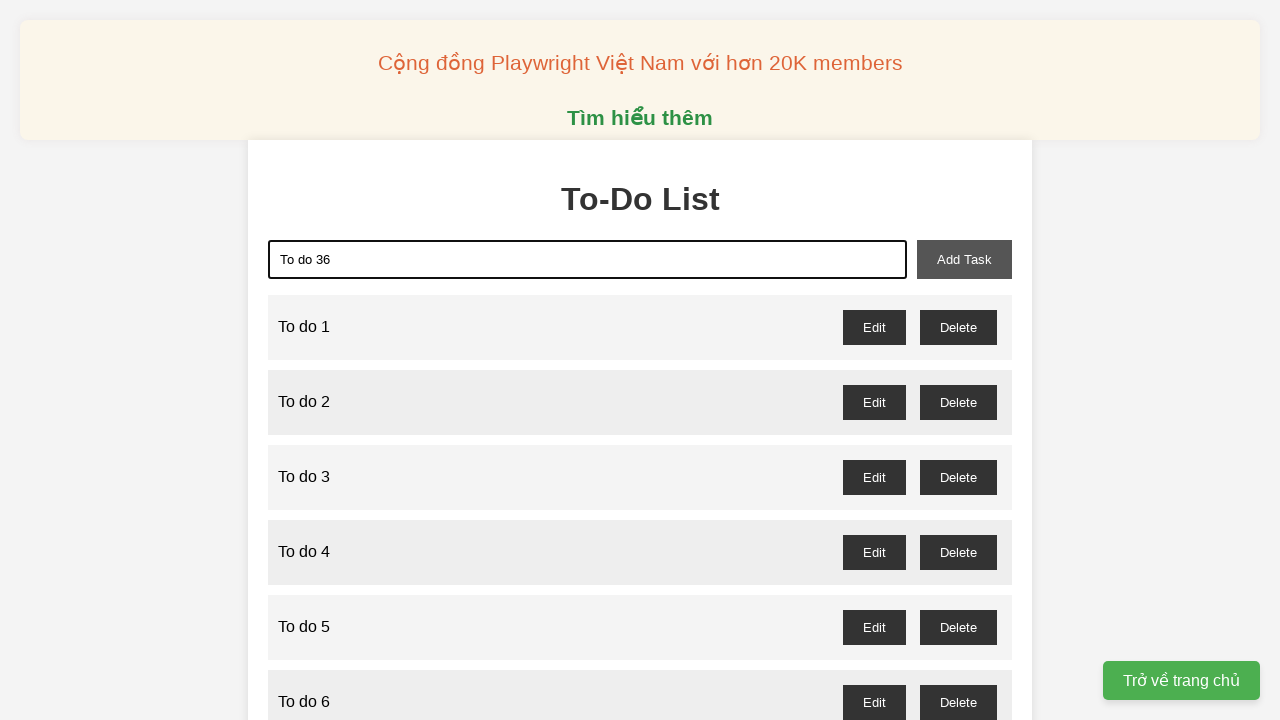

Clicked add-task button to add todo item 36 at (964, 259) on xpath=//button[@id="add-task"]
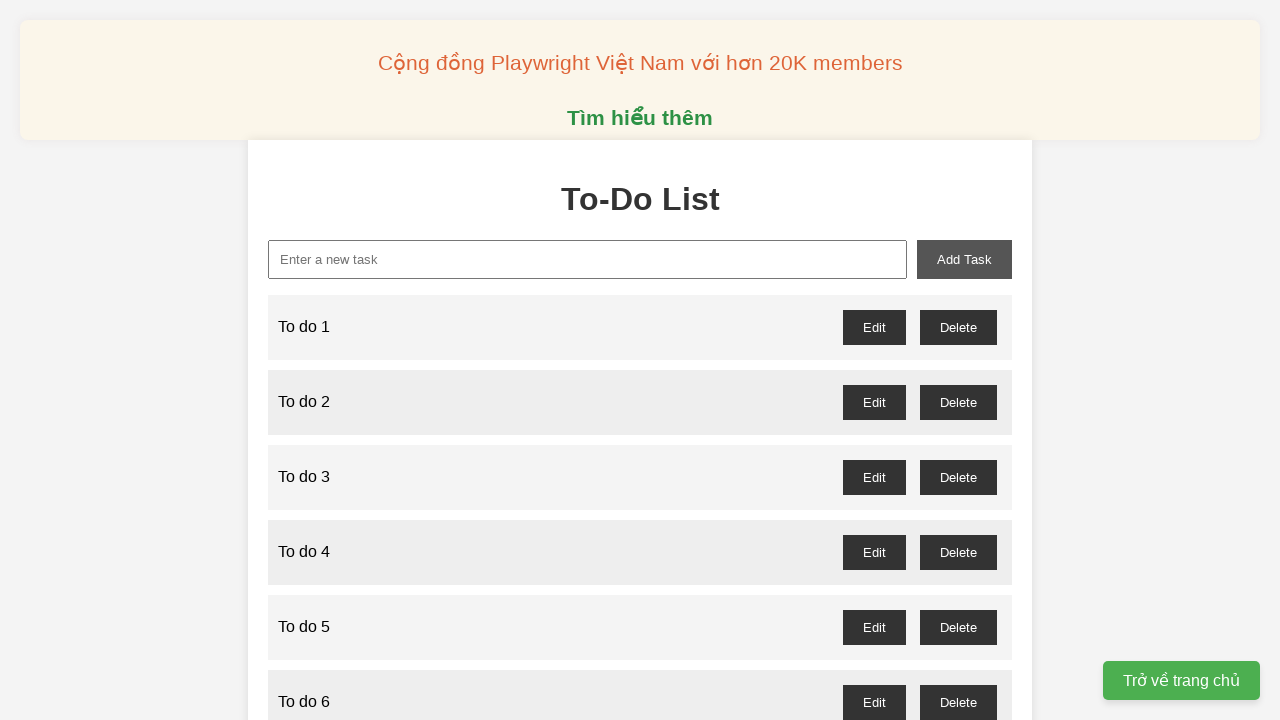

Filled new-task input with 'To do 37' on xpath=//input[@id="new-task"]
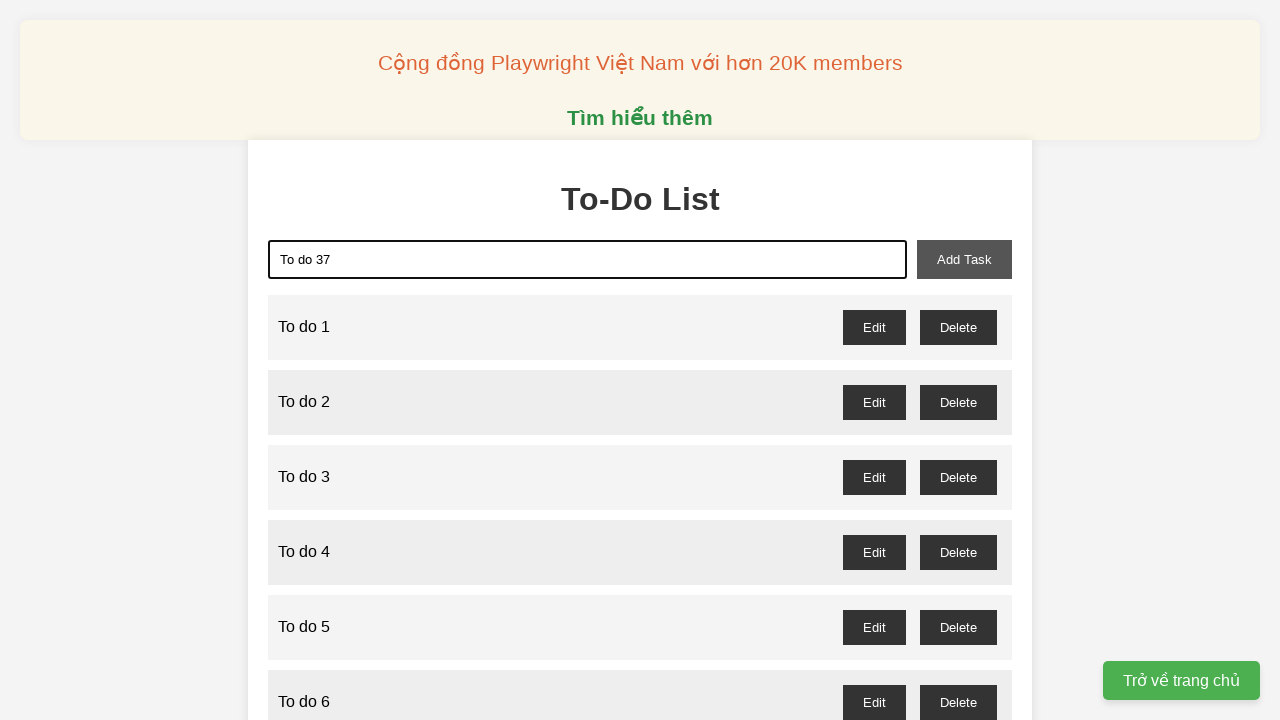

Clicked add-task button to add todo item 37 at (964, 259) on xpath=//button[@id="add-task"]
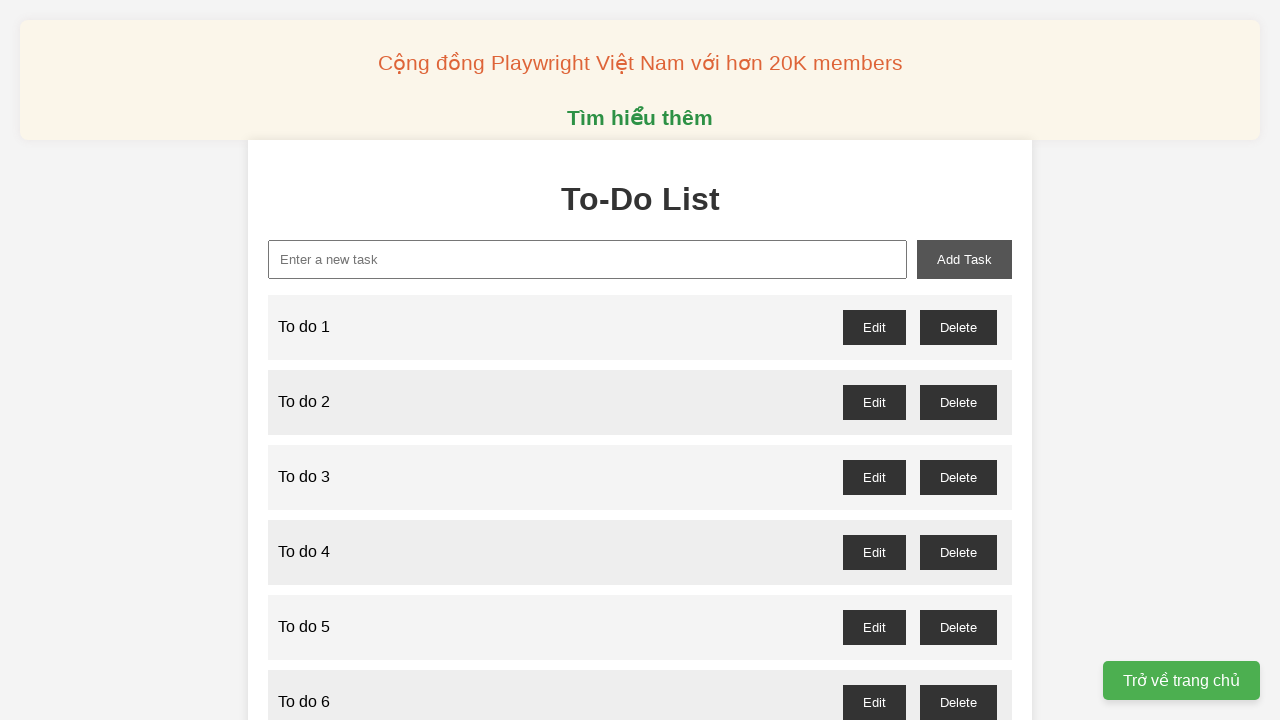

Filled new-task input with 'To do 38' on xpath=//input[@id="new-task"]
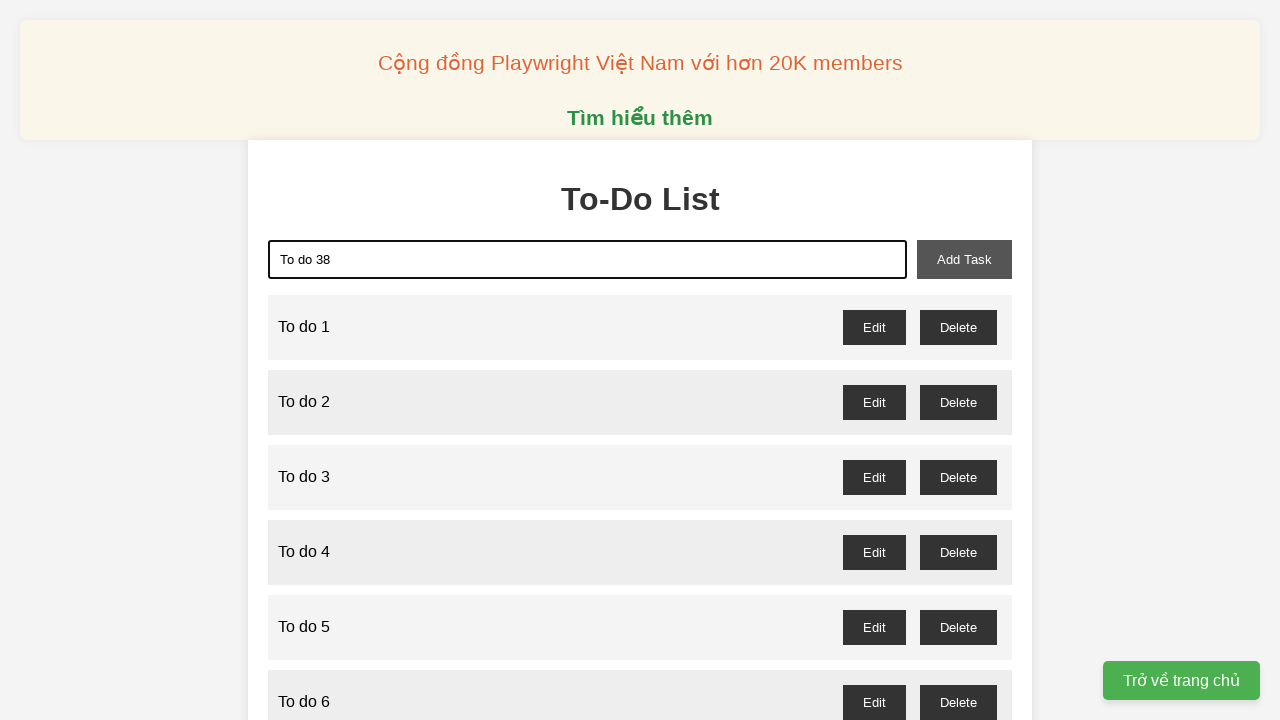

Clicked add-task button to add todo item 38 at (964, 259) on xpath=//button[@id="add-task"]
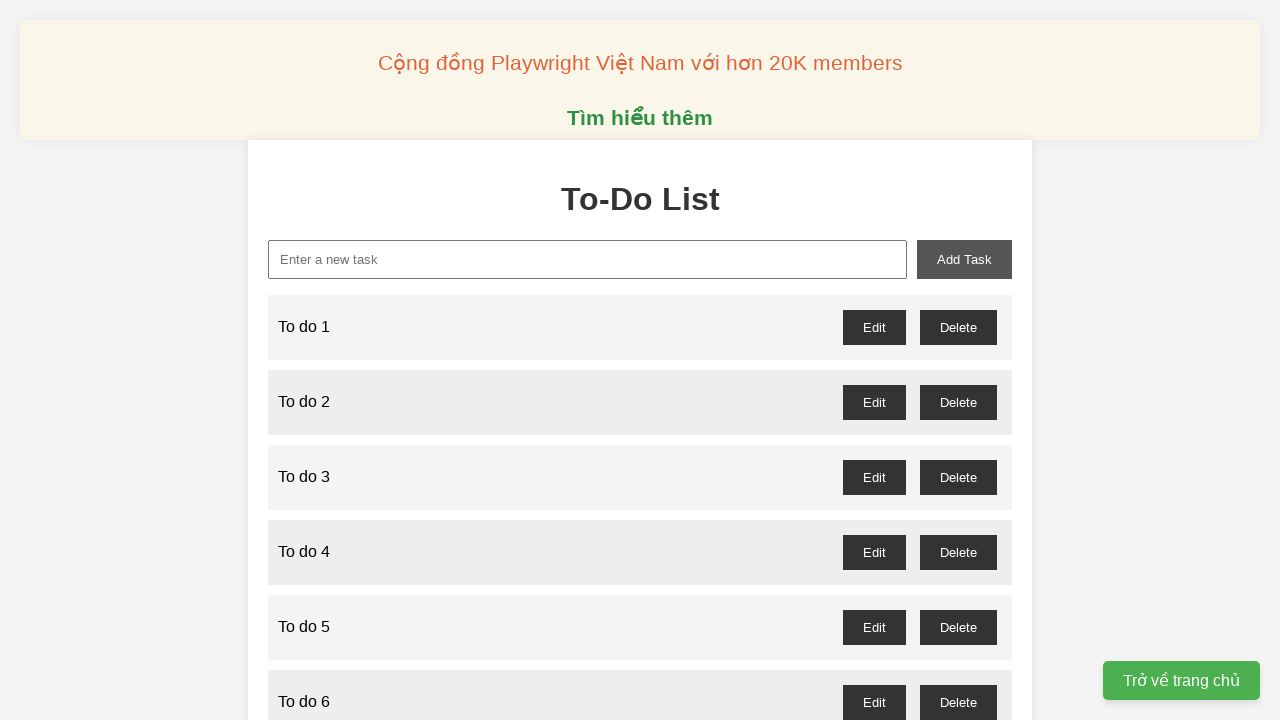

Filled new-task input with 'To do 39' on xpath=//input[@id="new-task"]
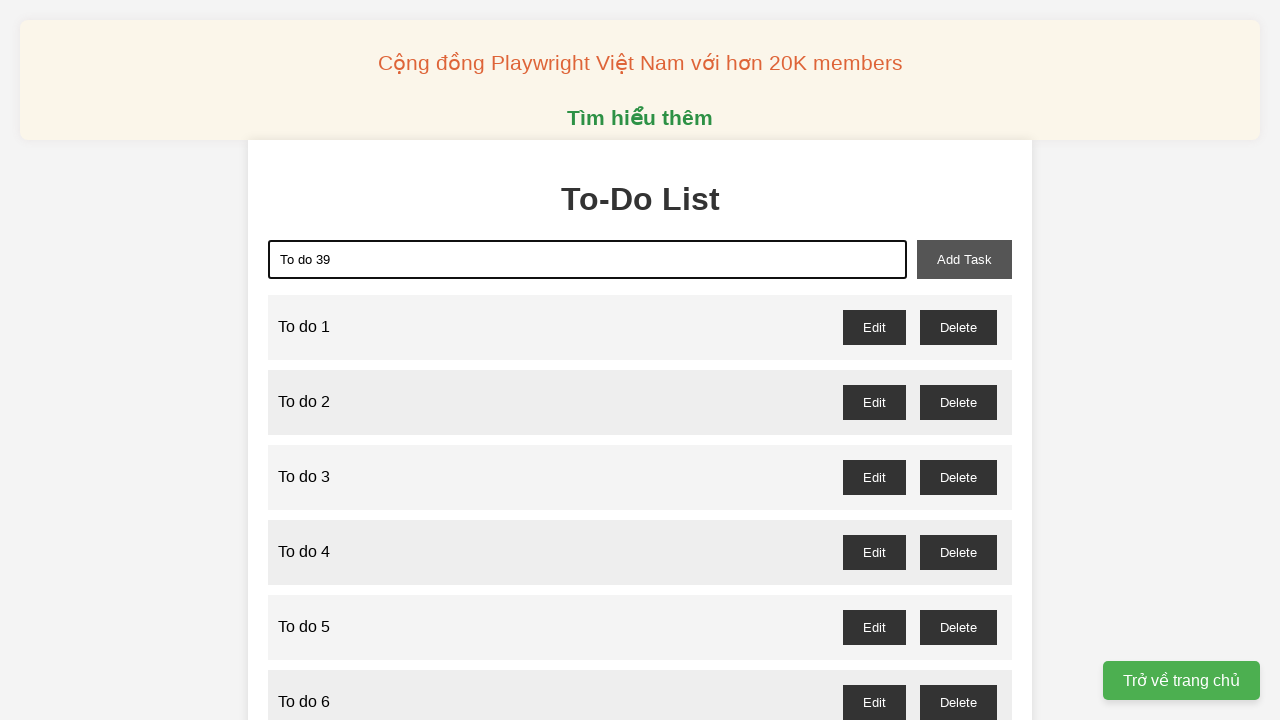

Clicked add-task button to add todo item 39 at (964, 259) on xpath=//button[@id="add-task"]
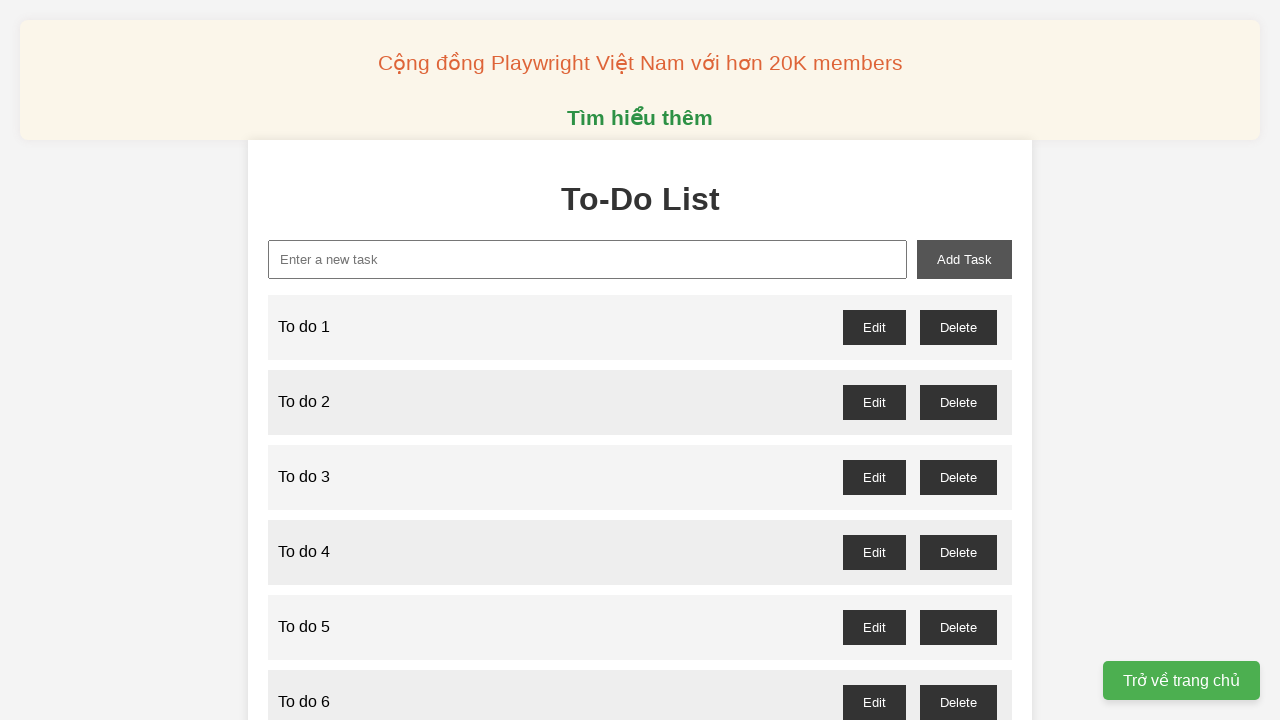

Filled new-task input with 'To do 40' on xpath=//input[@id="new-task"]
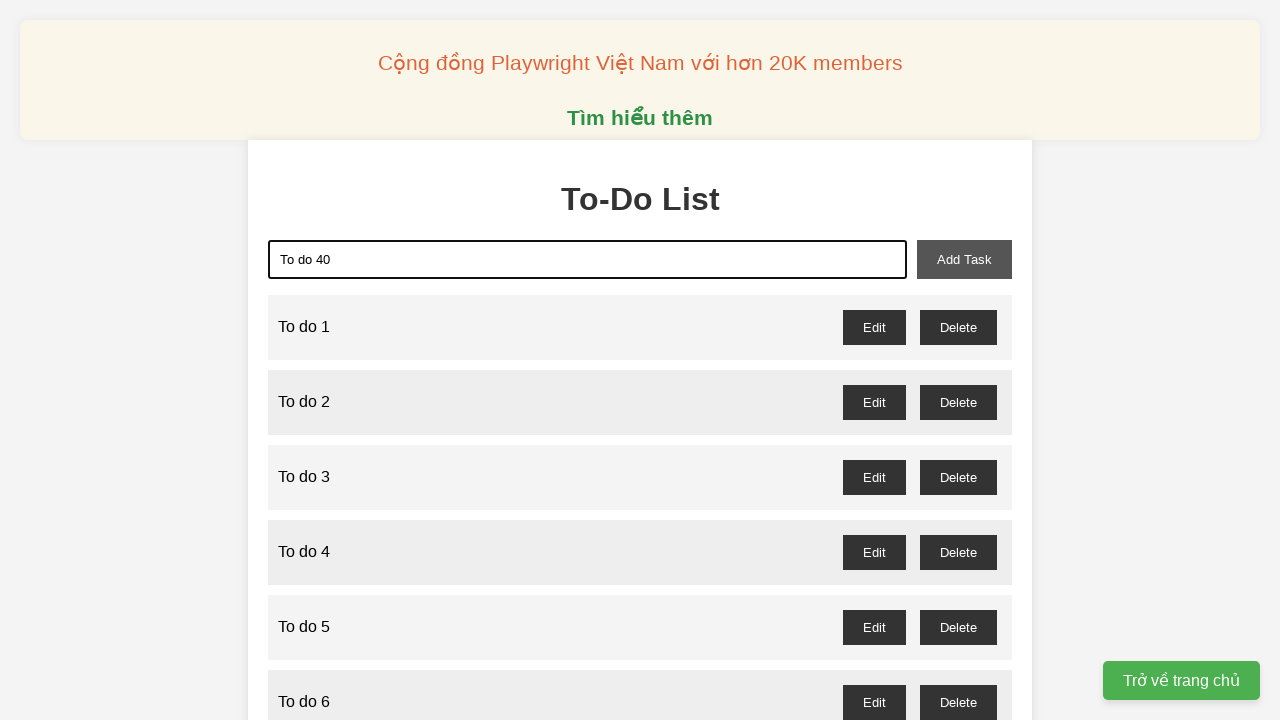

Clicked add-task button to add todo item 40 at (964, 259) on xpath=//button[@id="add-task"]
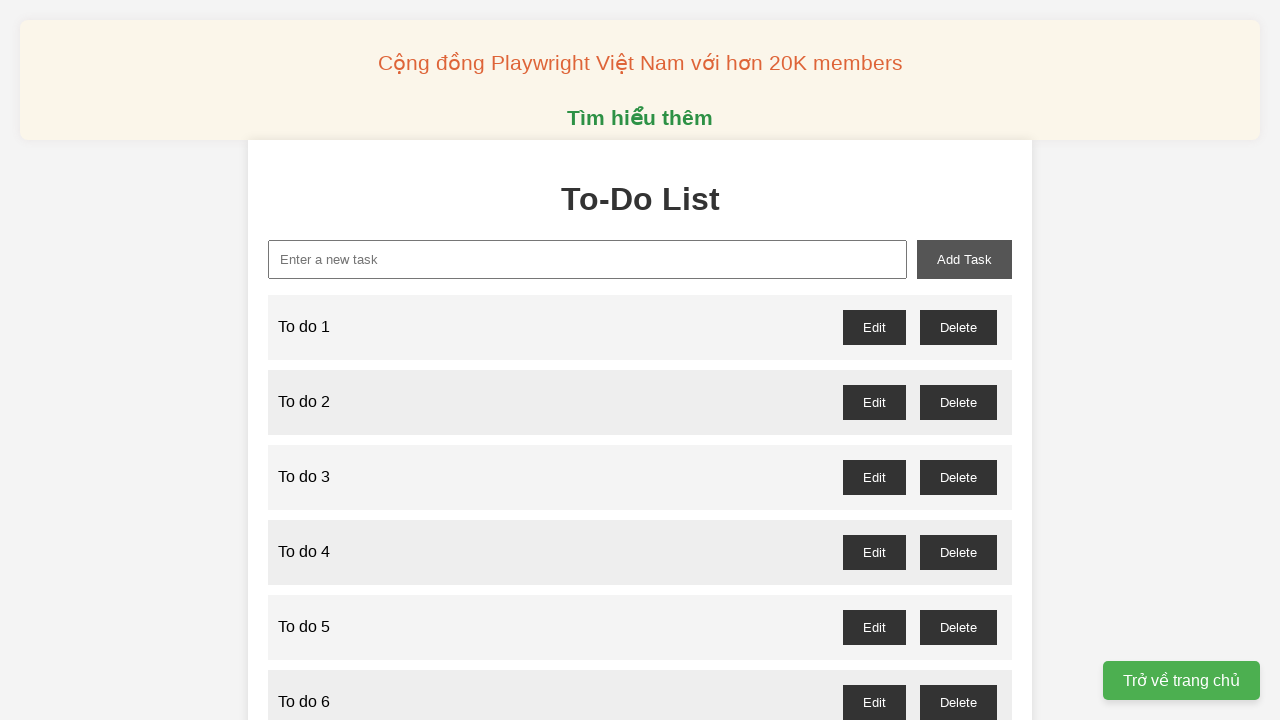

Filled new-task input with 'To do 41' on xpath=//input[@id="new-task"]
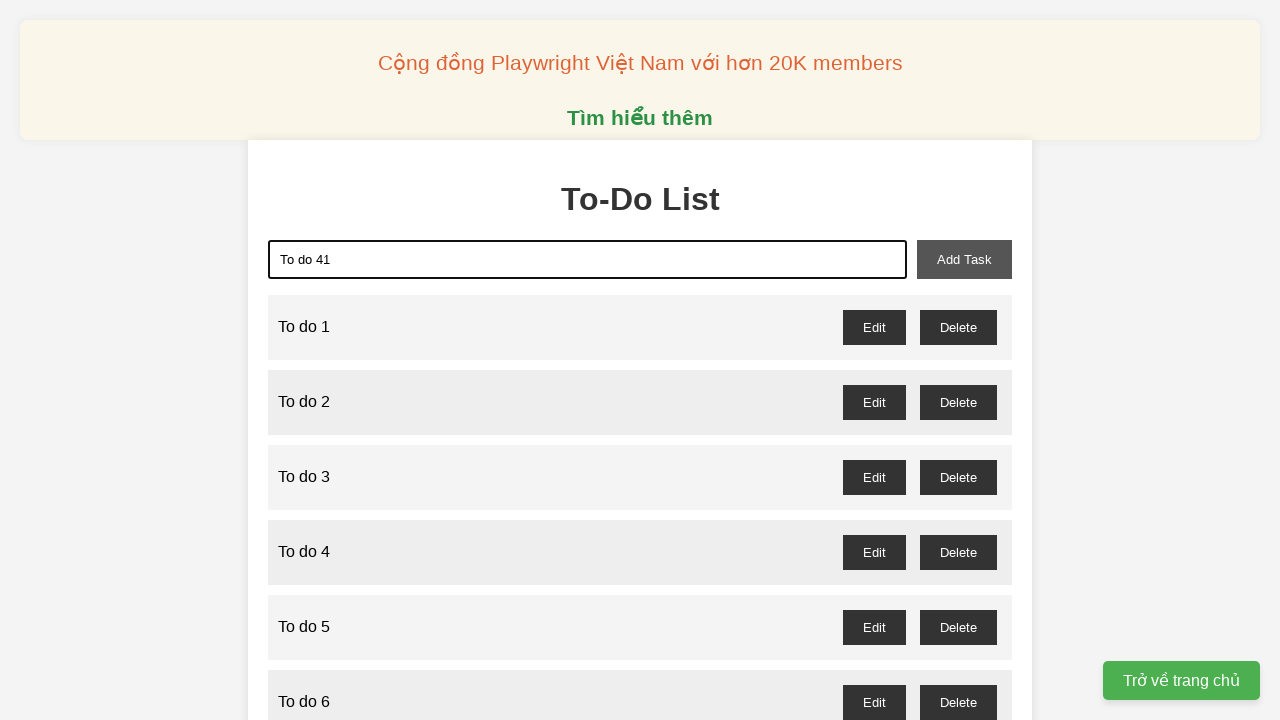

Clicked add-task button to add todo item 41 at (964, 259) on xpath=//button[@id="add-task"]
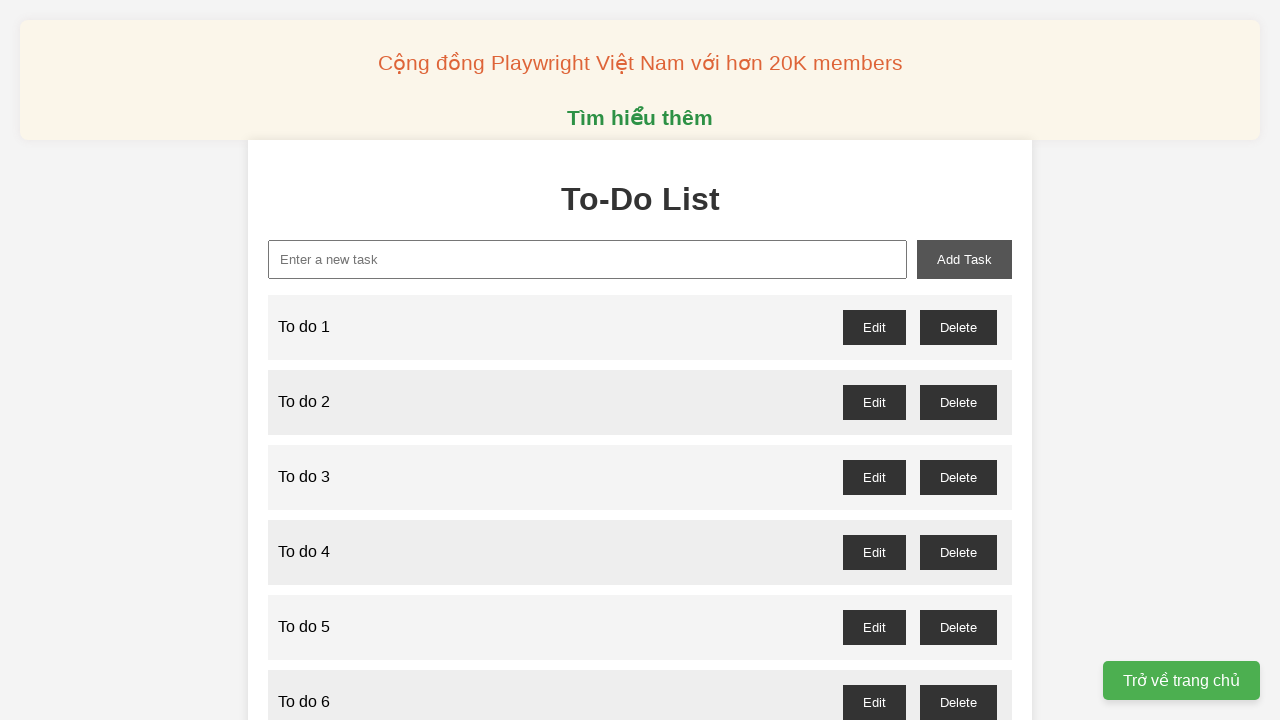

Filled new-task input with 'To do 42' on xpath=//input[@id="new-task"]
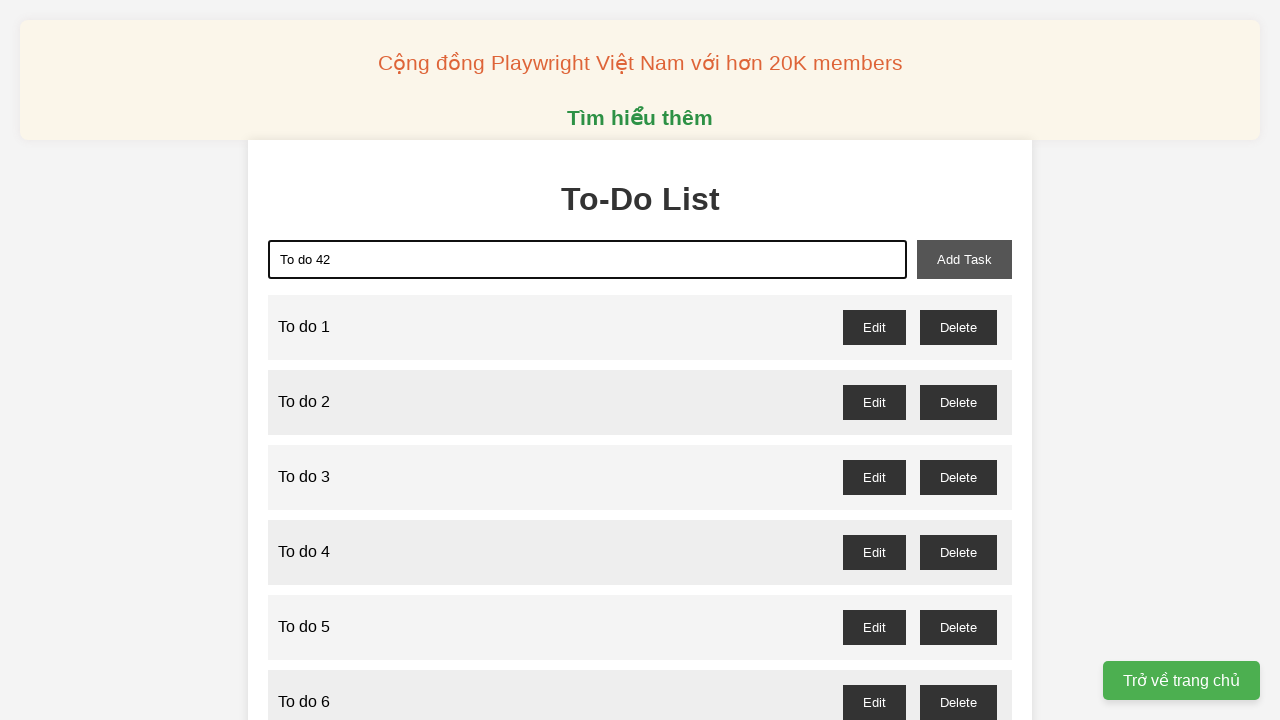

Clicked add-task button to add todo item 42 at (964, 259) on xpath=//button[@id="add-task"]
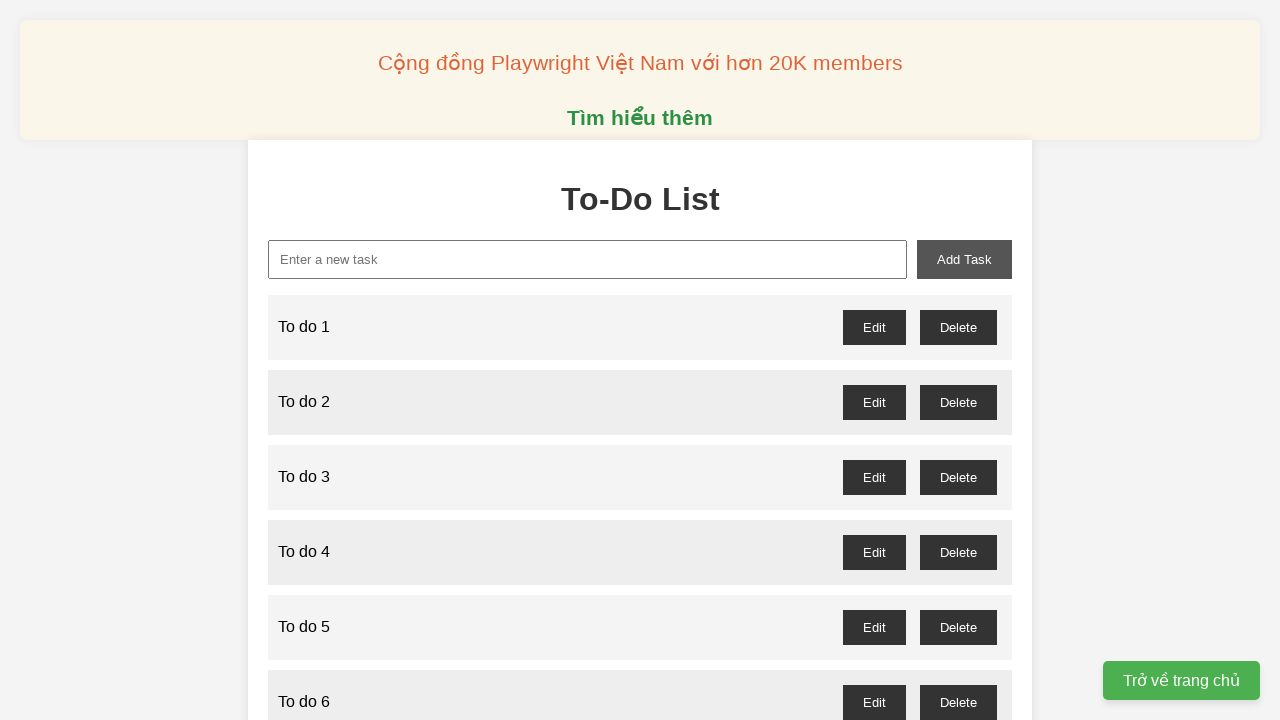

Filled new-task input with 'To do 43' on xpath=//input[@id="new-task"]
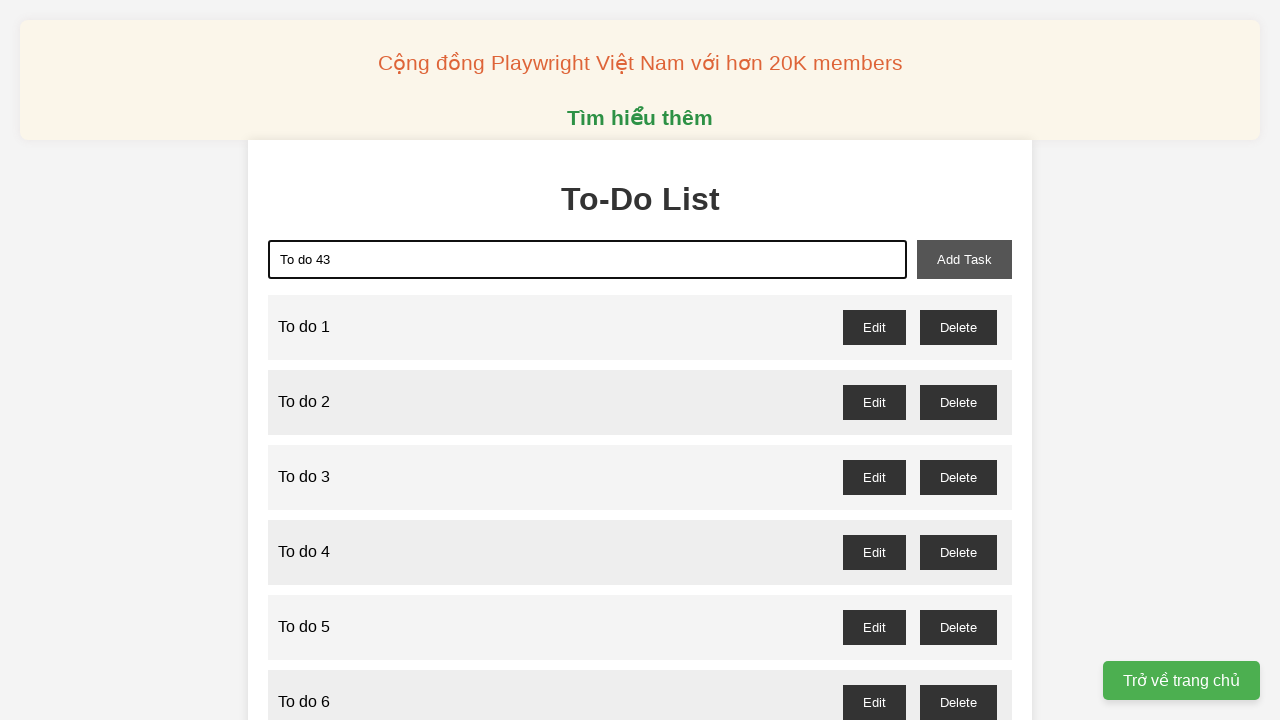

Clicked add-task button to add todo item 43 at (964, 259) on xpath=//button[@id="add-task"]
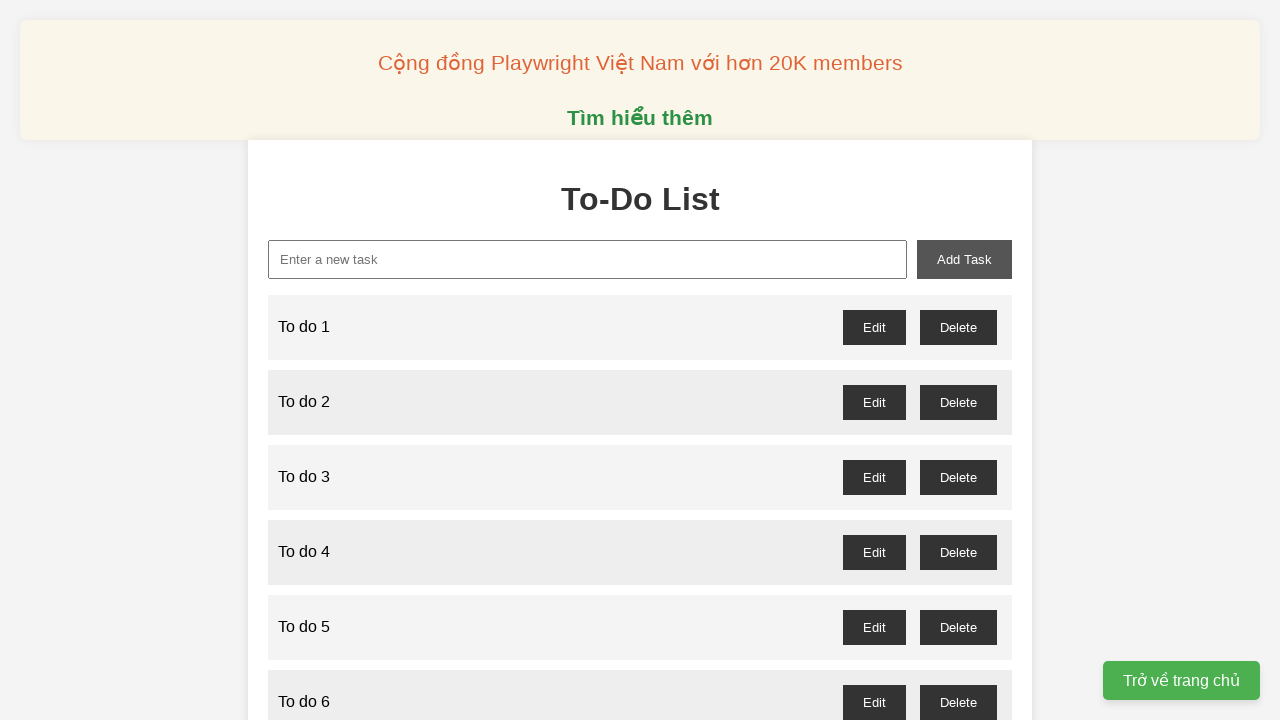

Filled new-task input with 'To do 44' on xpath=//input[@id="new-task"]
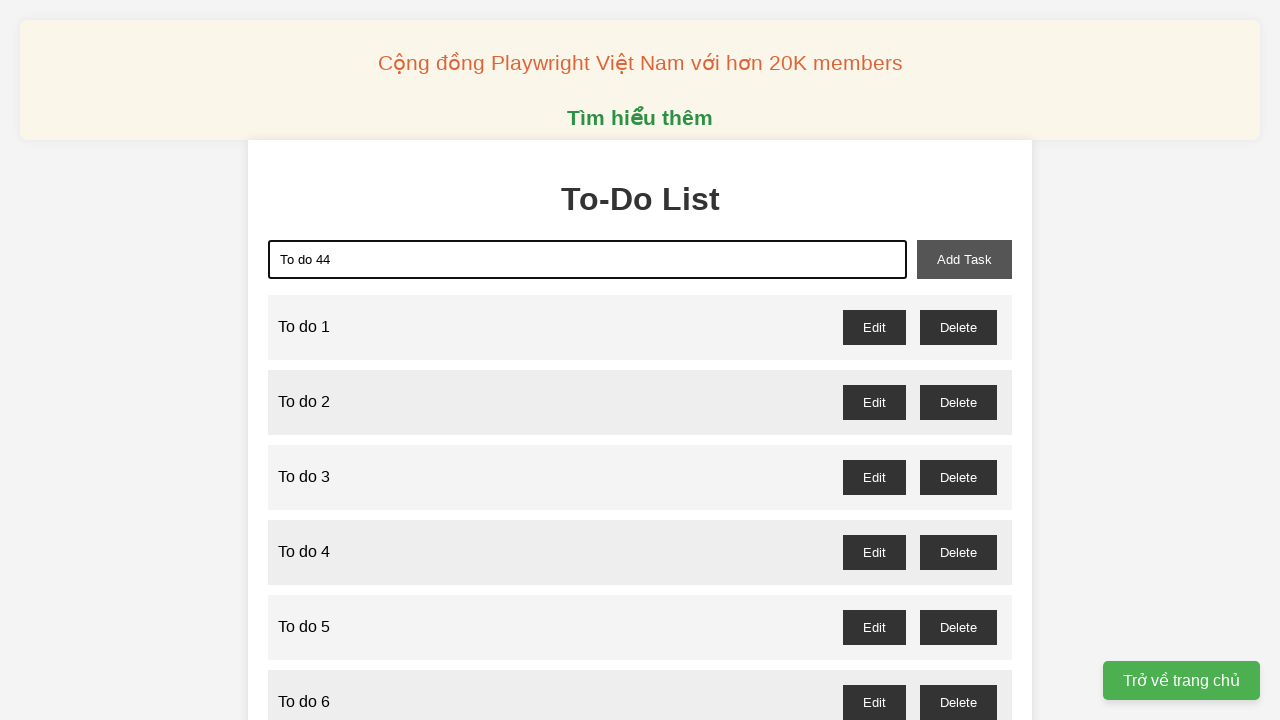

Clicked add-task button to add todo item 44 at (964, 259) on xpath=//button[@id="add-task"]
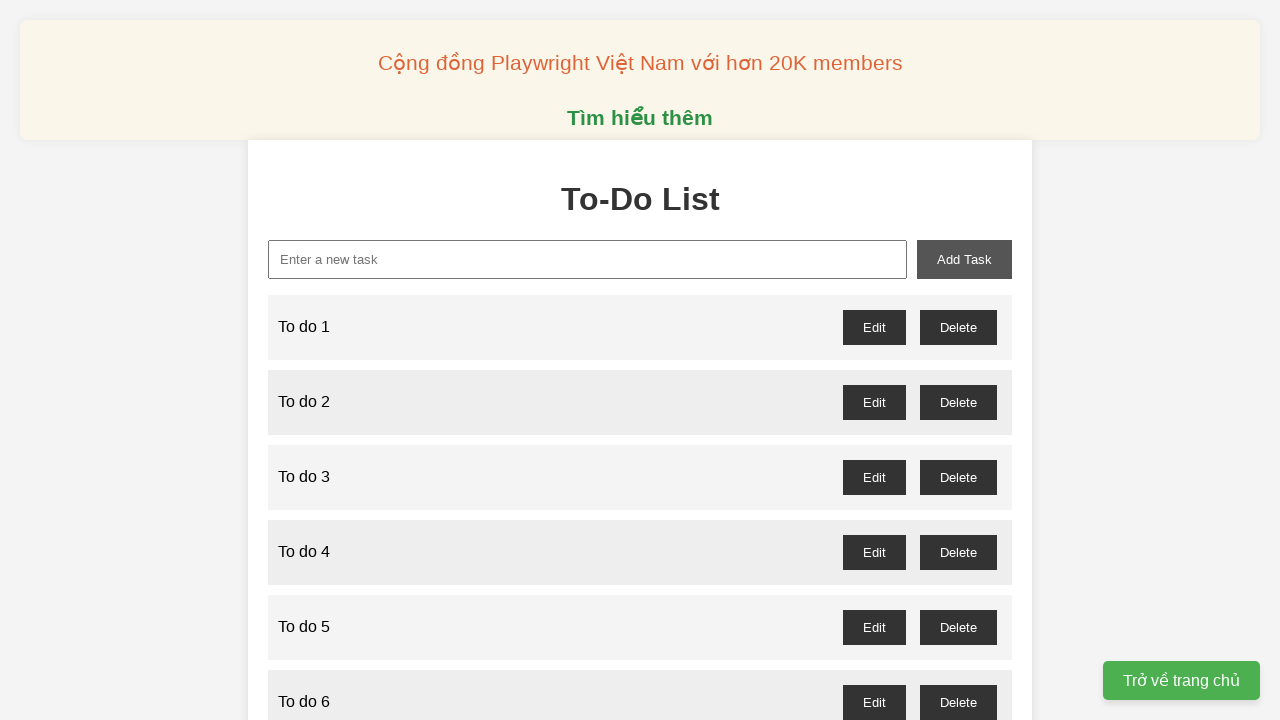

Filled new-task input with 'To do 45' on xpath=//input[@id="new-task"]
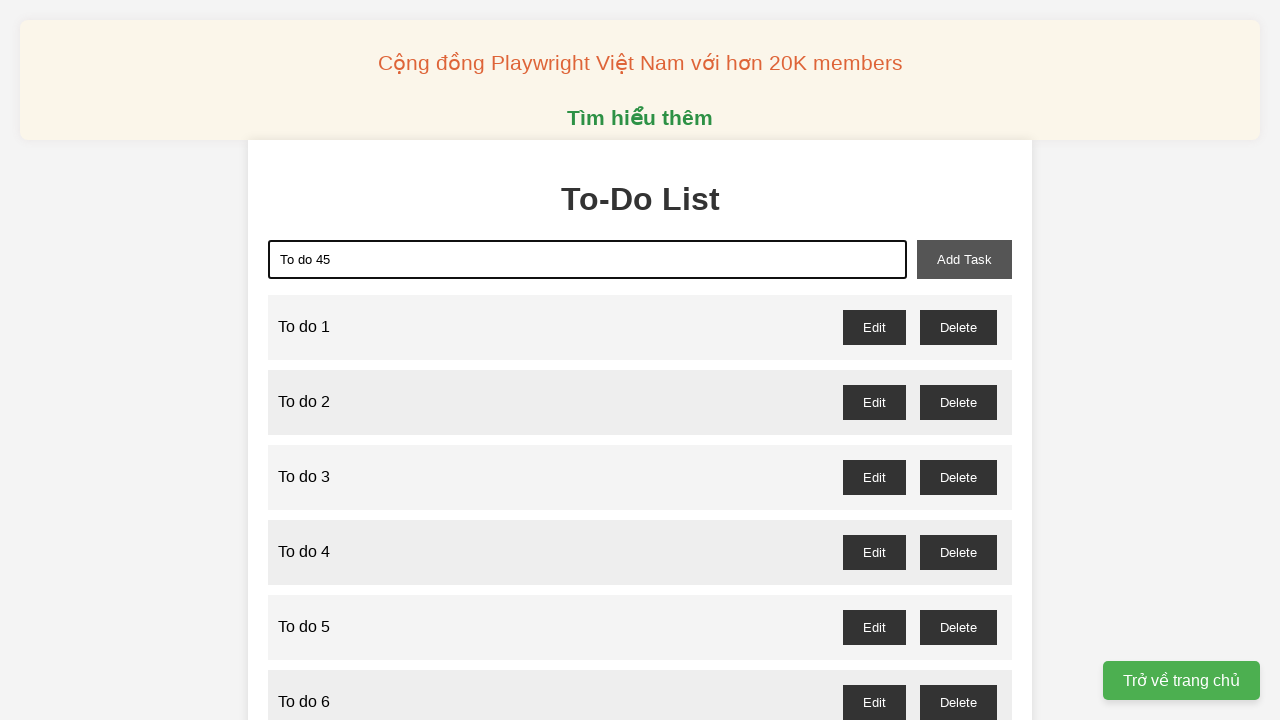

Clicked add-task button to add todo item 45 at (964, 259) on xpath=//button[@id="add-task"]
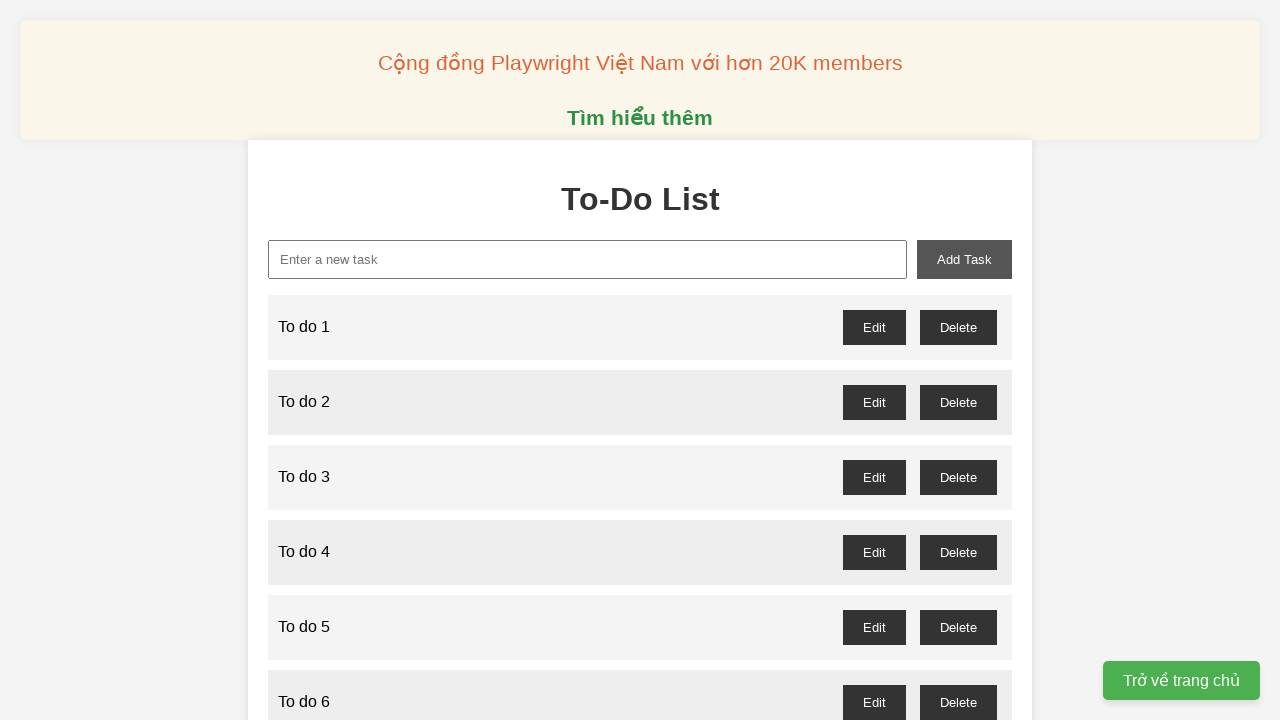

Filled new-task input with 'To do 46' on xpath=//input[@id="new-task"]
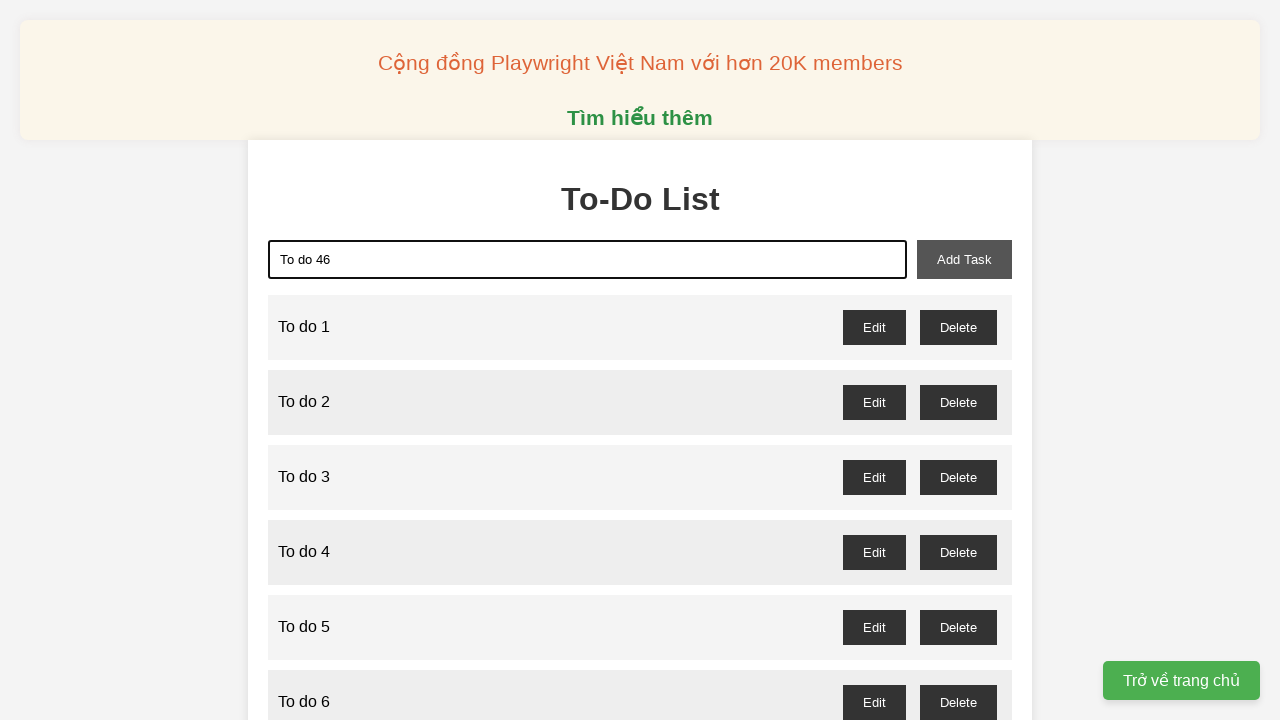

Clicked add-task button to add todo item 46 at (964, 259) on xpath=//button[@id="add-task"]
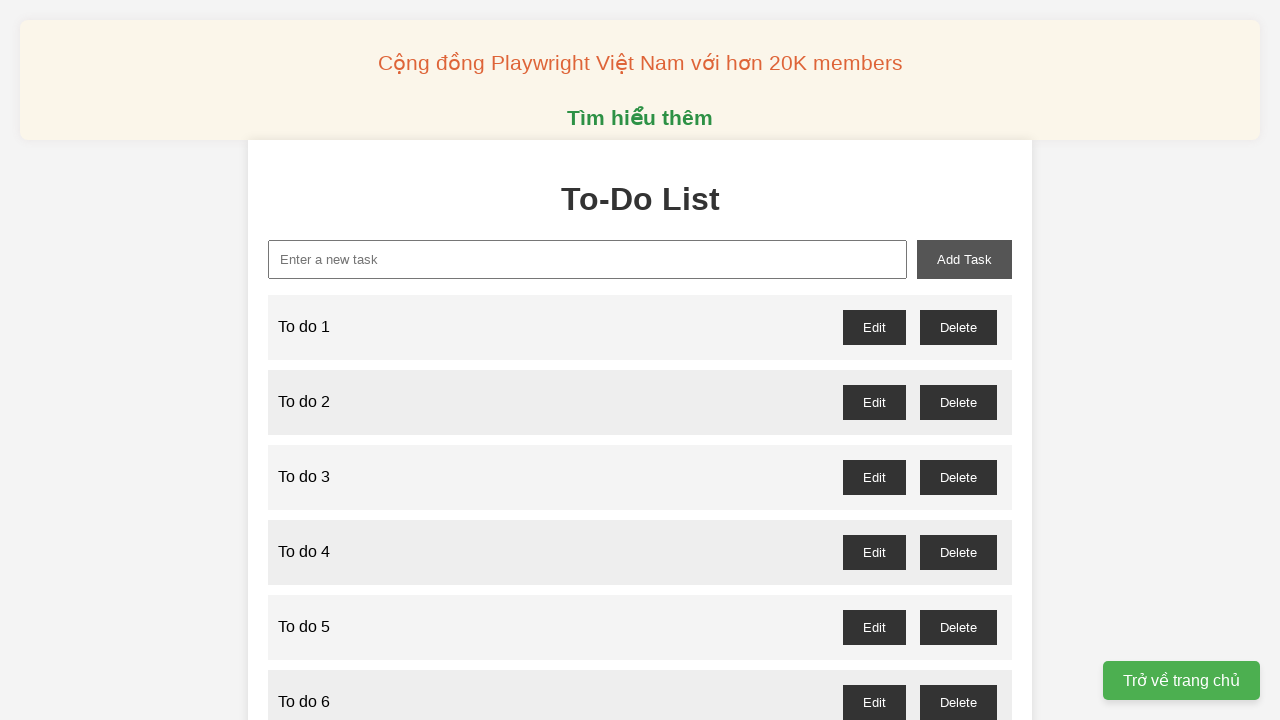

Filled new-task input with 'To do 47' on xpath=//input[@id="new-task"]
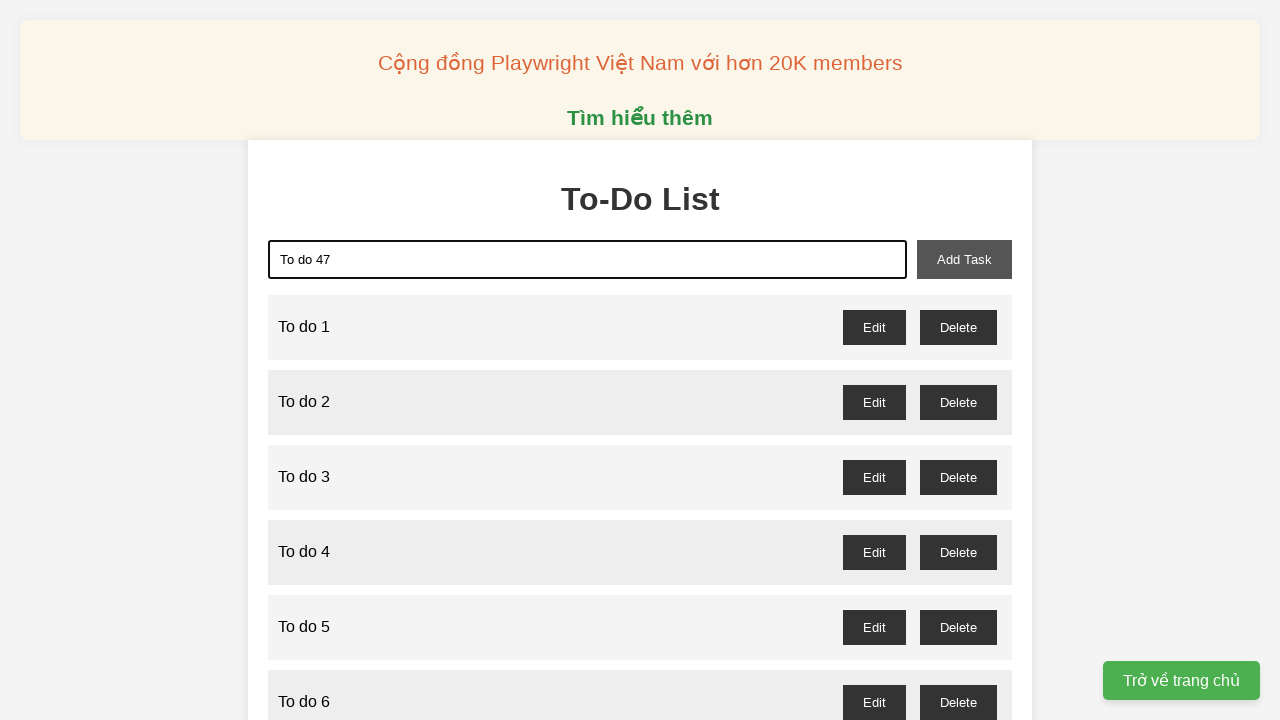

Clicked add-task button to add todo item 47 at (964, 259) on xpath=//button[@id="add-task"]
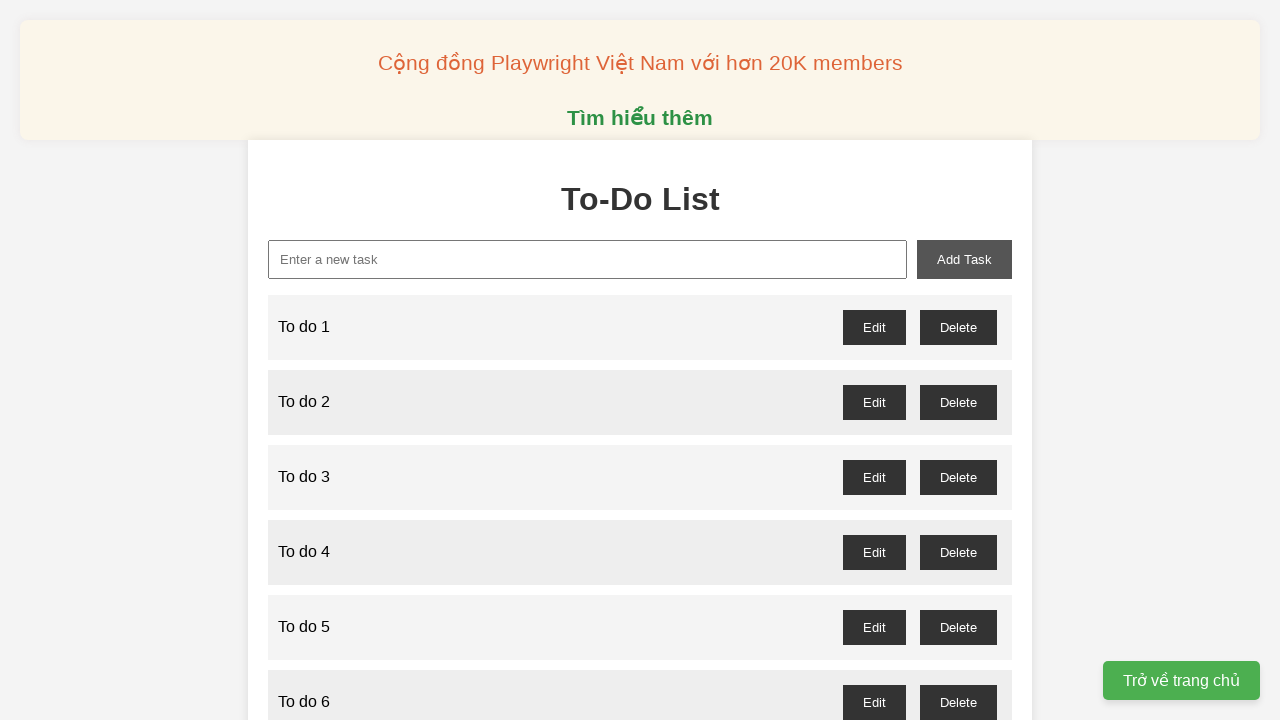

Filled new-task input with 'To do 48' on xpath=//input[@id="new-task"]
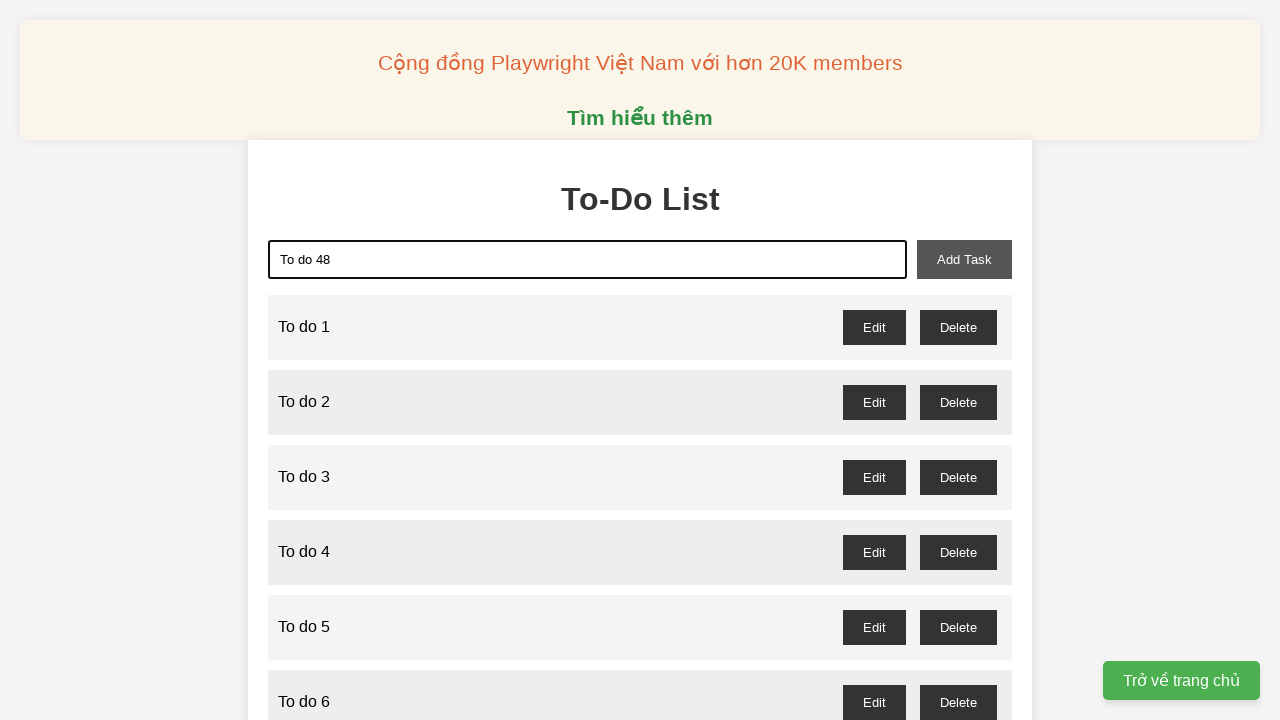

Clicked add-task button to add todo item 48 at (964, 259) on xpath=//button[@id="add-task"]
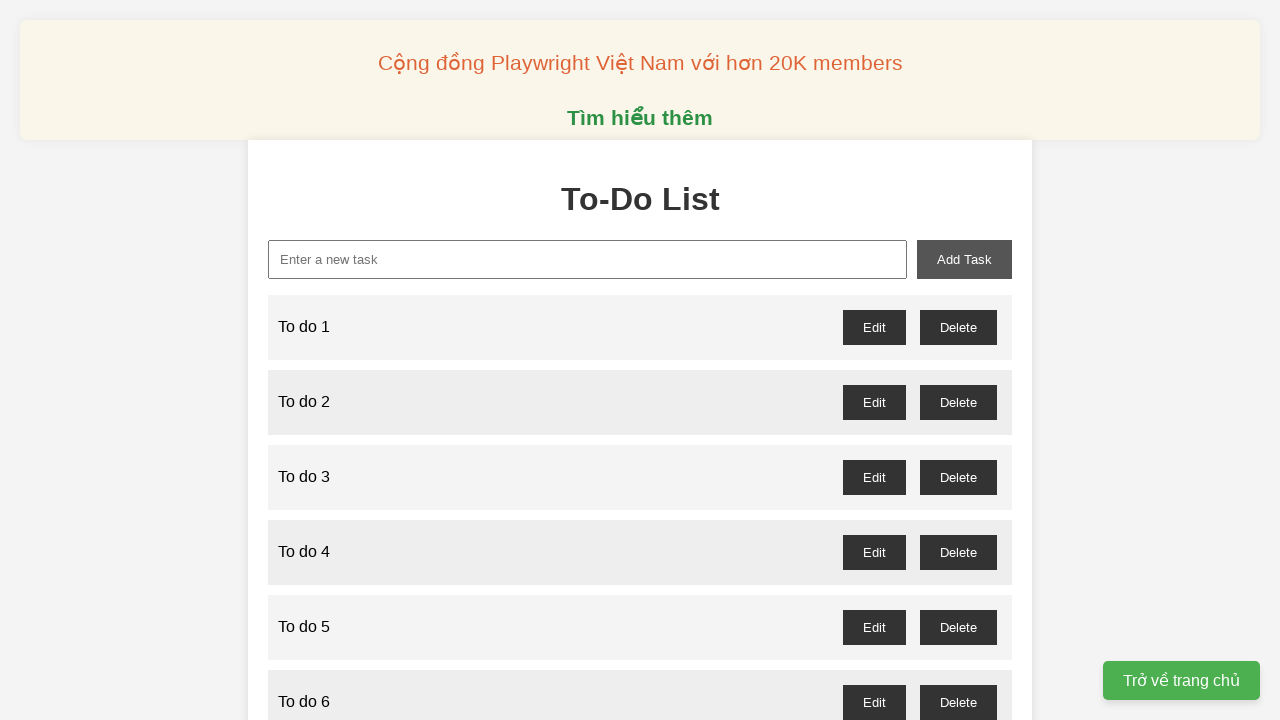

Filled new-task input with 'To do 49' on xpath=//input[@id="new-task"]
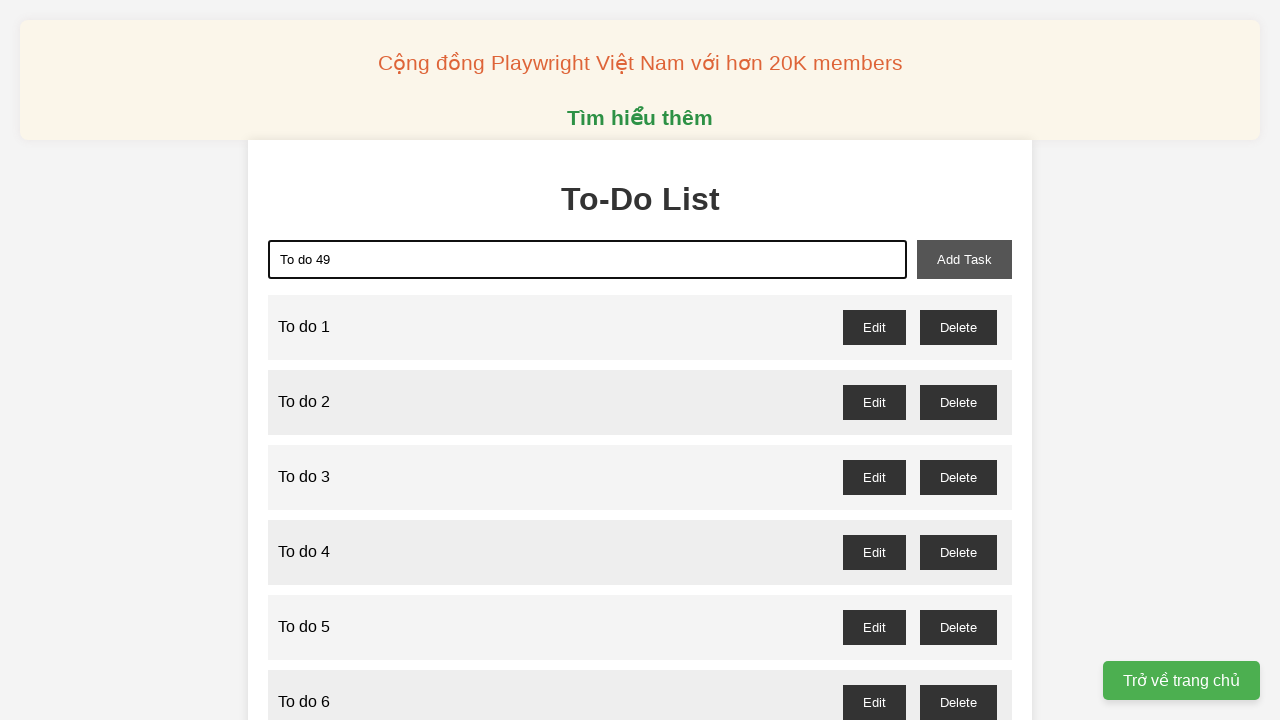

Clicked add-task button to add todo item 49 at (964, 259) on xpath=//button[@id="add-task"]
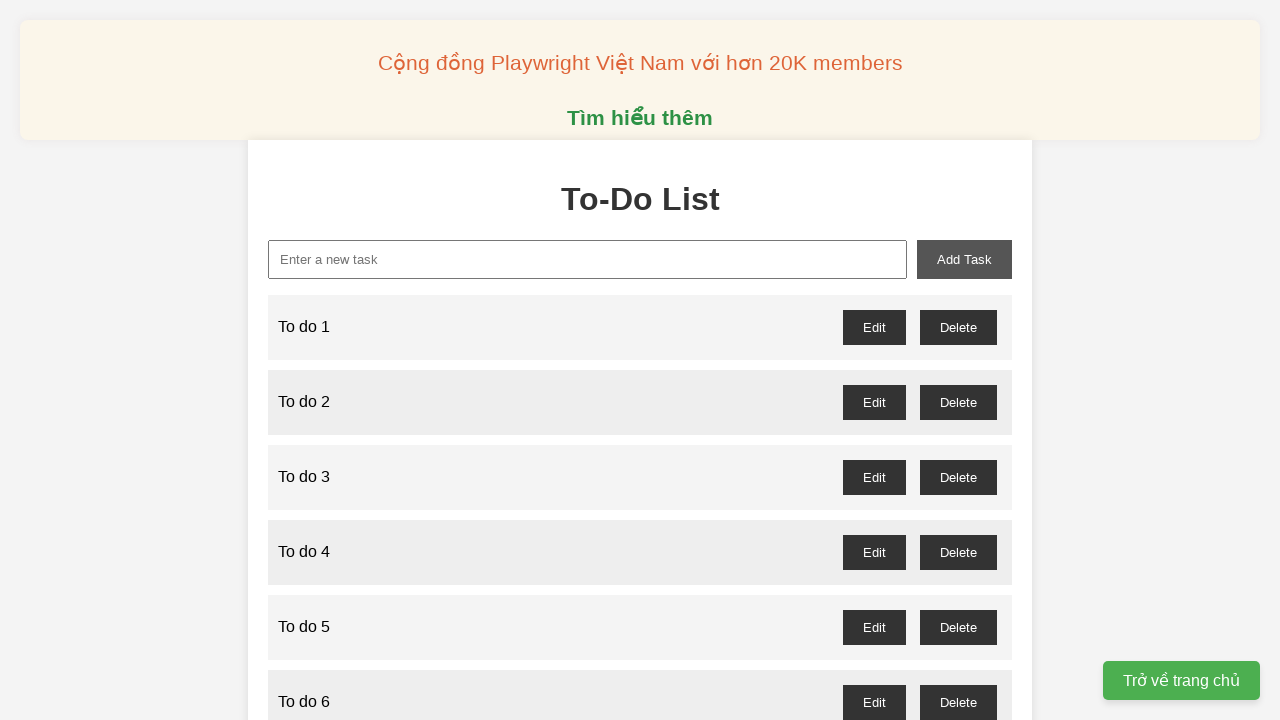

Filled new-task input with 'To do 50' on xpath=//input[@id="new-task"]
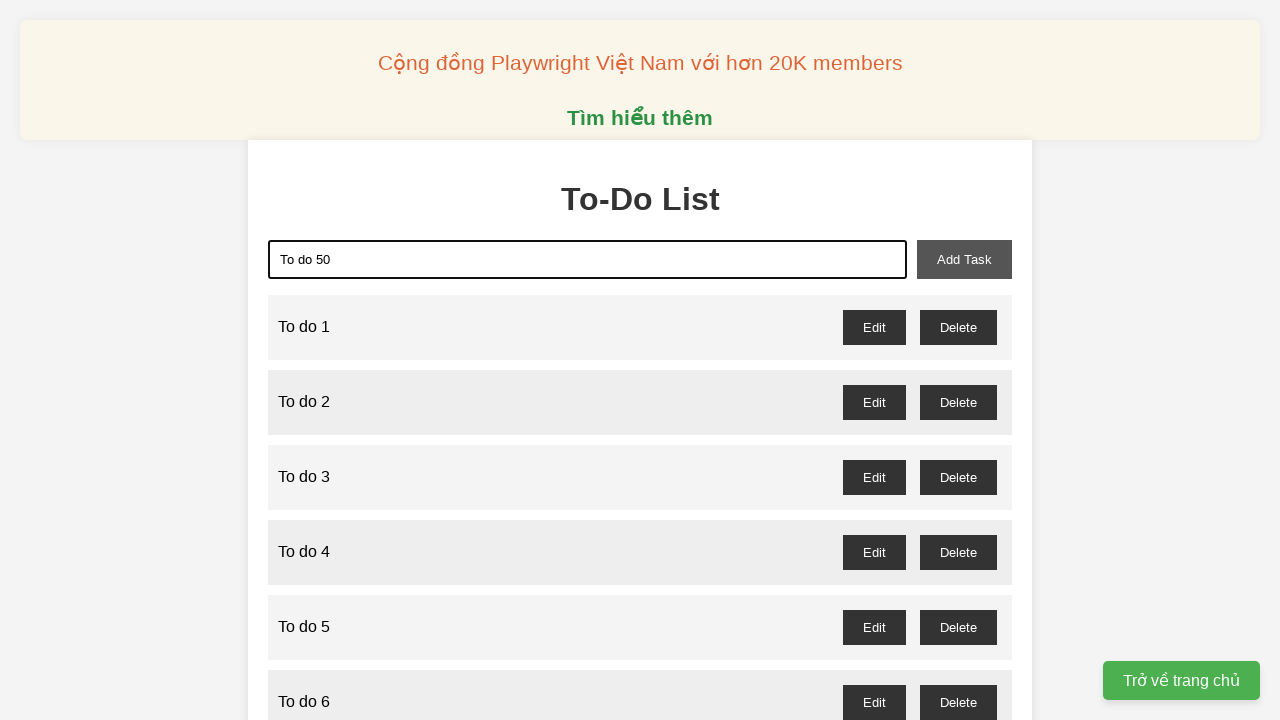

Clicked add-task button to add todo item 50 at (964, 259) on xpath=//button[@id="add-task"]
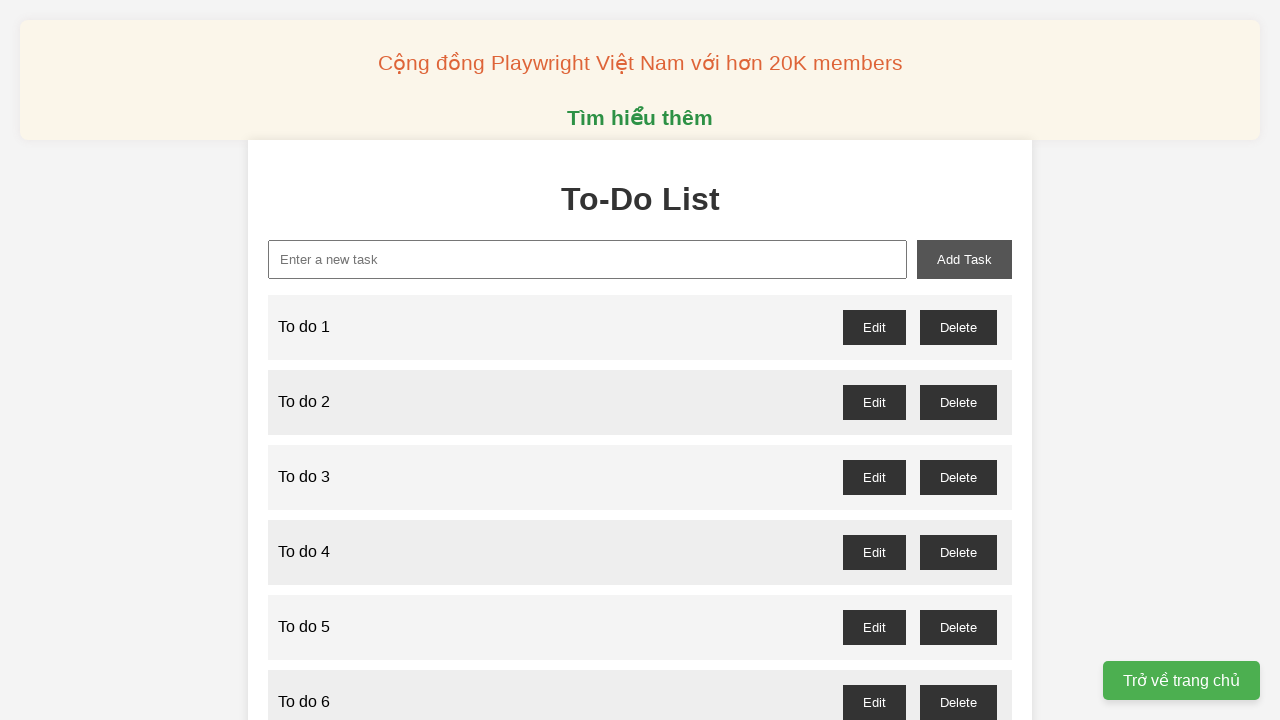

Filled new-task input with 'To do 51' on xpath=//input[@id="new-task"]
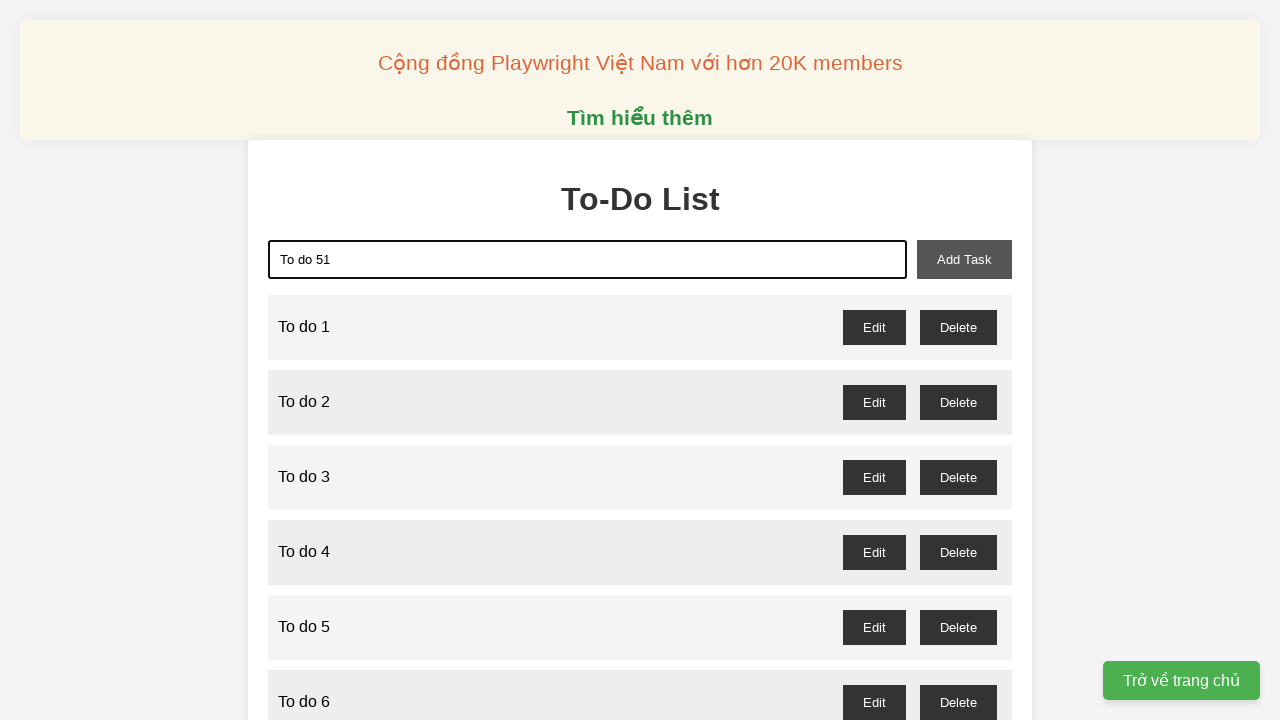

Clicked add-task button to add todo item 51 at (964, 259) on xpath=//button[@id="add-task"]
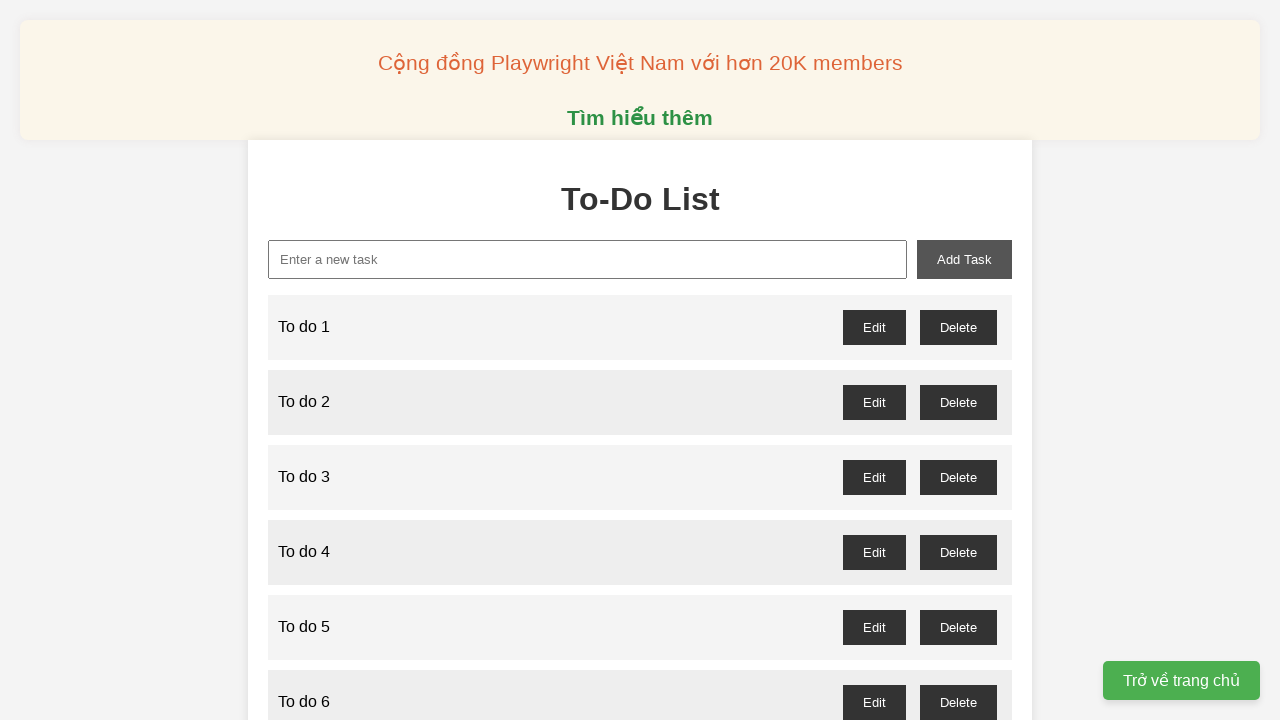

Filled new-task input with 'To do 52' on xpath=//input[@id="new-task"]
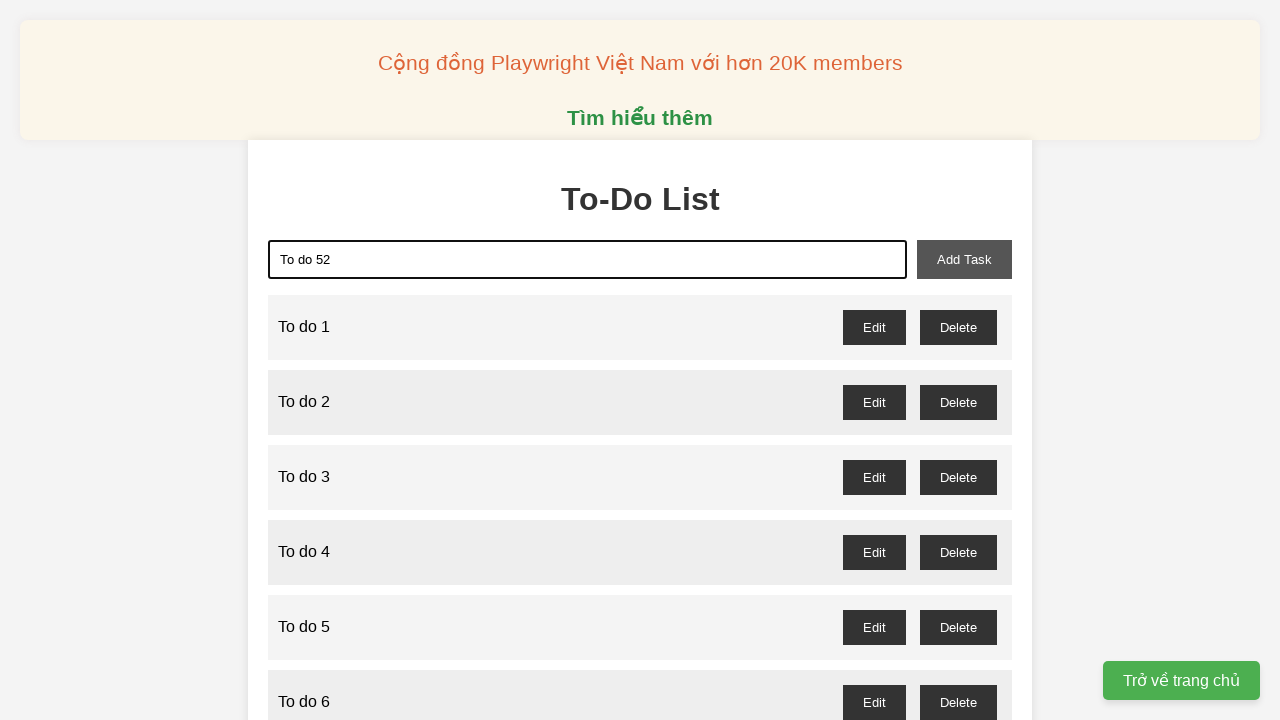

Clicked add-task button to add todo item 52 at (964, 259) on xpath=//button[@id="add-task"]
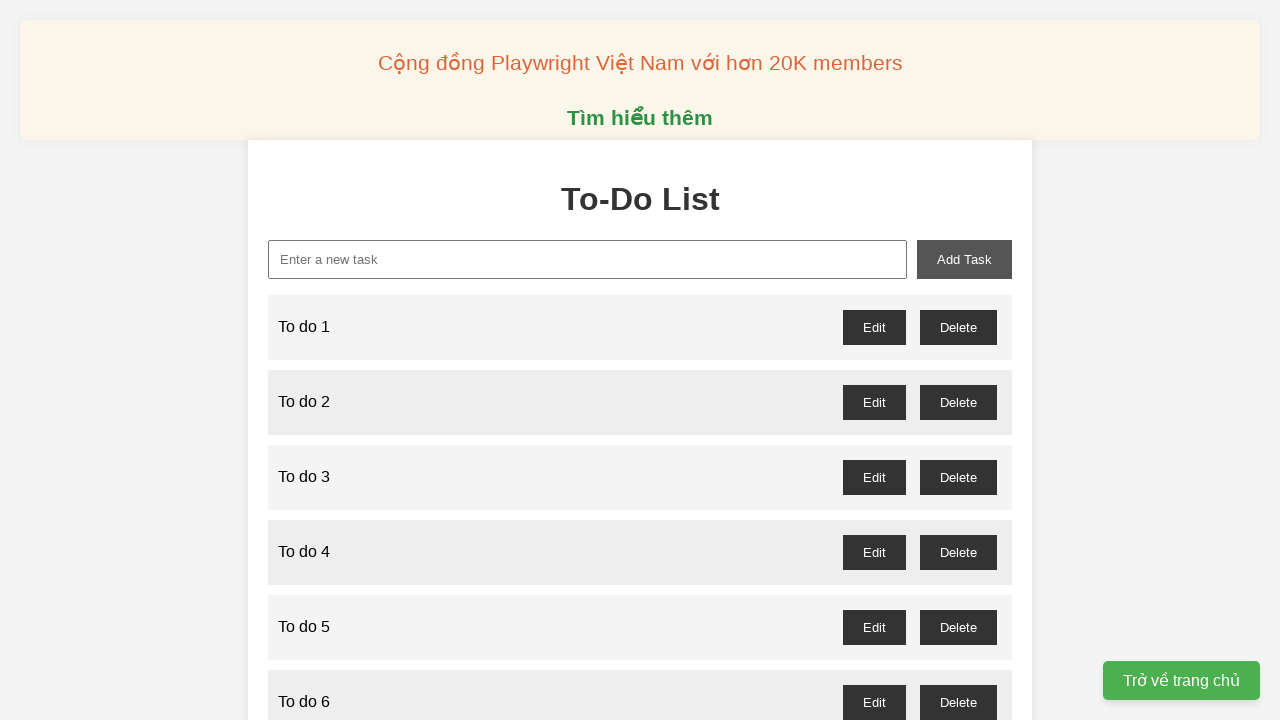

Filled new-task input with 'To do 53' on xpath=//input[@id="new-task"]
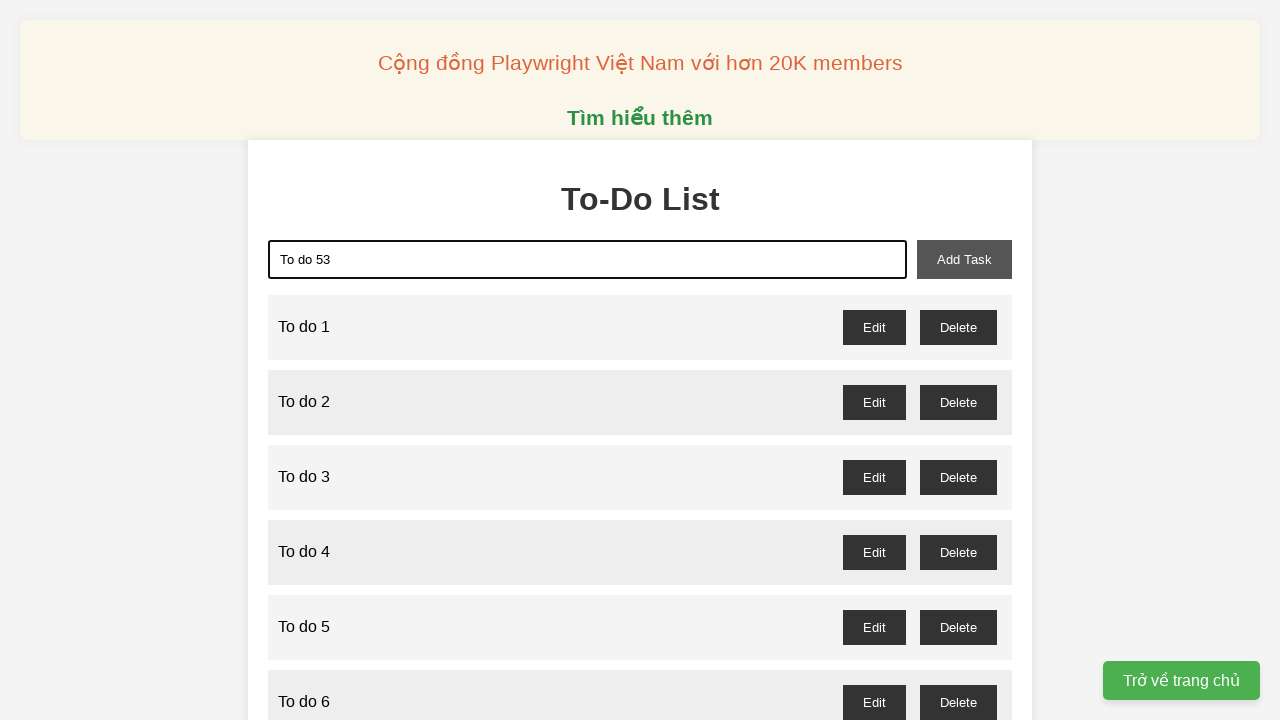

Clicked add-task button to add todo item 53 at (964, 259) on xpath=//button[@id="add-task"]
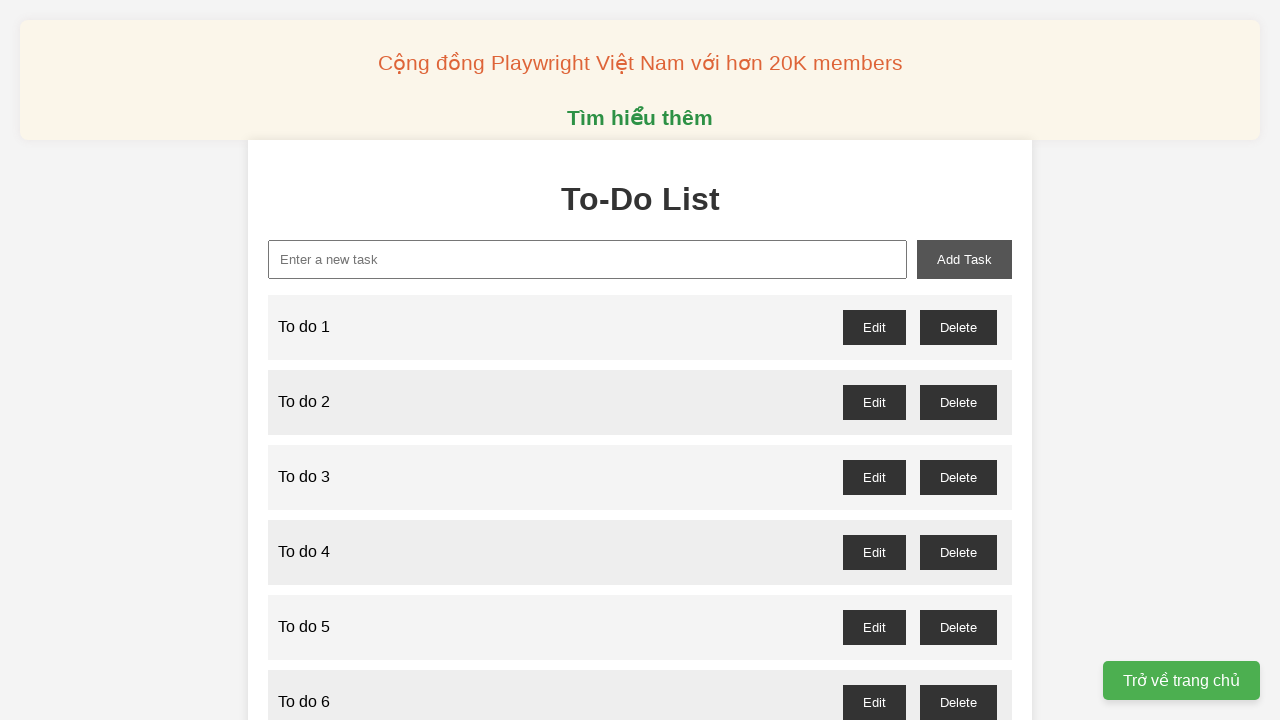

Filled new-task input with 'To do 54' on xpath=//input[@id="new-task"]
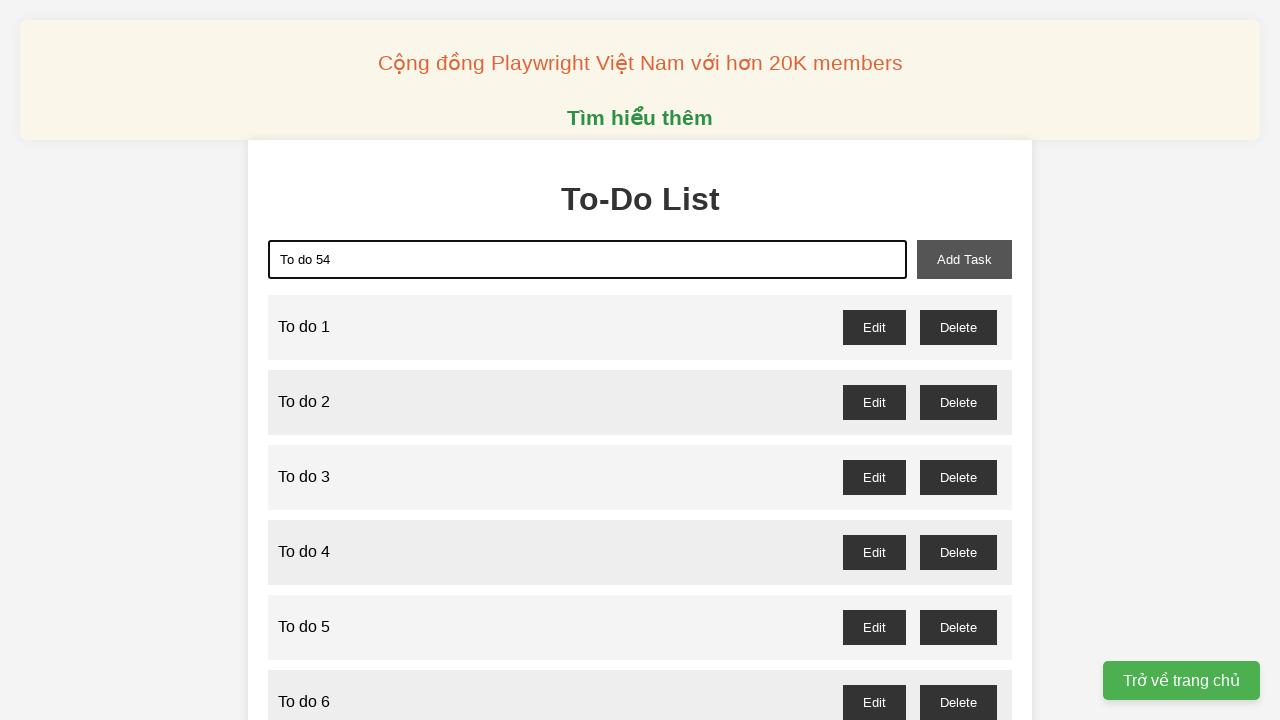

Clicked add-task button to add todo item 54 at (964, 259) on xpath=//button[@id="add-task"]
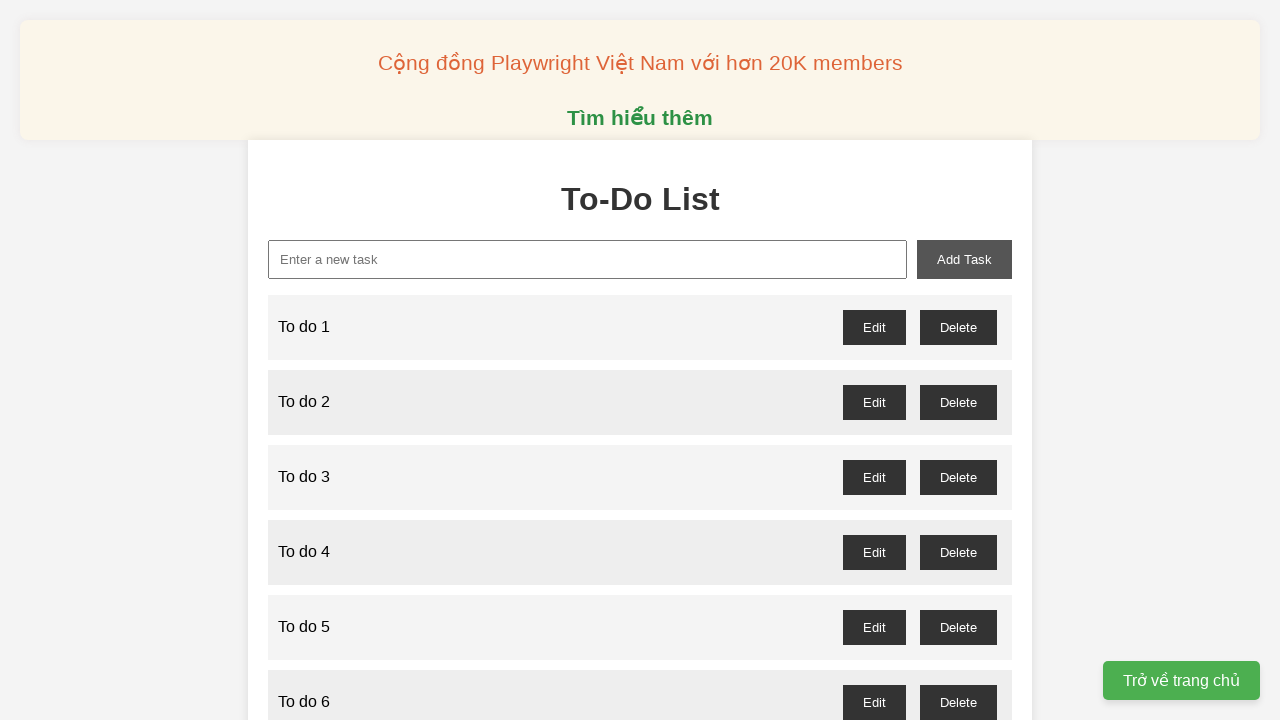

Filled new-task input with 'To do 55' on xpath=//input[@id="new-task"]
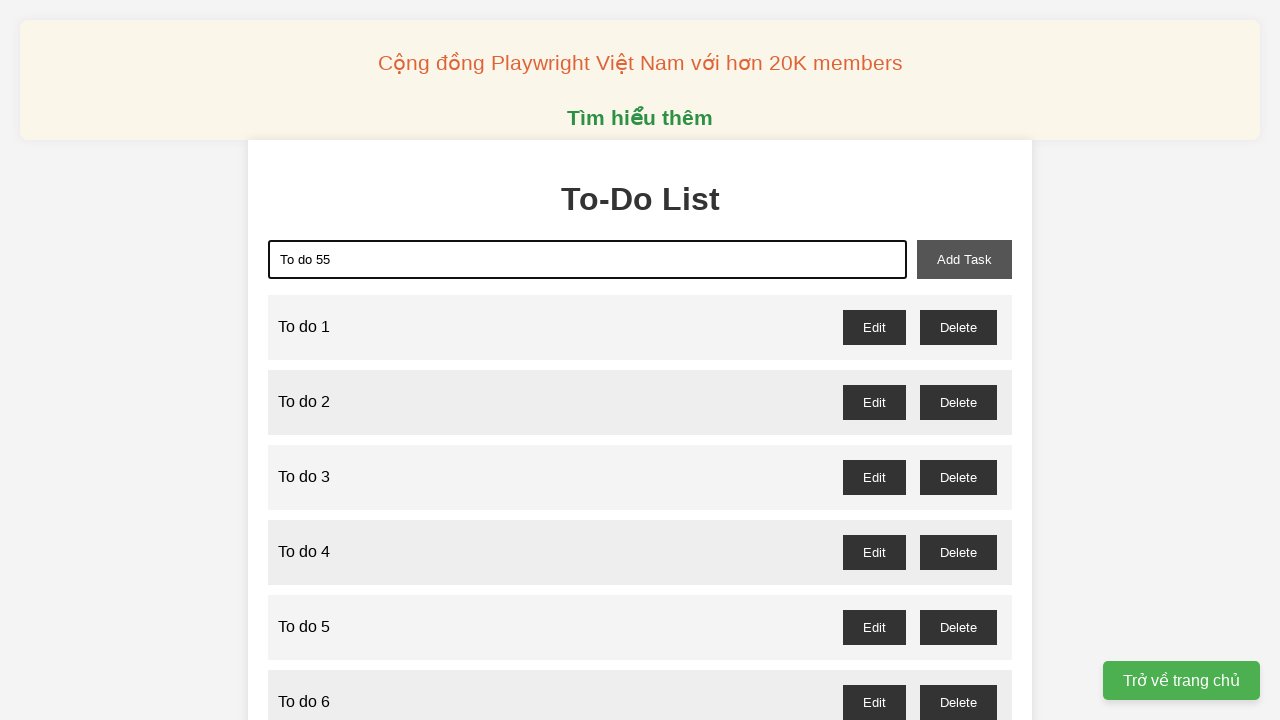

Clicked add-task button to add todo item 55 at (964, 259) on xpath=//button[@id="add-task"]
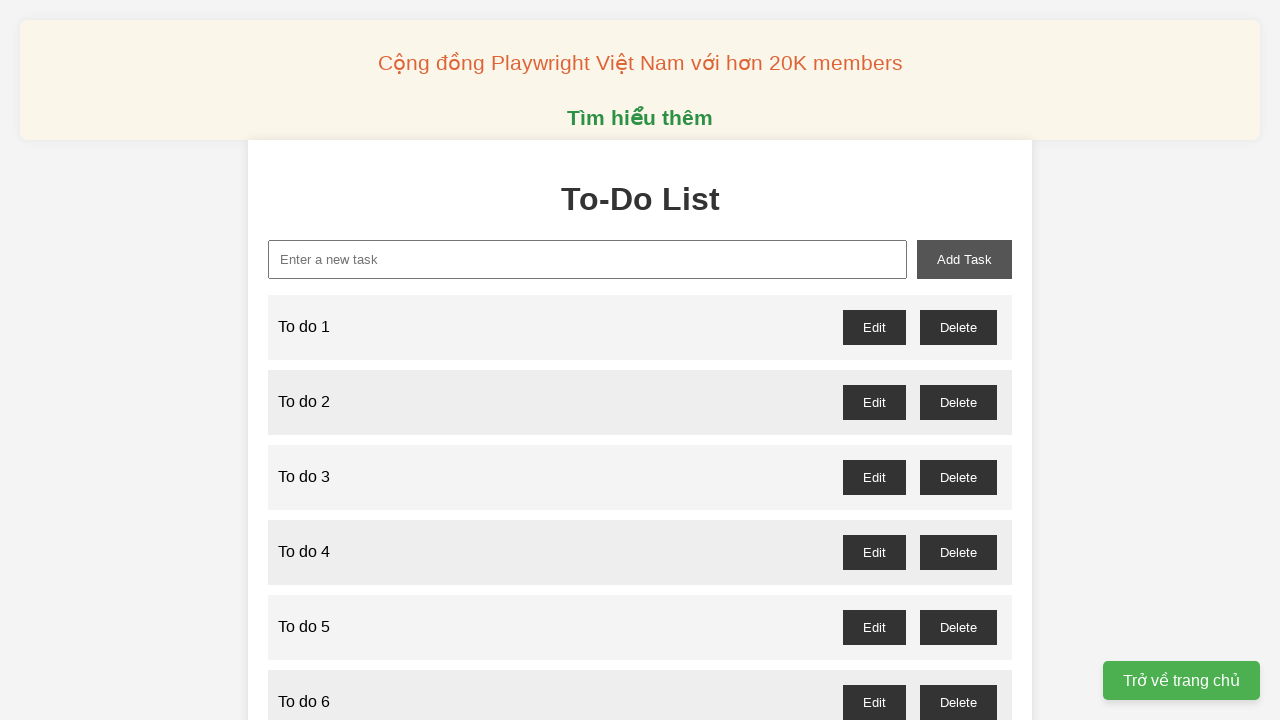

Filled new-task input with 'To do 56' on xpath=//input[@id="new-task"]
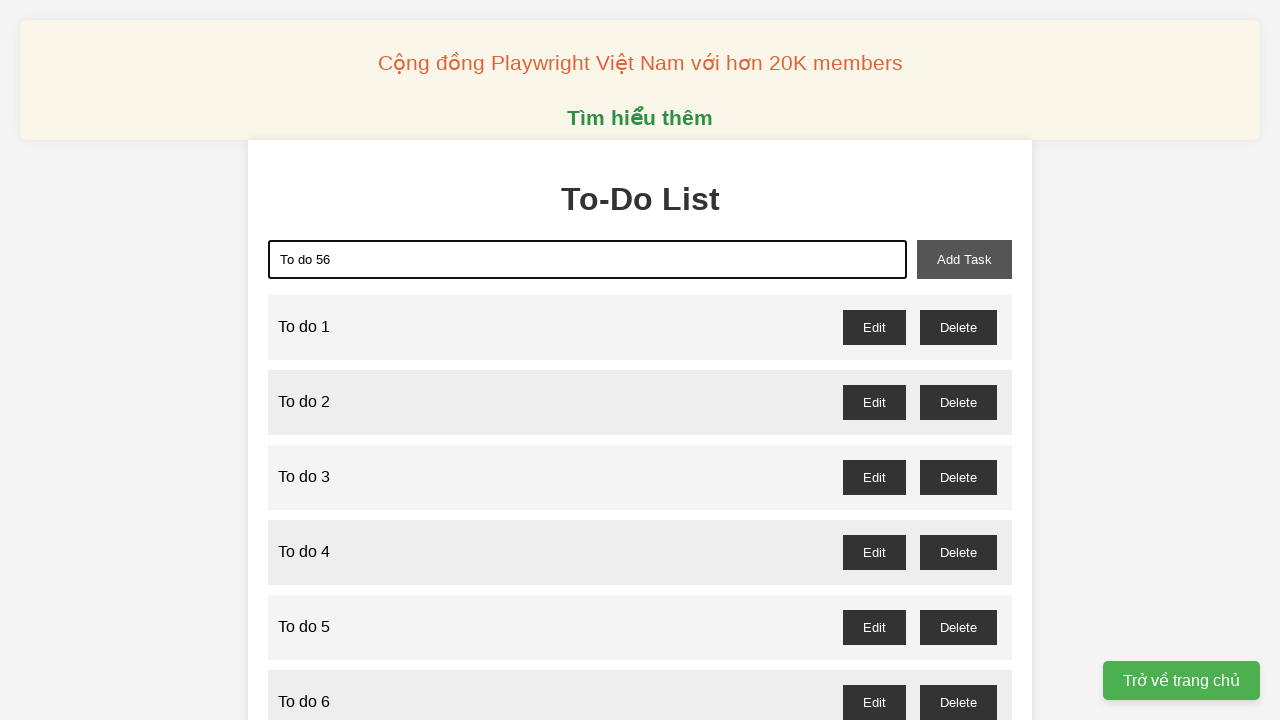

Clicked add-task button to add todo item 56 at (964, 259) on xpath=//button[@id="add-task"]
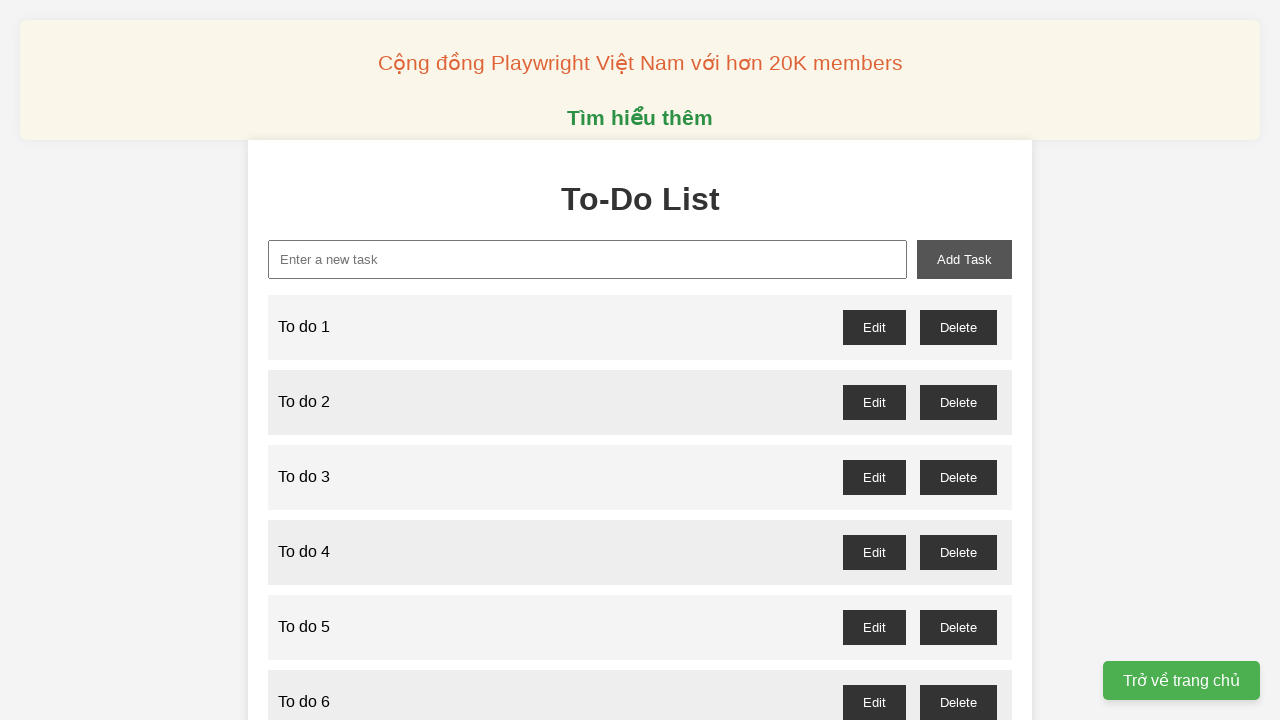

Filled new-task input with 'To do 57' on xpath=//input[@id="new-task"]
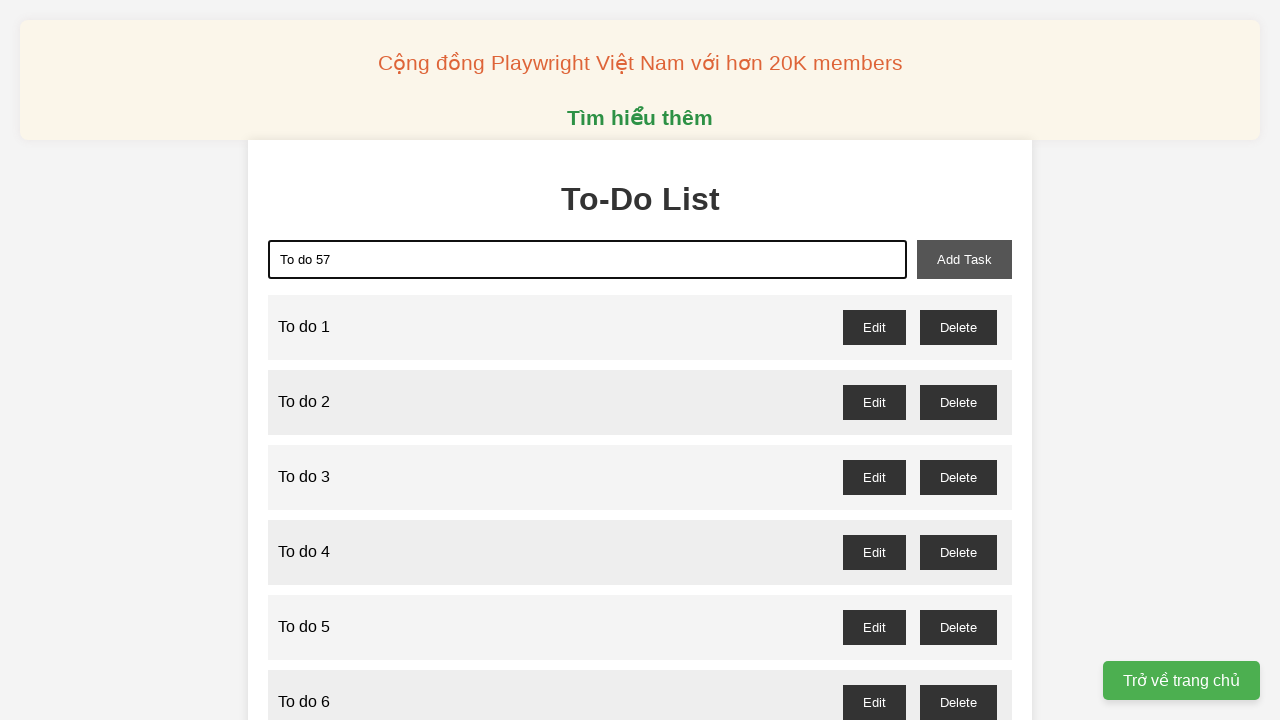

Clicked add-task button to add todo item 57 at (964, 259) on xpath=//button[@id="add-task"]
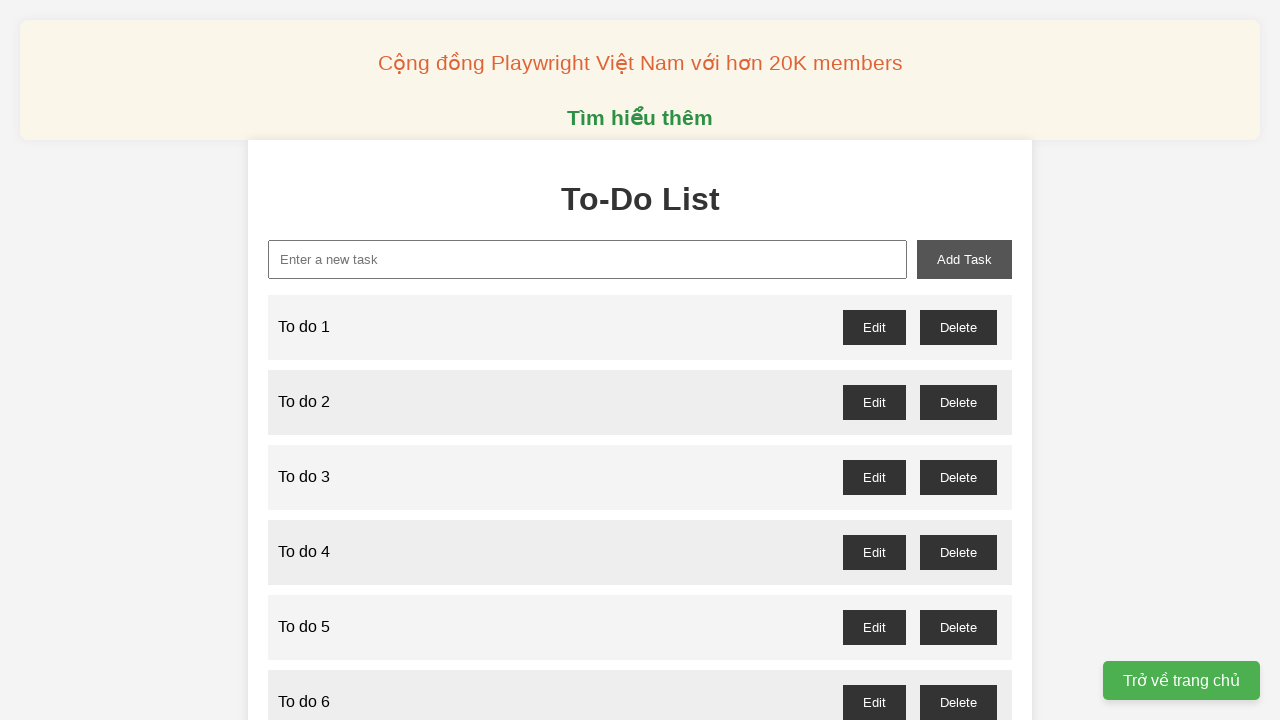

Filled new-task input with 'To do 58' on xpath=//input[@id="new-task"]
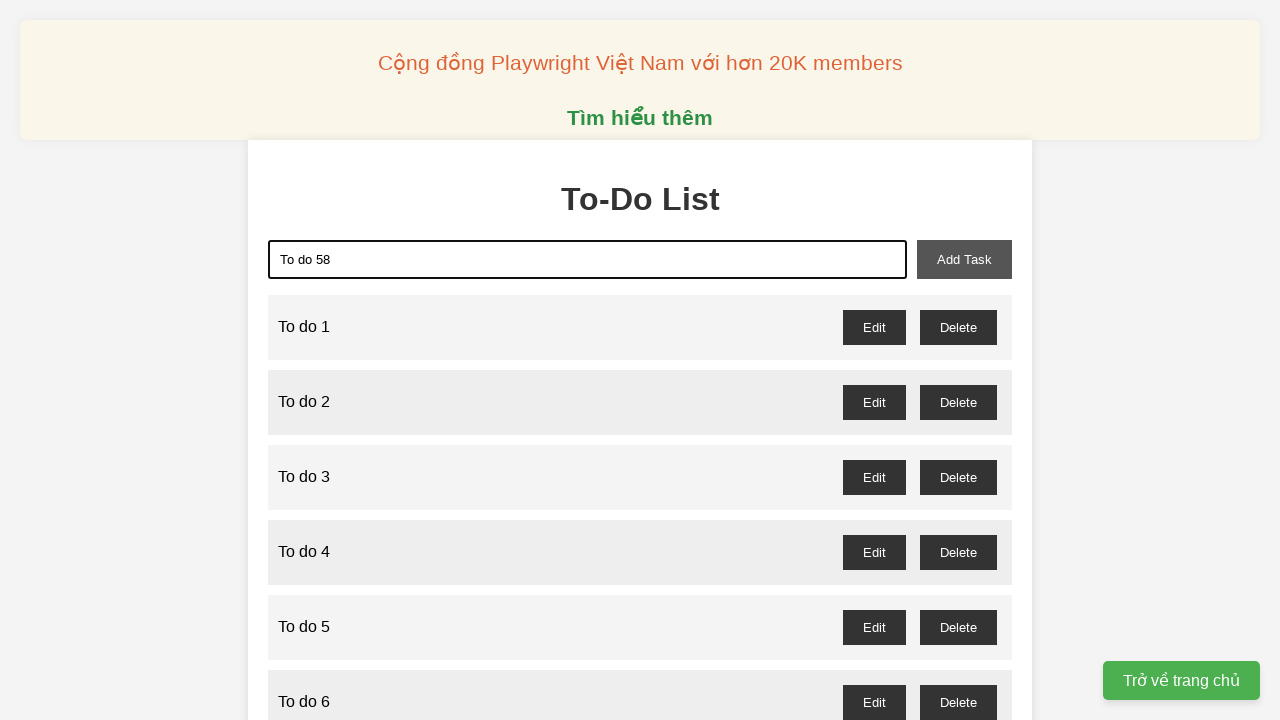

Clicked add-task button to add todo item 58 at (964, 259) on xpath=//button[@id="add-task"]
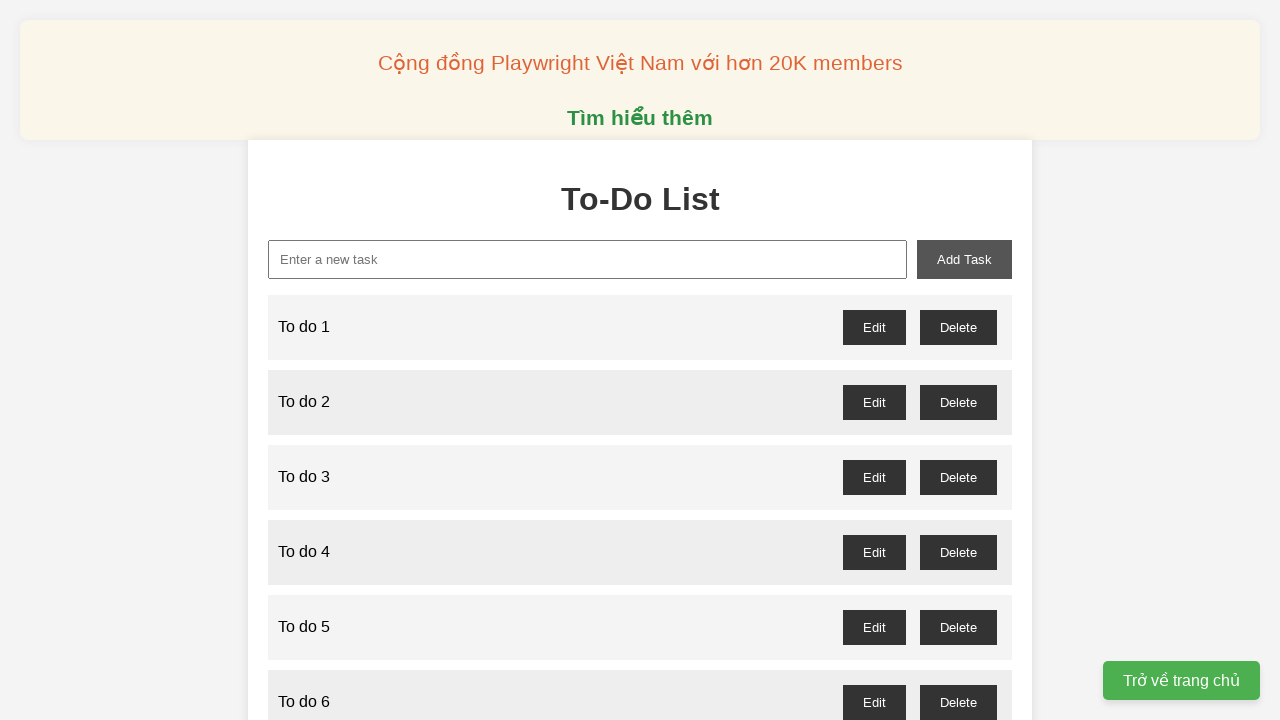

Filled new-task input with 'To do 59' on xpath=//input[@id="new-task"]
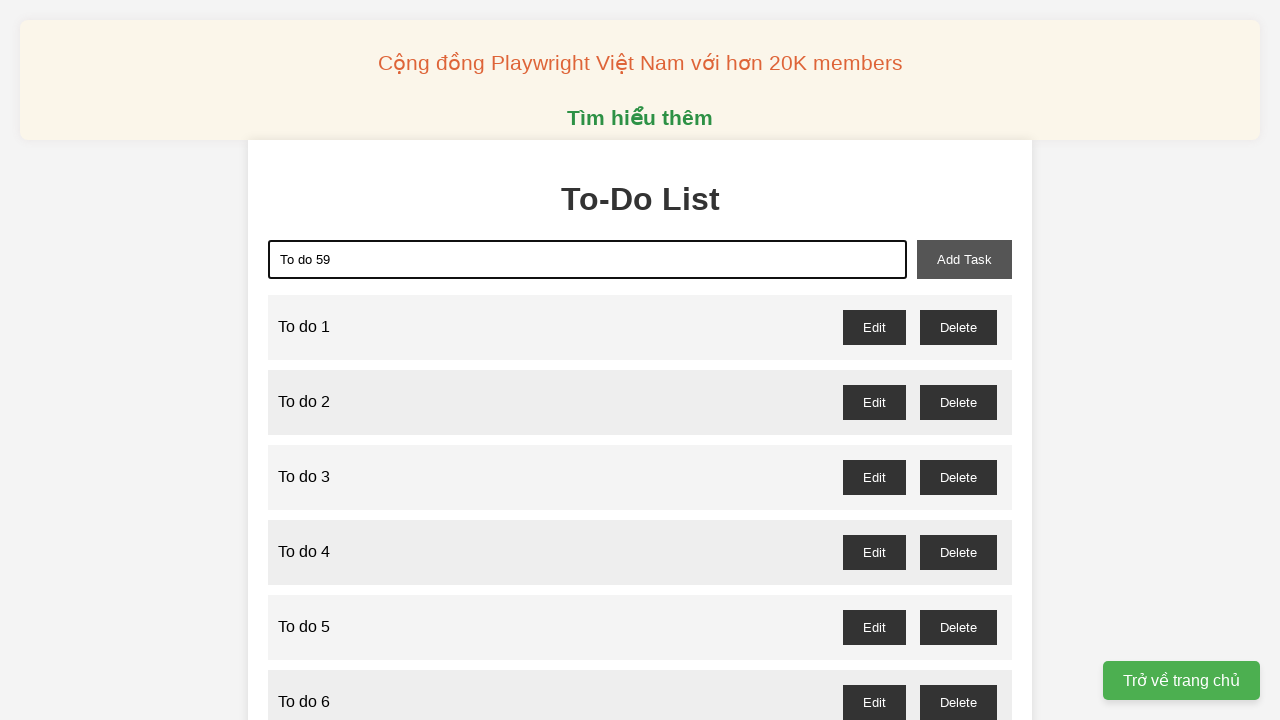

Clicked add-task button to add todo item 59 at (964, 259) on xpath=//button[@id="add-task"]
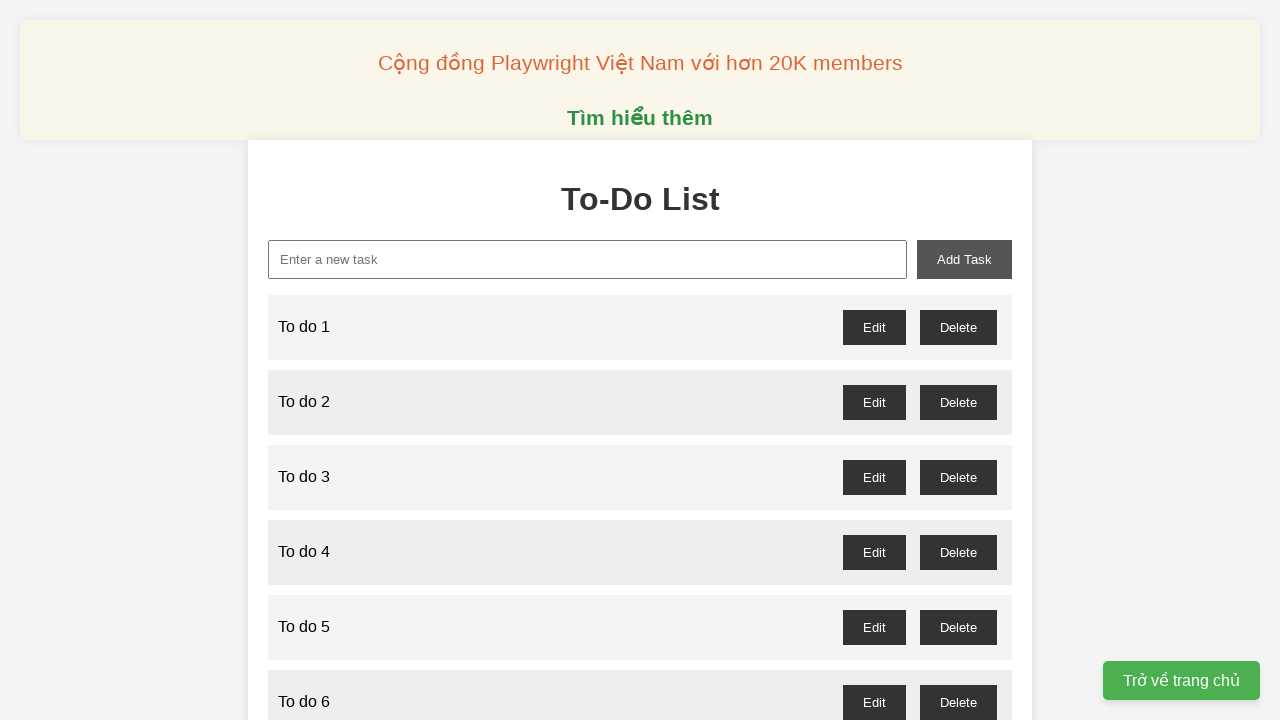

Filled new-task input with 'To do 60' on xpath=//input[@id="new-task"]
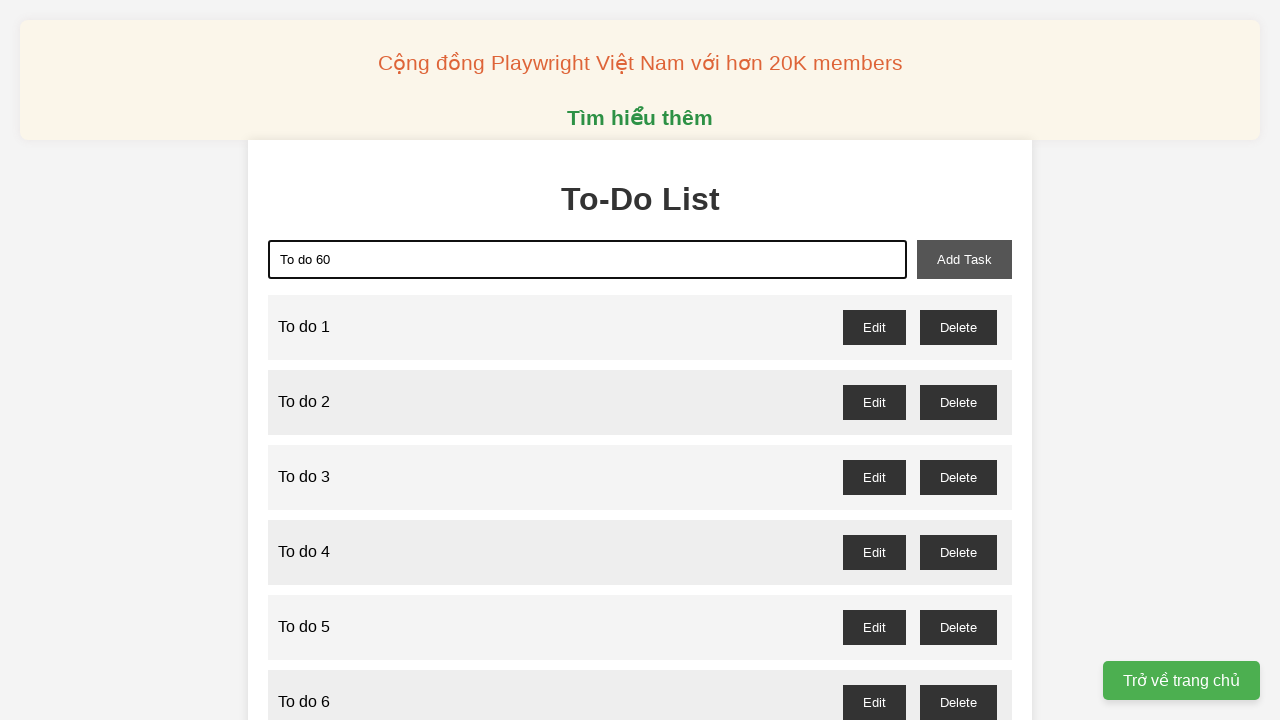

Clicked add-task button to add todo item 60 at (964, 259) on xpath=//button[@id="add-task"]
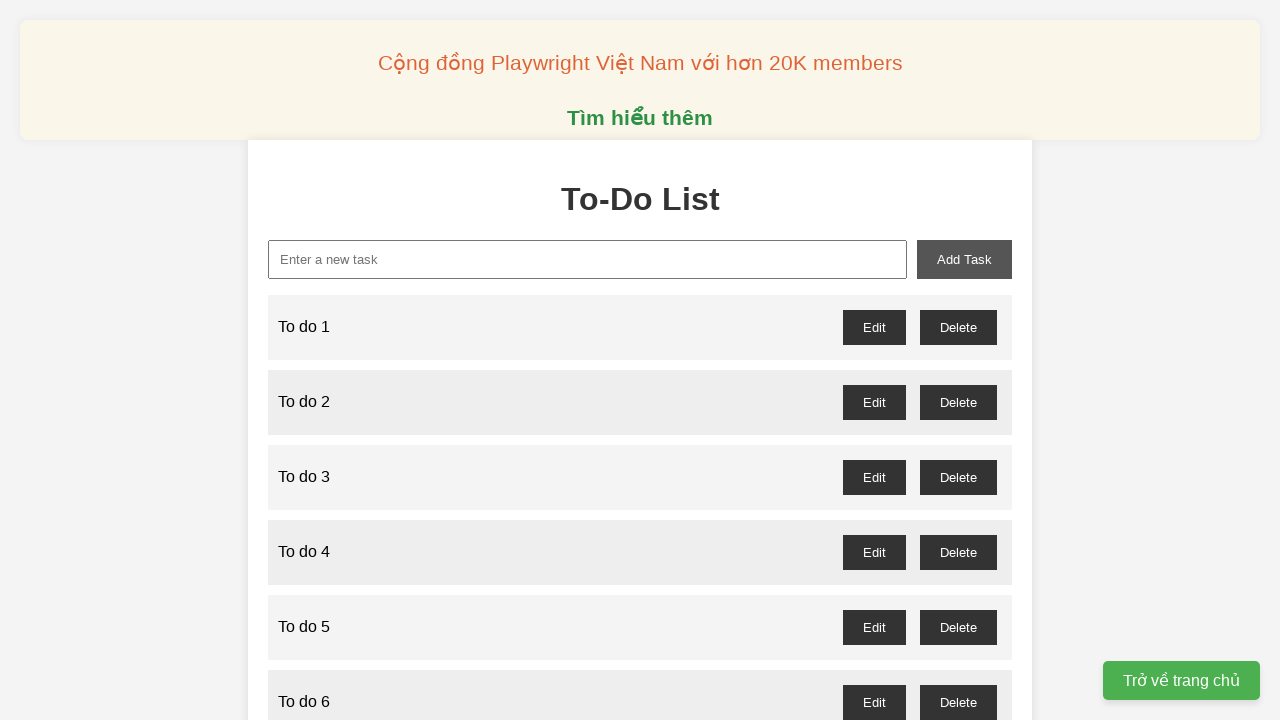

Filled new-task input with 'To do 61' on xpath=//input[@id="new-task"]
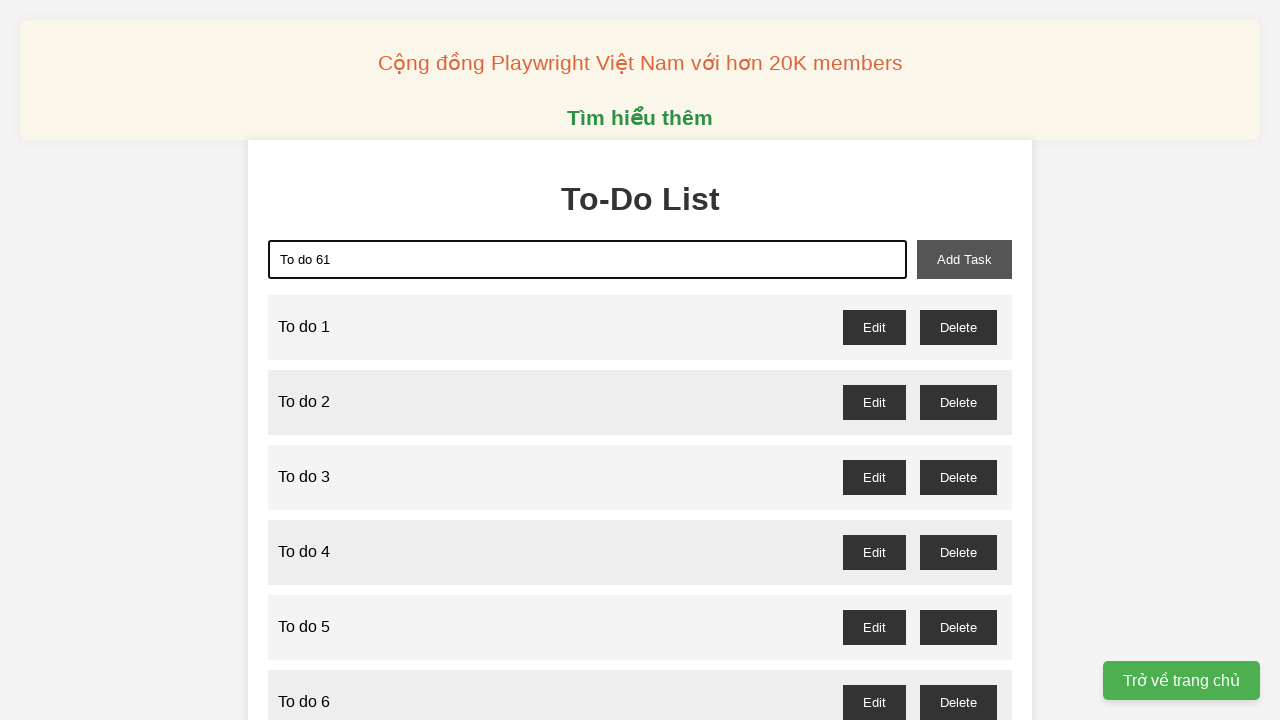

Clicked add-task button to add todo item 61 at (964, 259) on xpath=//button[@id="add-task"]
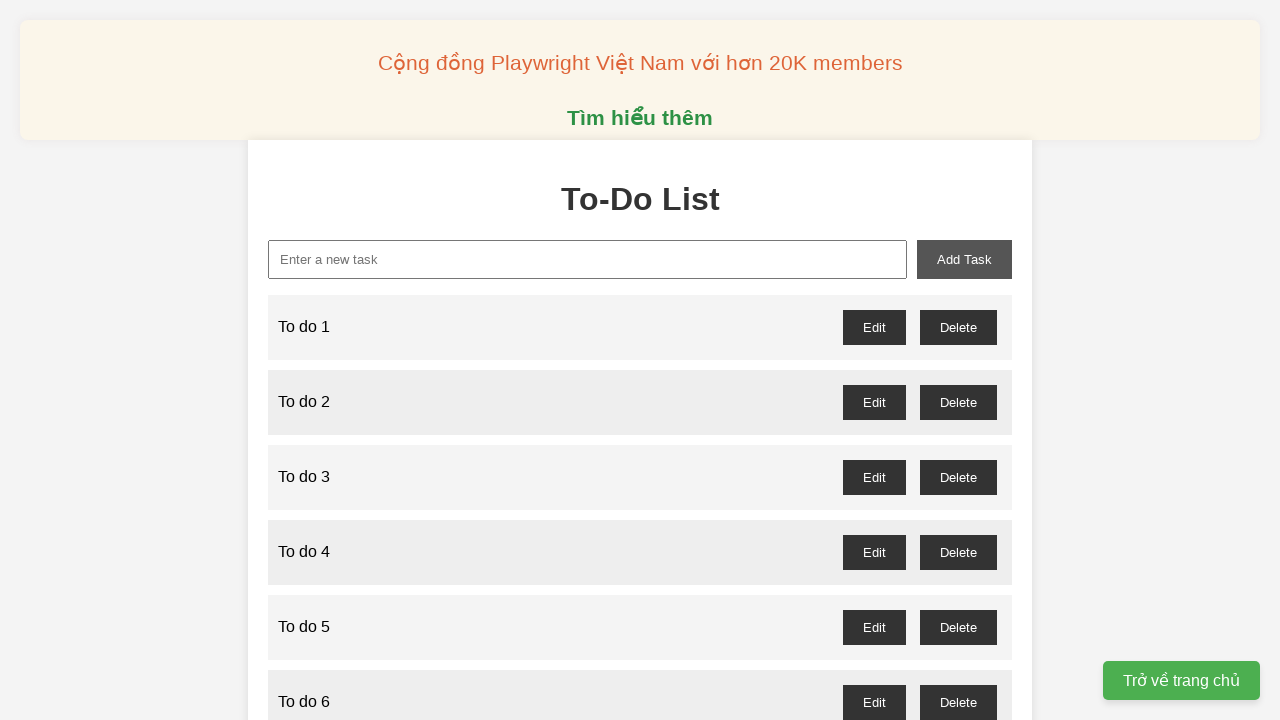

Filled new-task input with 'To do 62' on xpath=//input[@id="new-task"]
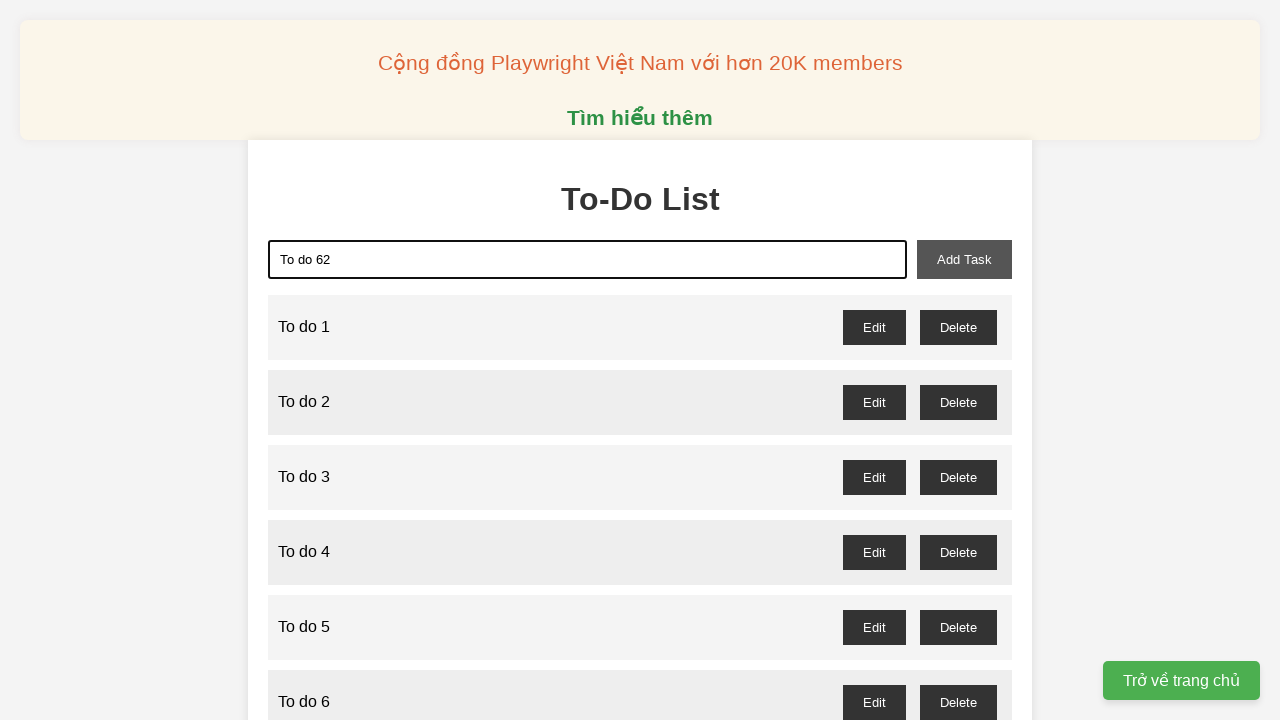

Clicked add-task button to add todo item 62 at (964, 259) on xpath=//button[@id="add-task"]
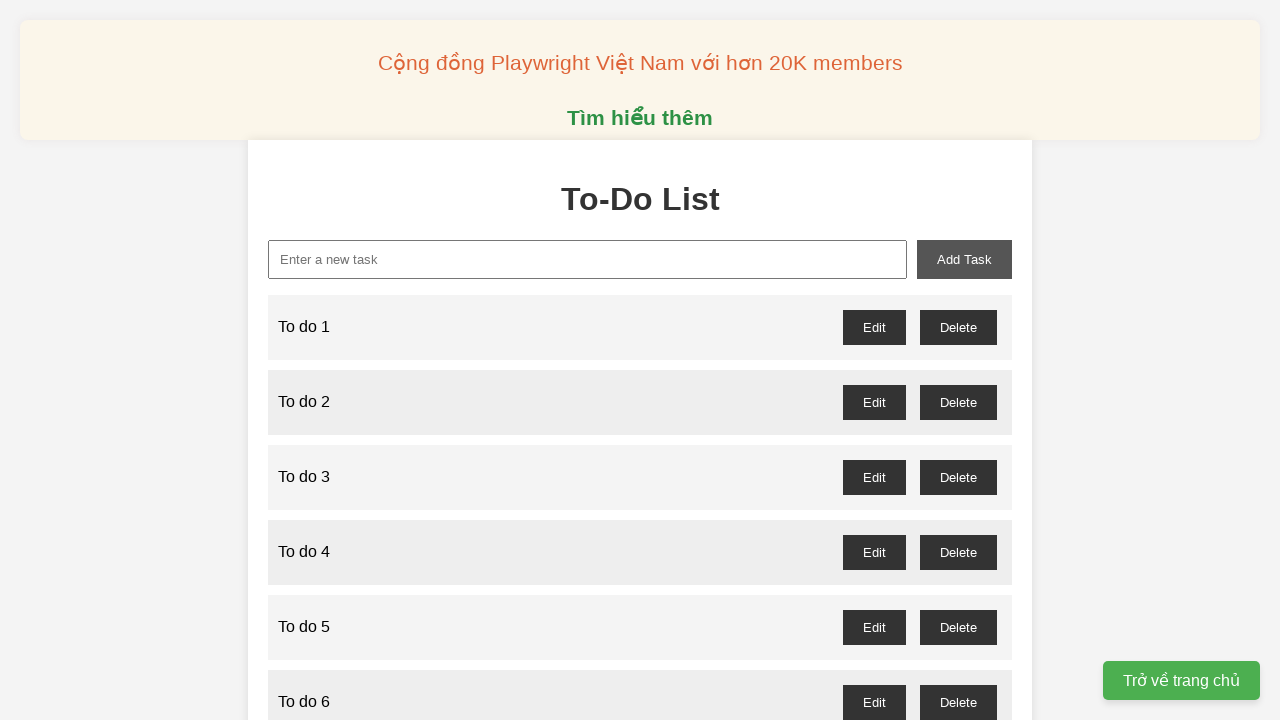

Filled new-task input with 'To do 63' on xpath=//input[@id="new-task"]
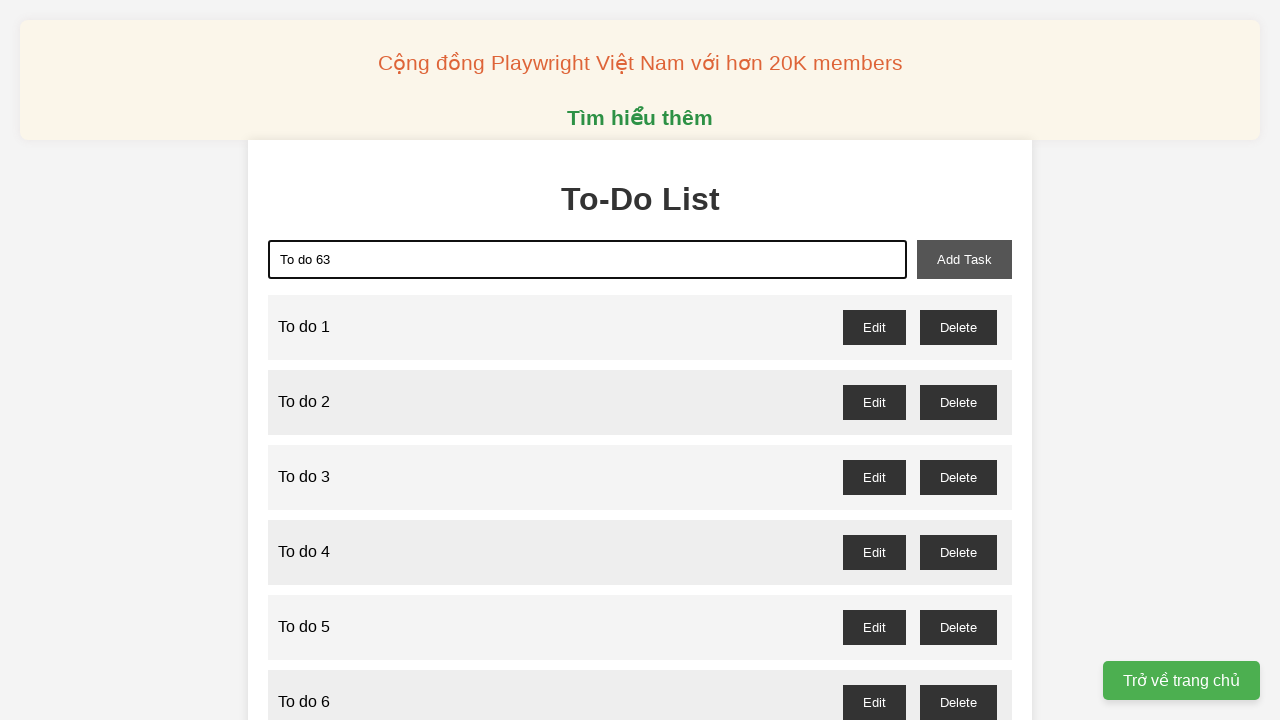

Clicked add-task button to add todo item 63 at (964, 259) on xpath=//button[@id="add-task"]
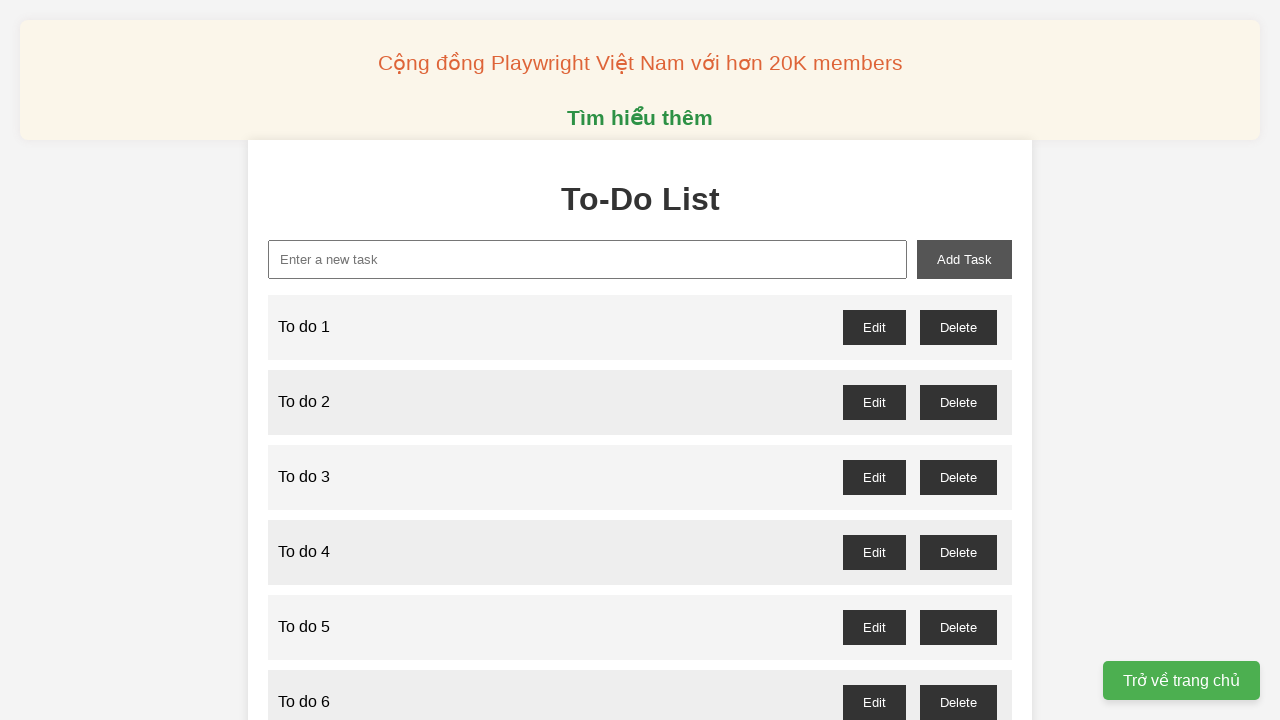

Filled new-task input with 'To do 64' on xpath=//input[@id="new-task"]
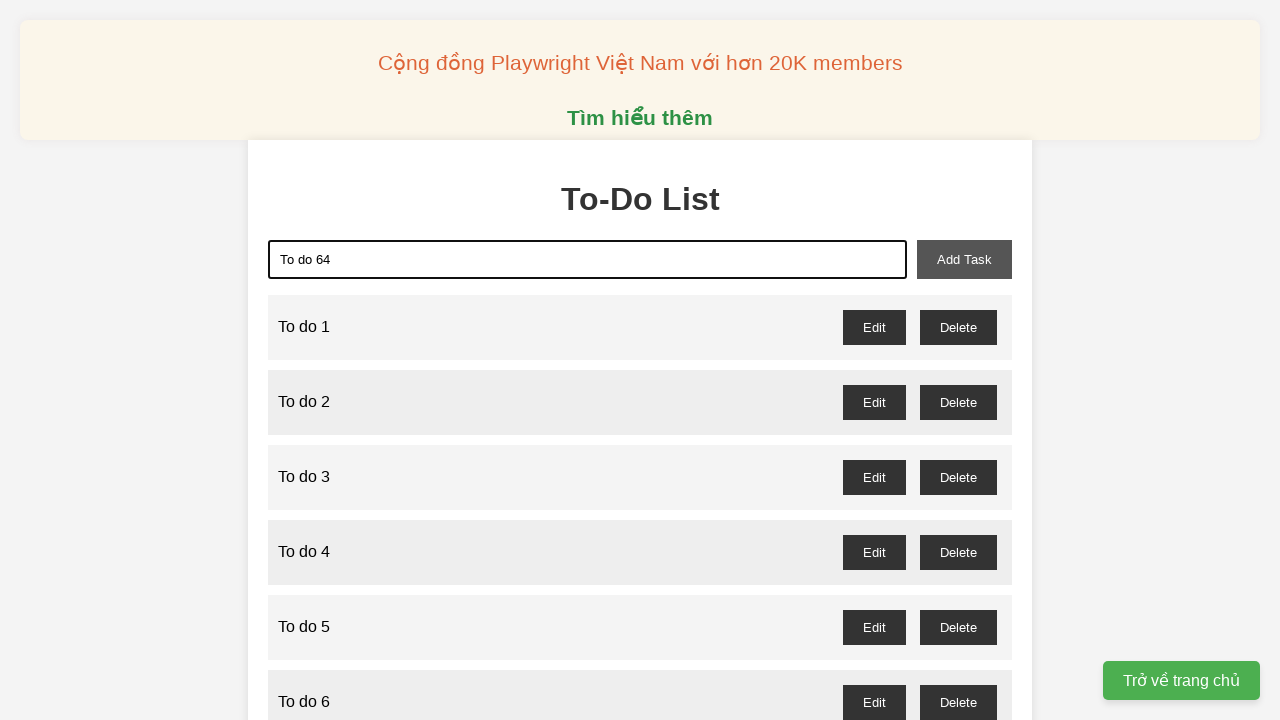

Clicked add-task button to add todo item 64 at (964, 259) on xpath=//button[@id="add-task"]
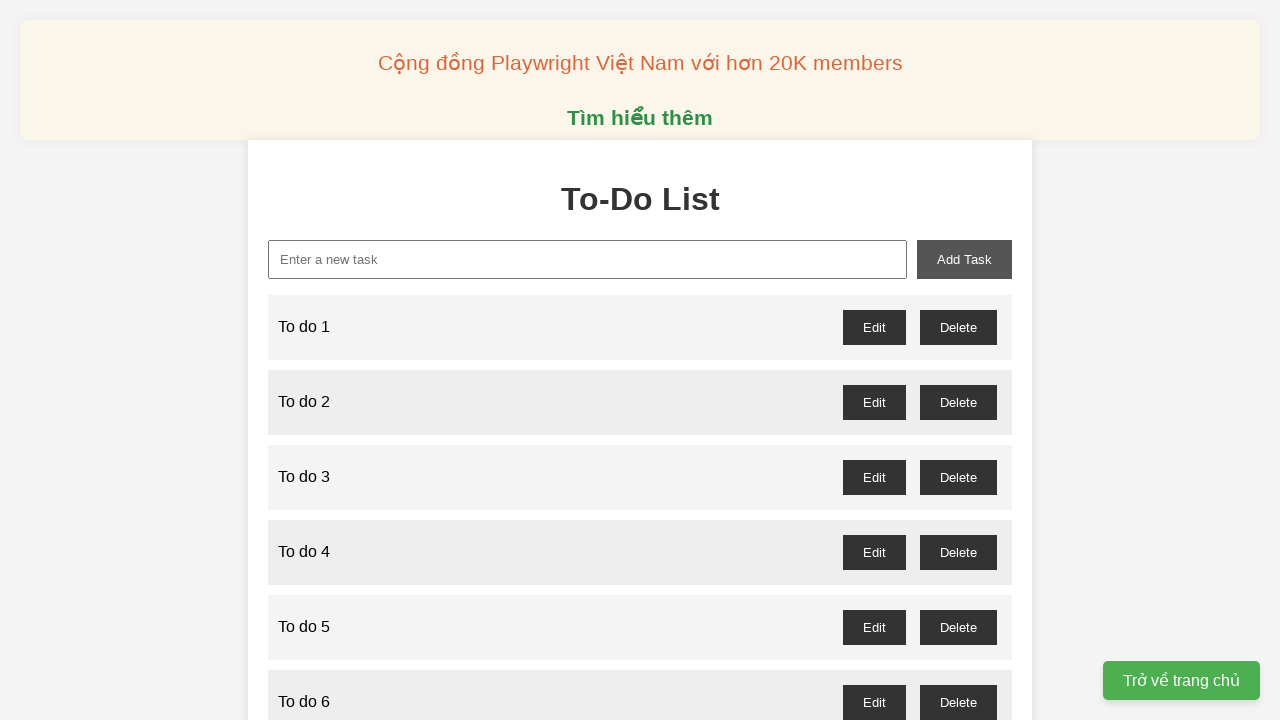

Filled new-task input with 'To do 65' on xpath=//input[@id="new-task"]
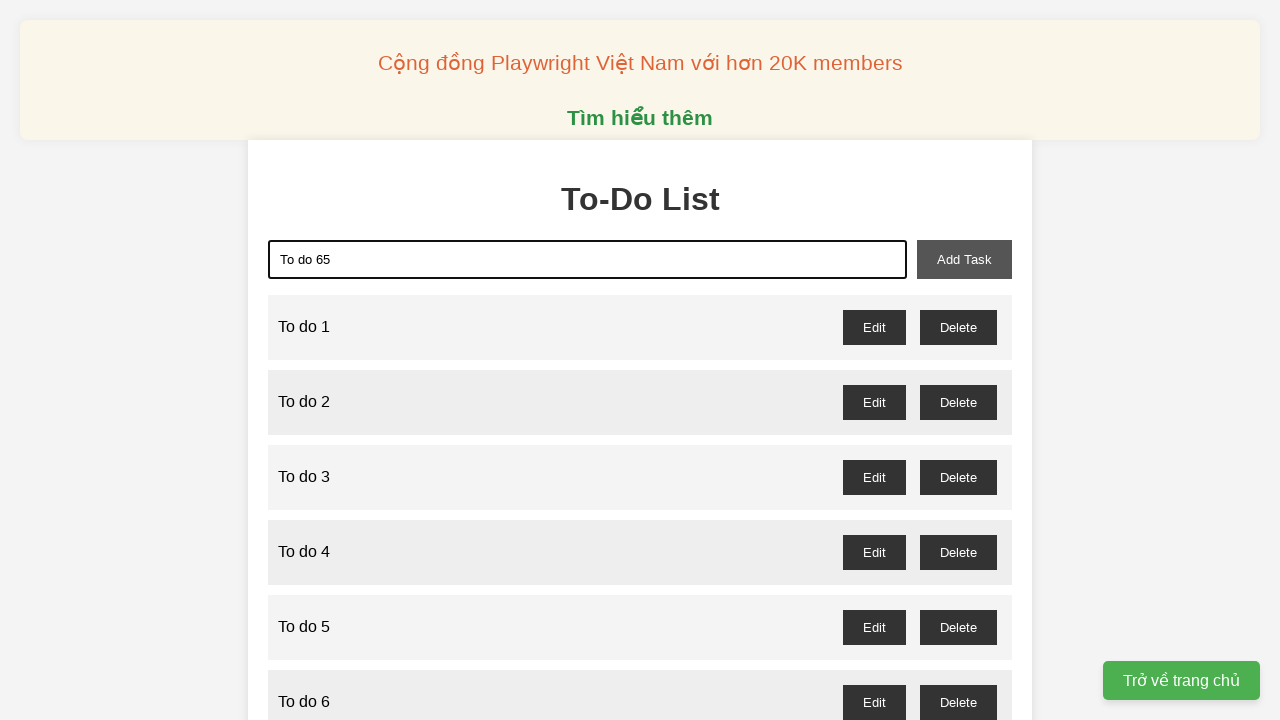

Clicked add-task button to add todo item 65 at (964, 259) on xpath=//button[@id="add-task"]
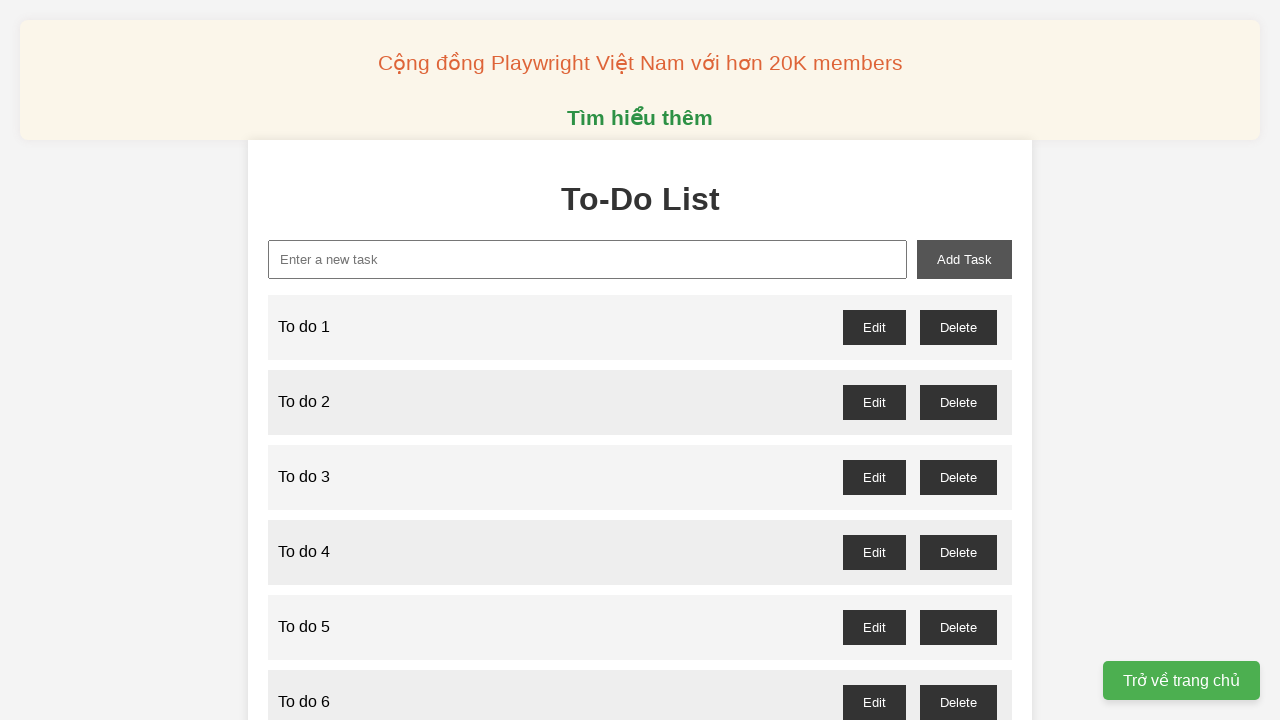

Filled new-task input with 'To do 66' on xpath=//input[@id="new-task"]
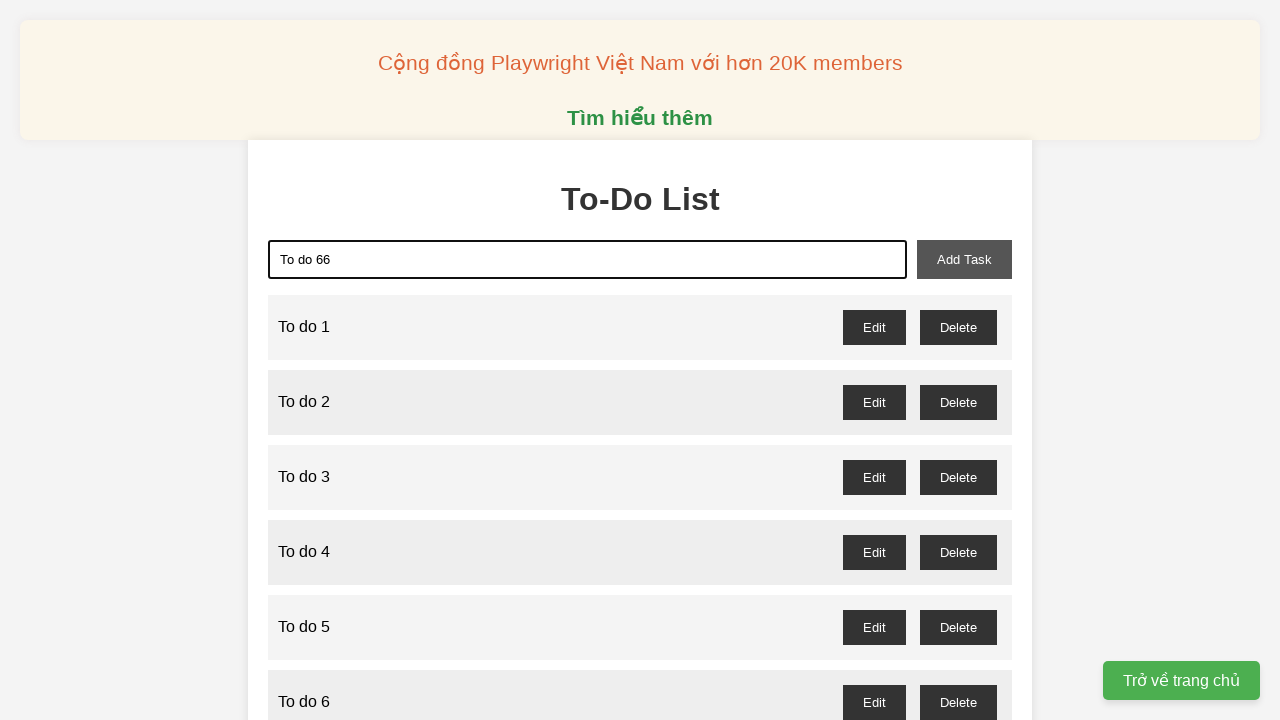

Clicked add-task button to add todo item 66 at (964, 259) on xpath=//button[@id="add-task"]
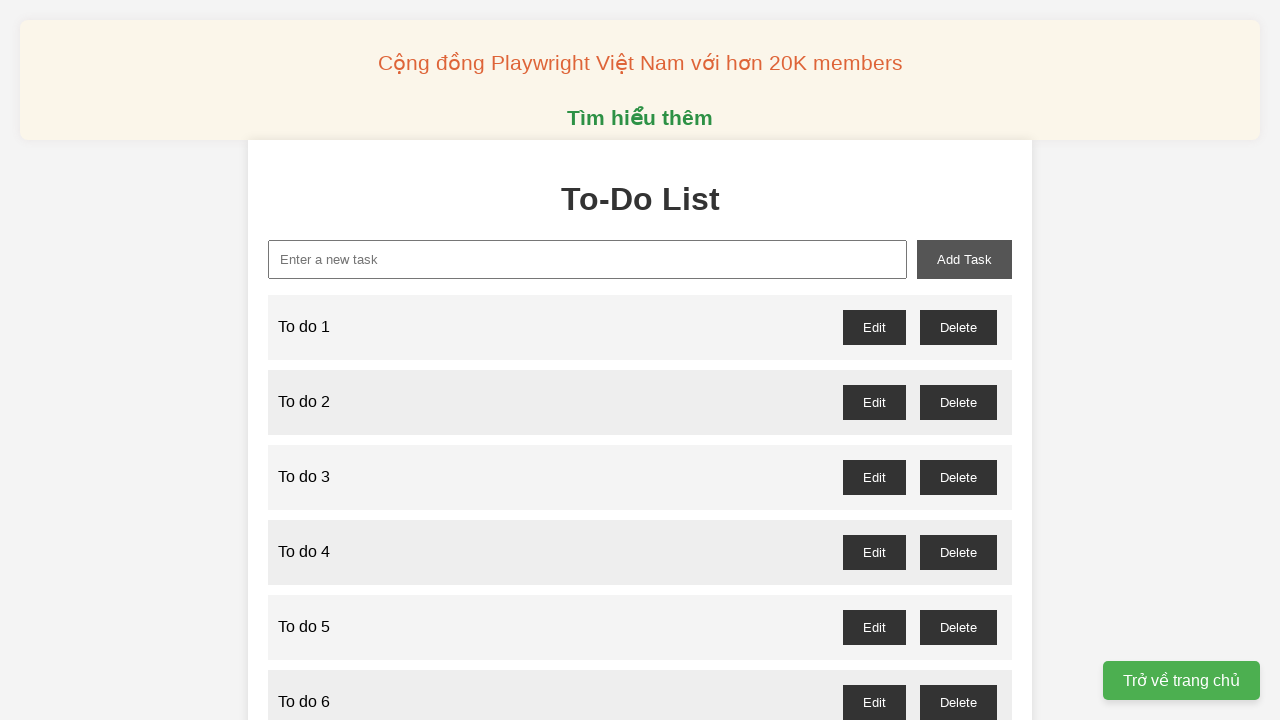

Filled new-task input with 'To do 67' on xpath=//input[@id="new-task"]
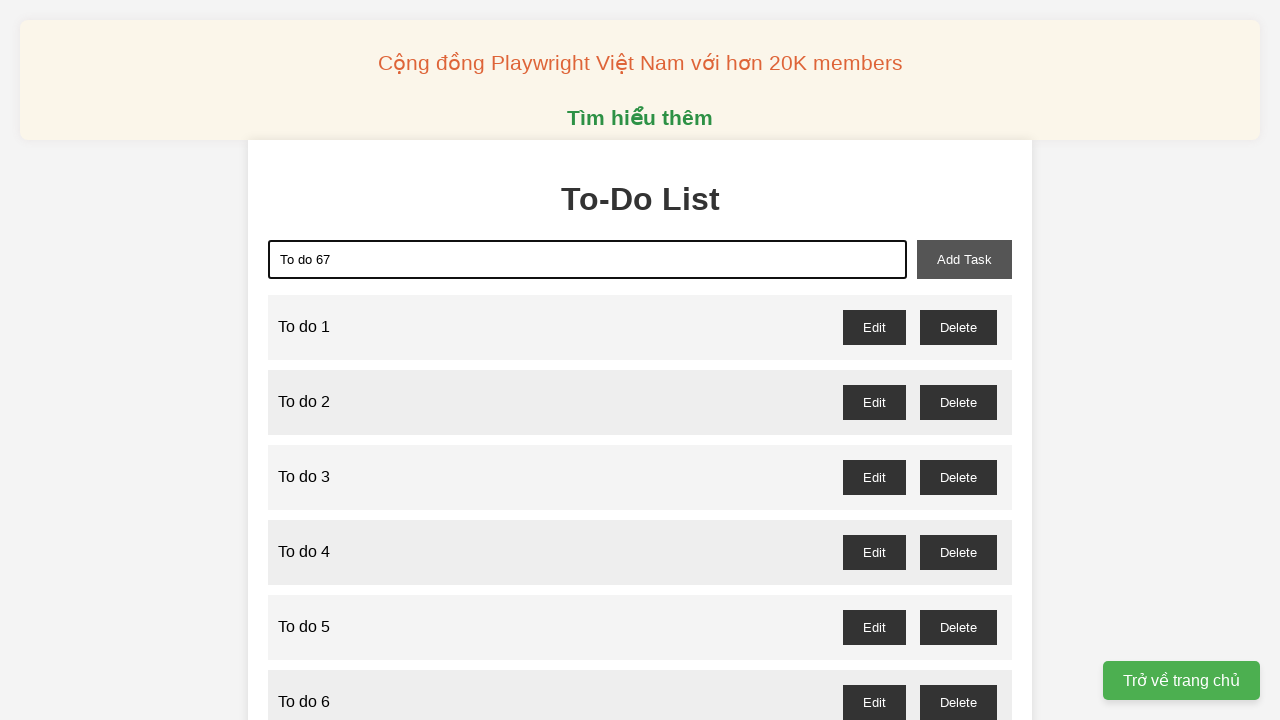

Clicked add-task button to add todo item 67 at (964, 259) on xpath=//button[@id="add-task"]
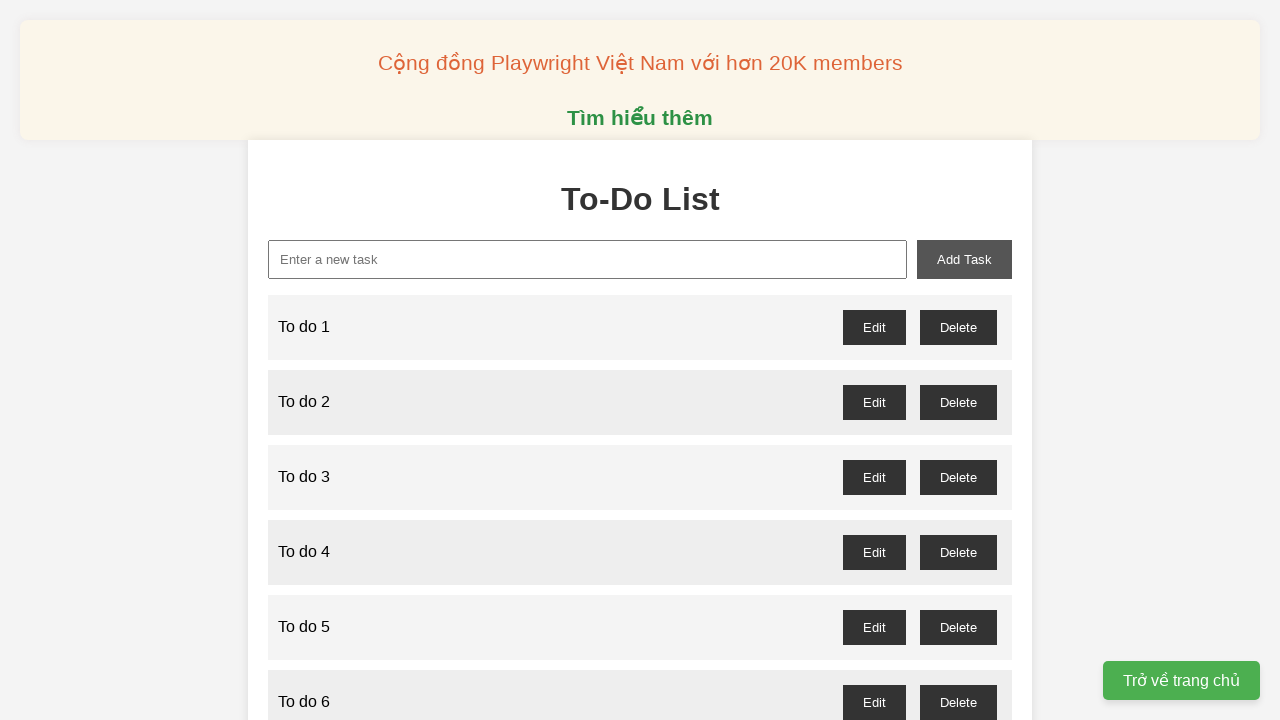

Filled new-task input with 'To do 68' on xpath=//input[@id="new-task"]
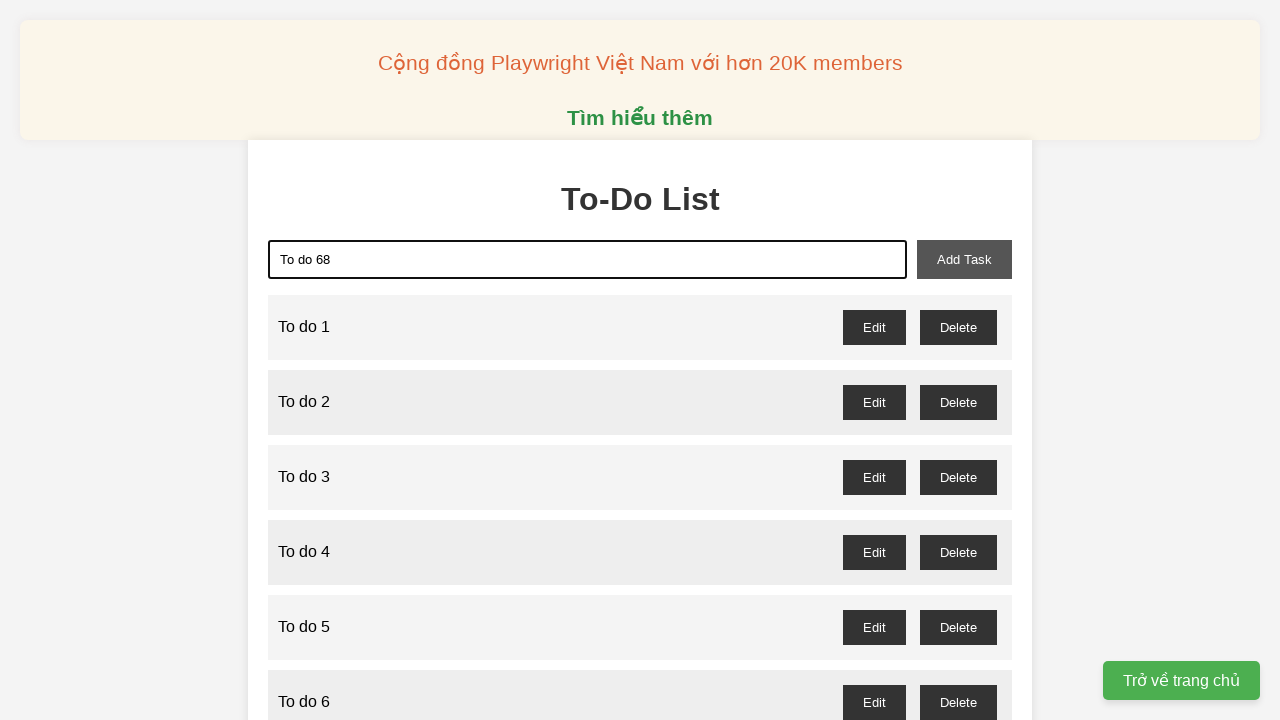

Clicked add-task button to add todo item 68 at (964, 259) on xpath=//button[@id="add-task"]
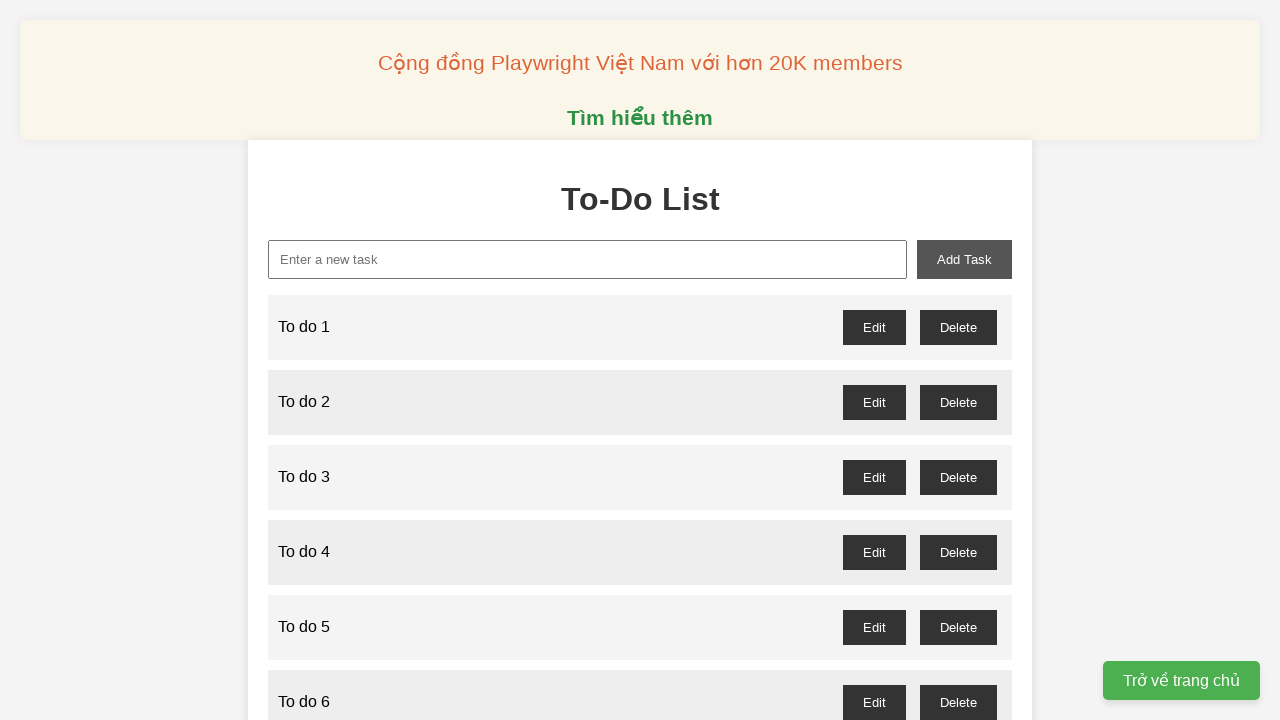

Filled new-task input with 'To do 69' on xpath=//input[@id="new-task"]
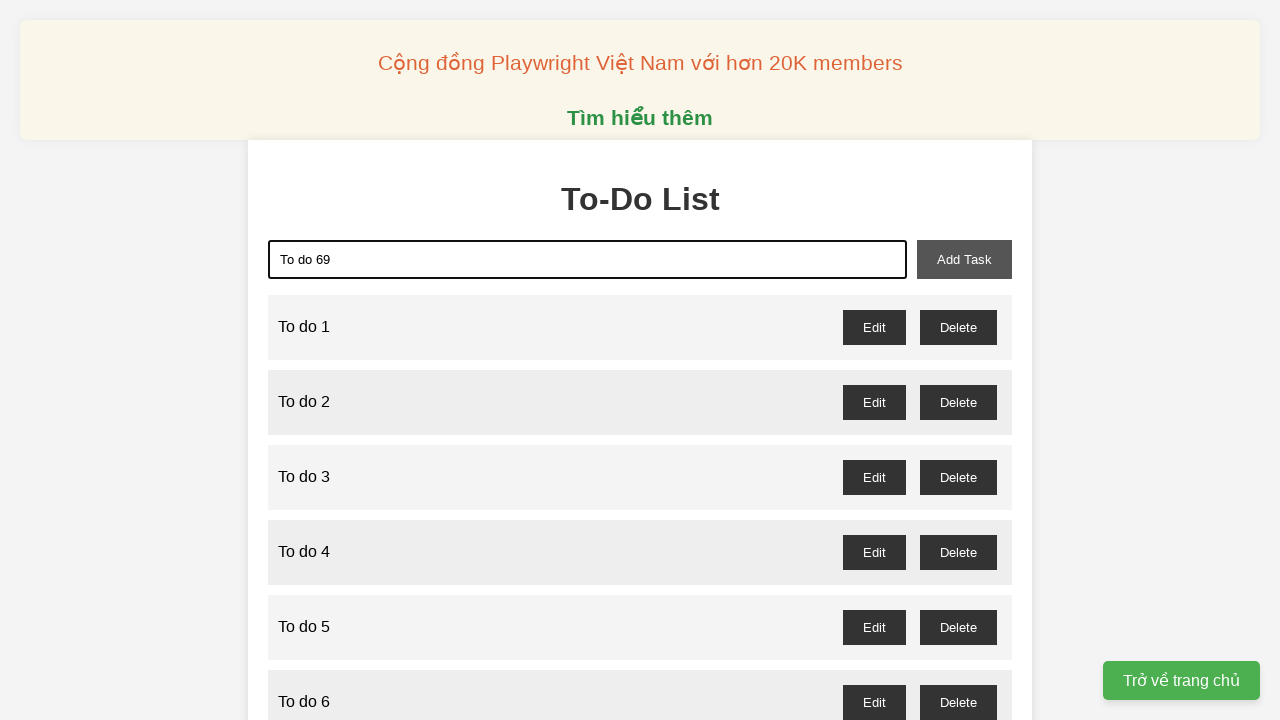

Clicked add-task button to add todo item 69 at (964, 259) on xpath=//button[@id="add-task"]
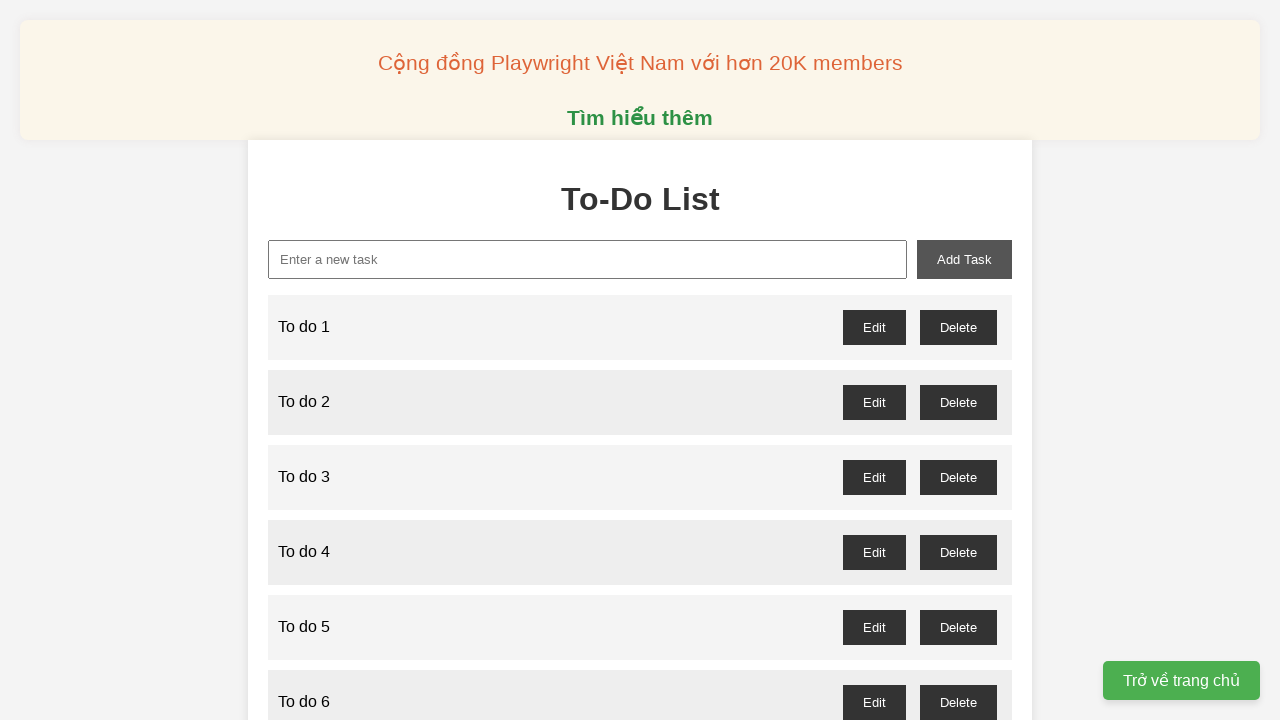

Filled new-task input with 'To do 70' on xpath=//input[@id="new-task"]
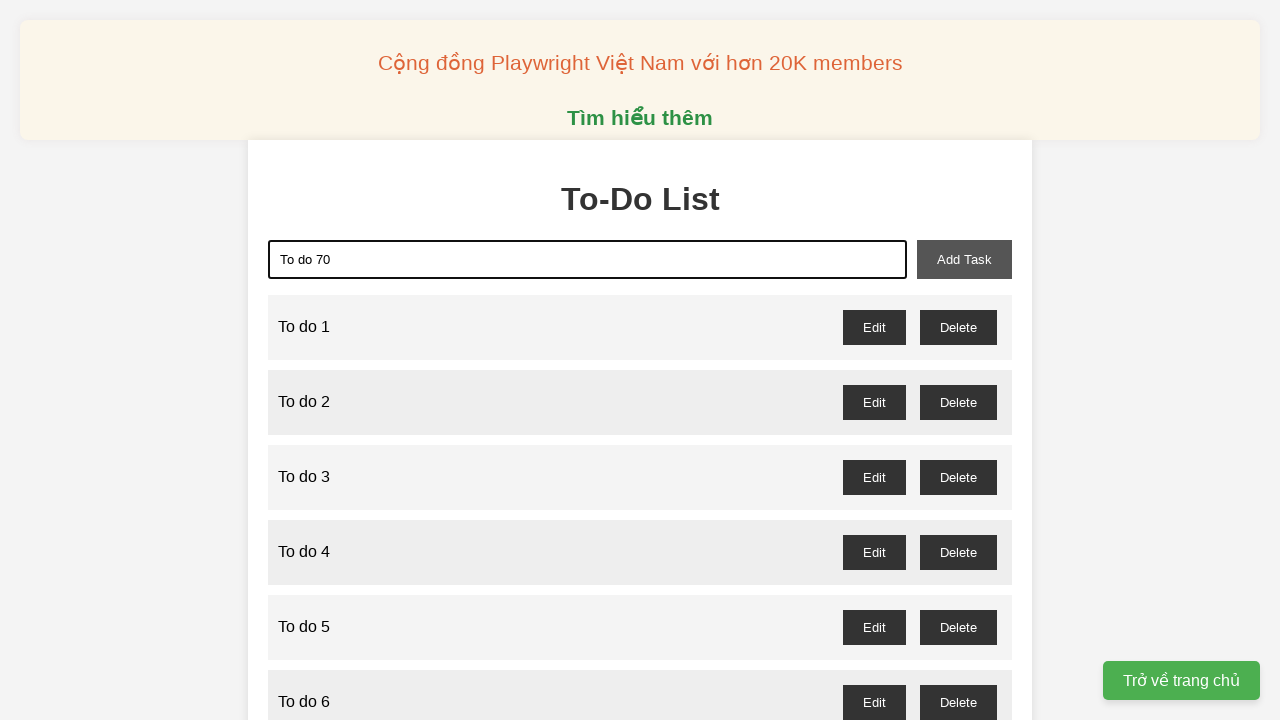

Clicked add-task button to add todo item 70 at (964, 259) on xpath=//button[@id="add-task"]
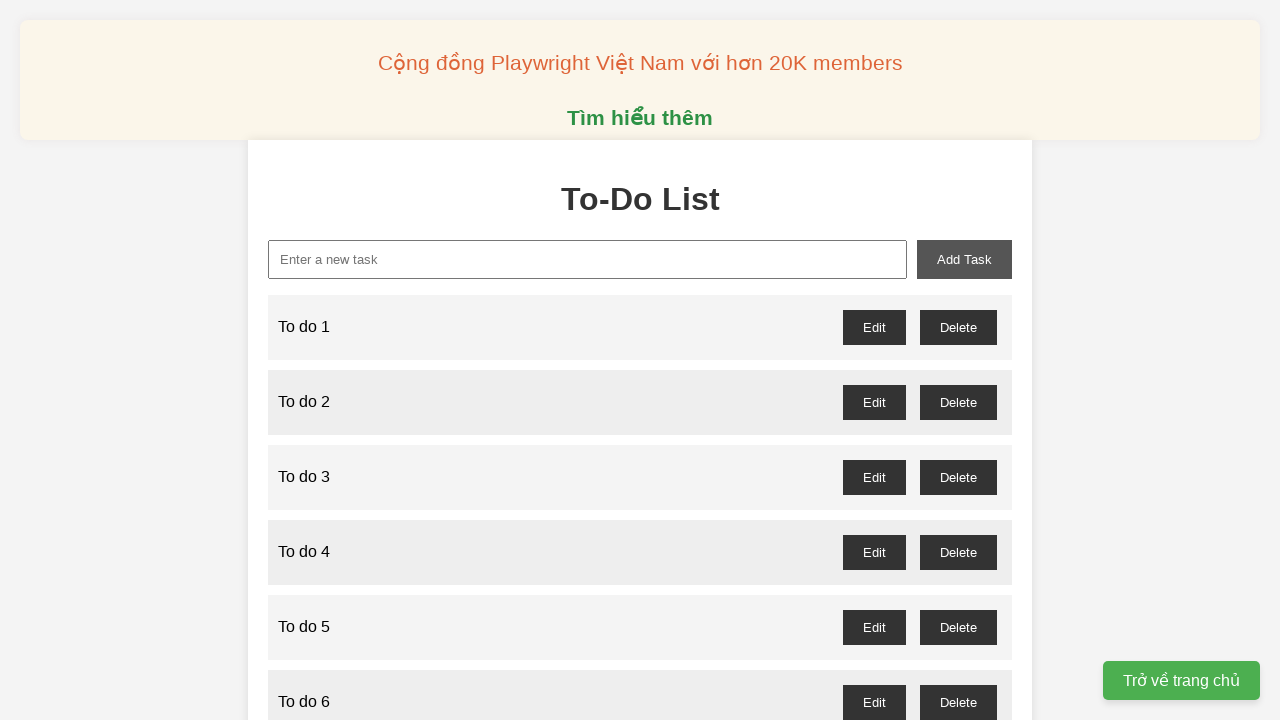

Filled new-task input with 'To do 71' on xpath=//input[@id="new-task"]
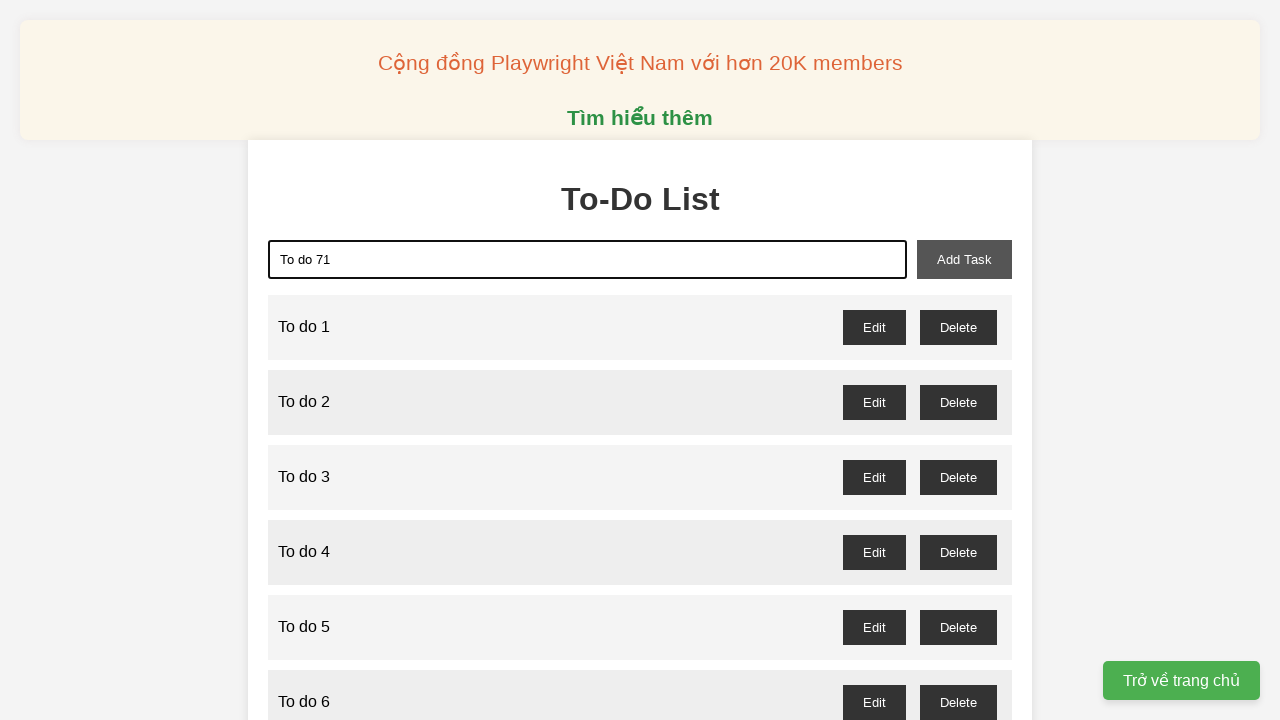

Clicked add-task button to add todo item 71 at (964, 259) on xpath=//button[@id="add-task"]
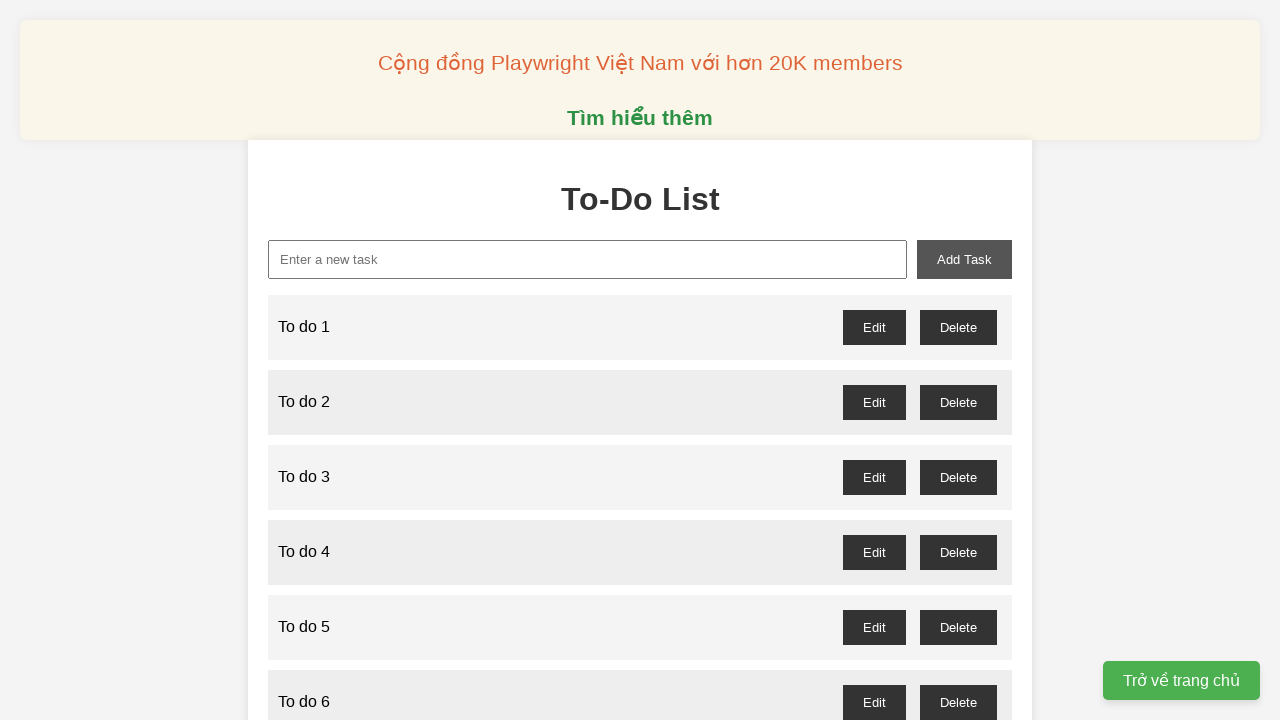

Filled new-task input with 'To do 72' on xpath=//input[@id="new-task"]
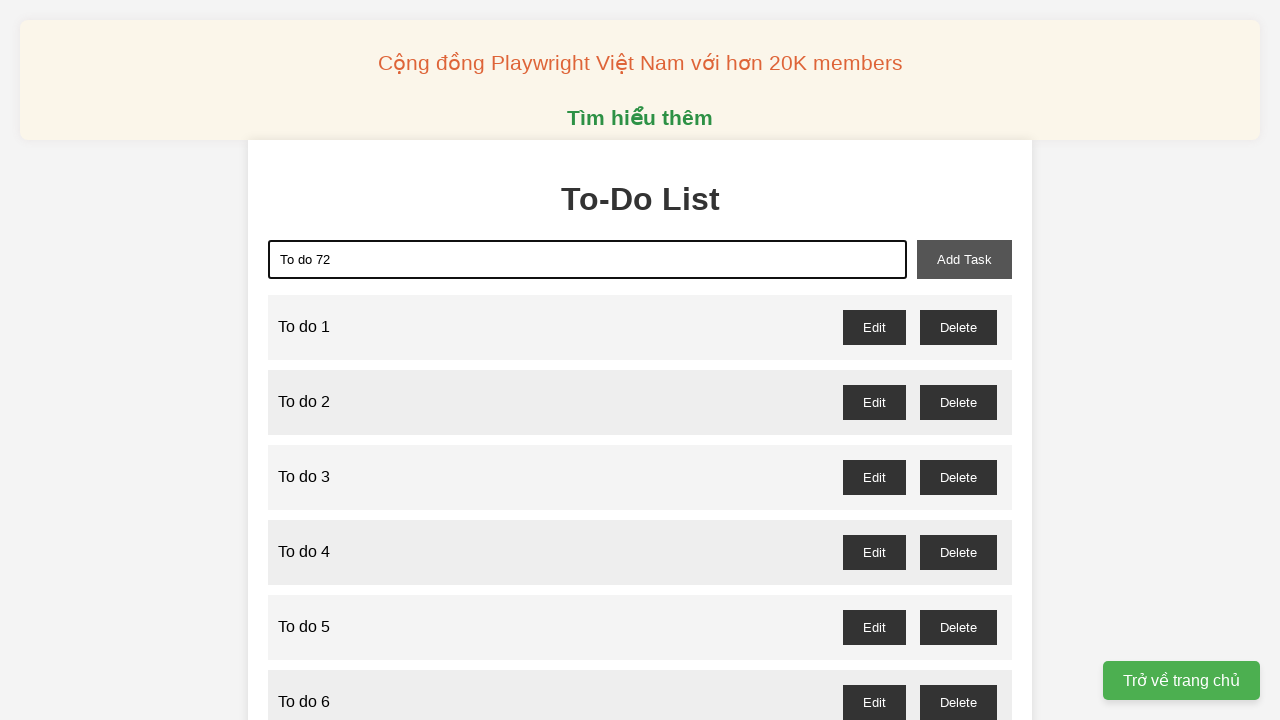

Clicked add-task button to add todo item 72 at (964, 259) on xpath=//button[@id="add-task"]
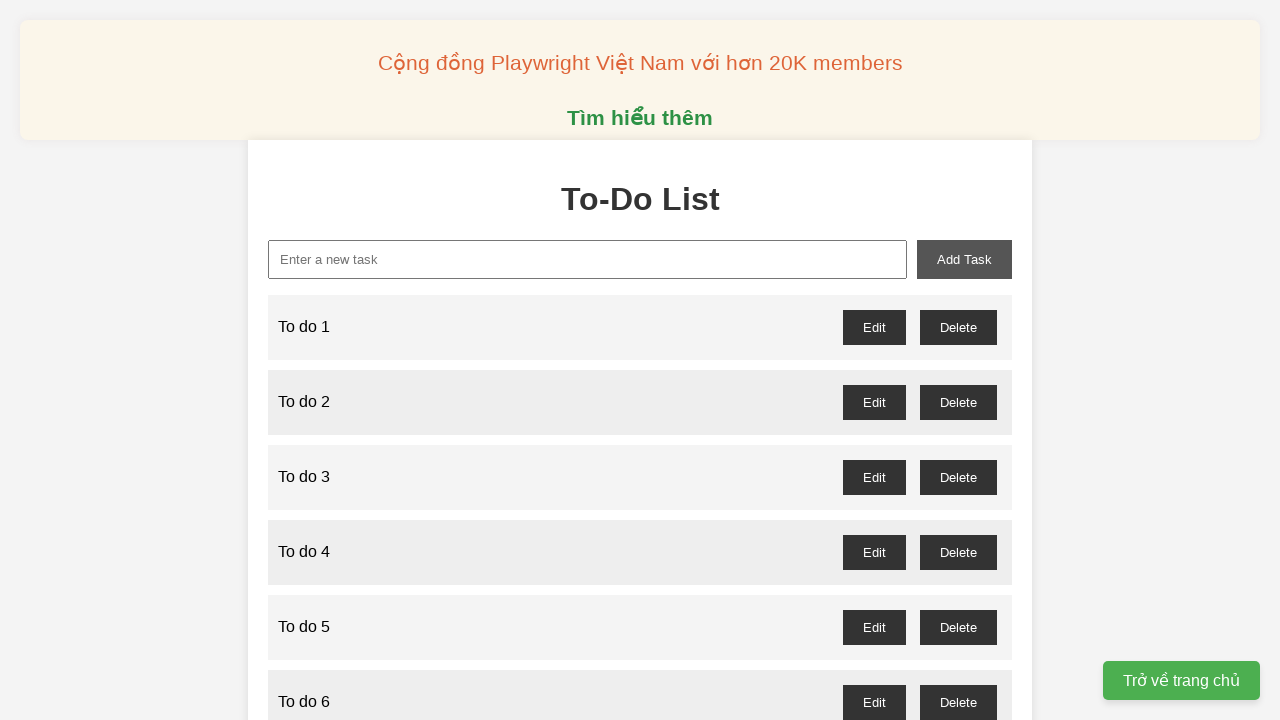

Filled new-task input with 'To do 73' on xpath=//input[@id="new-task"]
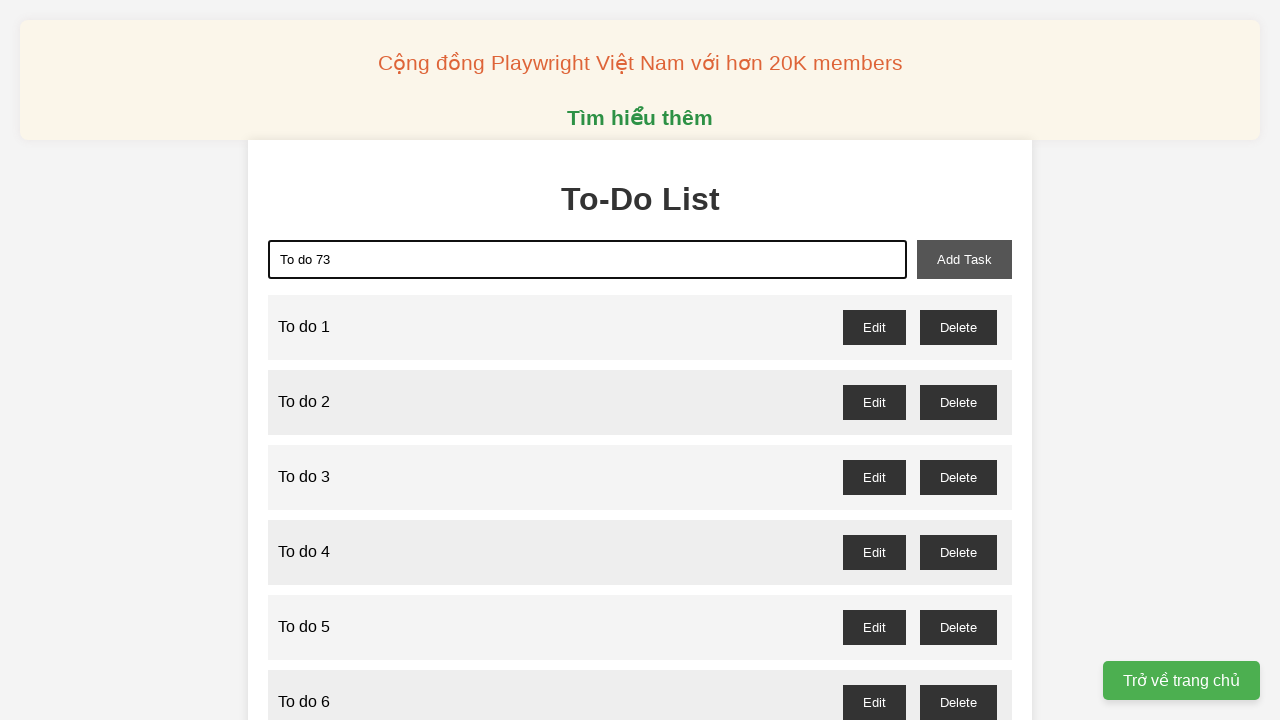

Clicked add-task button to add todo item 73 at (964, 259) on xpath=//button[@id="add-task"]
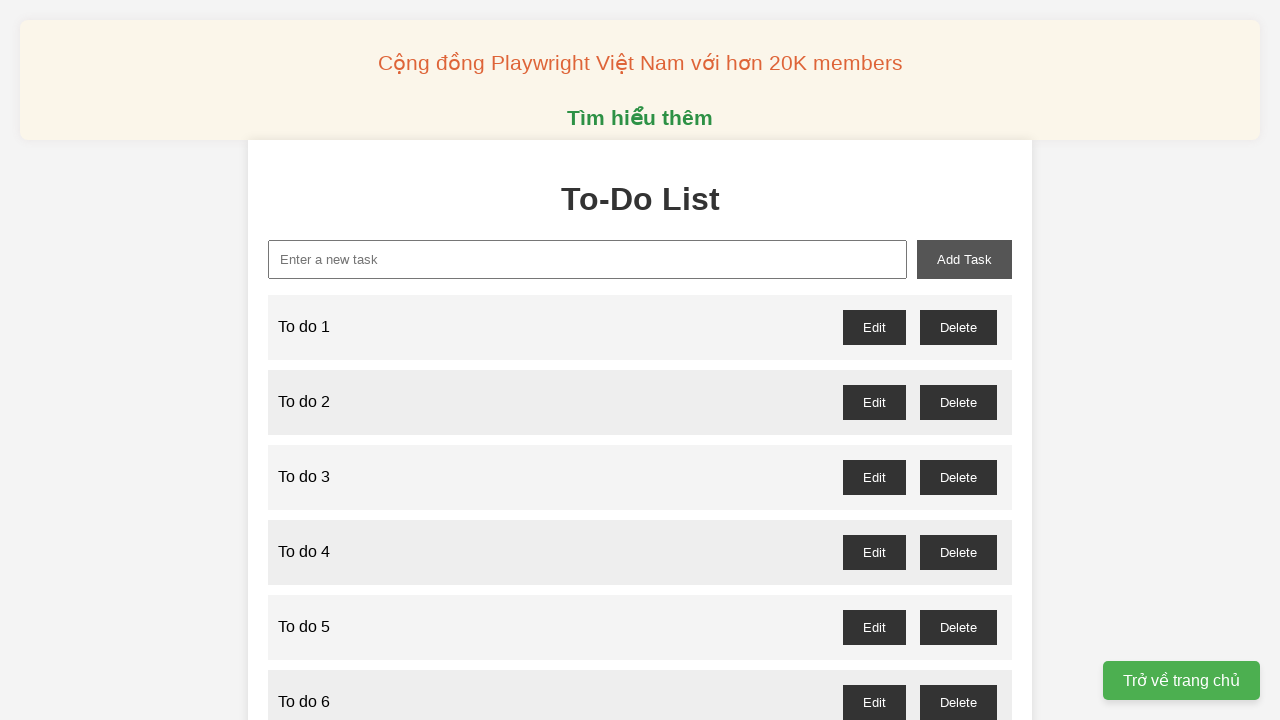

Filled new-task input with 'To do 74' on xpath=//input[@id="new-task"]
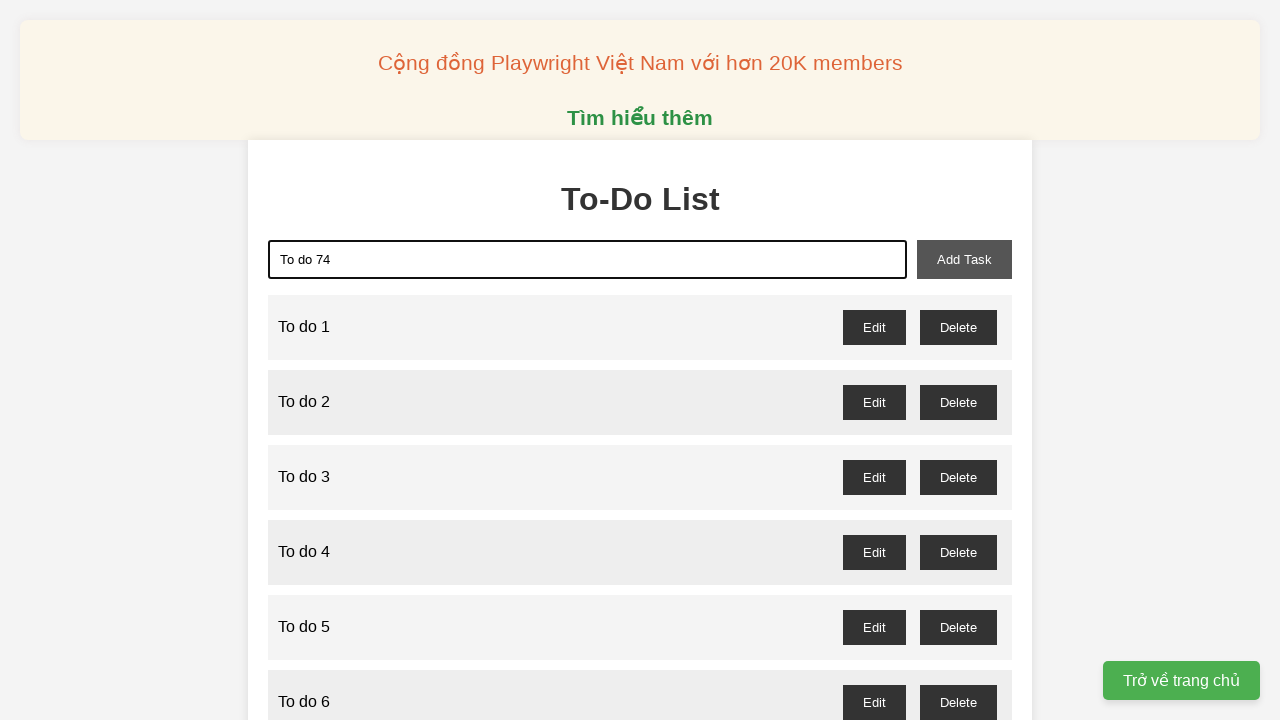

Clicked add-task button to add todo item 74 at (964, 259) on xpath=//button[@id="add-task"]
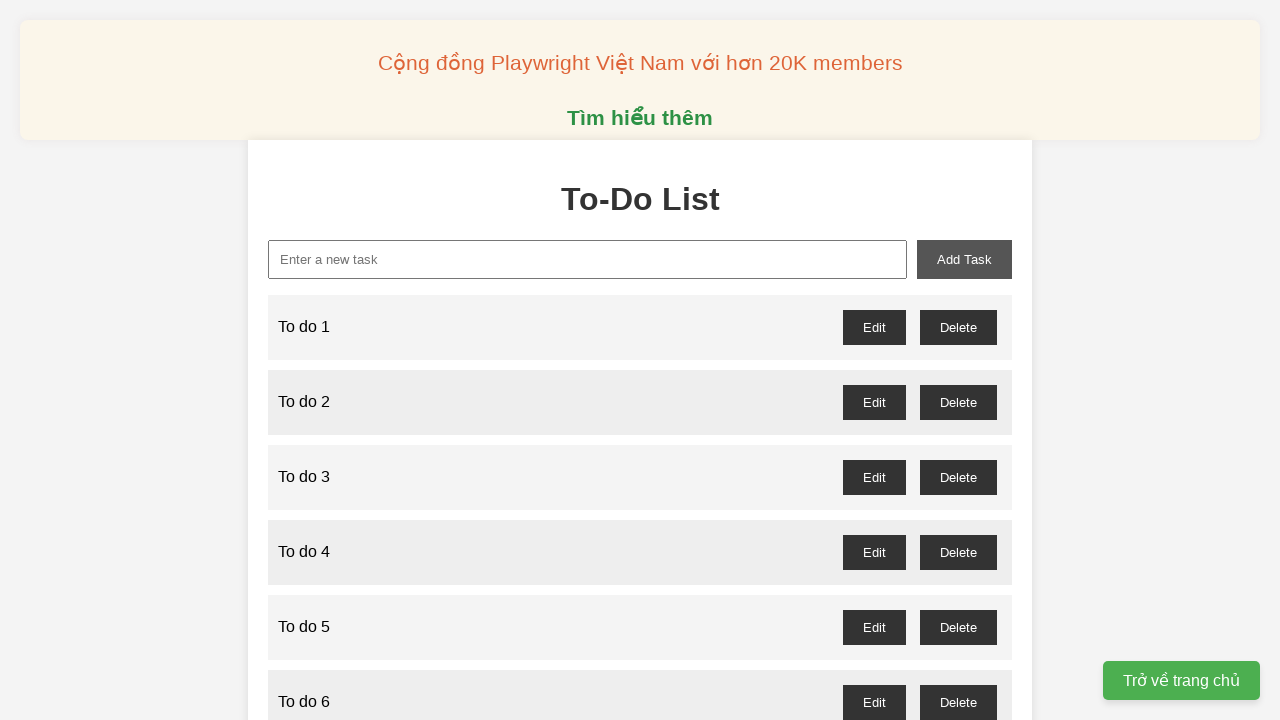

Filled new-task input with 'To do 75' on xpath=//input[@id="new-task"]
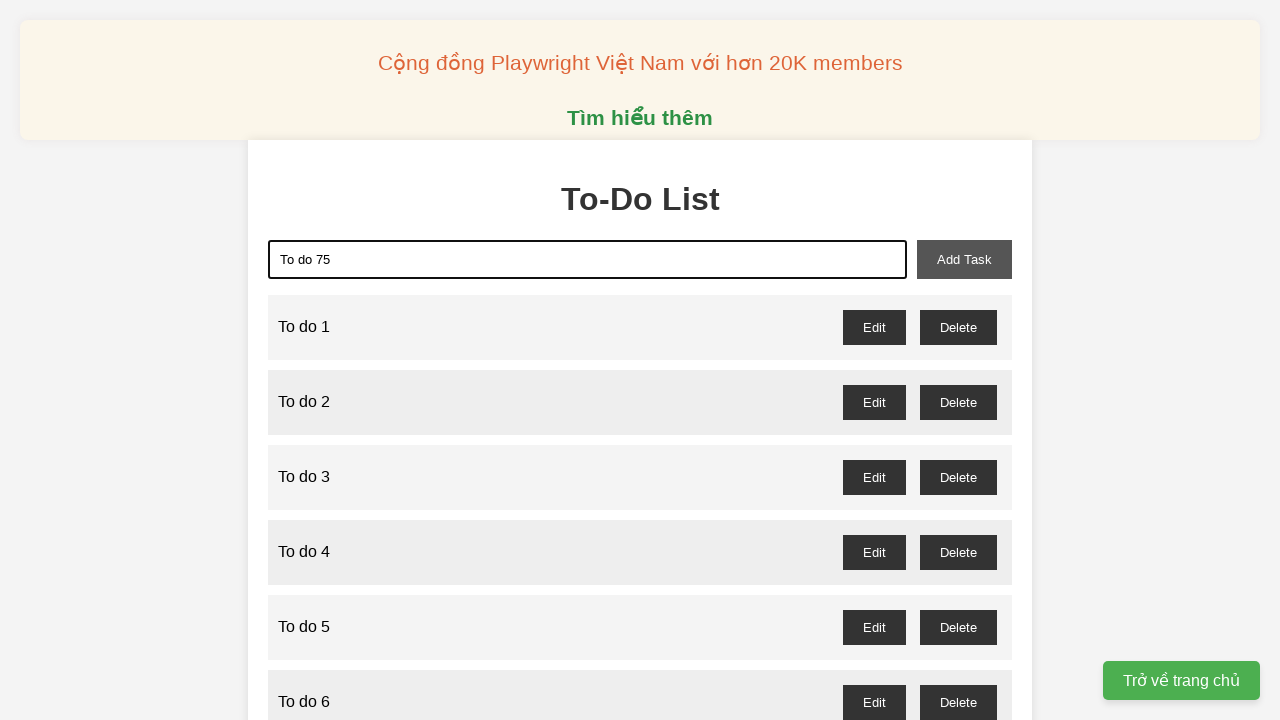

Clicked add-task button to add todo item 75 at (964, 259) on xpath=//button[@id="add-task"]
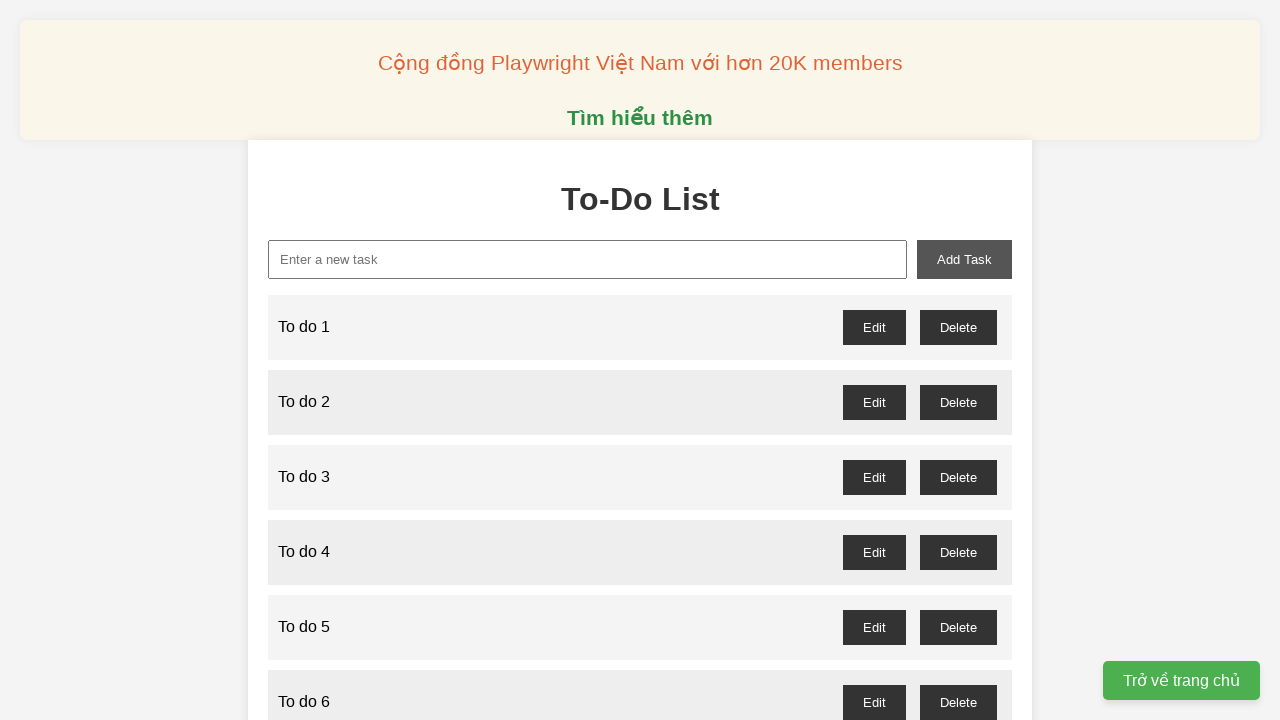

Filled new-task input with 'To do 76' on xpath=//input[@id="new-task"]
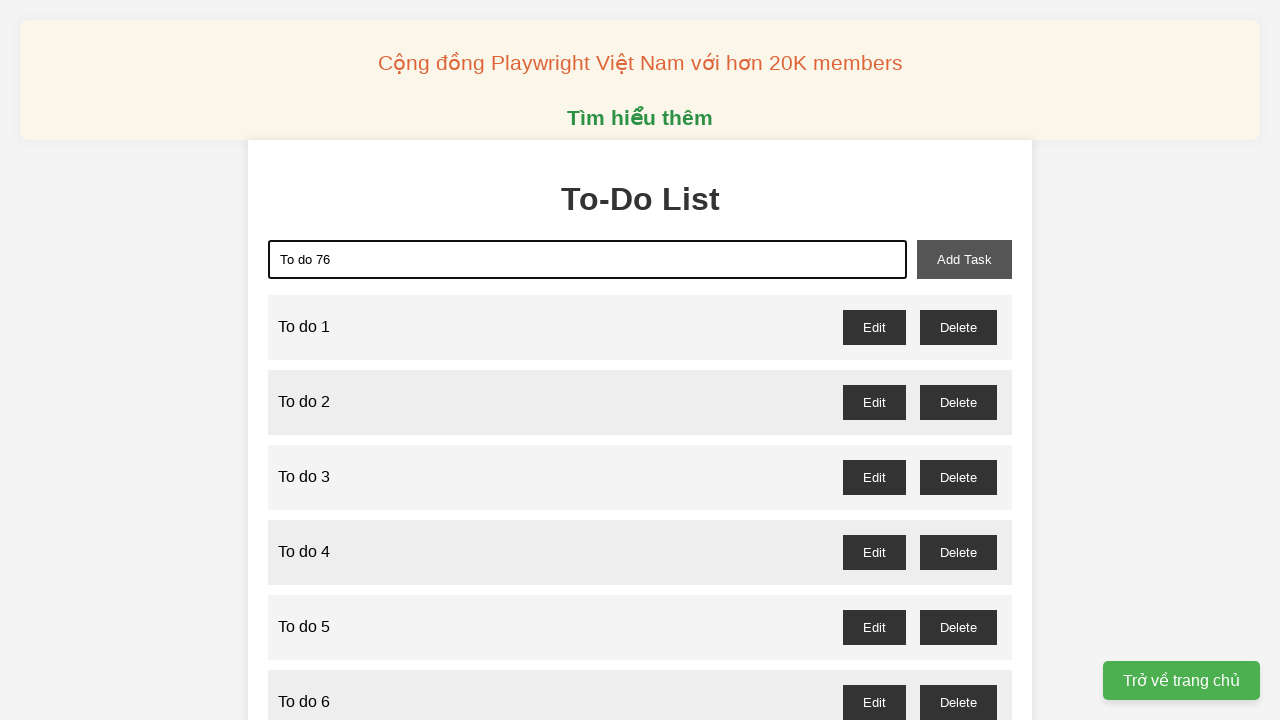

Clicked add-task button to add todo item 76 at (964, 259) on xpath=//button[@id="add-task"]
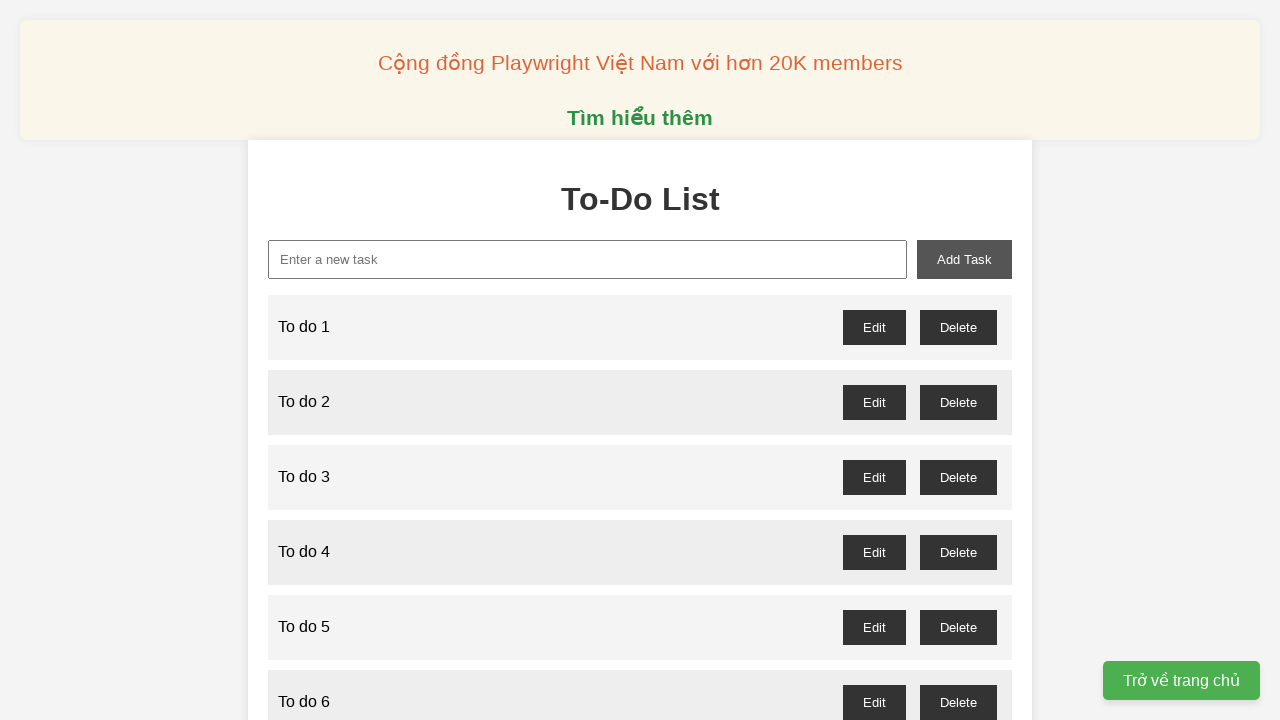

Filled new-task input with 'To do 77' on xpath=//input[@id="new-task"]
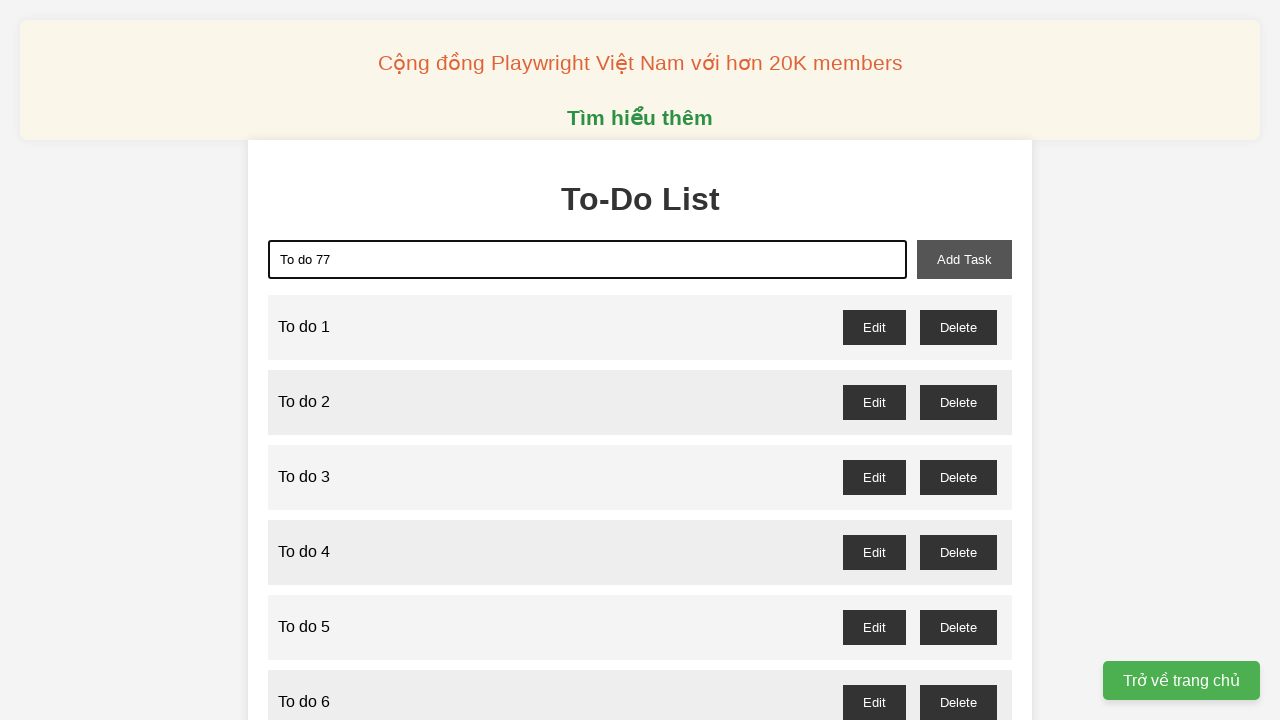

Clicked add-task button to add todo item 77 at (964, 259) on xpath=//button[@id="add-task"]
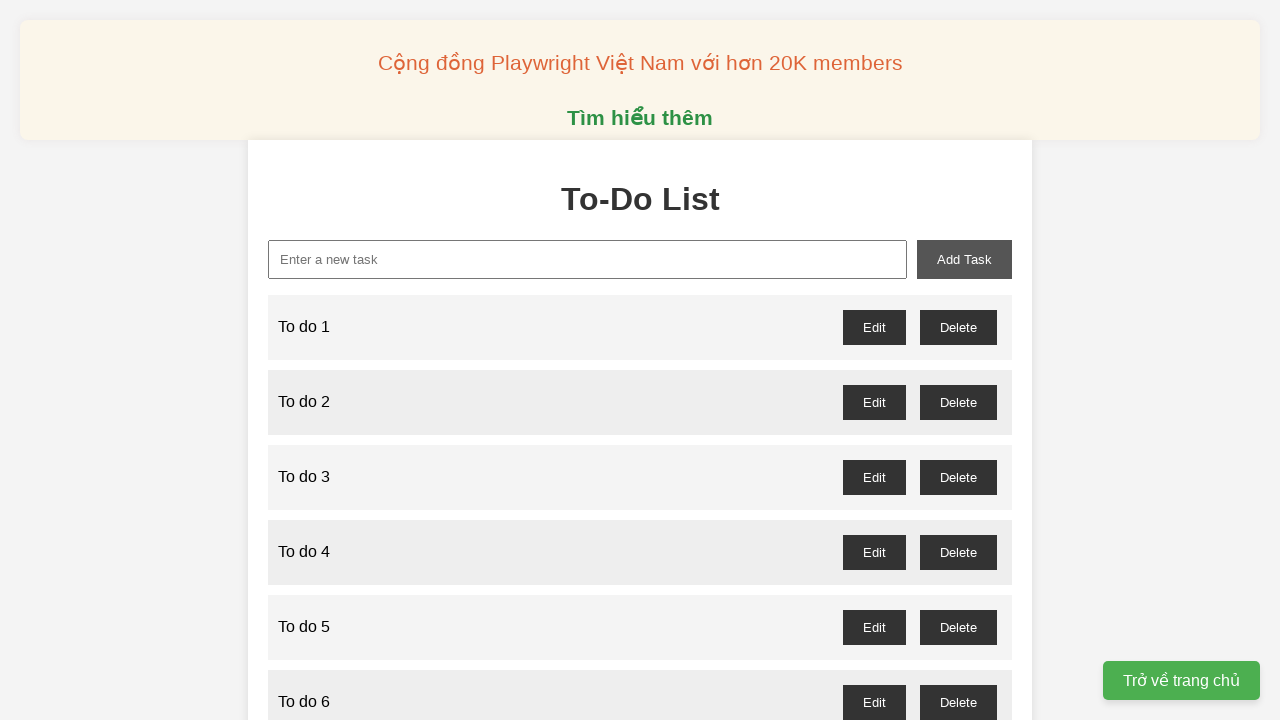

Filled new-task input with 'To do 78' on xpath=//input[@id="new-task"]
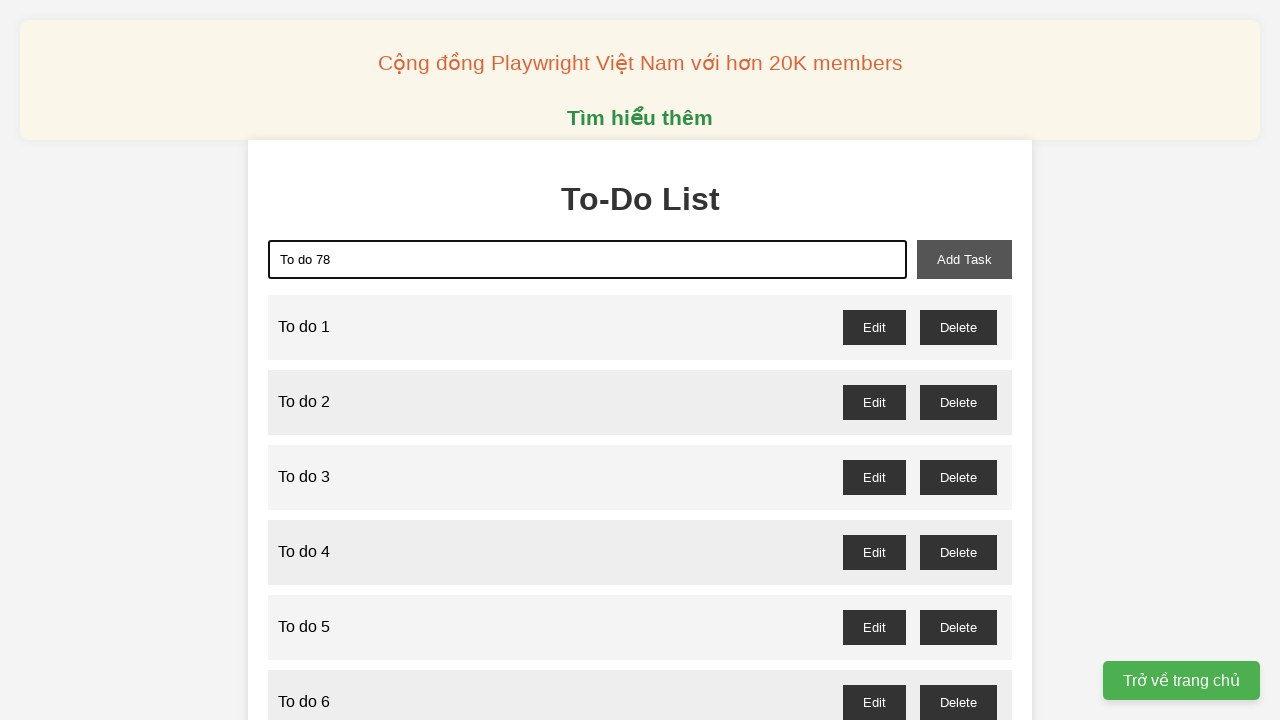

Clicked add-task button to add todo item 78 at (964, 259) on xpath=//button[@id="add-task"]
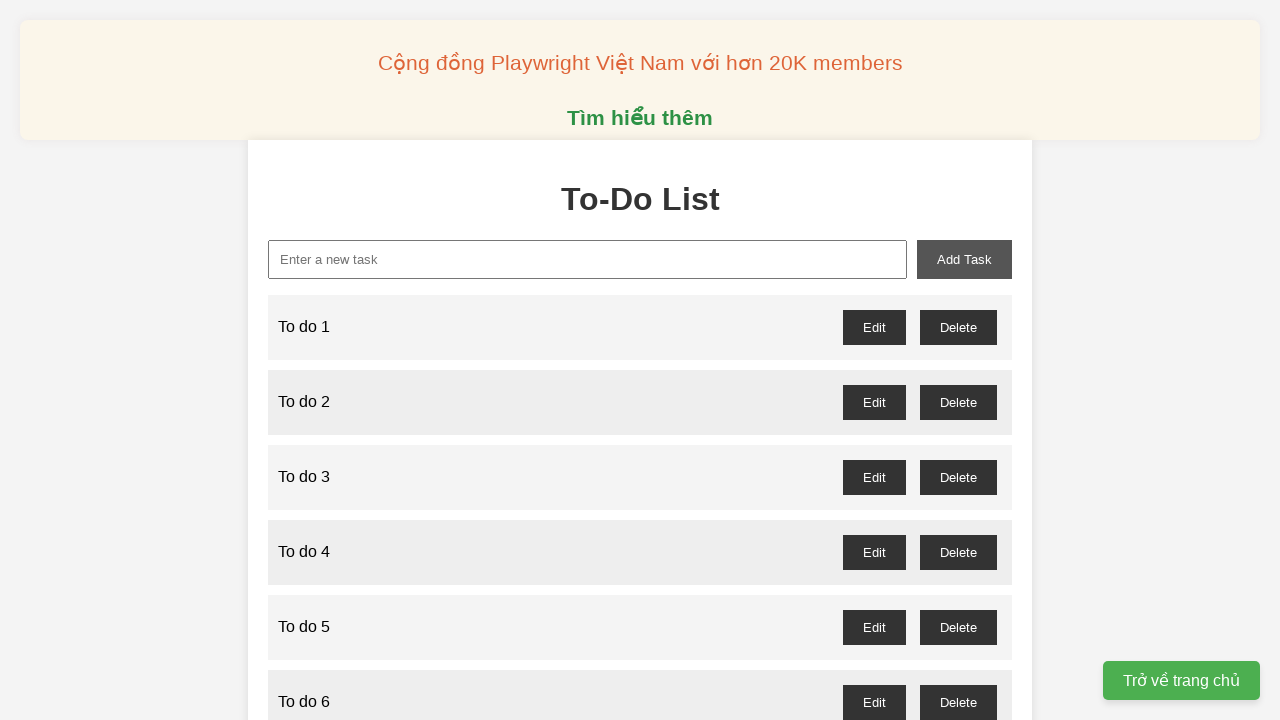

Filled new-task input with 'To do 79' on xpath=//input[@id="new-task"]
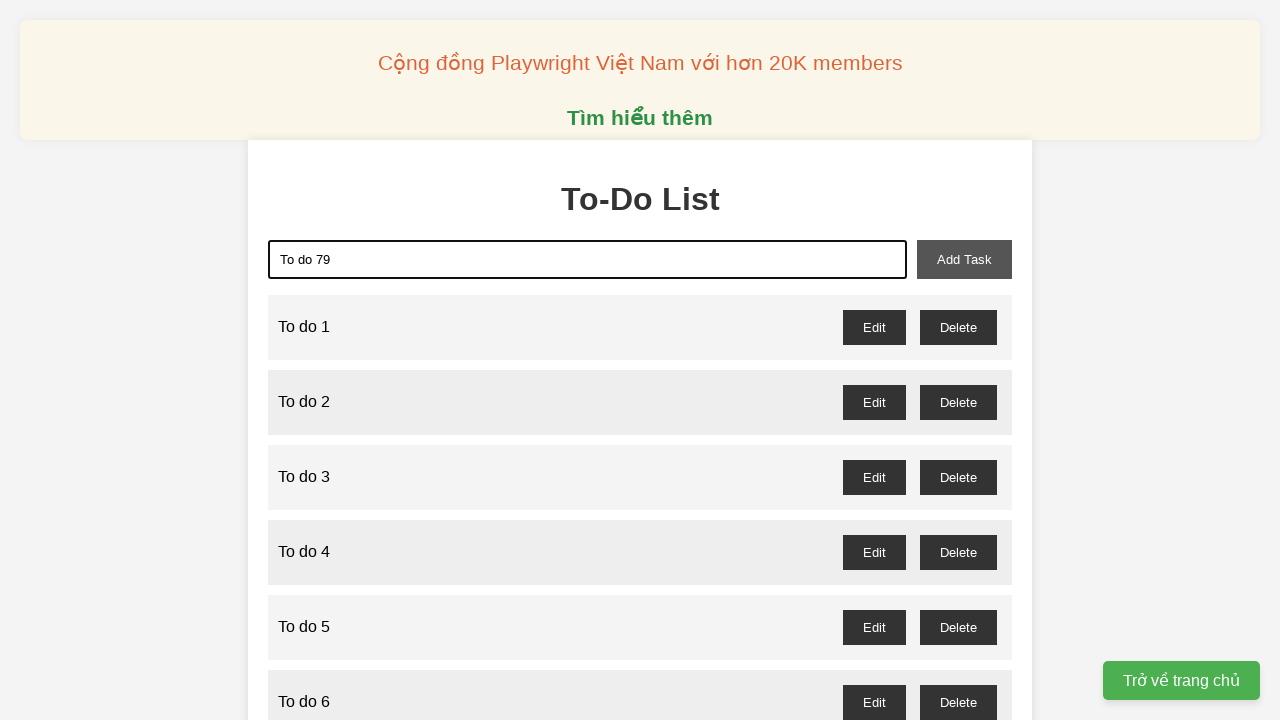

Clicked add-task button to add todo item 79 at (964, 259) on xpath=//button[@id="add-task"]
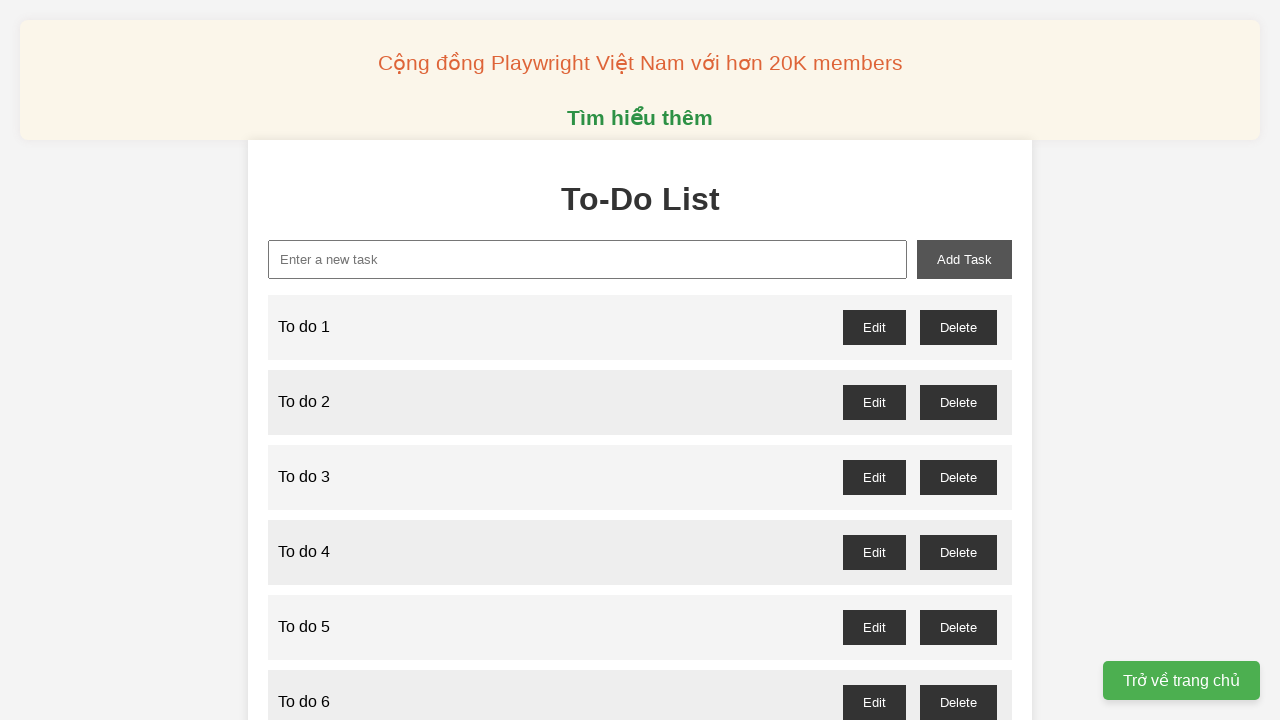

Filled new-task input with 'To do 80' on xpath=//input[@id="new-task"]
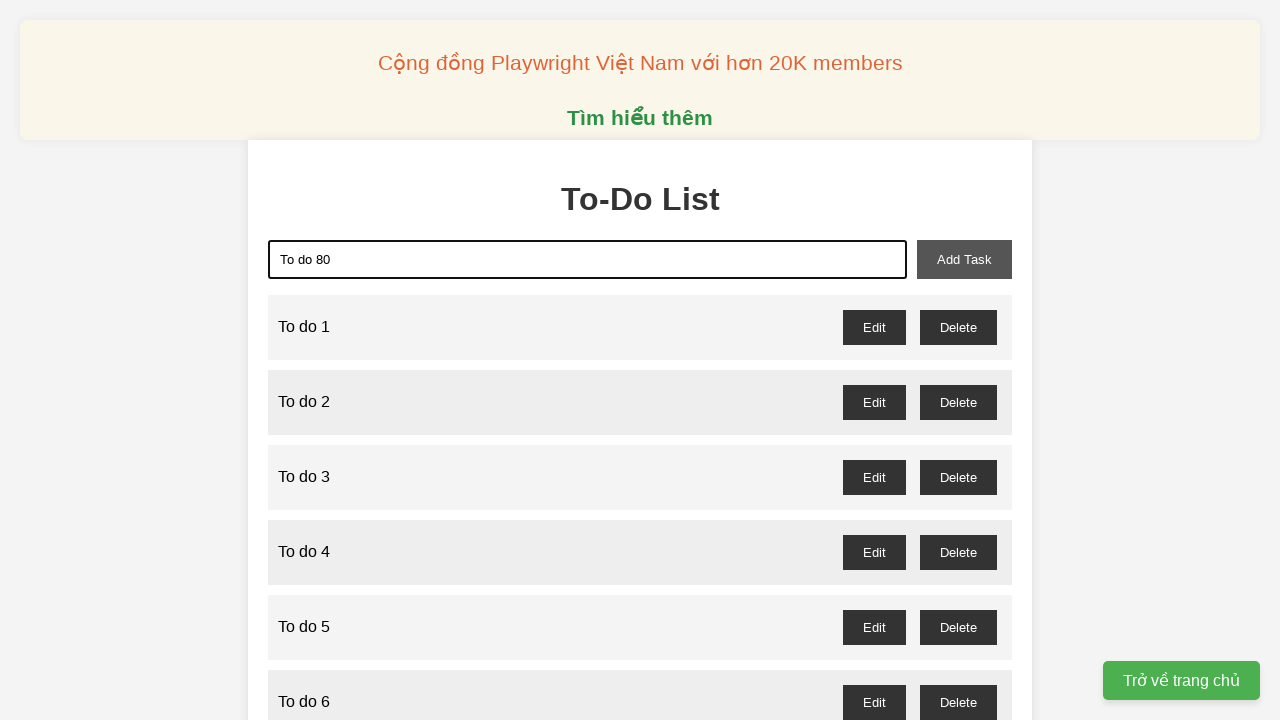

Clicked add-task button to add todo item 80 at (964, 259) on xpath=//button[@id="add-task"]
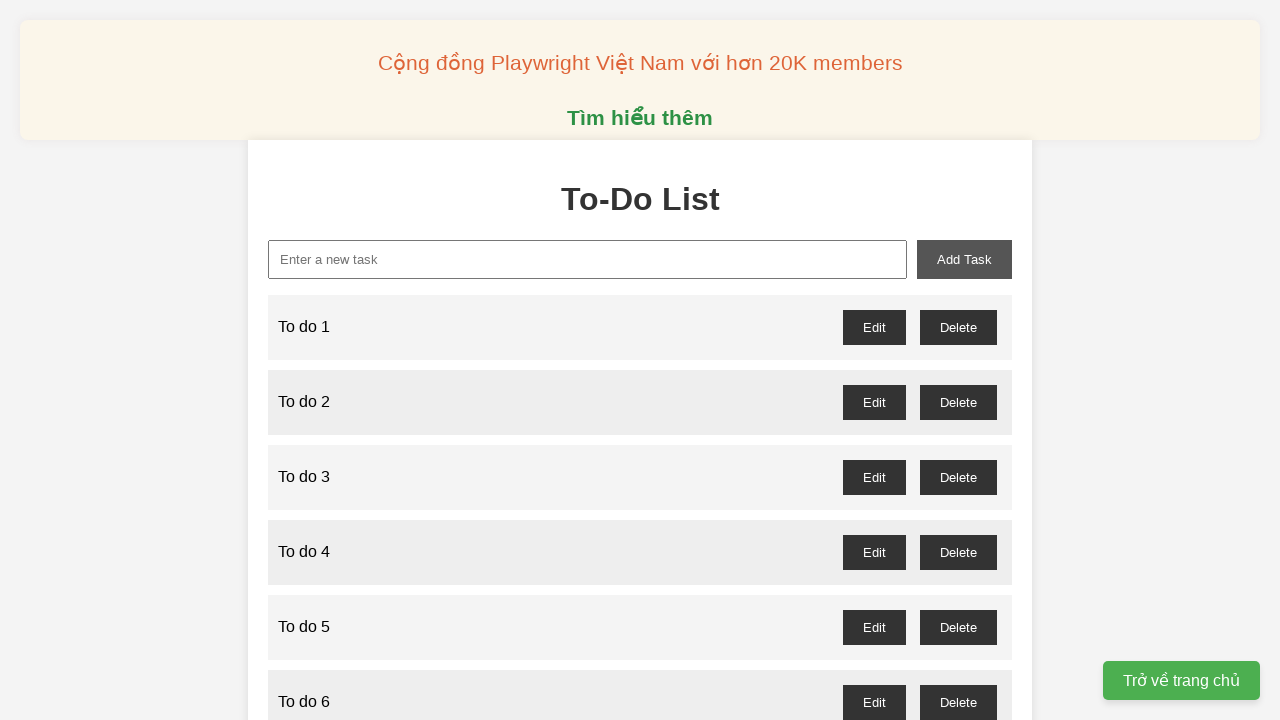

Filled new-task input with 'To do 81' on xpath=//input[@id="new-task"]
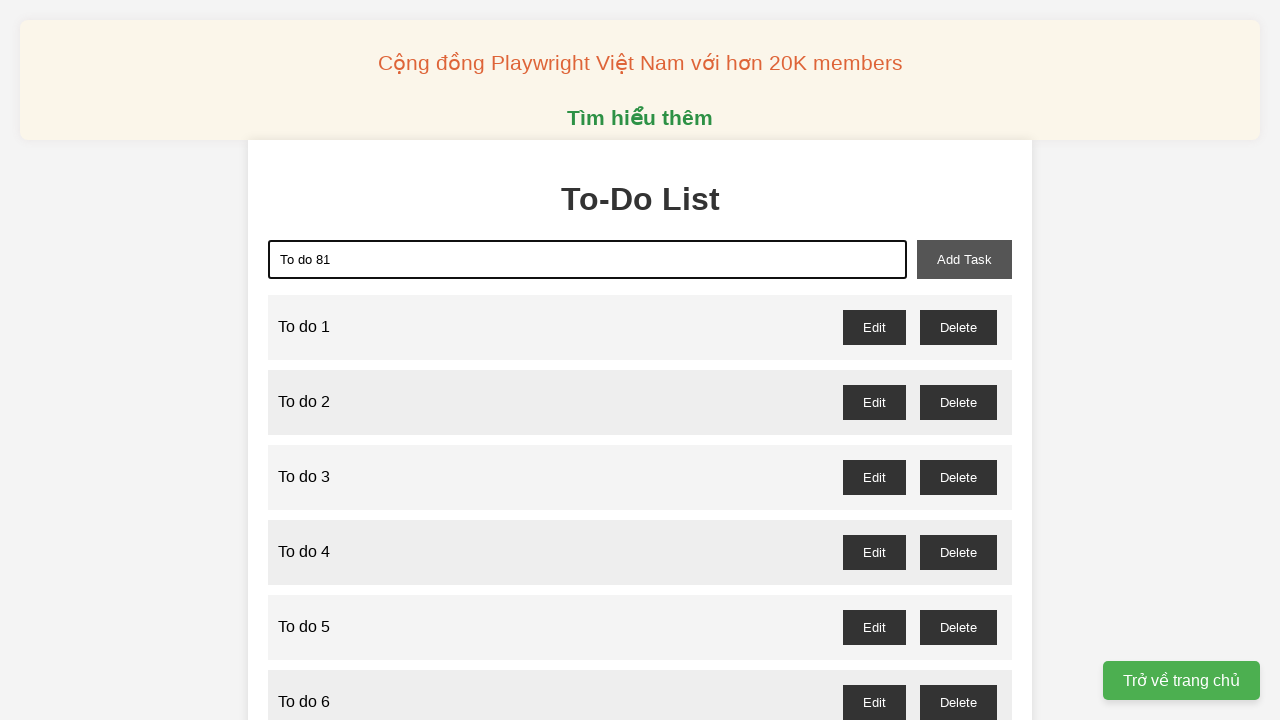

Clicked add-task button to add todo item 81 at (964, 259) on xpath=//button[@id="add-task"]
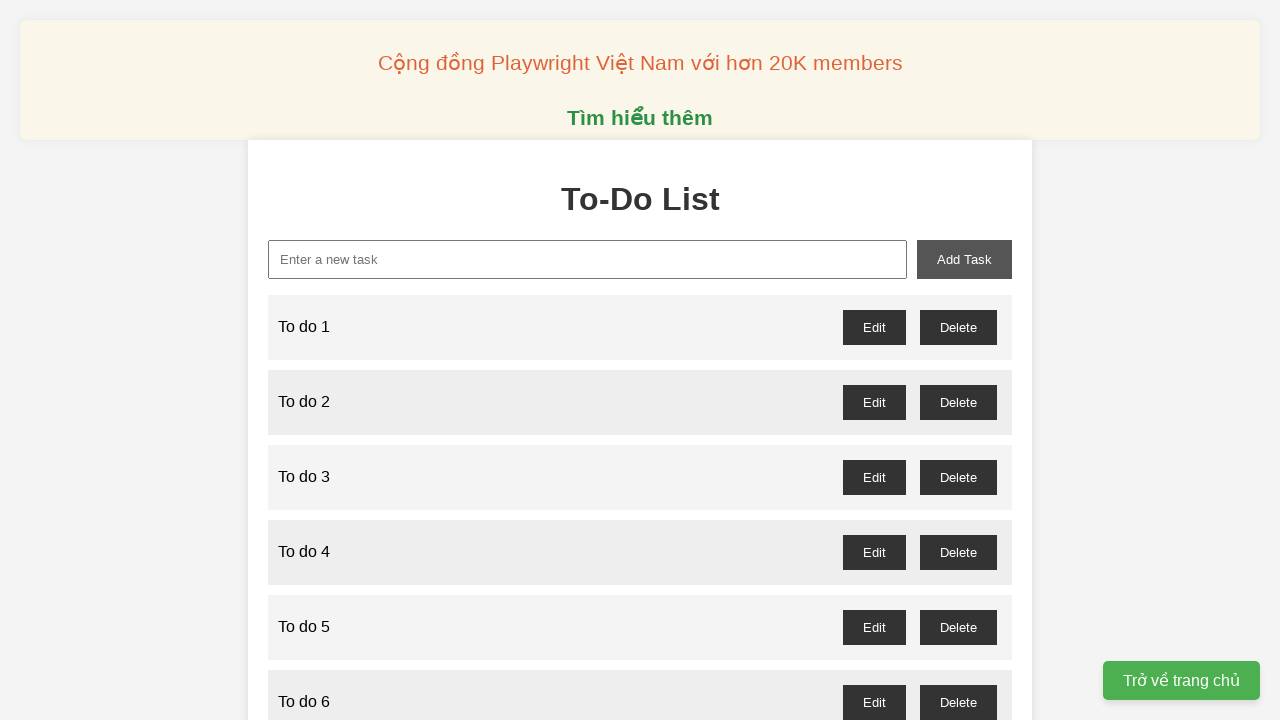

Filled new-task input with 'To do 82' on xpath=//input[@id="new-task"]
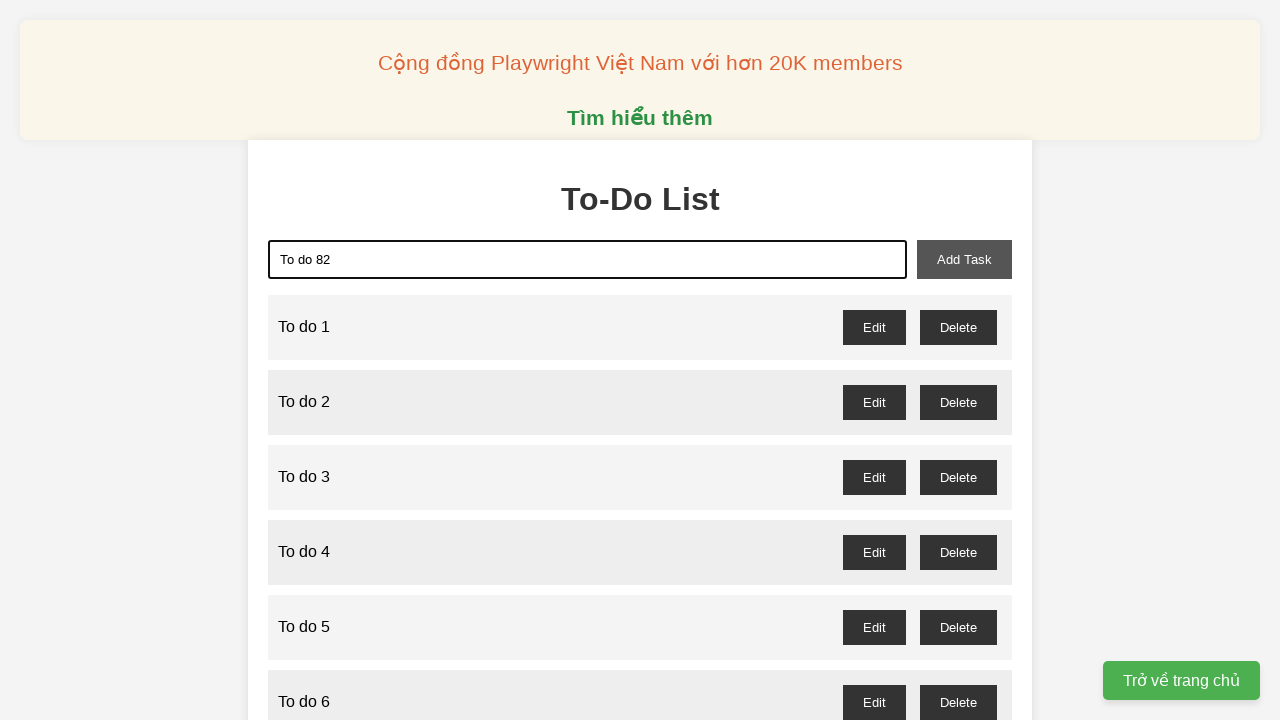

Clicked add-task button to add todo item 82 at (964, 259) on xpath=//button[@id="add-task"]
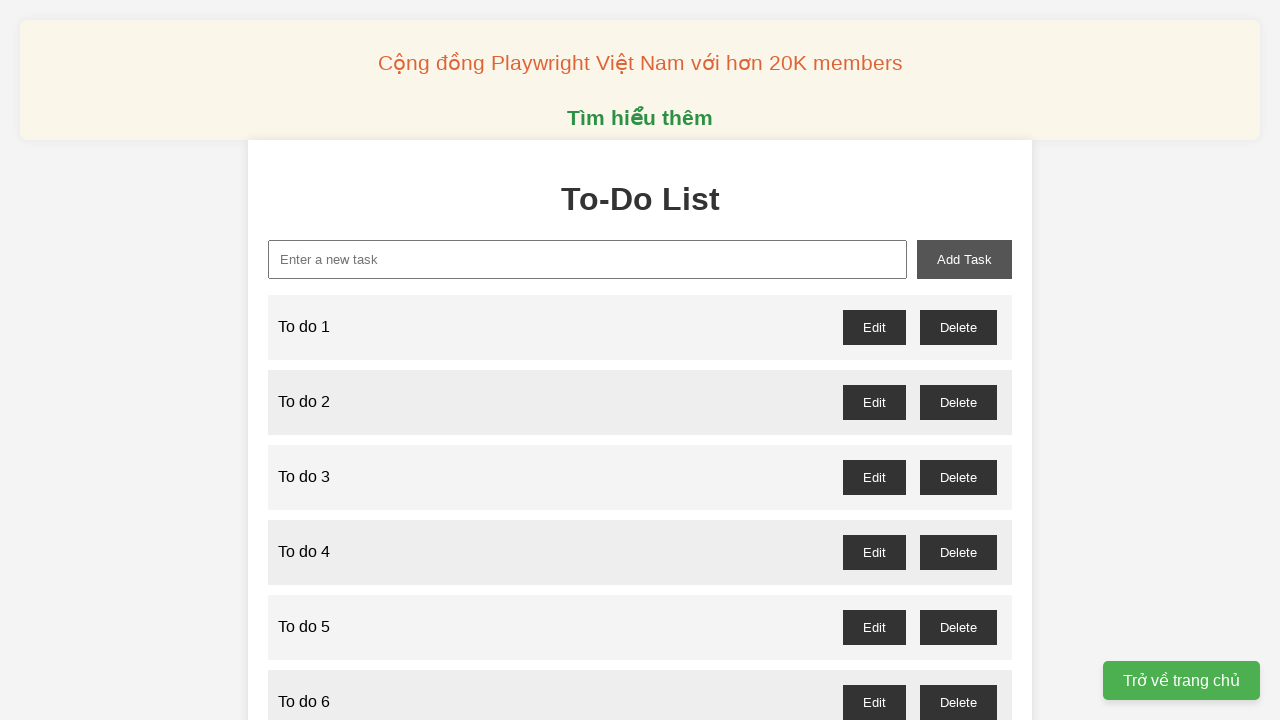

Filled new-task input with 'To do 83' on xpath=//input[@id="new-task"]
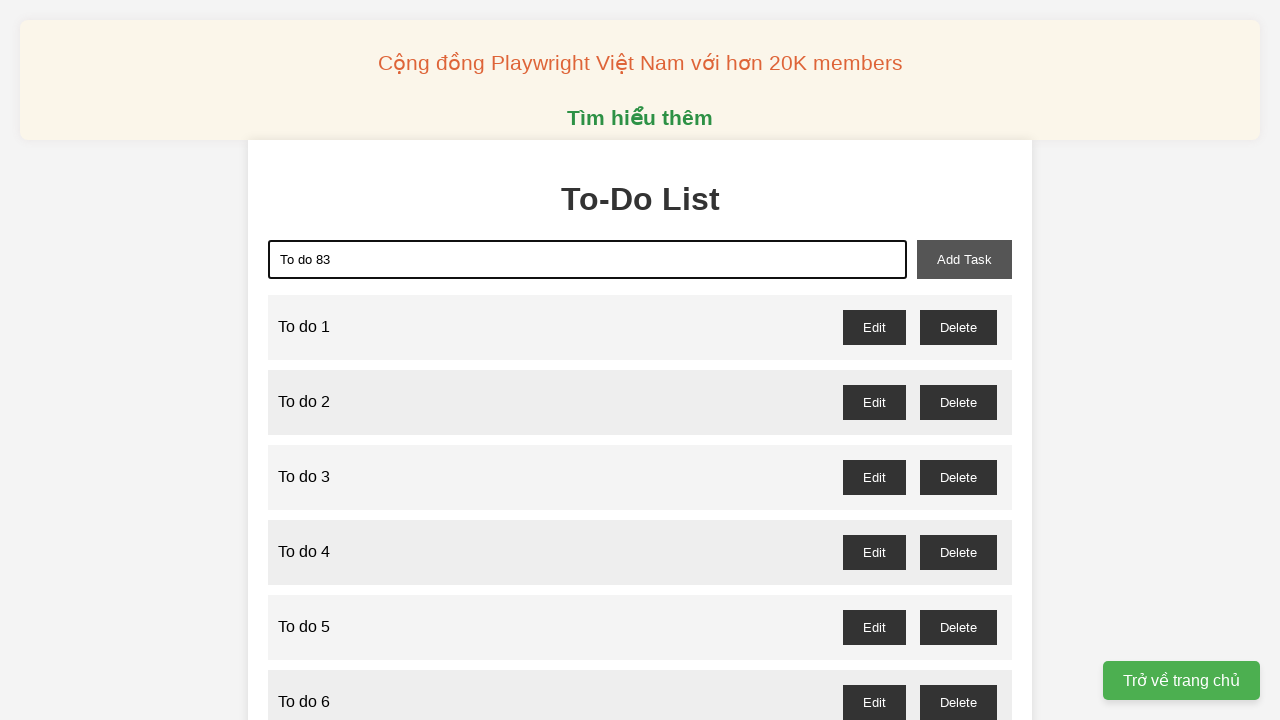

Clicked add-task button to add todo item 83 at (964, 259) on xpath=//button[@id="add-task"]
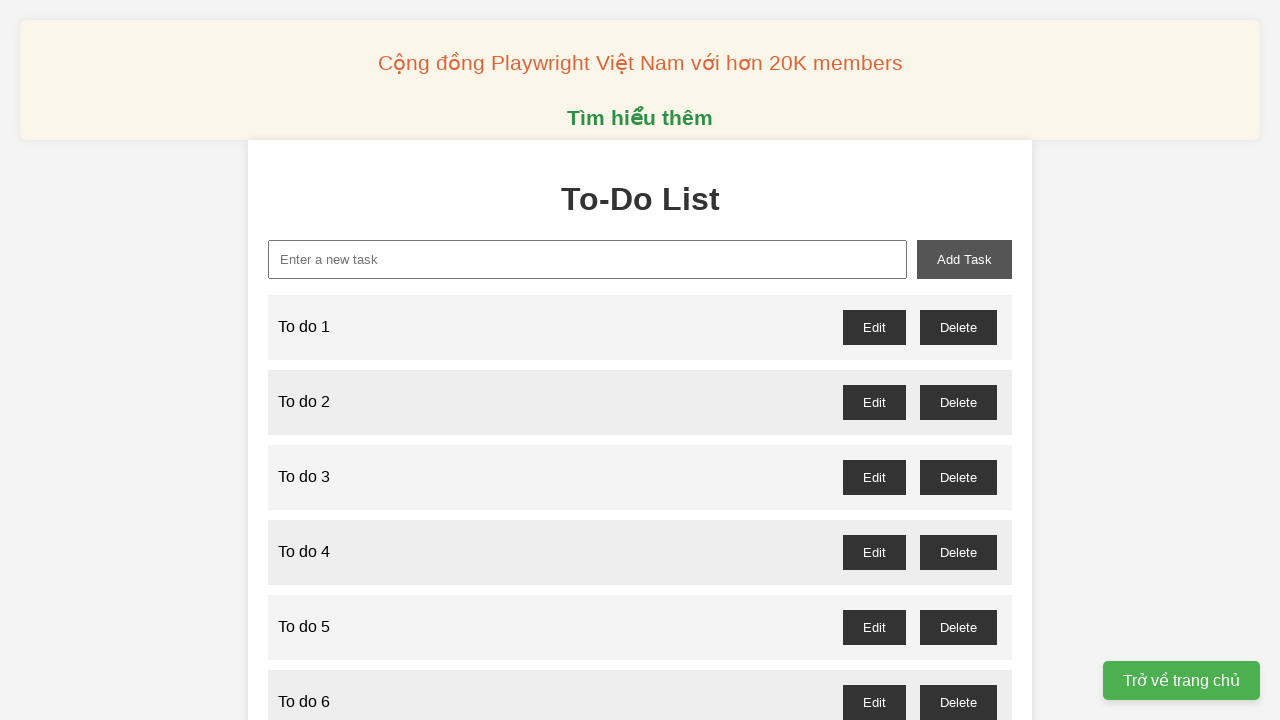

Filled new-task input with 'To do 84' on xpath=//input[@id="new-task"]
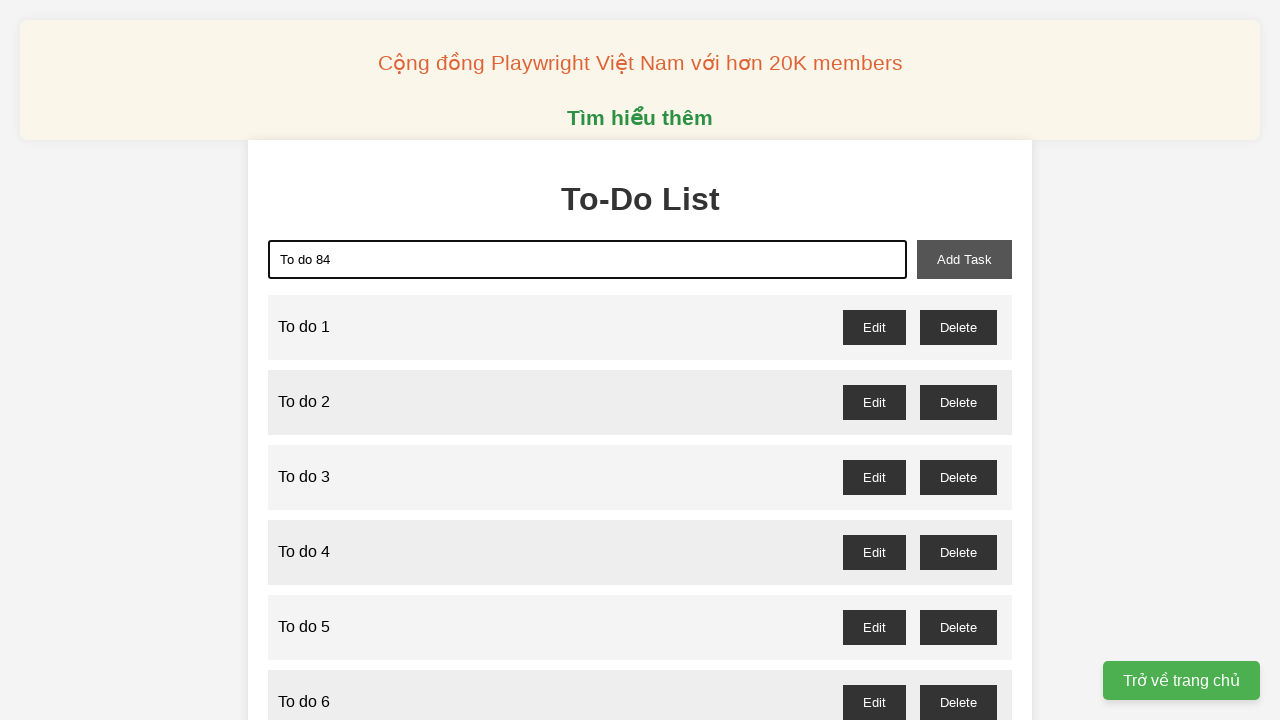

Clicked add-task button to add todo item 84 at (964, 259) on xpath=//button[@id="add-task"]
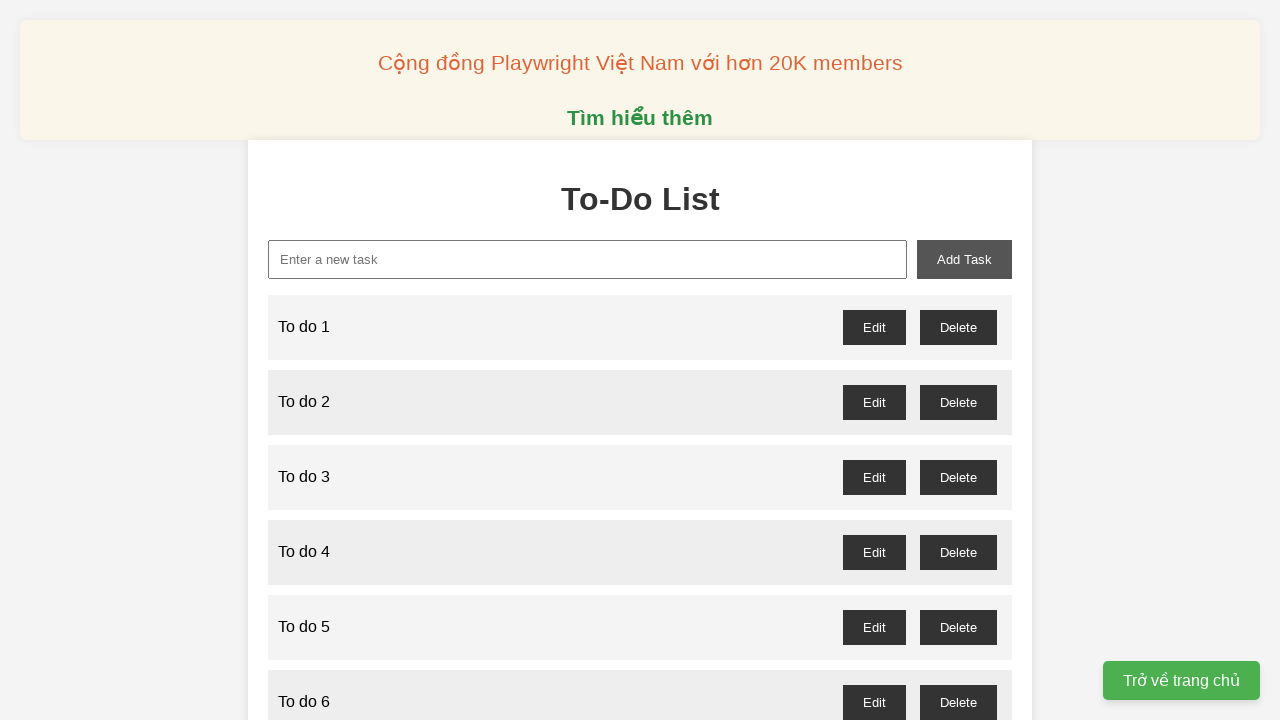

Filled new-task input with 'To do 85' on xpath=//input[@id="new-task"]
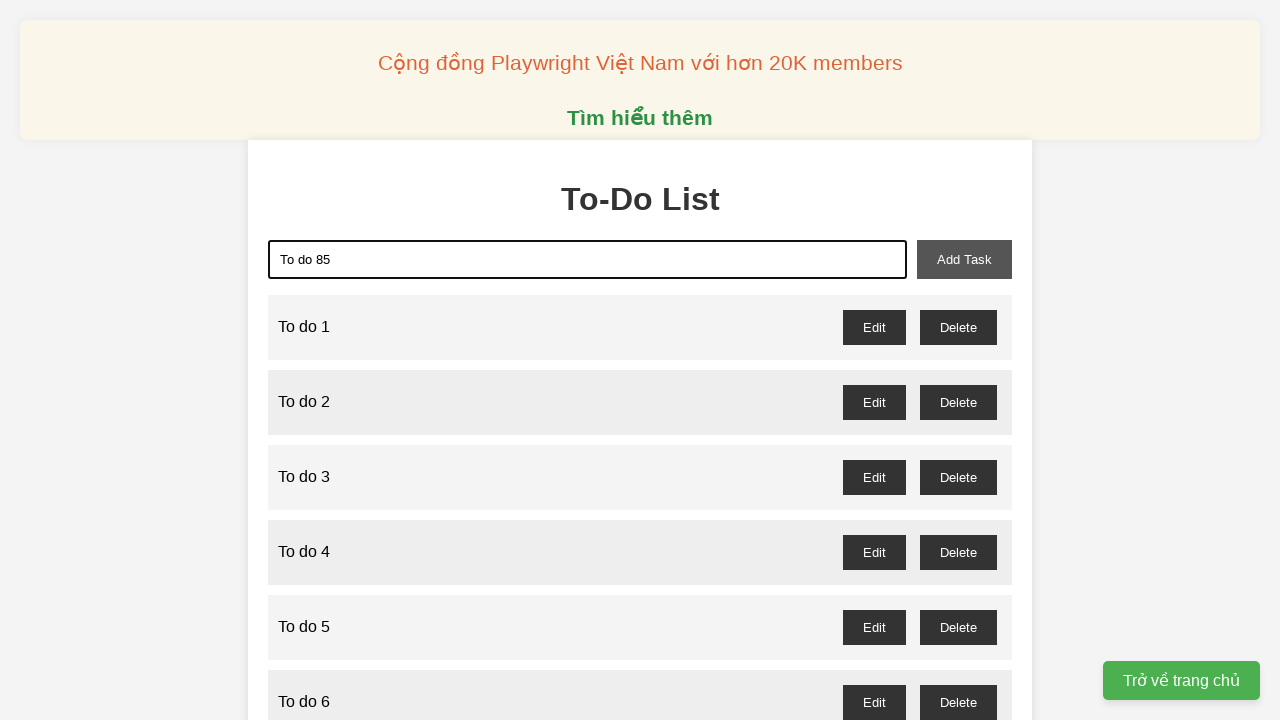

Clicked add-task button to add todo item 85 at (964, 259) on xpath=//button[@id="add-task"]
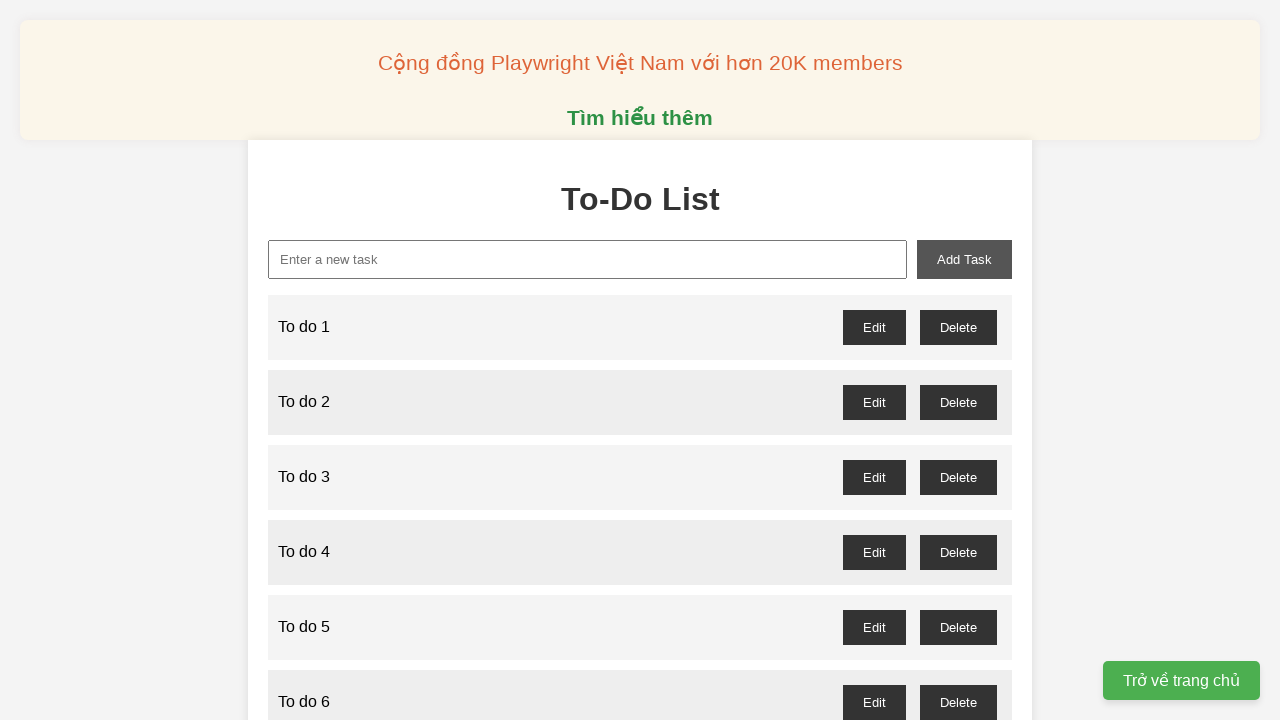

Filled new-task input with 'To do 86' on xpath=//input[@id="new-task"]
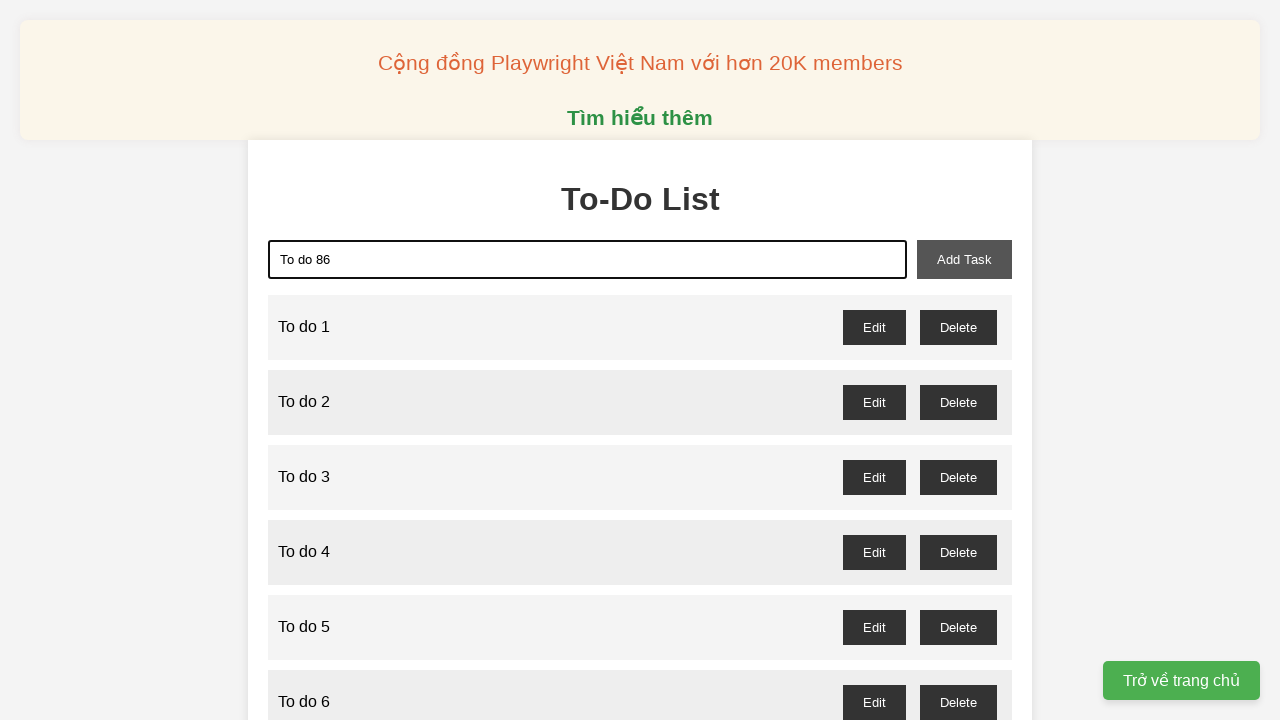

Clicked add-task button to add todo item 86 at (964, 259) on xpath=//button[@id="add-task"]
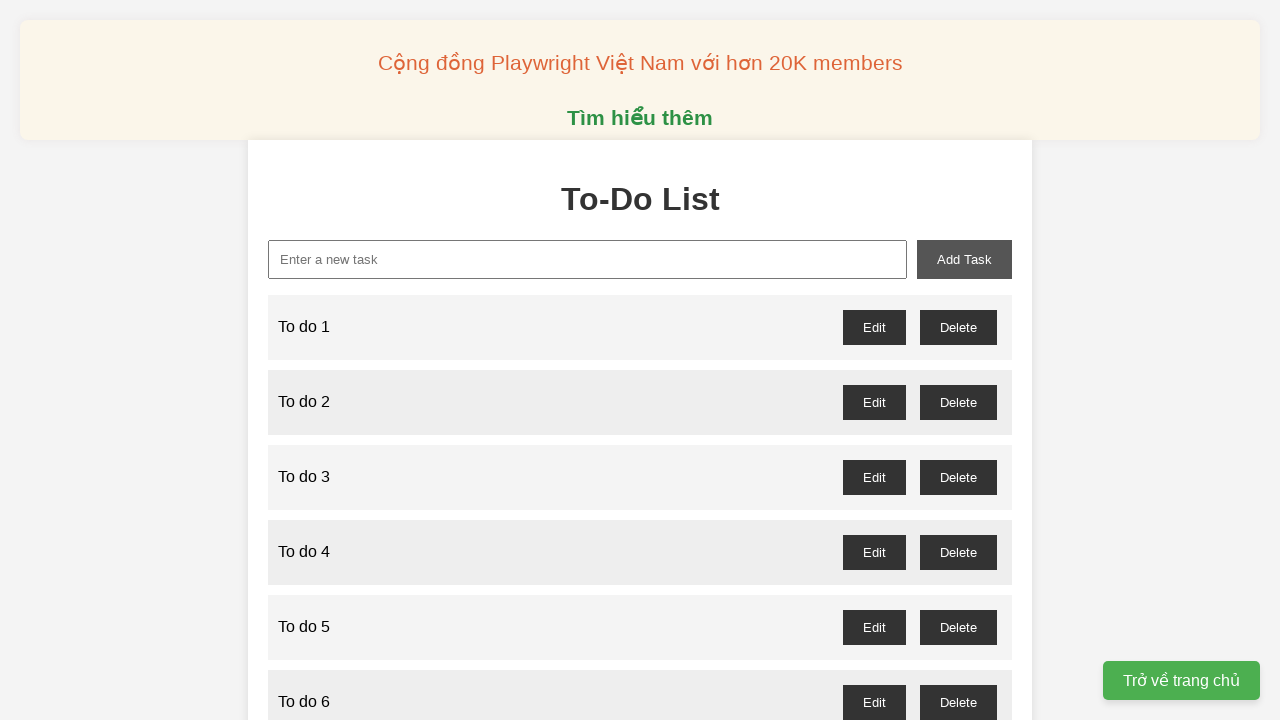

Filled new-task input with 'To do 87' on xpath=//input[@id="new-task"]
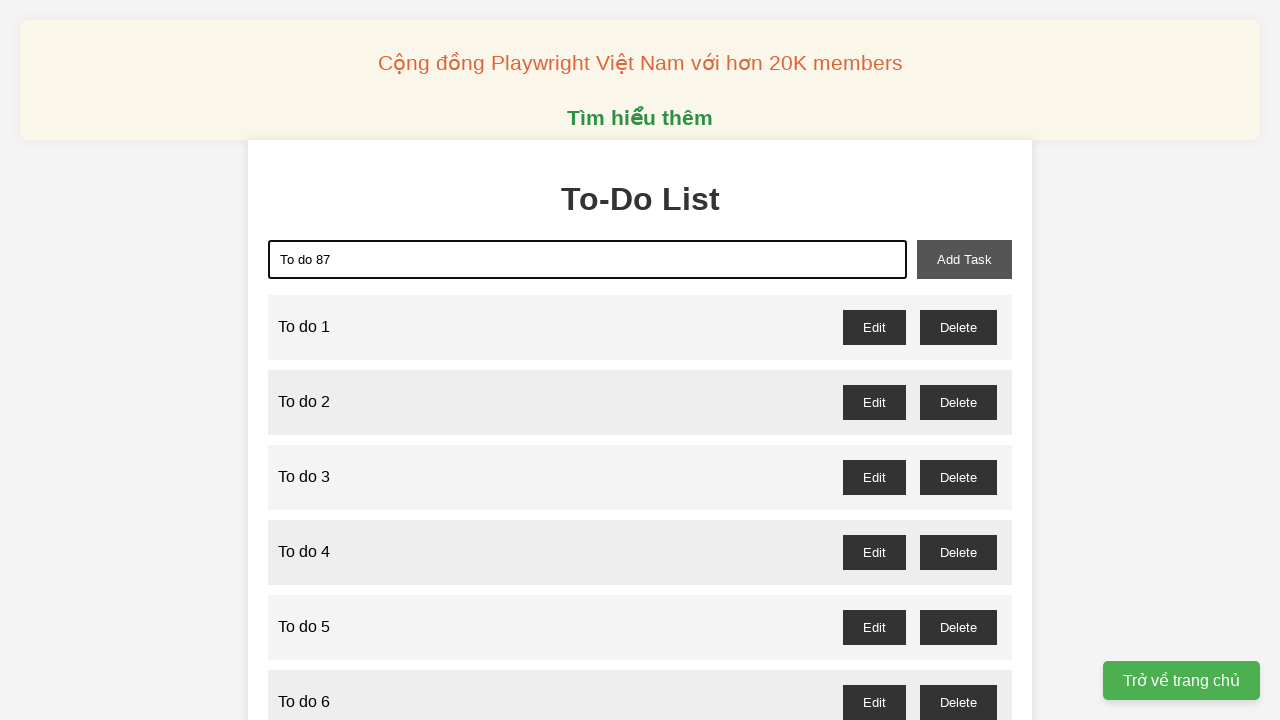

Clicked add-task button to add todo item 87 at (964, 259) on xpath=//button[@id="add-task"]
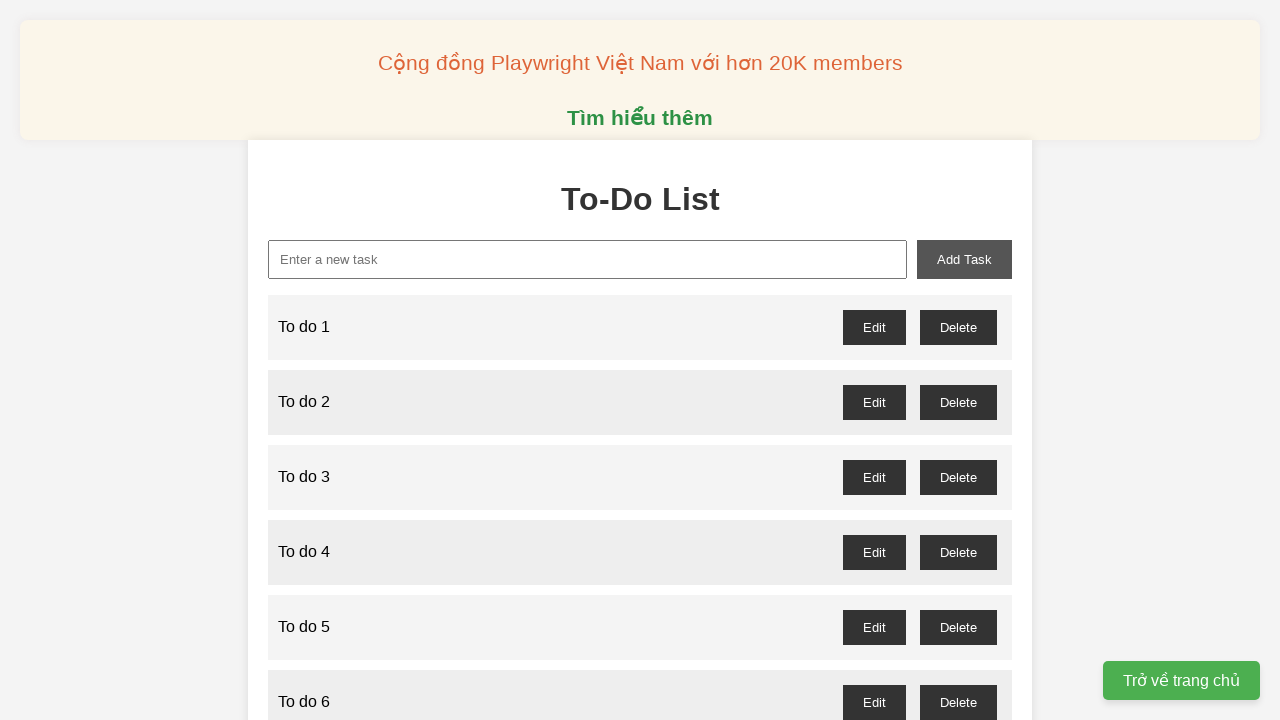

Filled new-task input with 'To do 88' on xpath=//input[@id="new-task"]
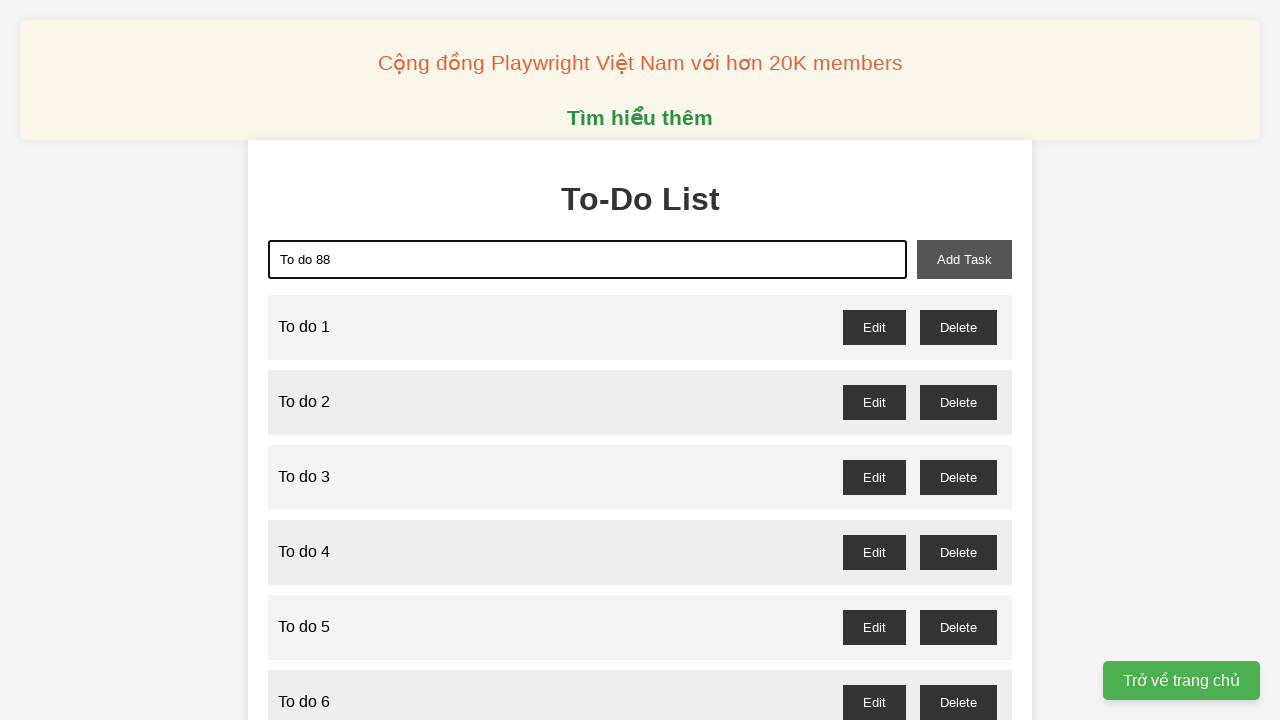

Clicked add-task button to add todo item 88 at (964, 259) on xpath=//button[@id="add-task"]
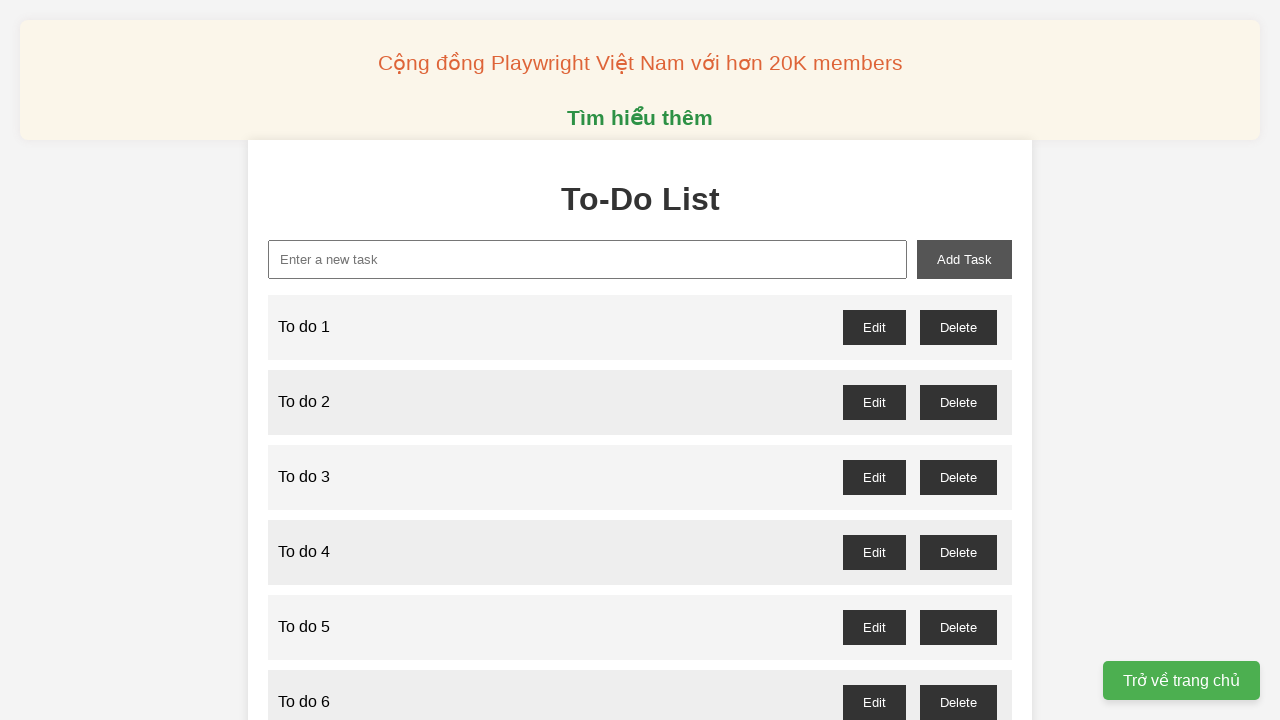

Filled new-task input with 'To do 89' on xpath=//input[@id="new-task"]
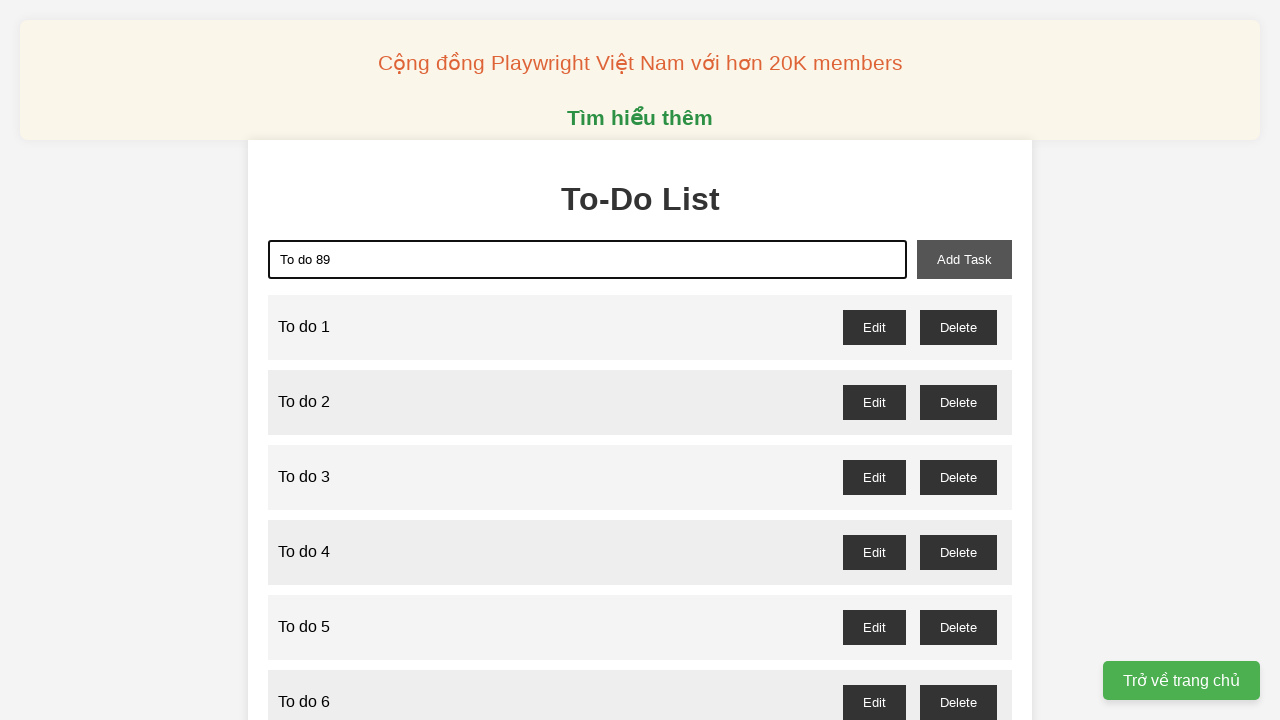

Clicked add-task button to add todo item 89 at (964, 259) on xpath=//button[@id="add-task"]
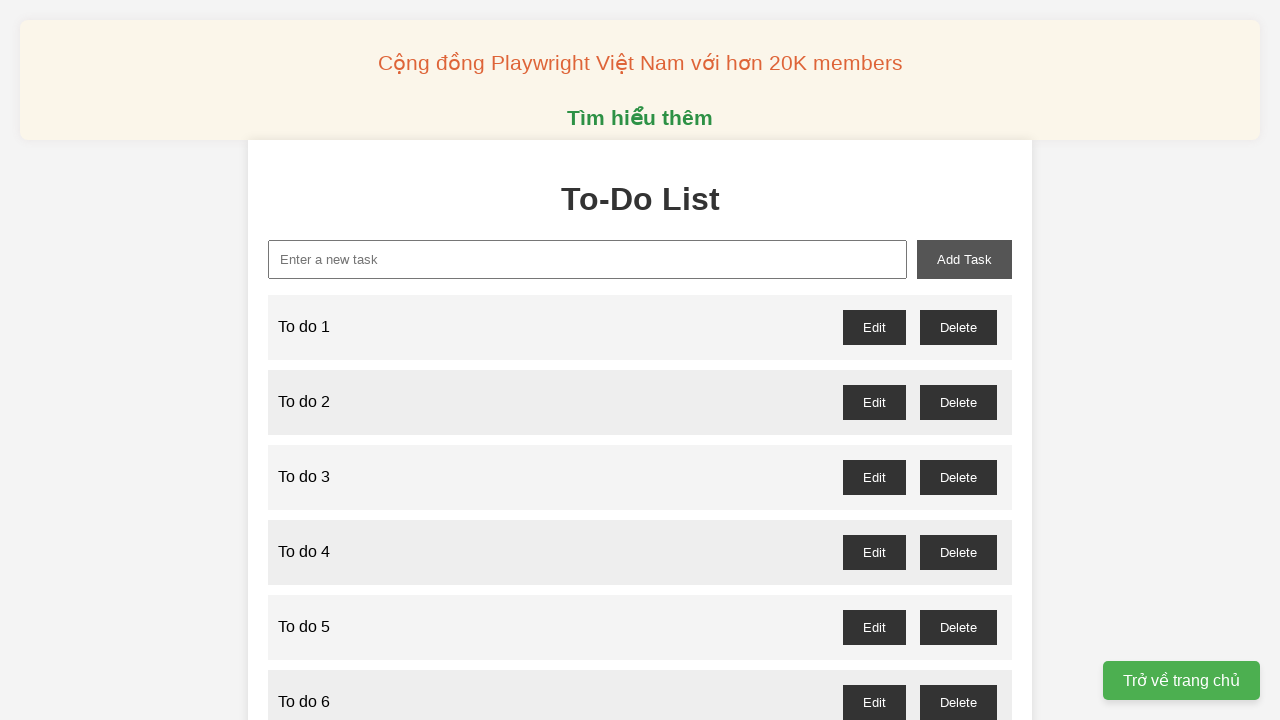

Filled new-task input with 'To do 90' on xpath=//input[@id="new-task"]
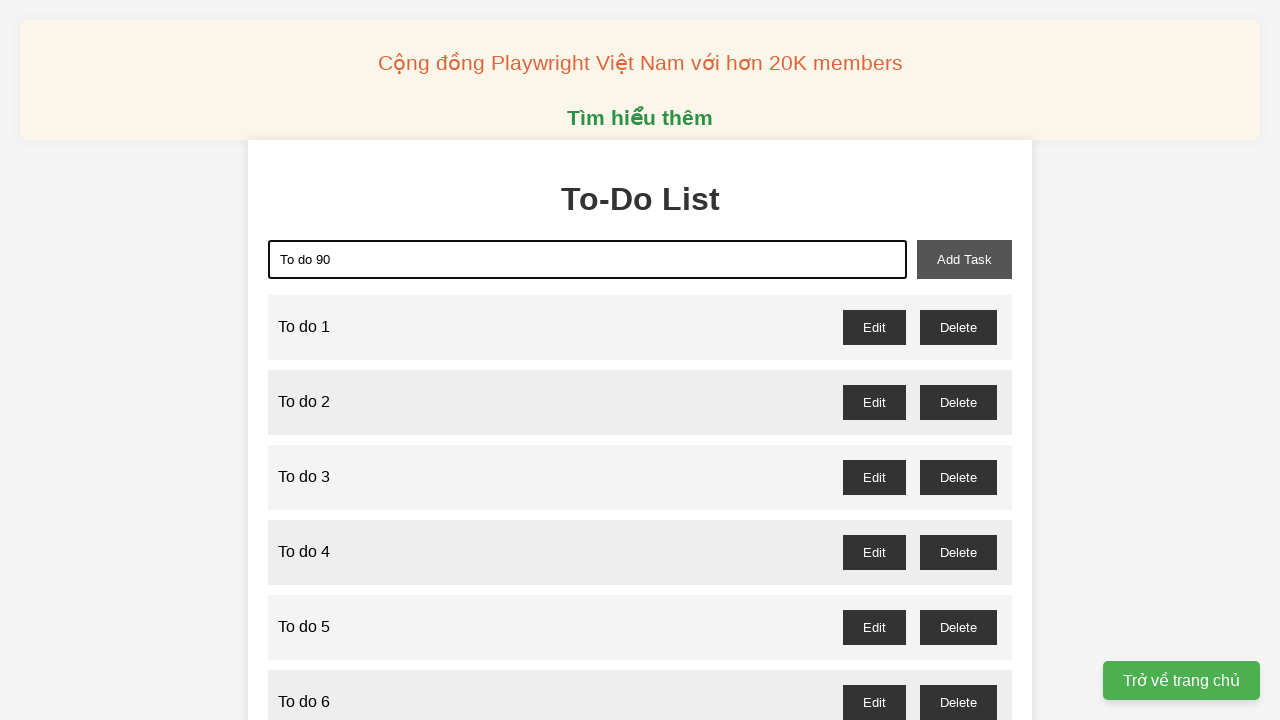

Clicked add-task button to add todo item 90 at (964, 259) on xpath=//button[@id="add-task"]
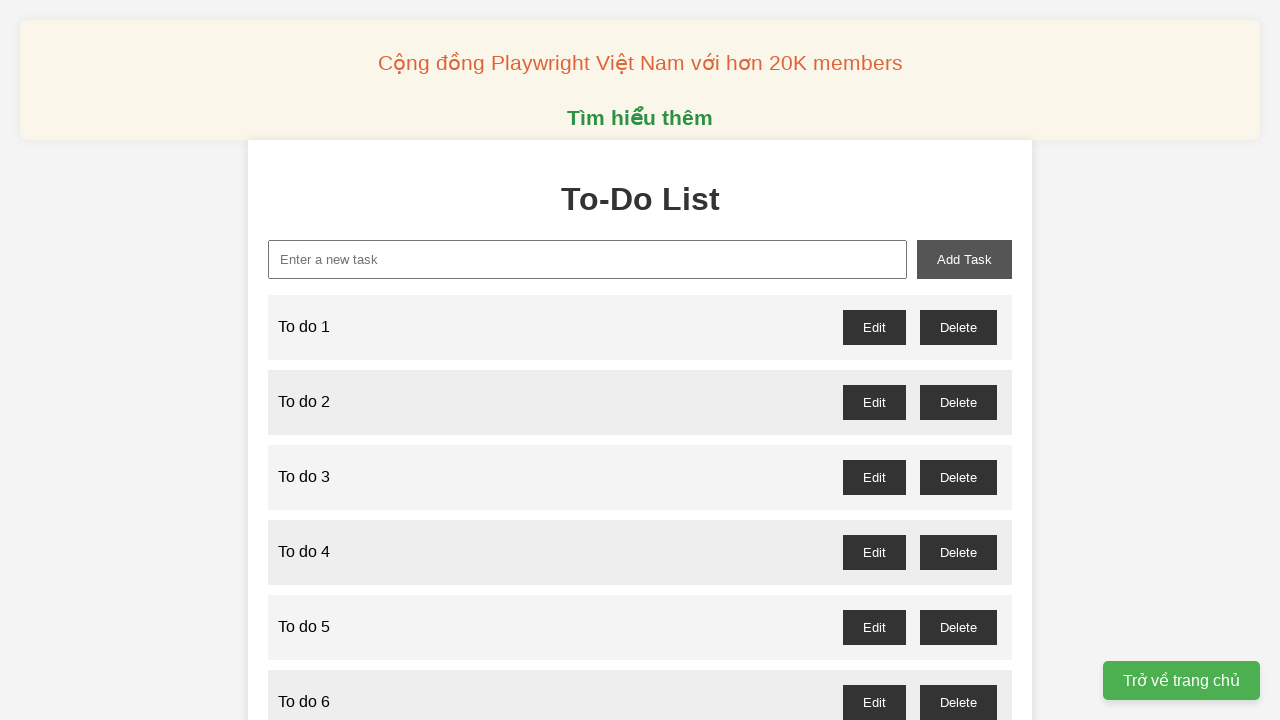

Filled new-task input with 'To do 91' on xpath=//input[@id="new-task"]
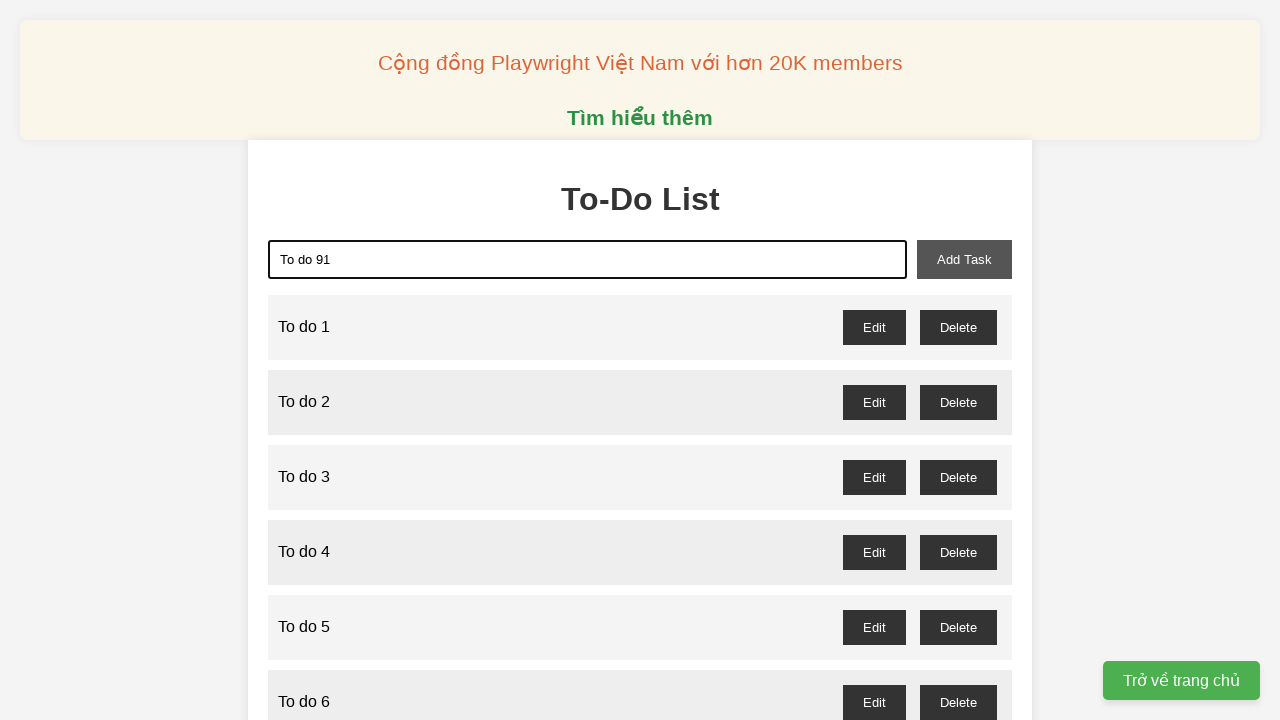

Clicked add-task button to add todo item 91 at (964, 259) on xpath=//button[@id="add-task"]
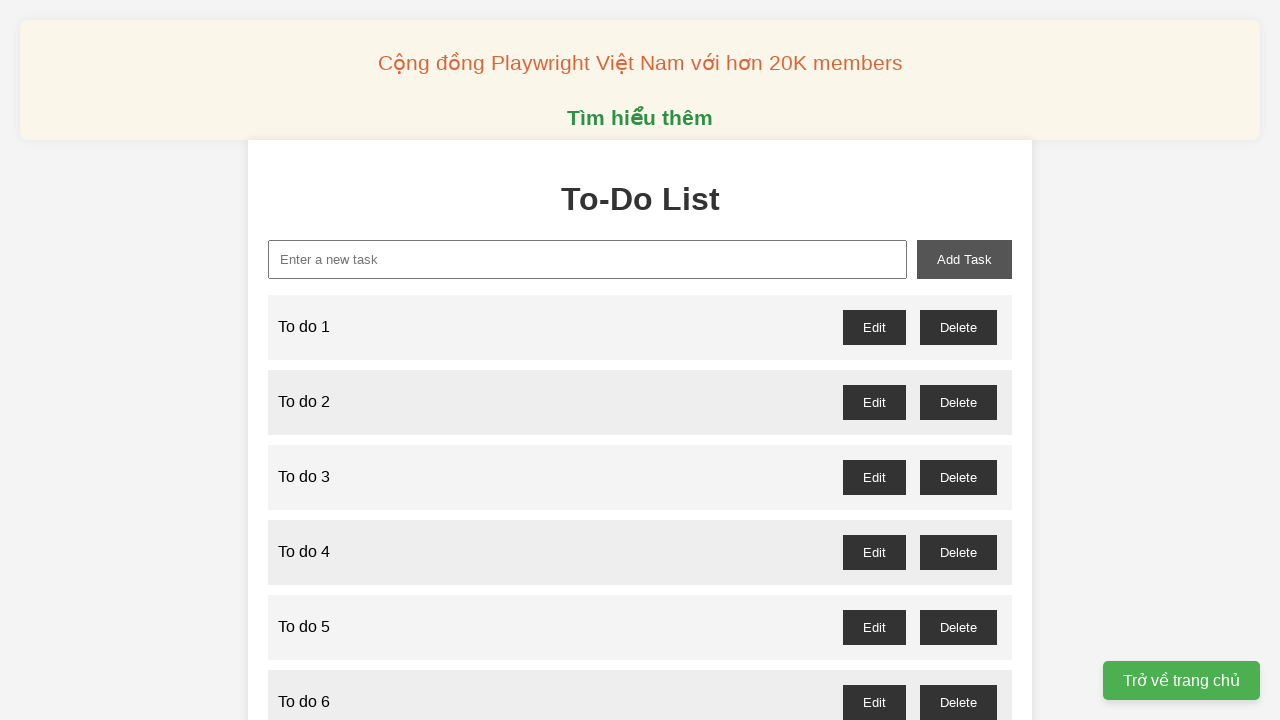

Filled new-task input with 'To do 92' on xpath=//input[@id="new-task"]
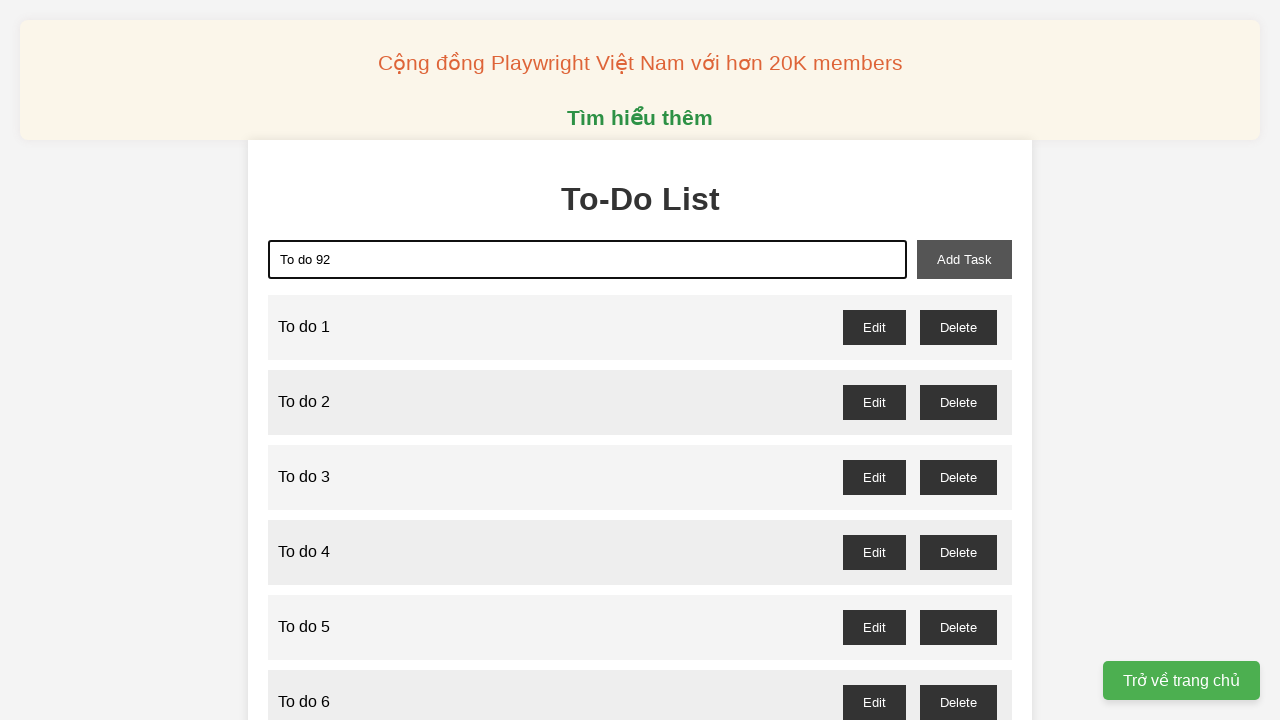

Clicked add-task button to add todo item 92 at (964, 259) on xpath=//button[@id="add-task"]
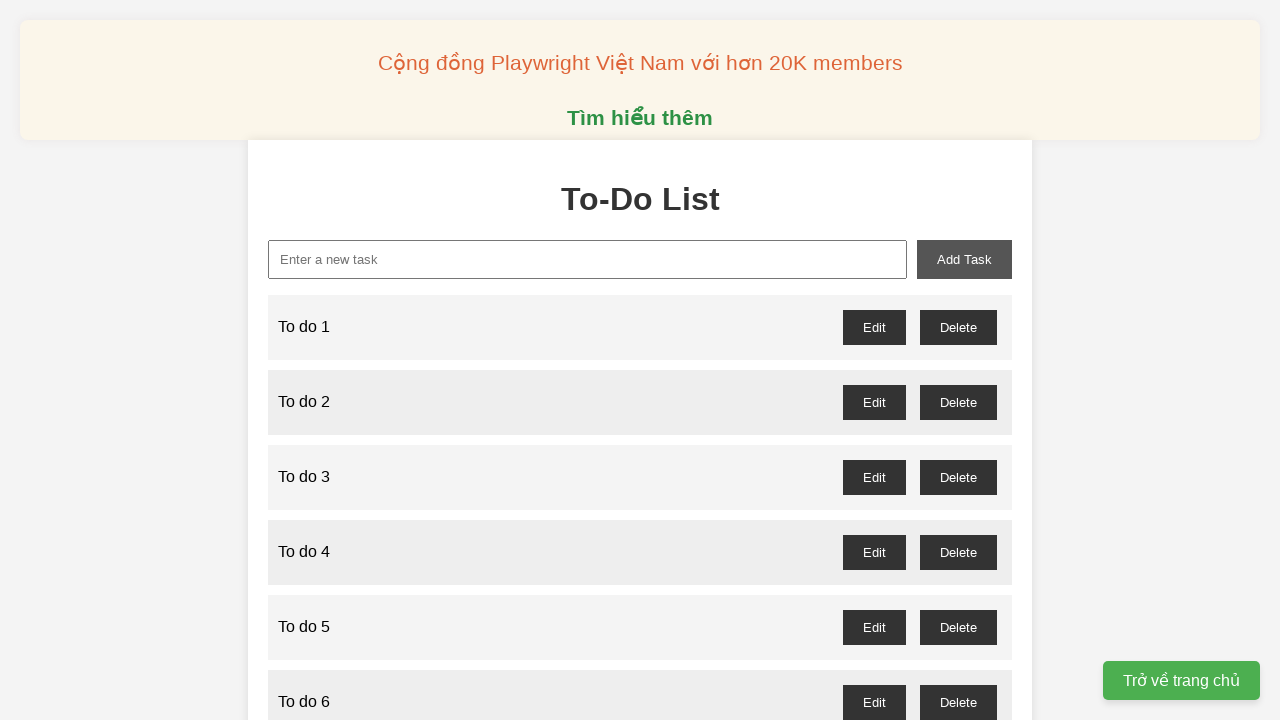

Filled new-task input with 'To do 93' on xpath=//input[@id="new-task"]
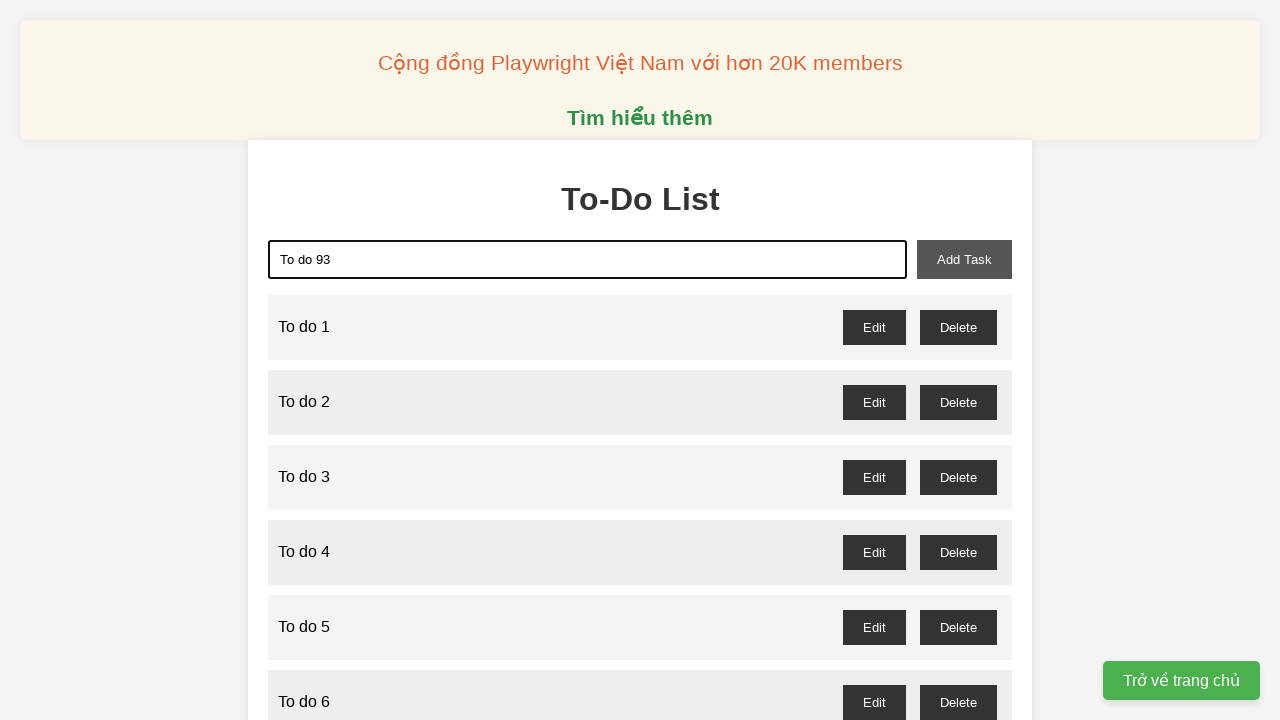

Clicked add-task button to add todo item 93 at (964, 259) on xpath=//button[@id="add-task"]
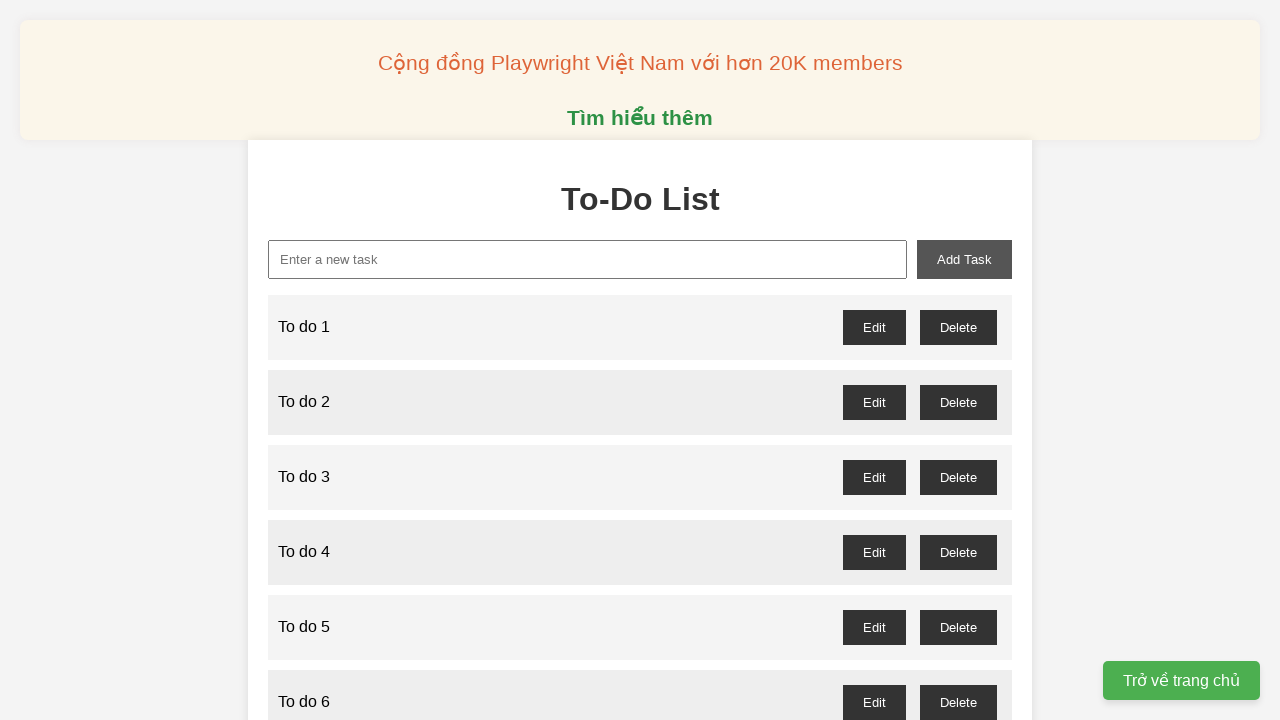

Filled new-task input with 'To do 94' on xpath=//input[@id="new-task"]
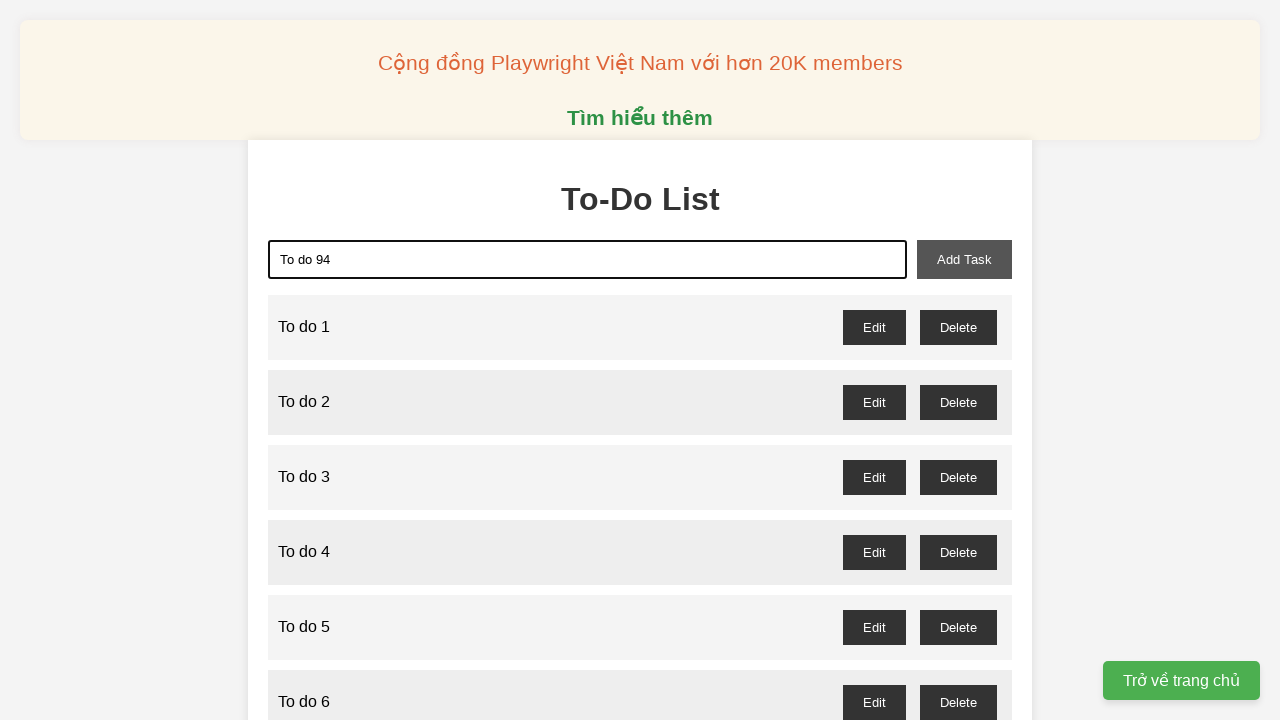

Clicked add-task button to add todo item 94 at (964, 259) on xpath=//button[@id="add-task"]
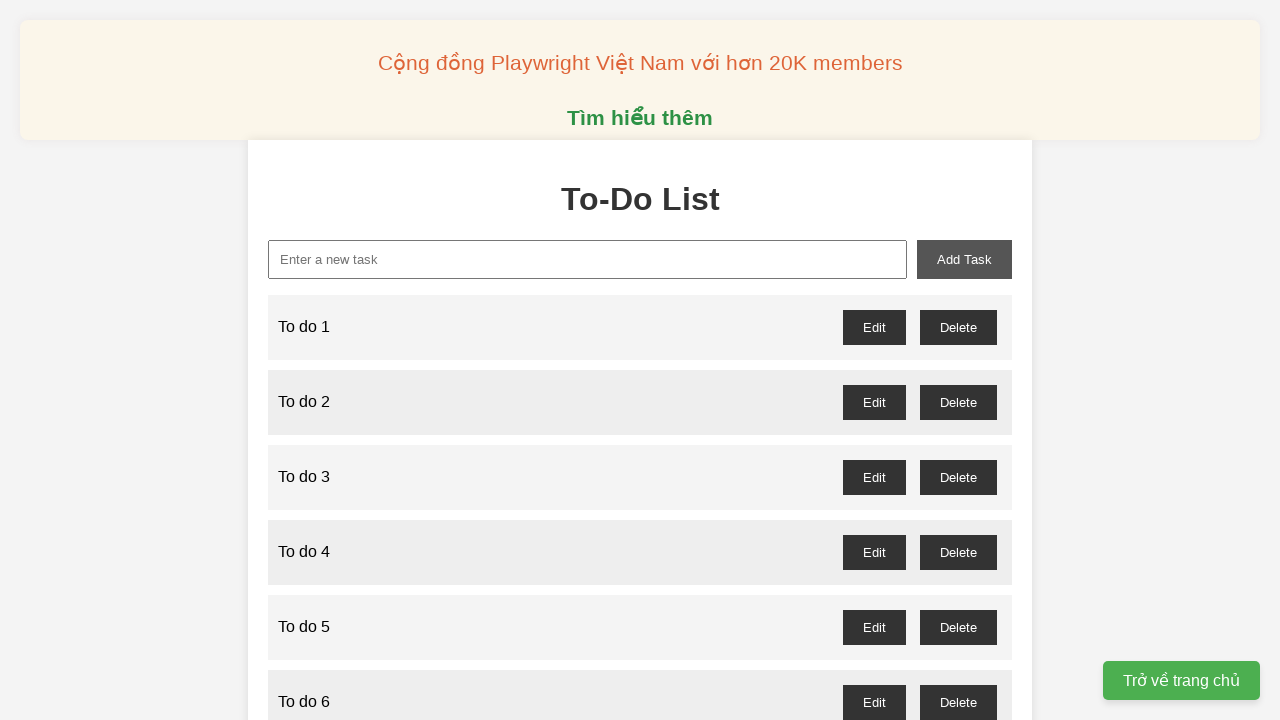

Filled new-task input with 'To do 95' on xpath=//input[@id="new-task"]
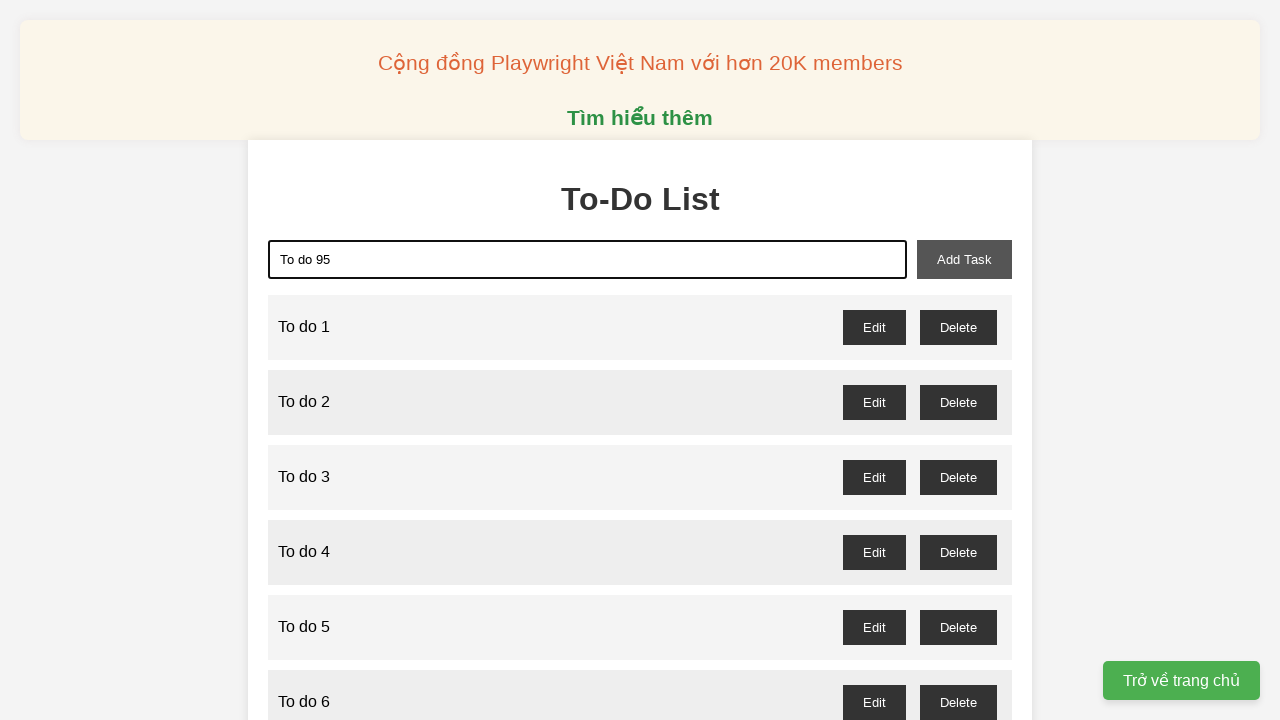

Clicked add-task button to add todo item 95 at (964, 259) on xpath=//button[@id="add-task"]
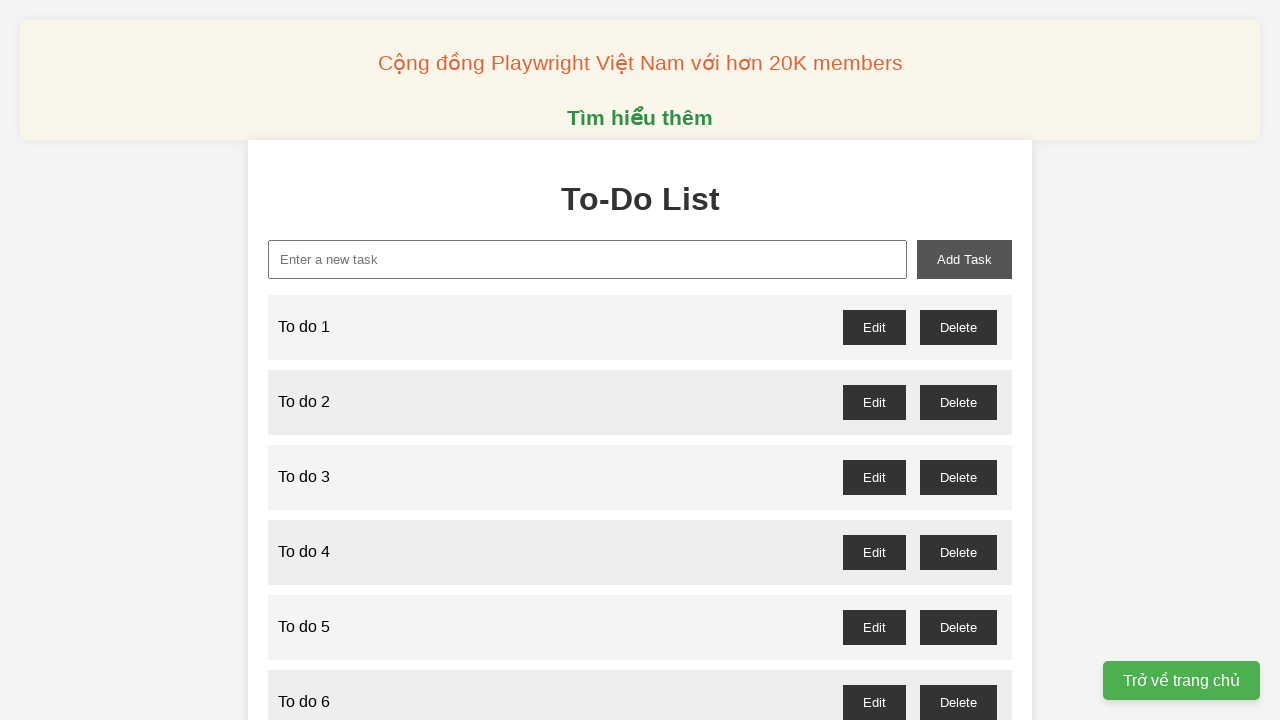

Filled new-task input with 'To do 96' on xpath=//input[@id="new-task"]
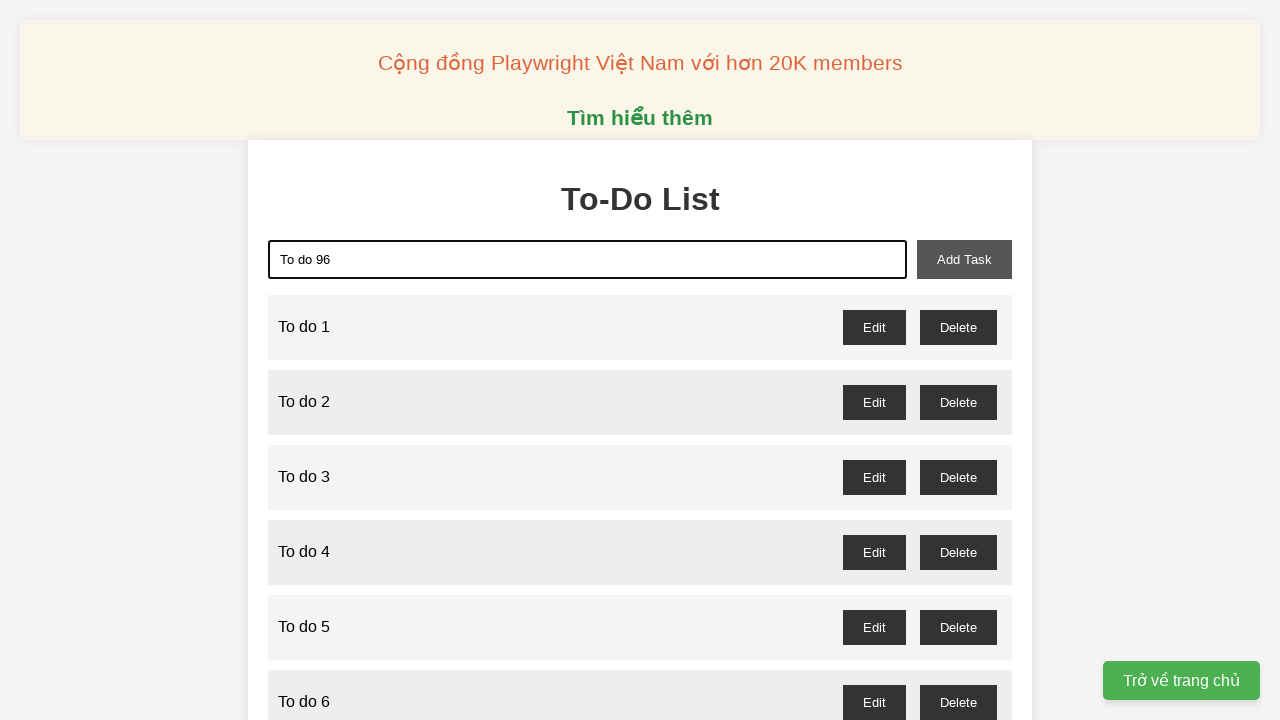

Clicked add-task button to add todo item 96 at (964, 259) on xpath=//button[@id="add-task"]
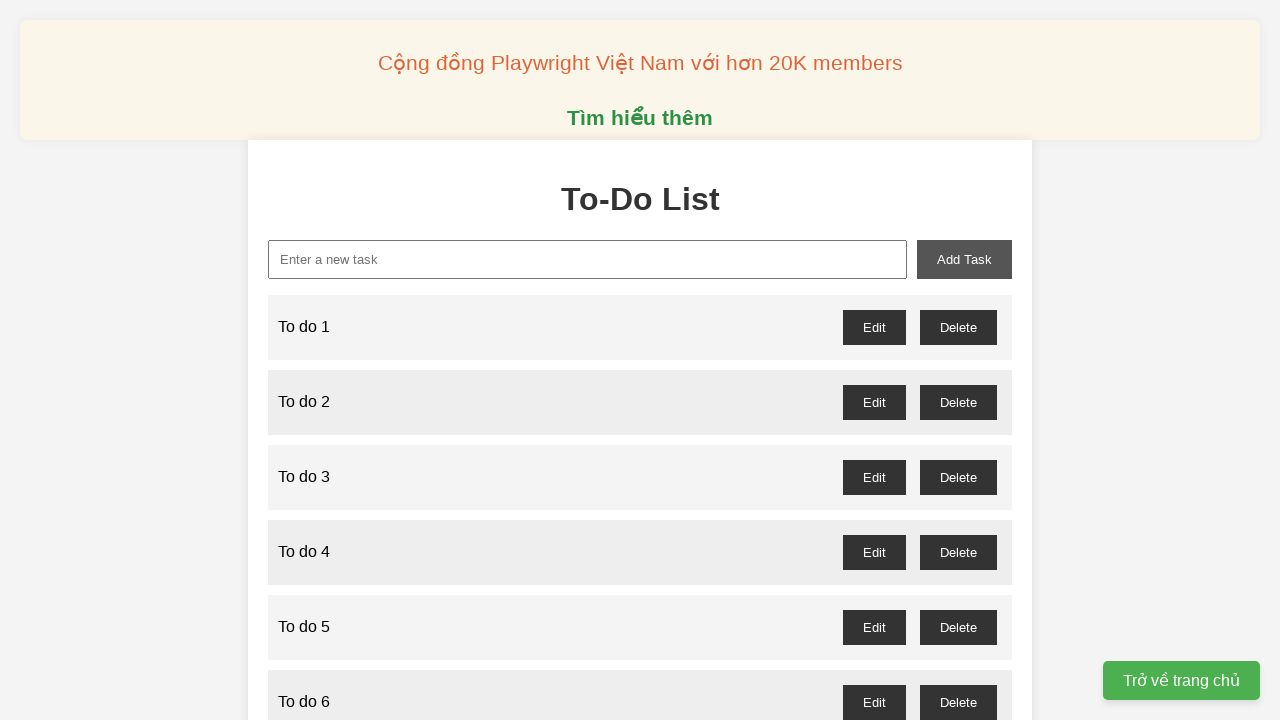

Filled new-task input with 'To do 97' on xpath=//input[@id="new-task"]
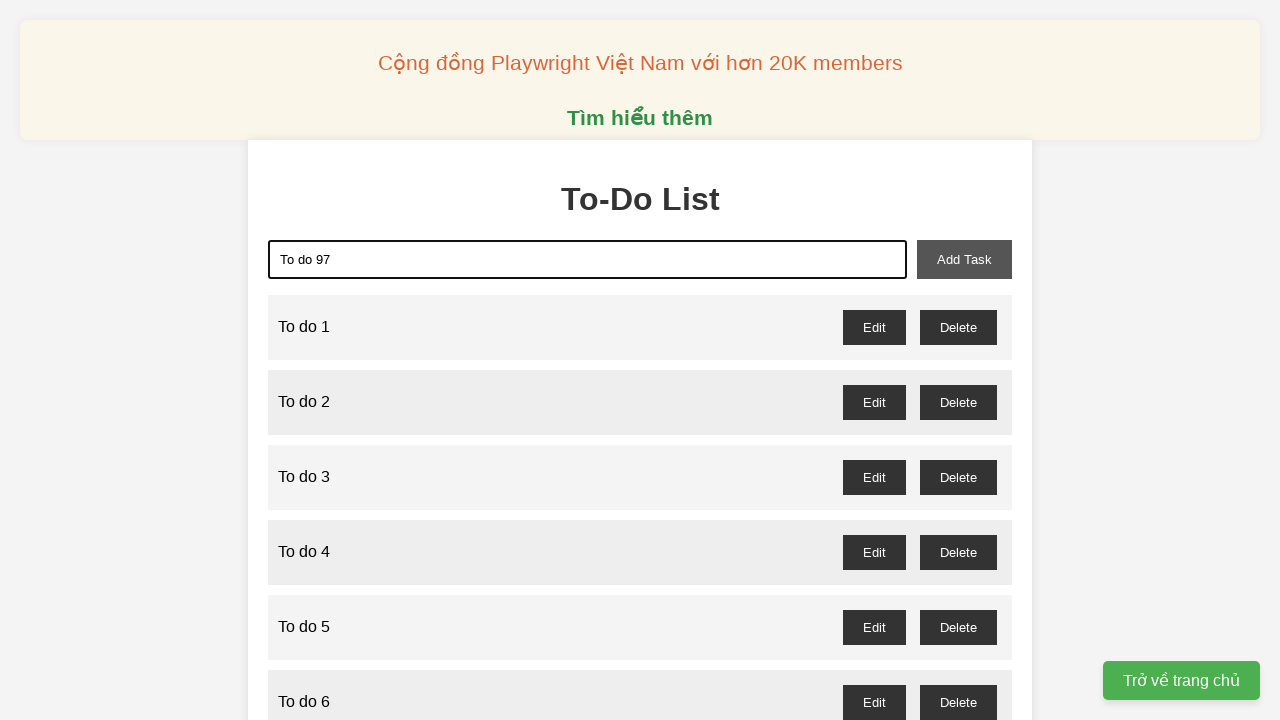

Clicked add-task button to add todo item 97 at (964, 259) on xpath=//button[@id="add-task"]
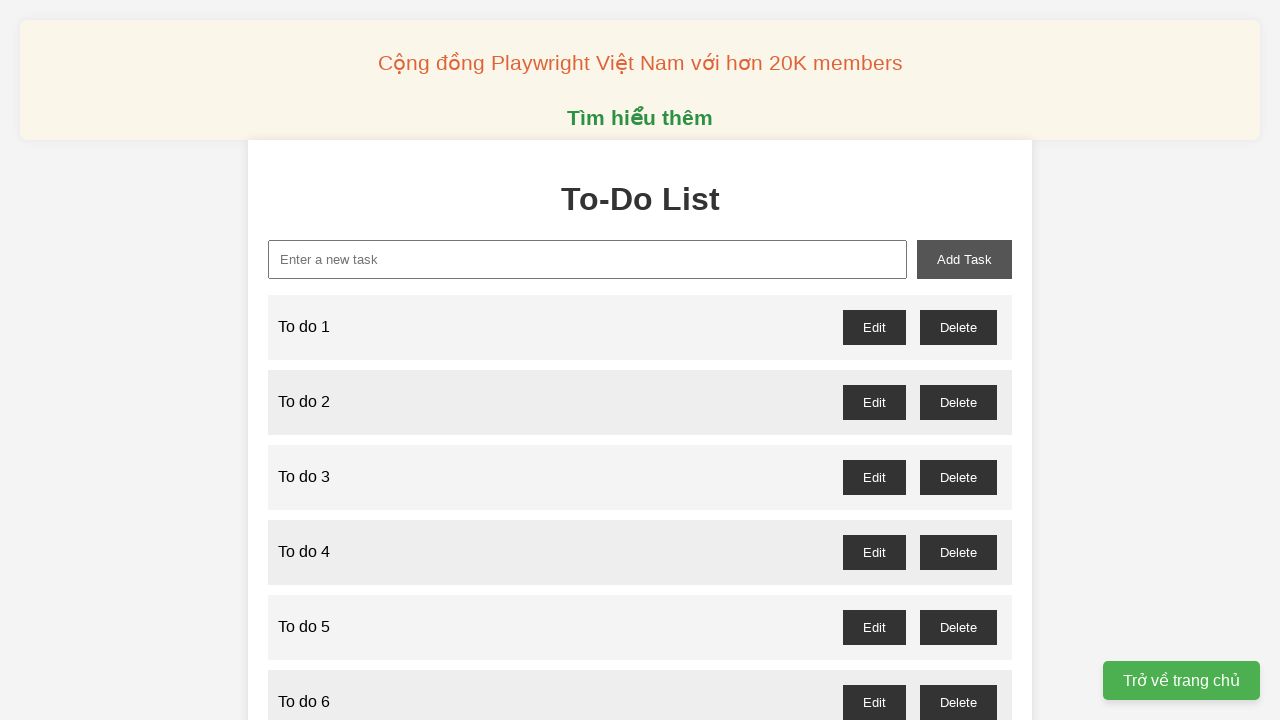

Filled new-task input with 'To do 98' on xpath=//input[@id="new-task"]
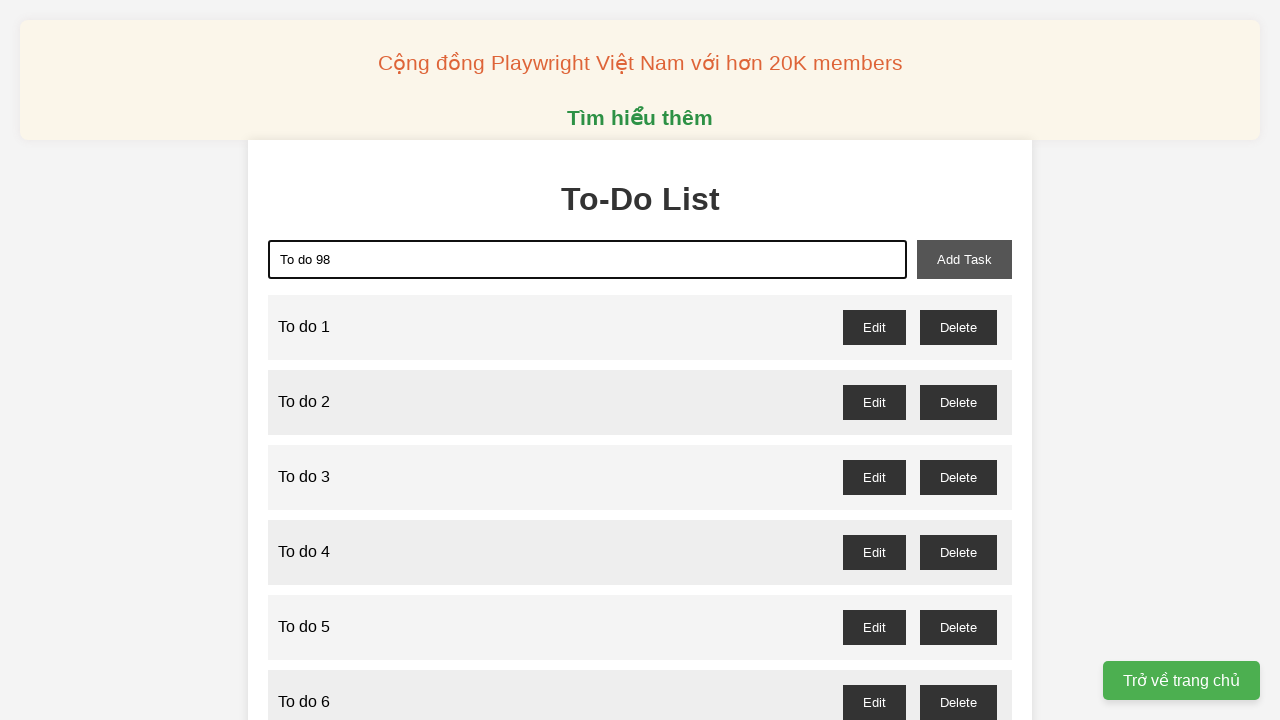

Clicked add-task button to add todo item 98 at (964, 259) on xpath=//button[@id="add-task"]
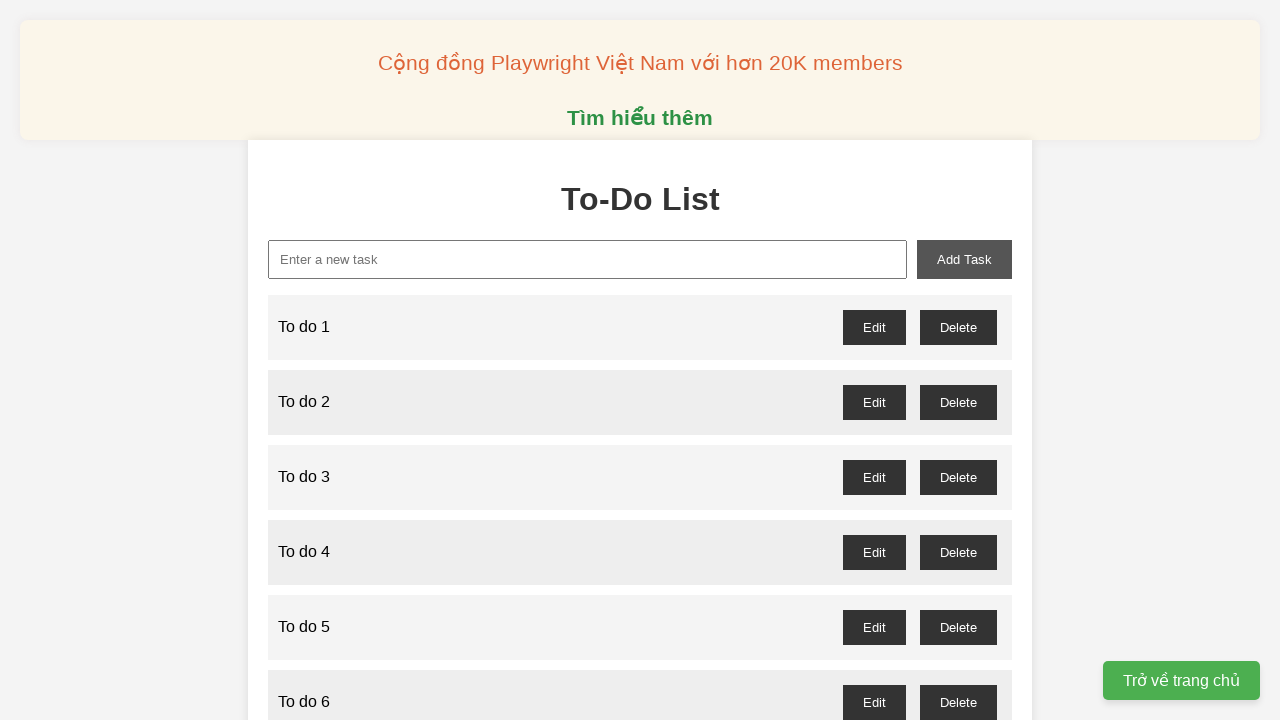

Filled new-task input with 'To do 99' on xpath=//input[@id="new-task"]
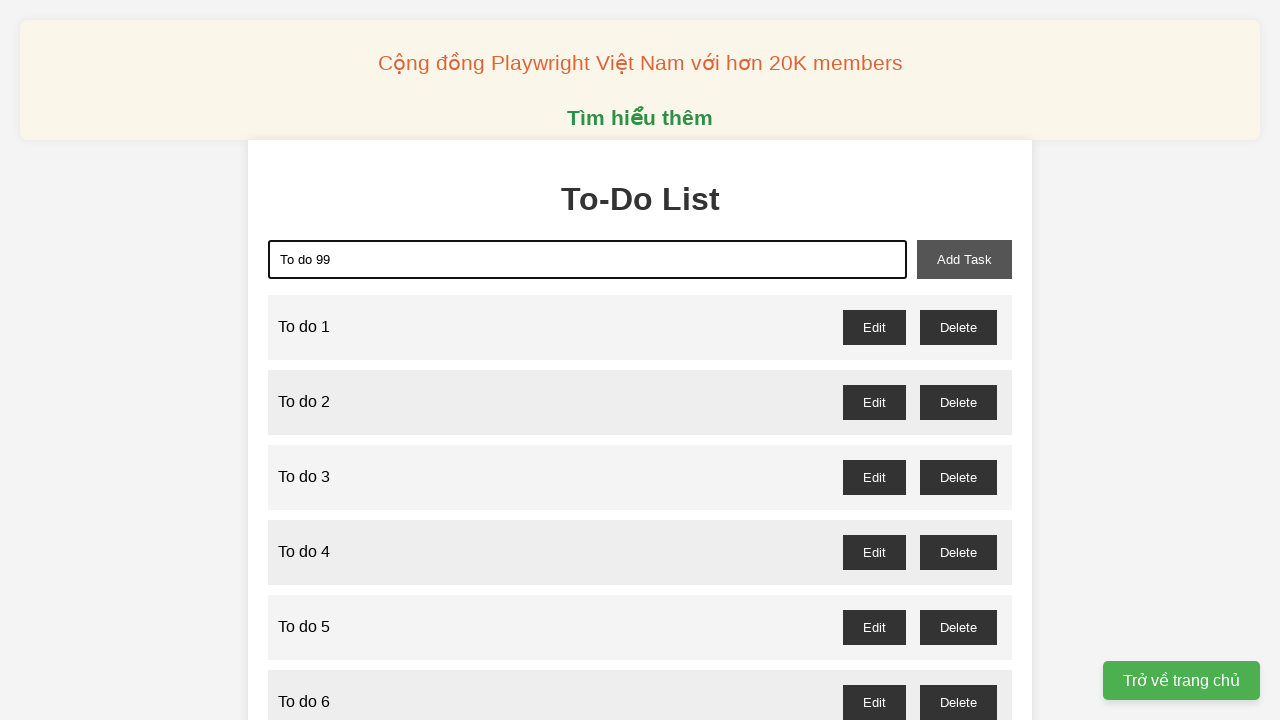

Clicked add-task button to add todo item 99 at (964, 259) on xpath=//button[@id="add-task"]
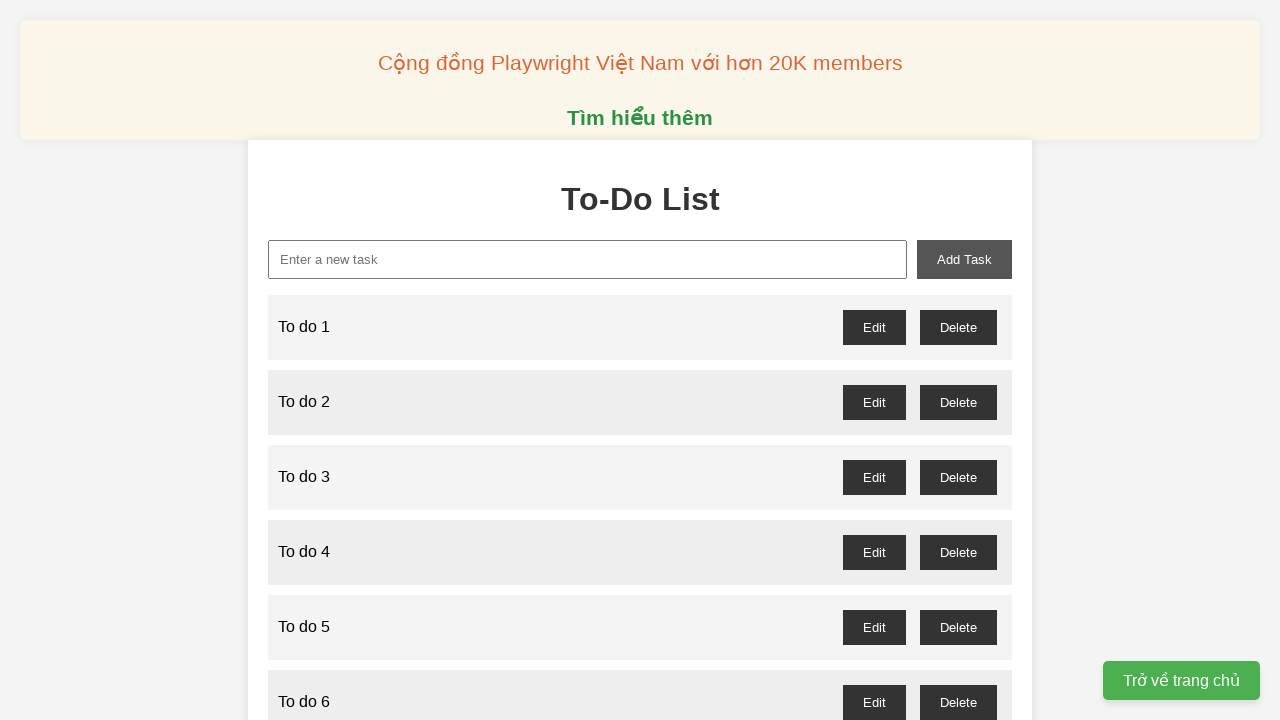

Filled new-task input with 'To do 100' on xpath=//input[@id="new-task"]
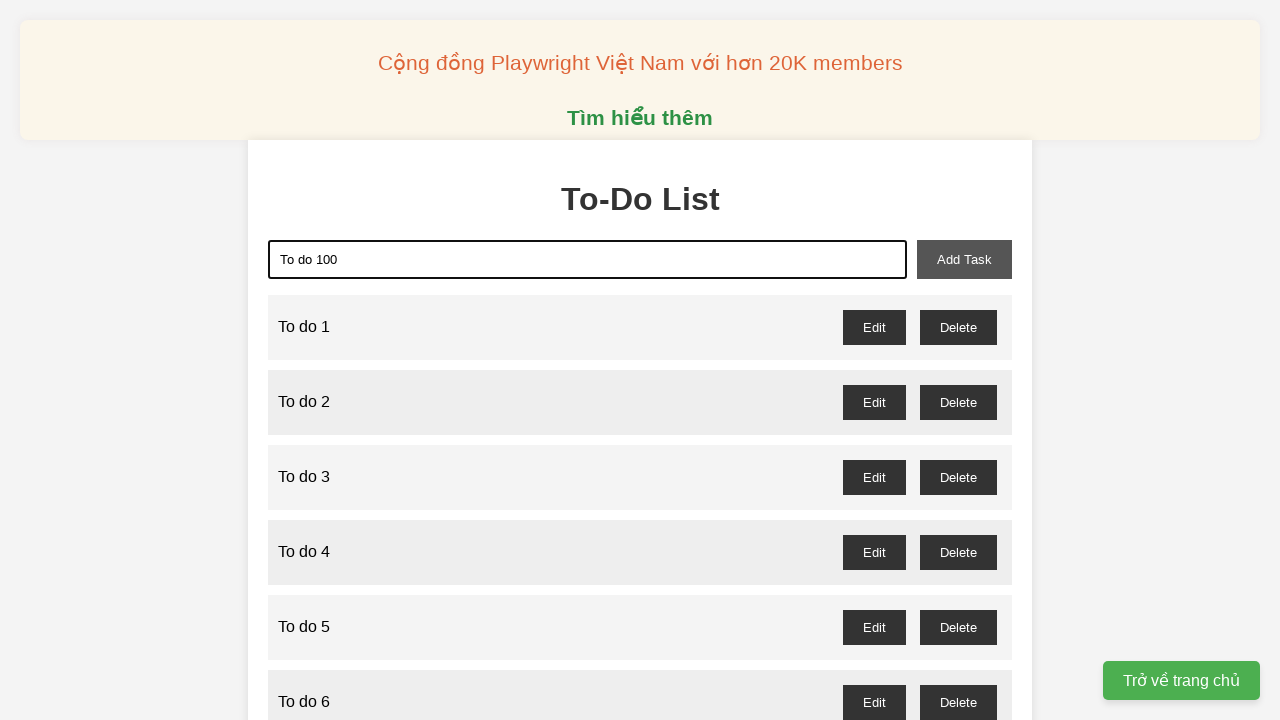

Clicked add-task button to add todo item 100 at (964, 259) on xpath=//button[@id="add-task"]
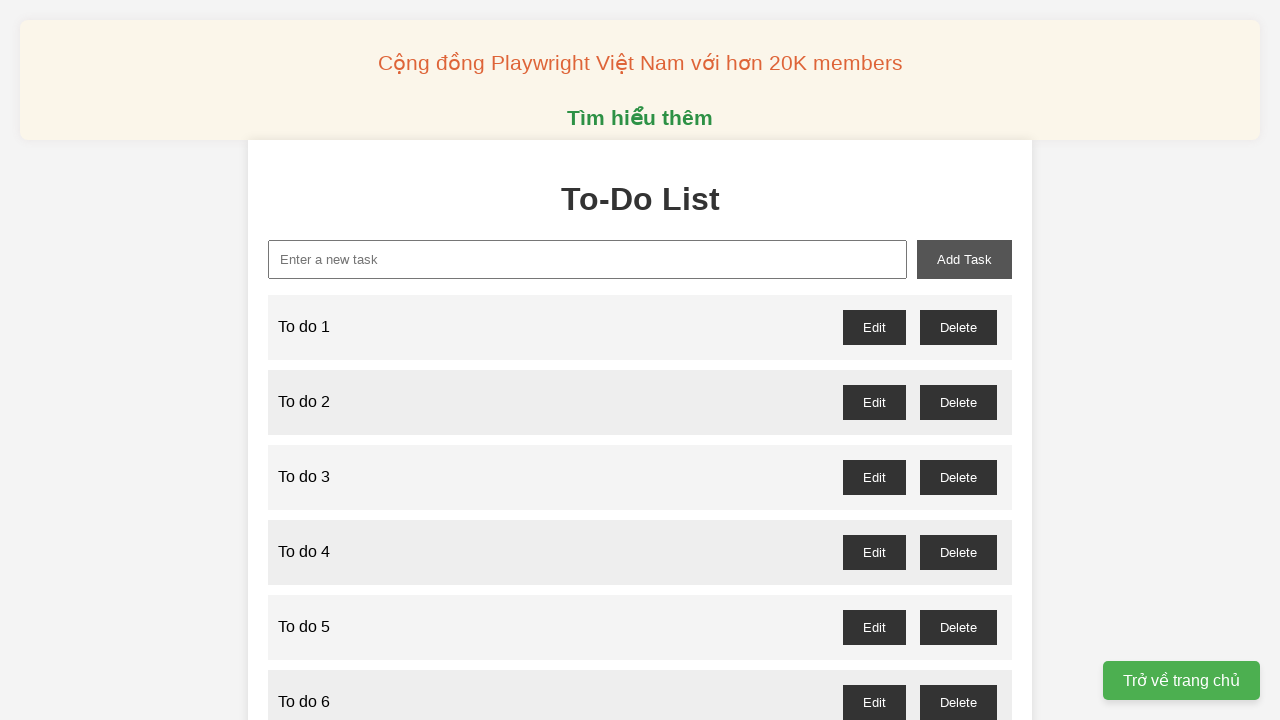

Set up dialog handler to accept confirmation dialogs
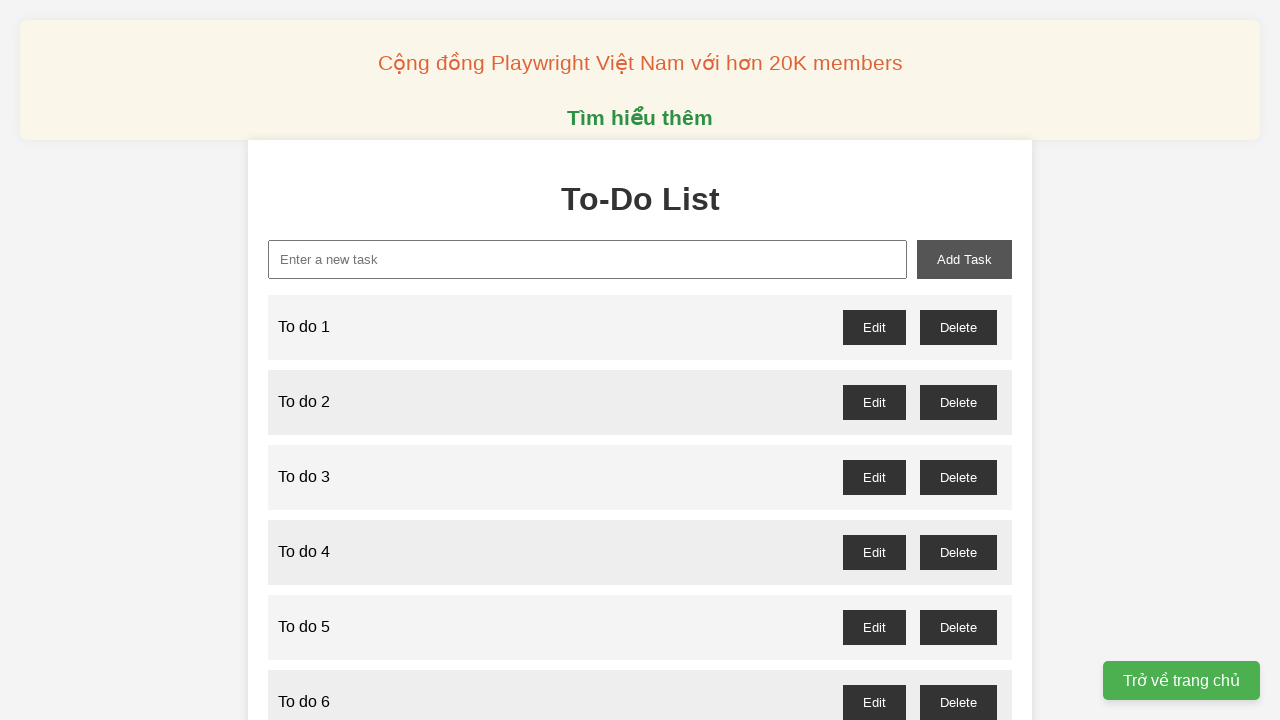

Clicked delete button for odd-numbered todo 1 at (958, 327) on //button[@id="to-do-1-delete"]
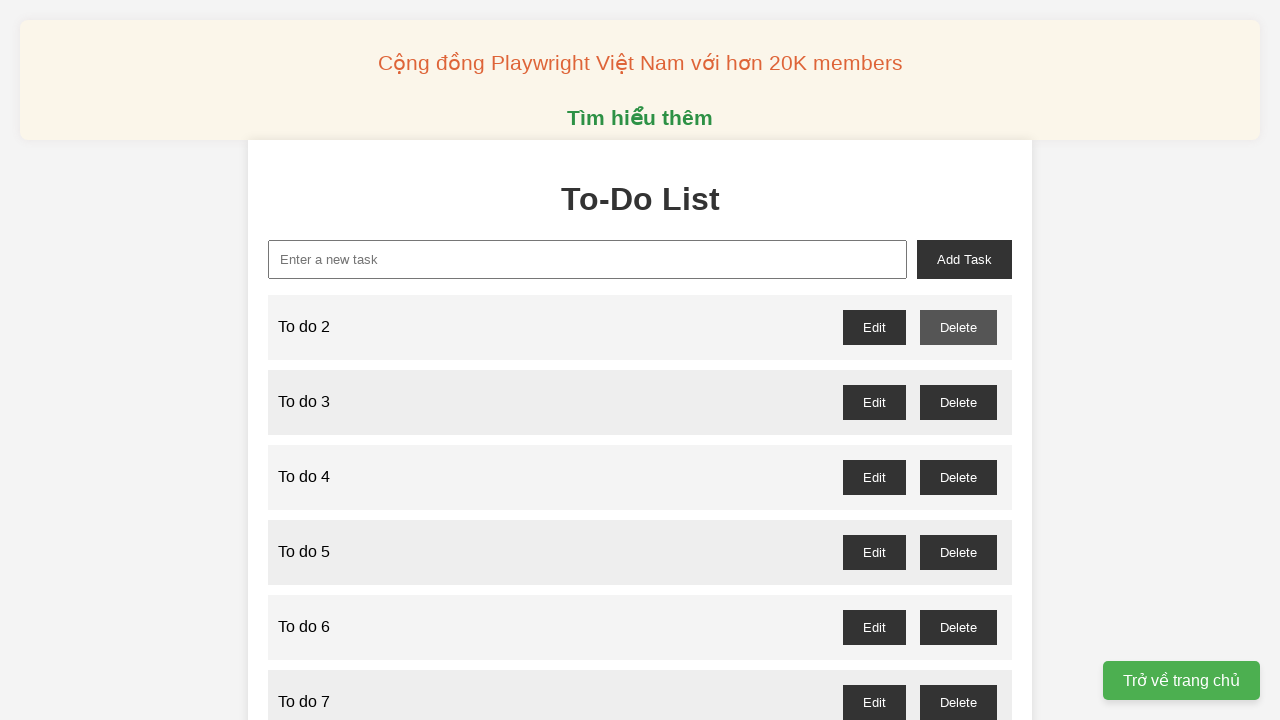

Clicked delete button for odd-numbered todo 3 at (958, 402) on //button[@id="to-do-3-delete"]
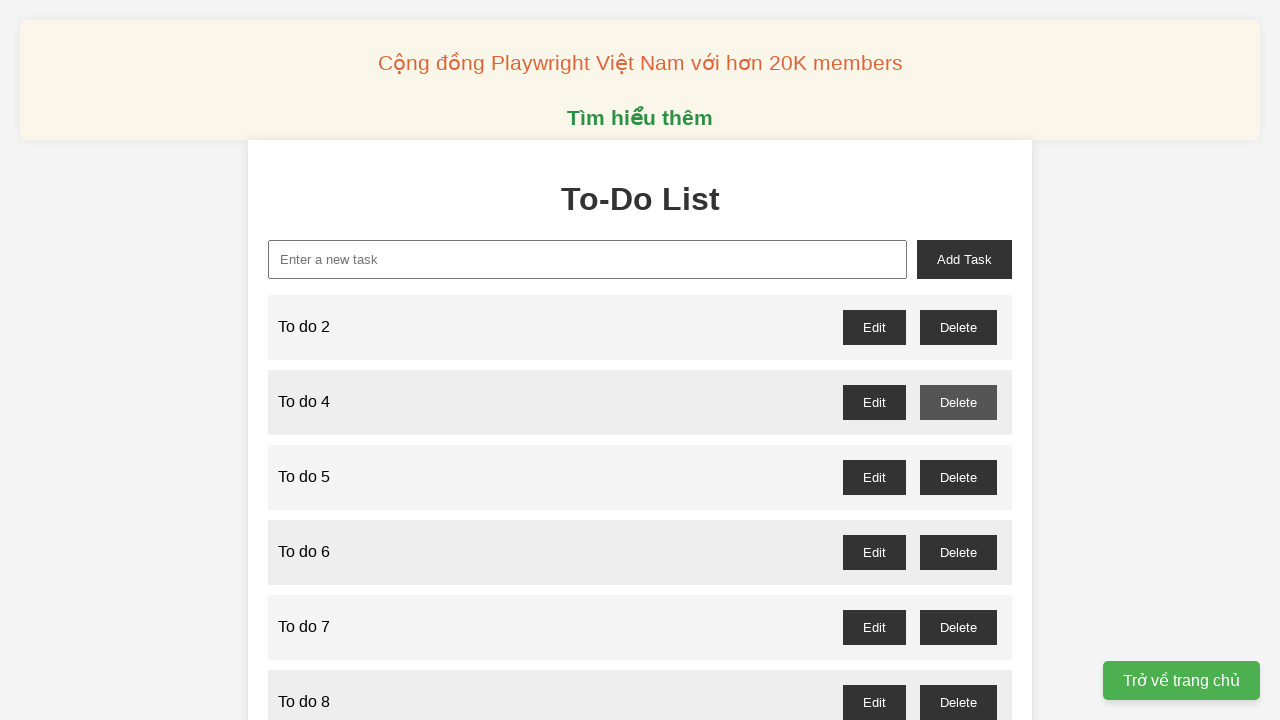

Clicked delete button for odd-numbered todo 5 at (958, 477) on //button[@id="to-do-5-delete"]
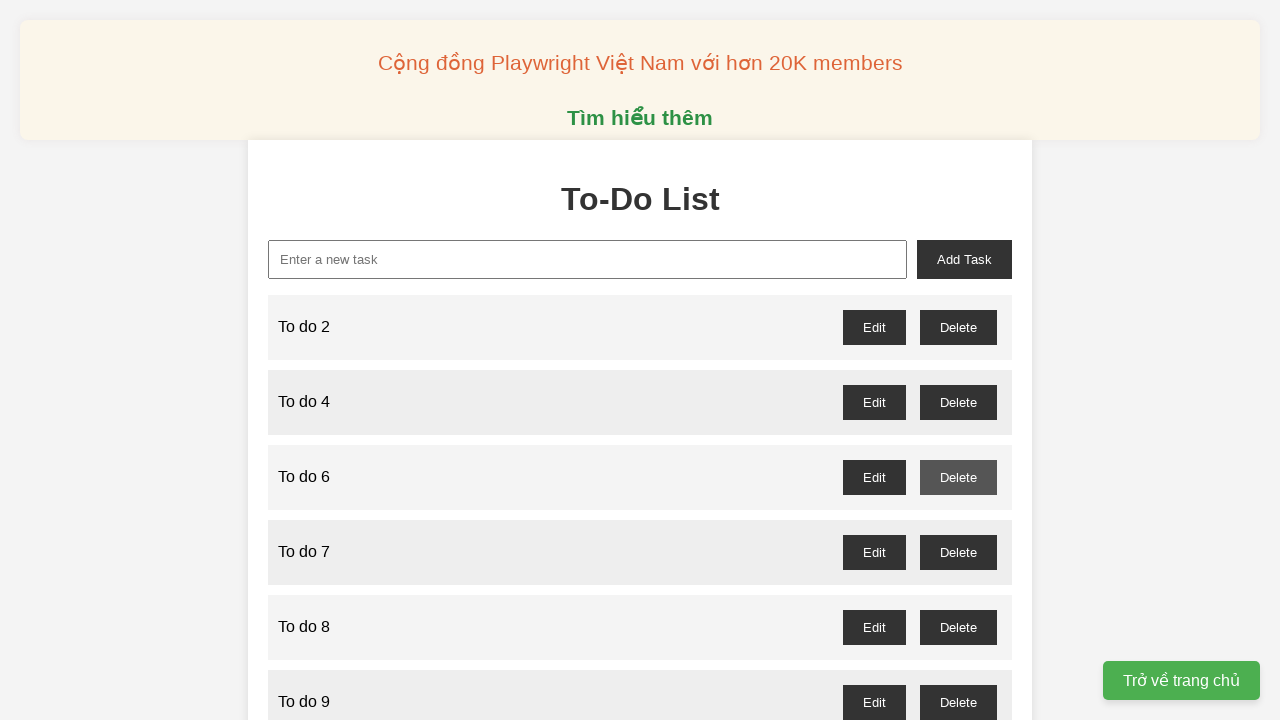

Clicked delete button for odd-numbered todo 7 at (958, 552) on //button[@id="to-do-7-delete"]
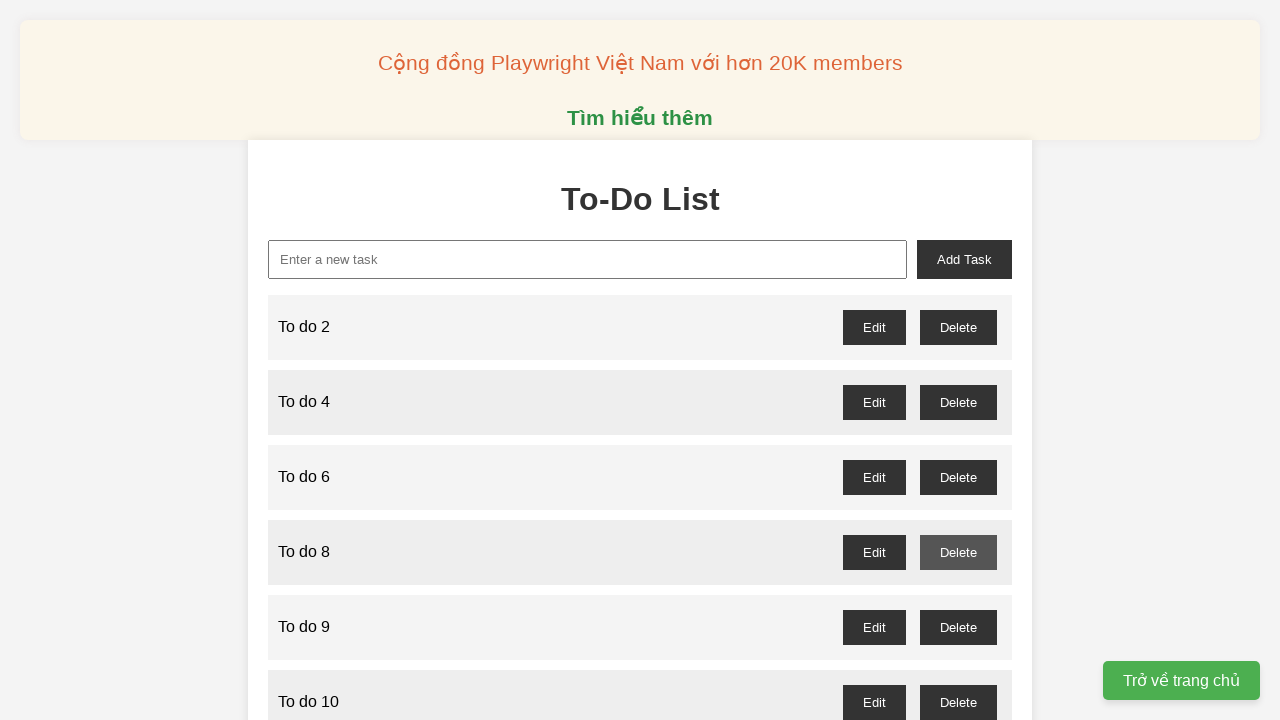

Clicked delete button for odd-numbered todo 9 at (958, 627) on //button[@id="to-do-9-delete"]
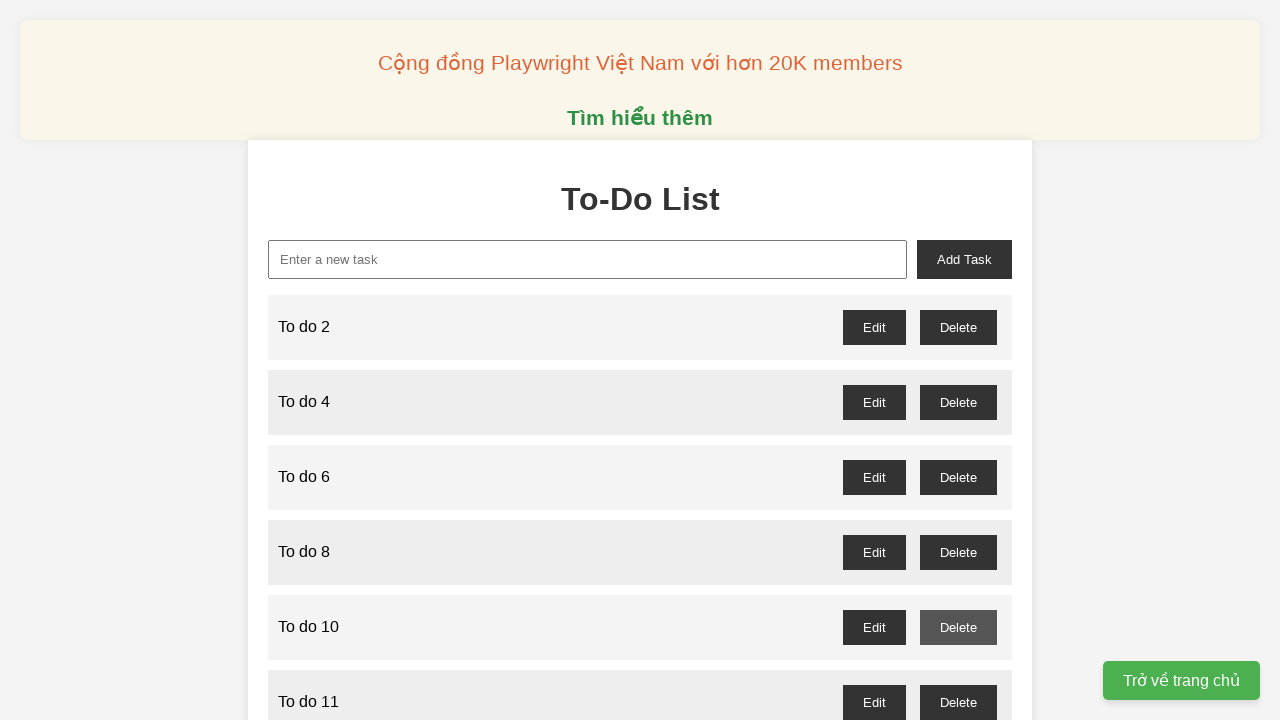

Clicked delete button for odd-numbered todo 11 at (958, 702) on //button[@id="to-do-11-delete"]
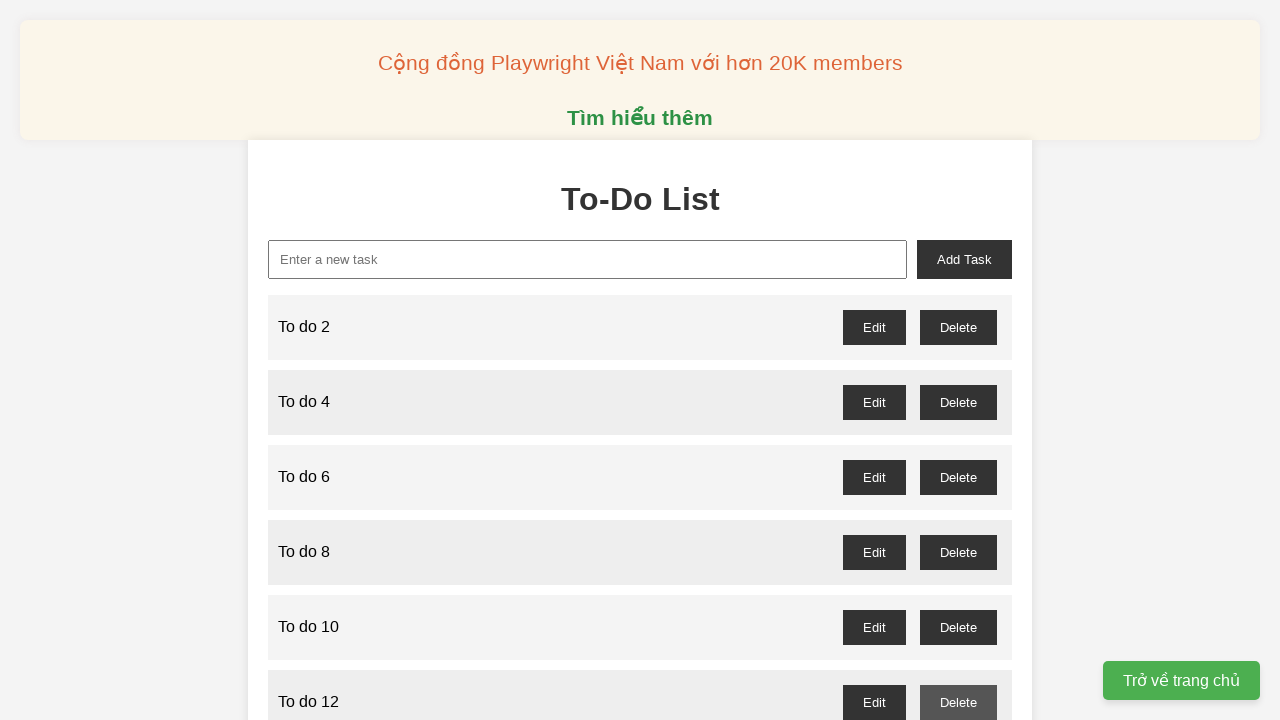

Clicked delete button for odd-numbered todo 13 at (958, 360) on //button[@id="to-do-13-delete"]
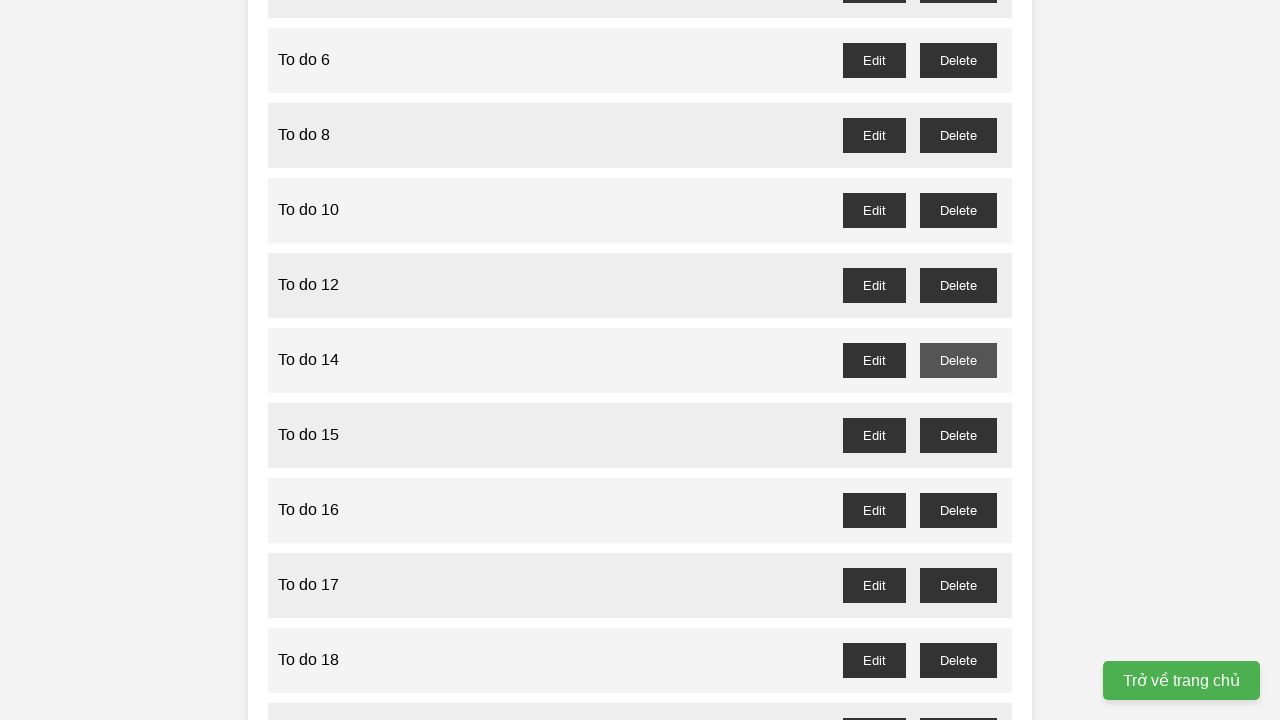

Clicked delete button for odd-numbered todo 15 at (958, 435) on //button[@id="to-do-15-delete"]
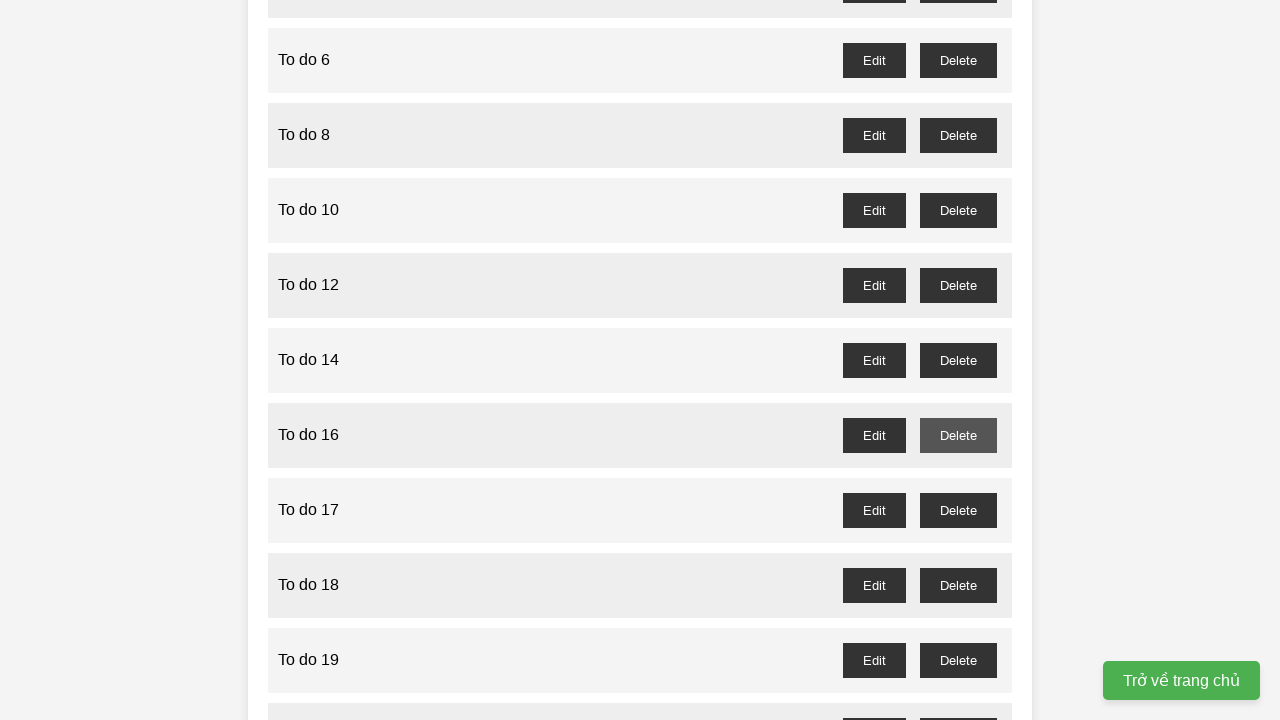

Clicked delete button for odd-numbered todo 17 at (958, 510) on //button[@id="to-do-17-delete"]
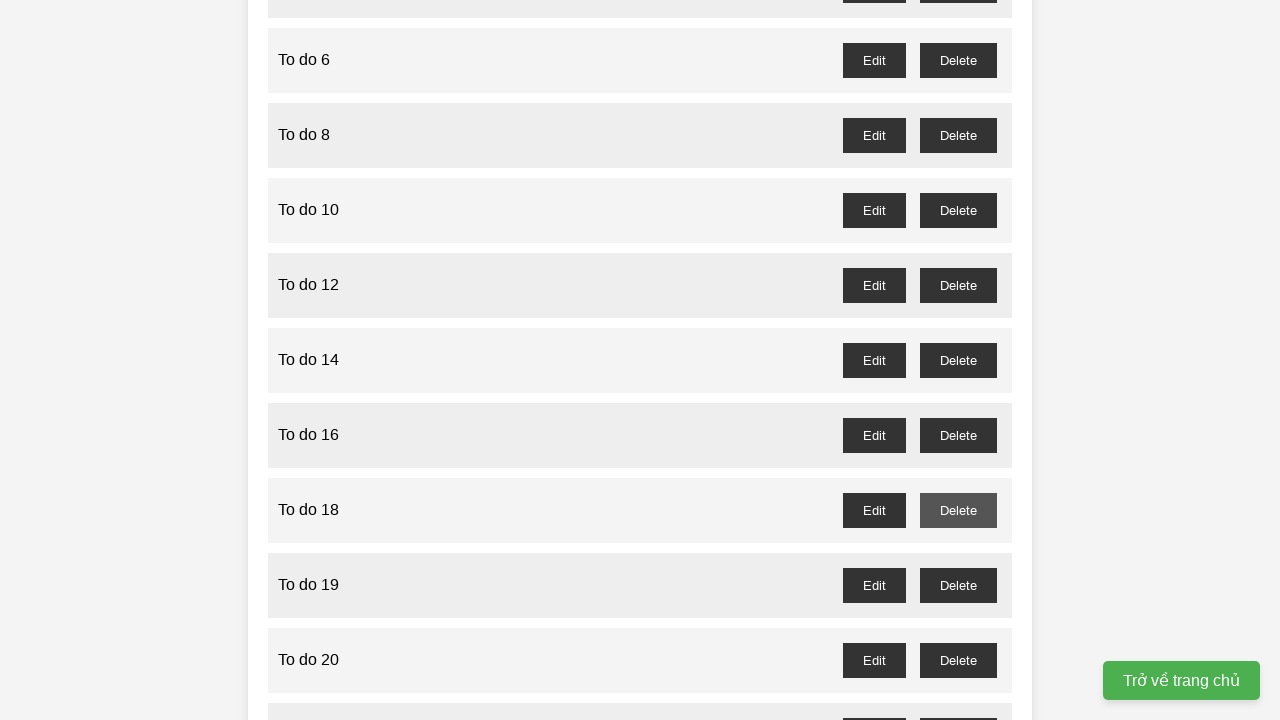

Clicked delete button for odd-numbered todo 19 at (958, 585) on //button[@id="to-do-19-delete"]
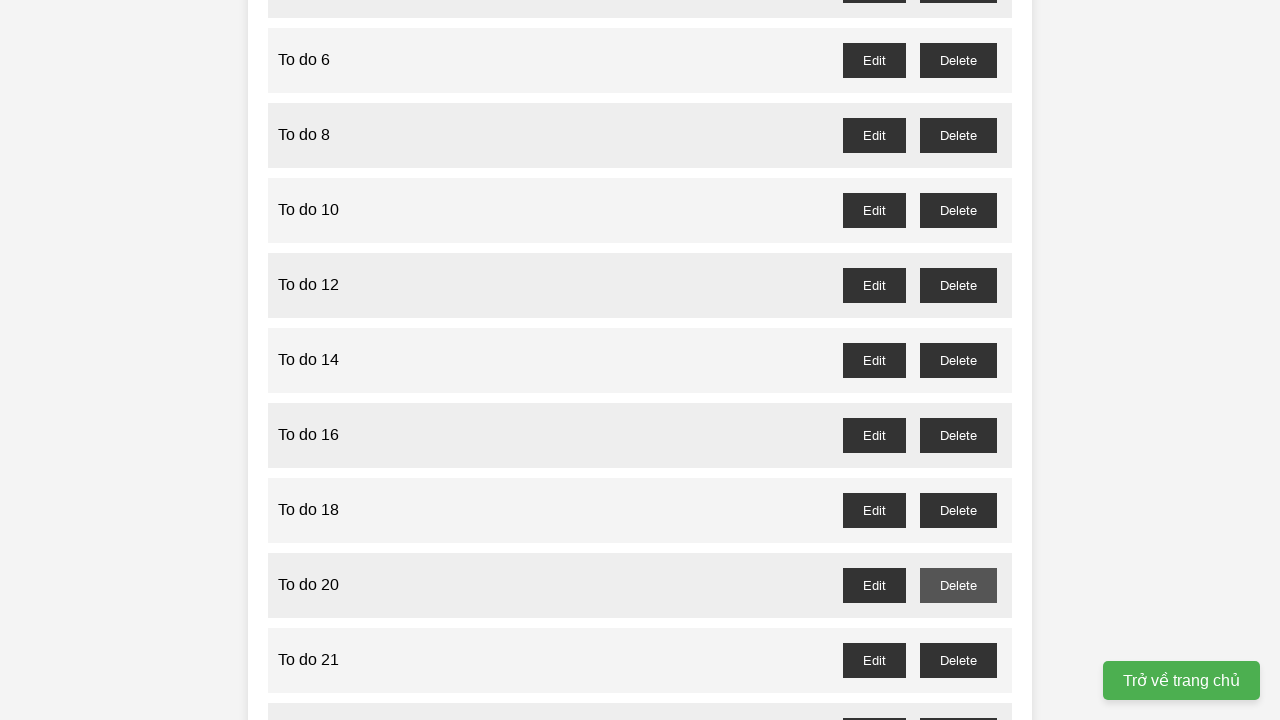

Clicked delete button for odd-numbered todo 21 at (958, 660) on //button[@id="to-do-21-delete"]
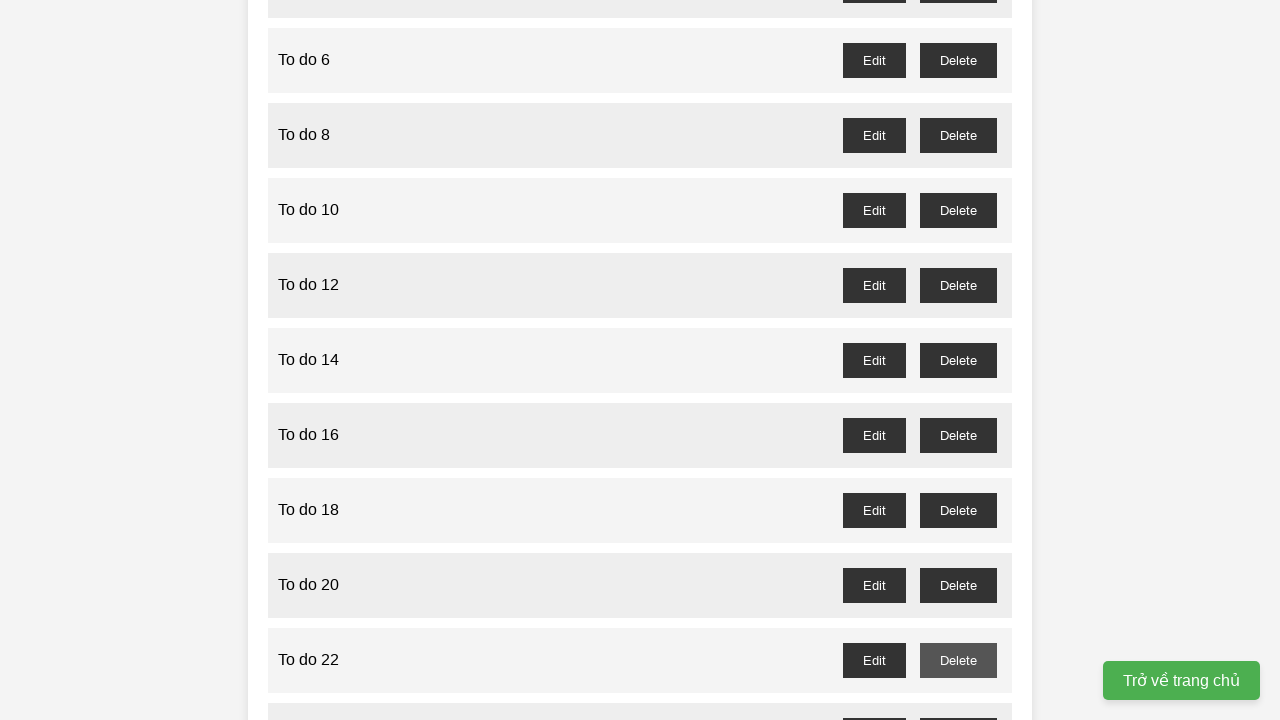

Clicked delete button for odd-numbered todo 23 at (958, 703) on //button[@id="to-do-23-delete"]
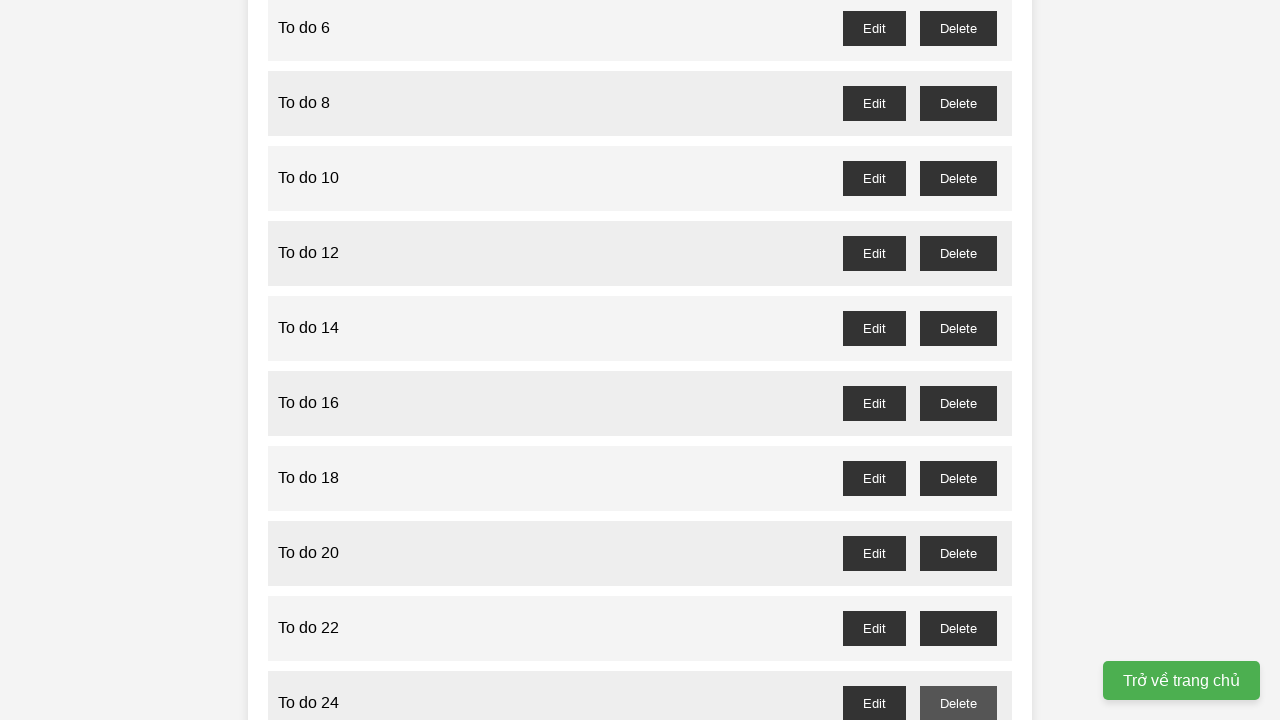

Clicked delete button for odd-numbered todo 25 at (958, 360) on //button[@id="to-do-25-delete"]
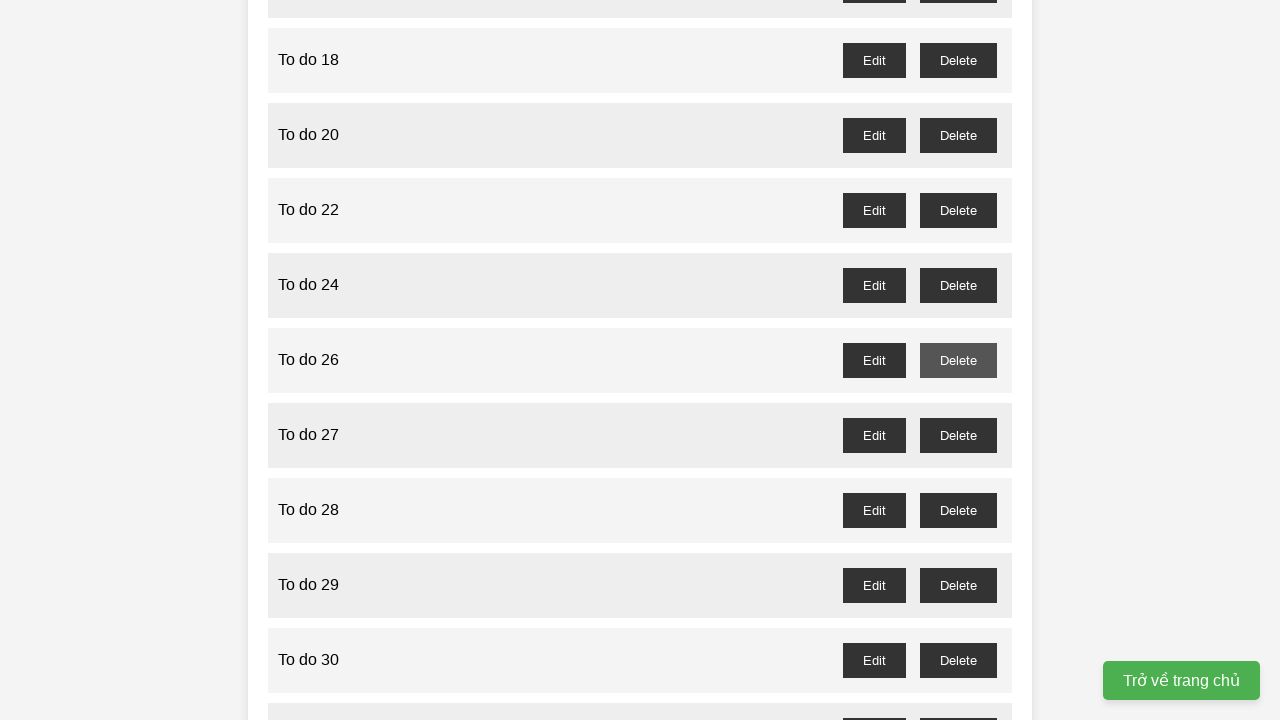

Clicked delete button for odd-numbered todo 27 at (958, 435) on //button[@id="to-do-27-delete"]
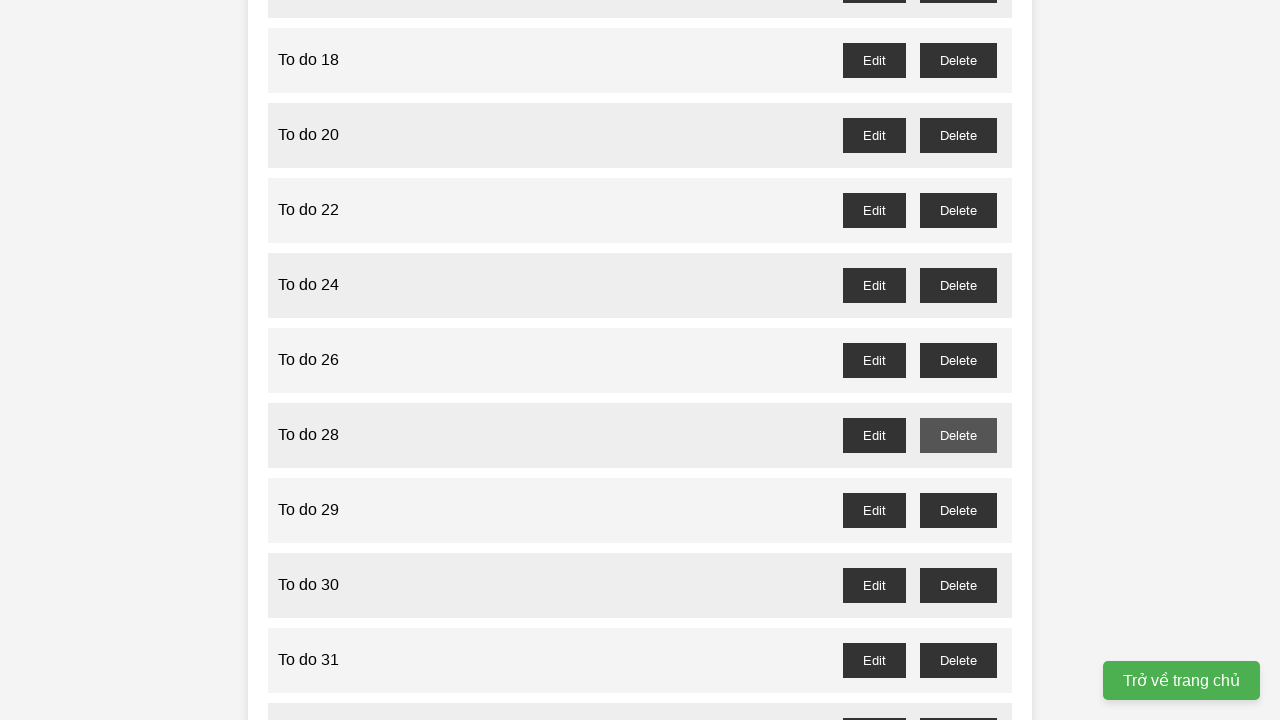

Clicked delete button for odd-numbered todo 29 at (958, 510) on //button[@id="to-do-29-delete"]
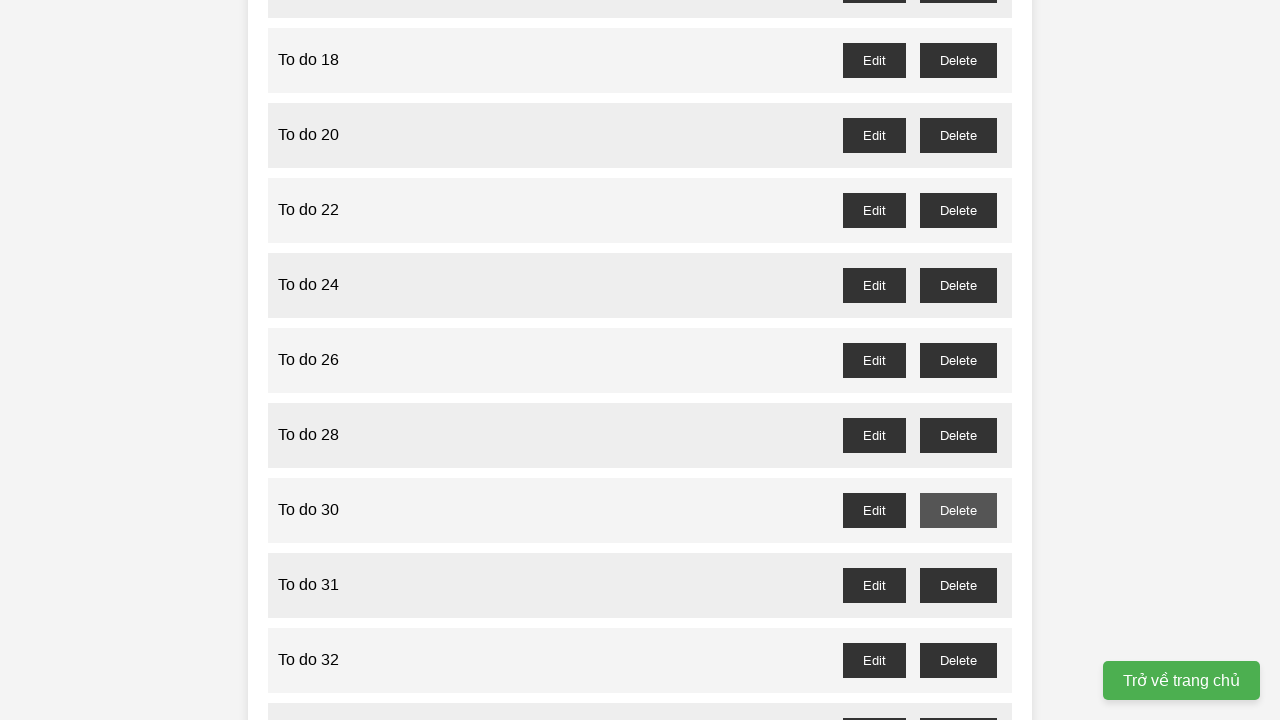

Clicked delete button for odd-numbered todo 31 at (958, 585) on //button[@id="to-do-31-delete"]
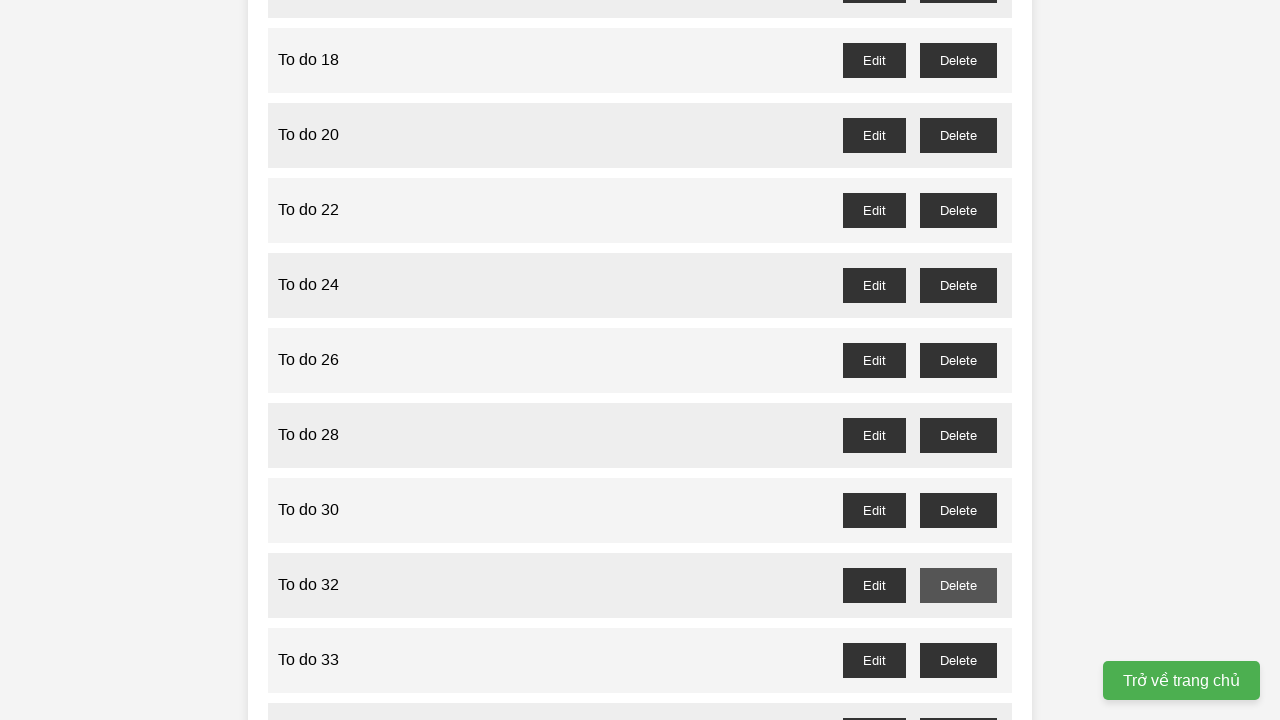

Clicked delete button for odd-numbered todo 33 at (958, 660) on //button[@id="to-do-33-delete"]
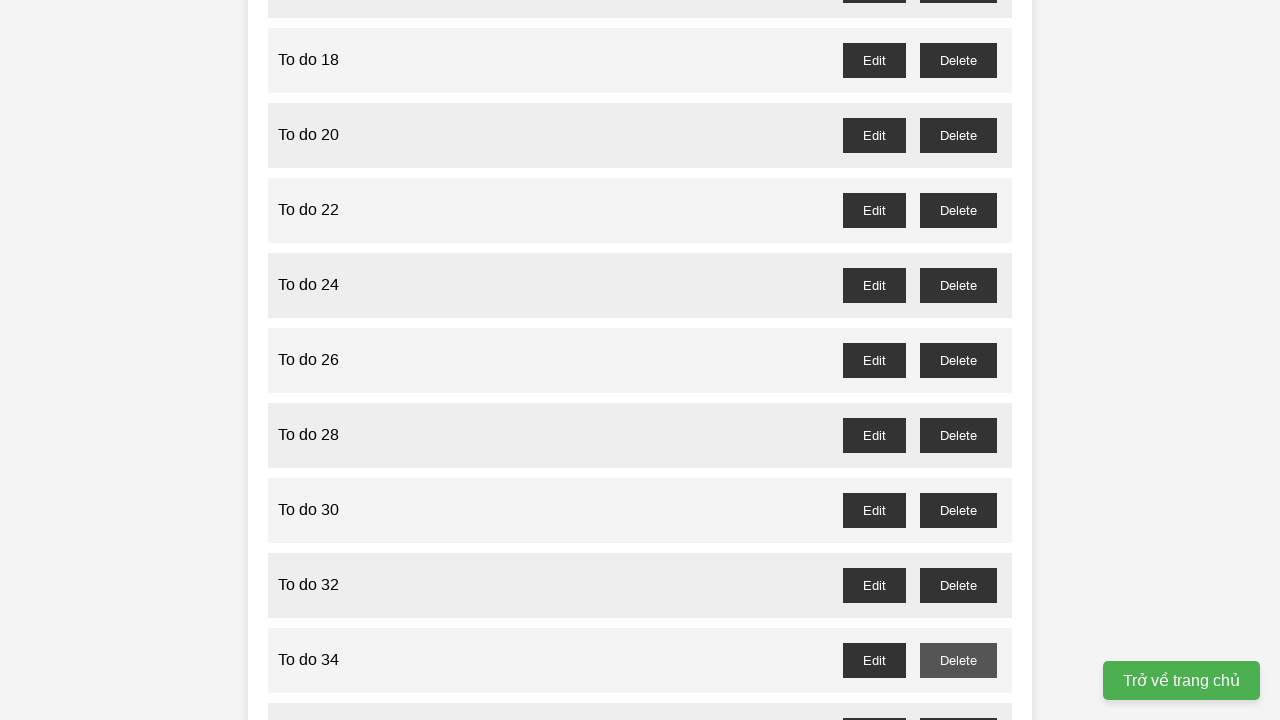

Clicked delete button for odd-numbered todo 35 at (958, 703) on //button[@id="to-do-35-delete"]
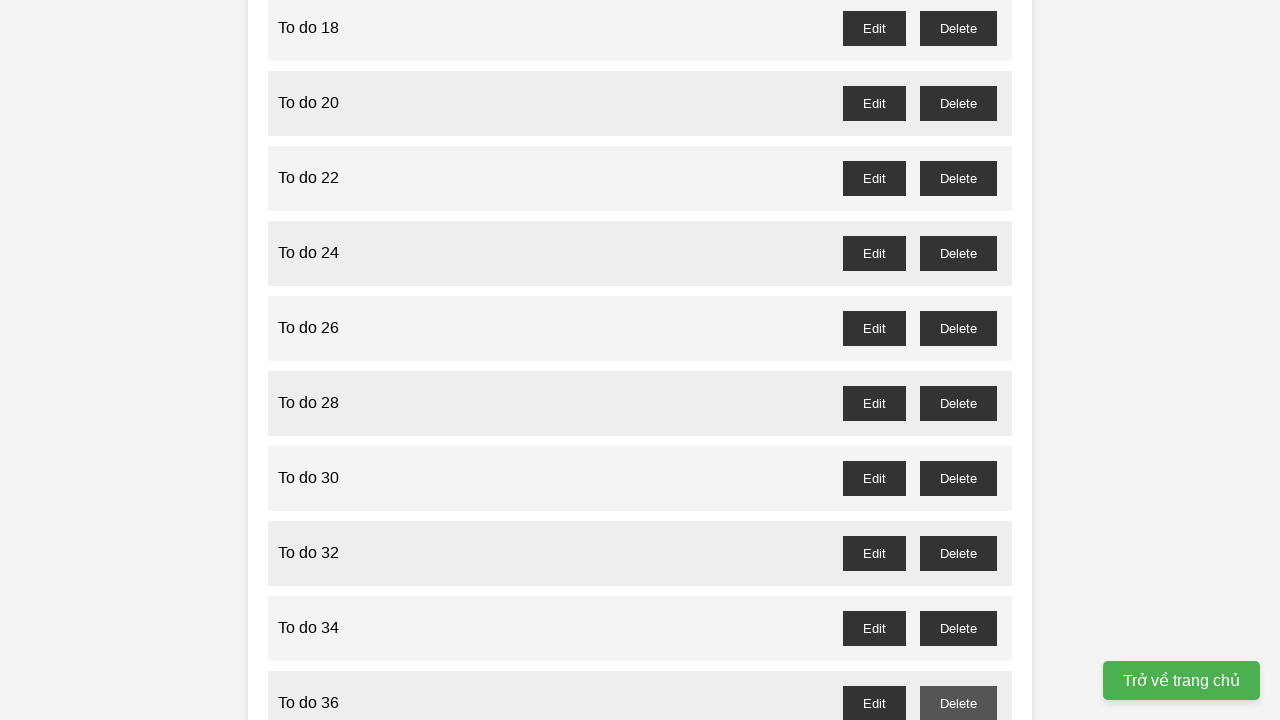

Clicked delete button for odd-numbered todo 37 at (958, 360) on //button[@id="to-do-37-delete"]
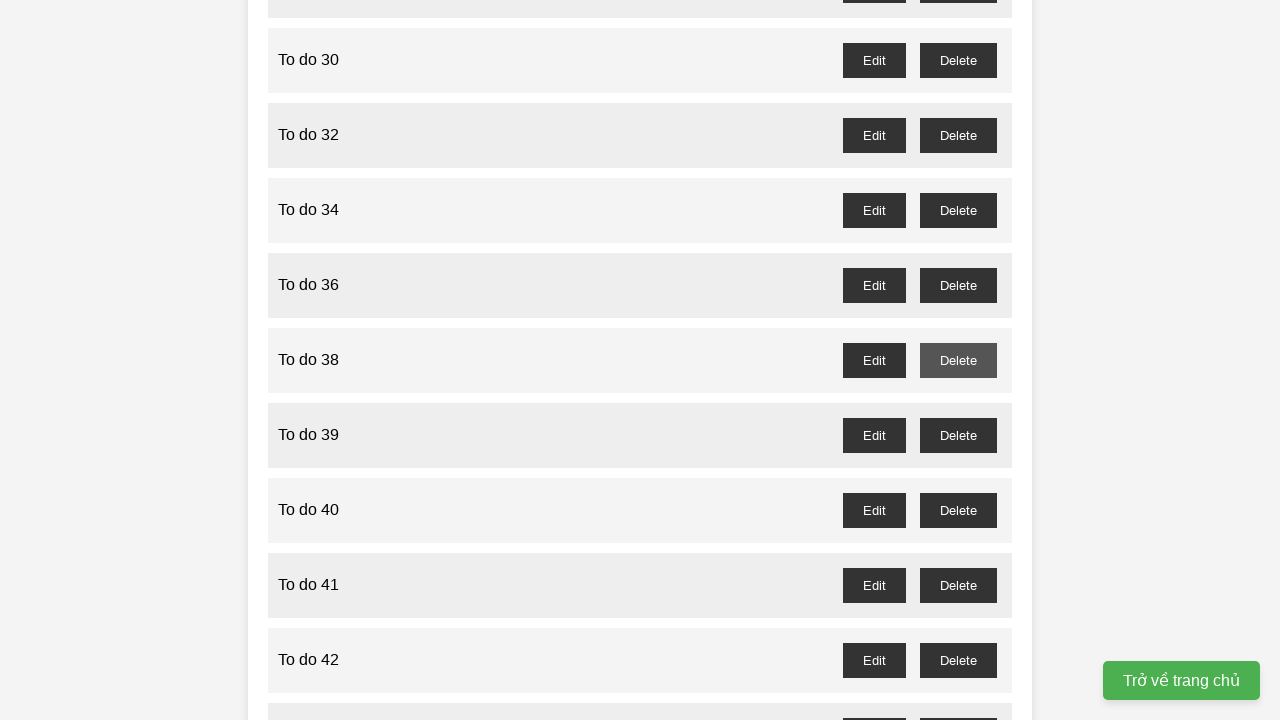

Clicked delete button for odd-numbered todo 39 at (958, 435) on //button[@id="to-do-39-delete"]
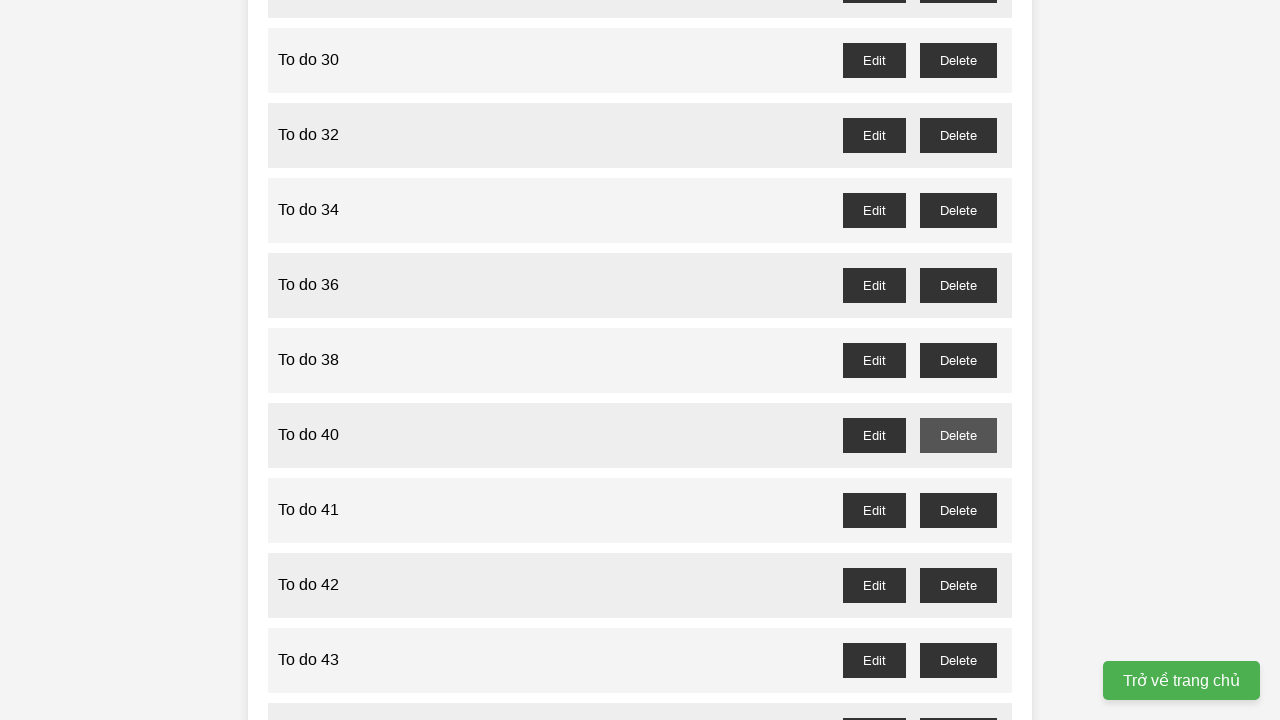

Clicked delete button for odd-numbered todo 41 at (958, 510) on //button[@id="to-do-41-delete"]
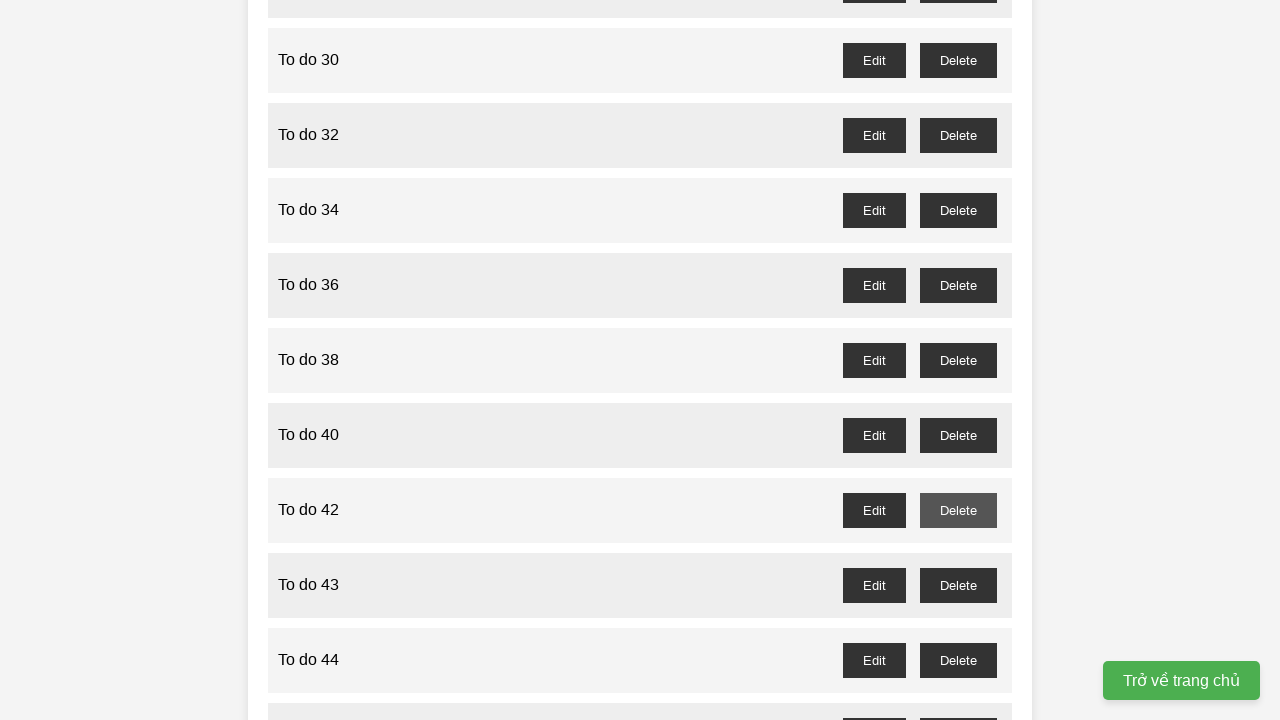

Clicked delete button for odd-numbered todo 43 at (958, 585) on //button[@id="to-do-43-delete"]
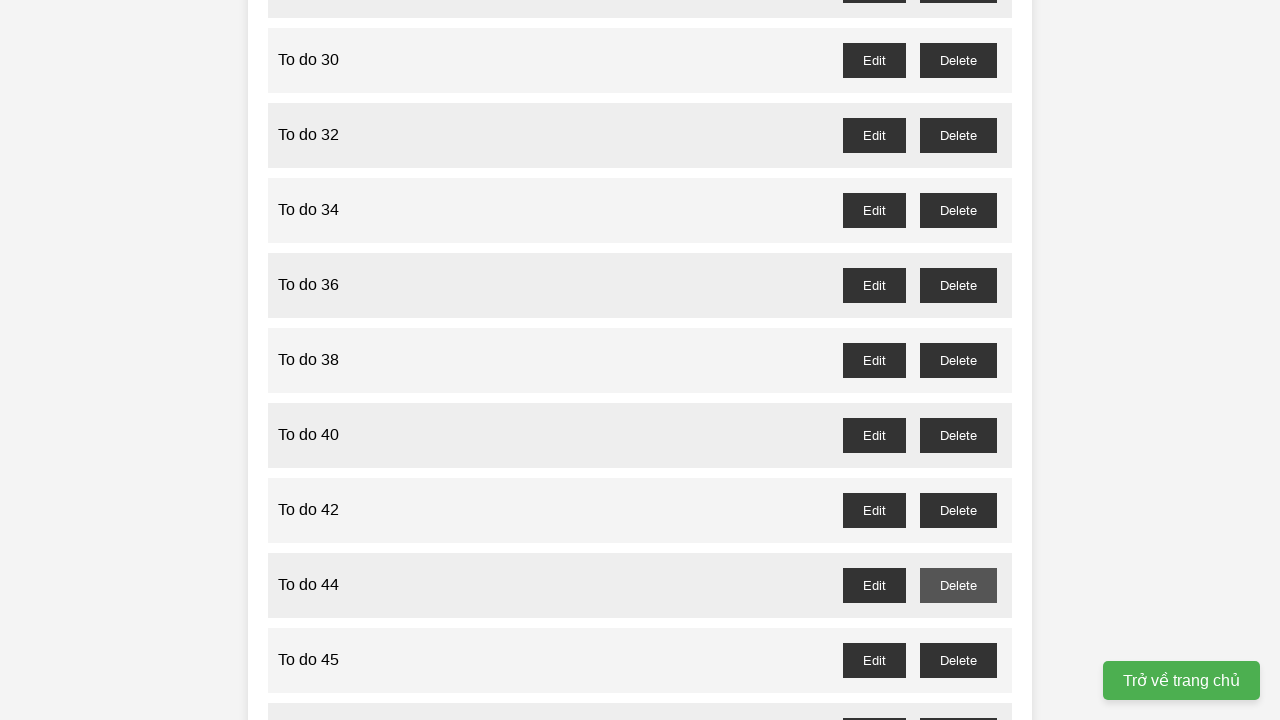

Clicked delete button for odd-numbered todo 45 at (958, 660) on //button[@id="to-do-45-delete"]
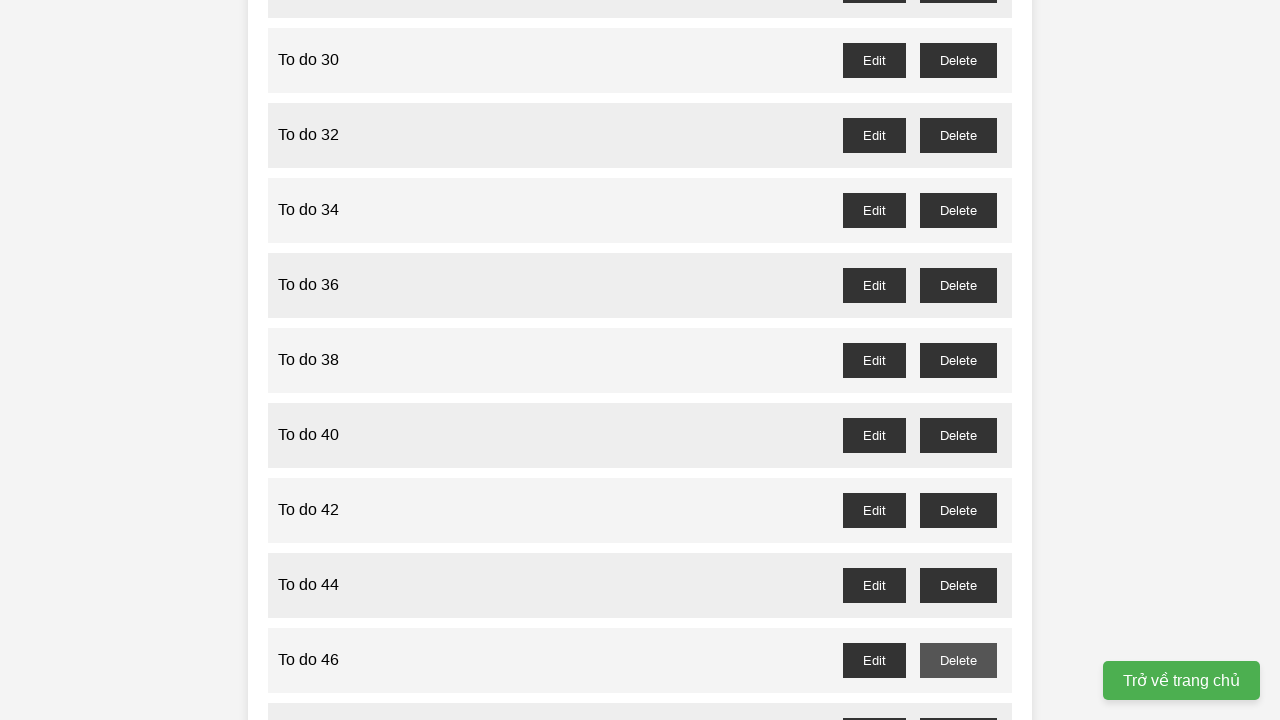

Clicked delete button for odd-numbered todo 47 at (958, 703) on //button[@id="to-do-47-delete"]
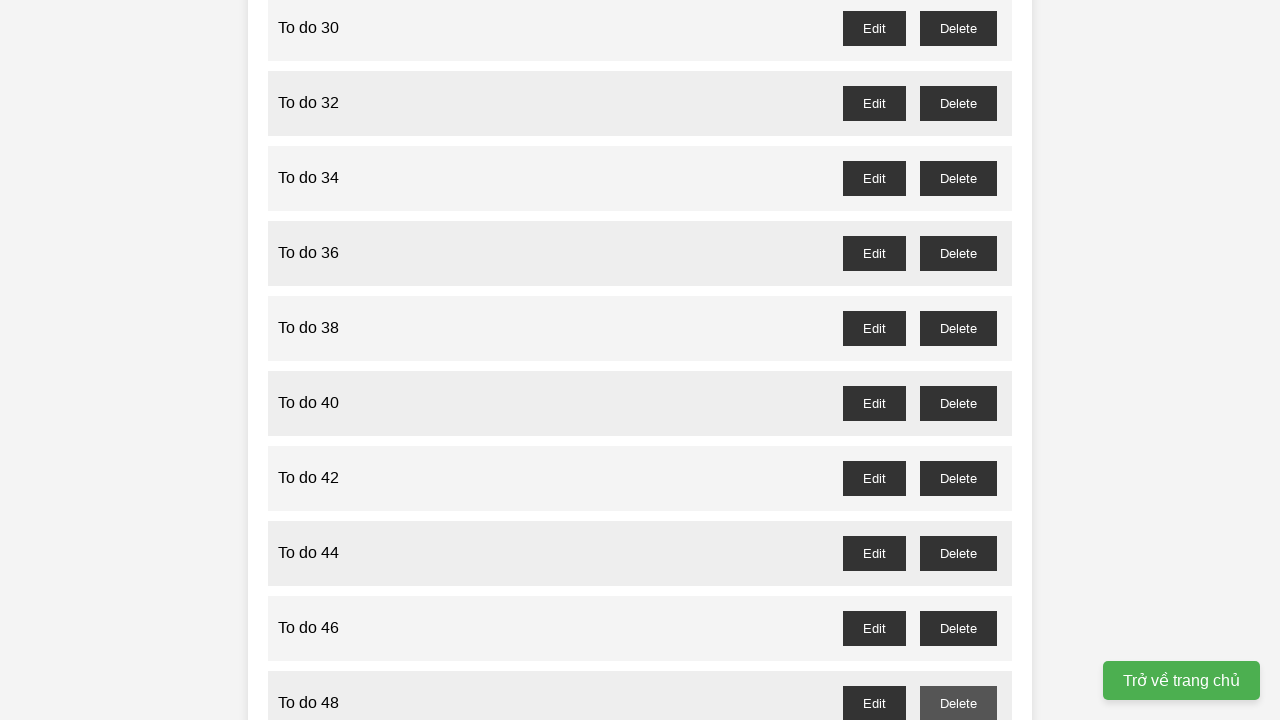

Clicked delete button for odd-numbered todo 49 at (958, 360) on //button[@id="to-do-49-delete"]
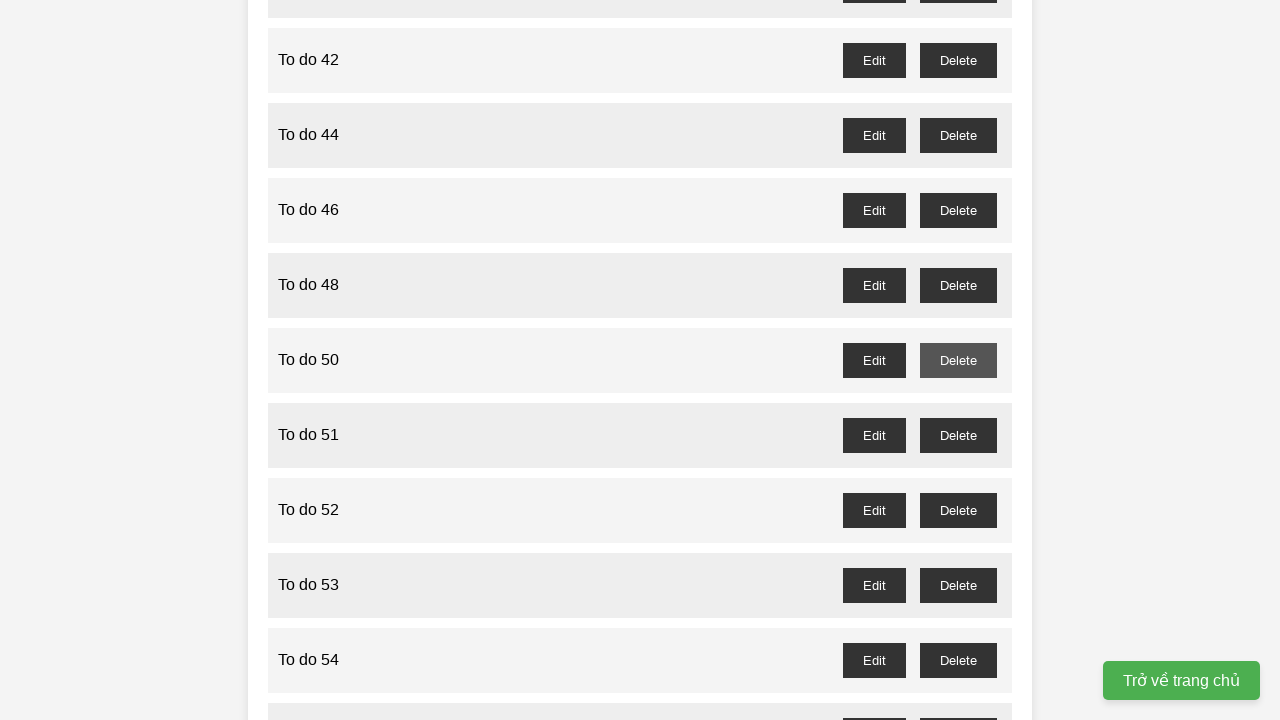

Clicked delete button for odd-numbered todo 51 at (958, 435) on //button[@id="to-do-51-delete"]
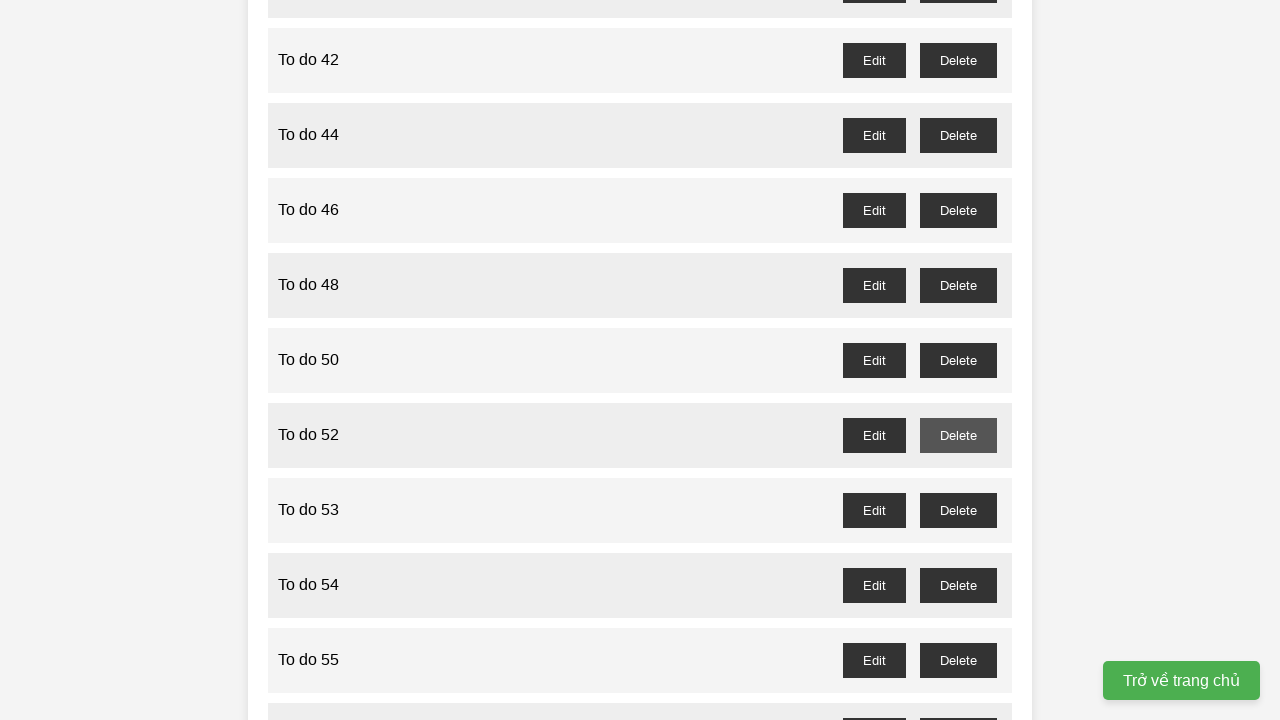

Clicked delete button for odd-numbered todo 53 at (958, 510) on //button[@id="to-do-53-delete"]
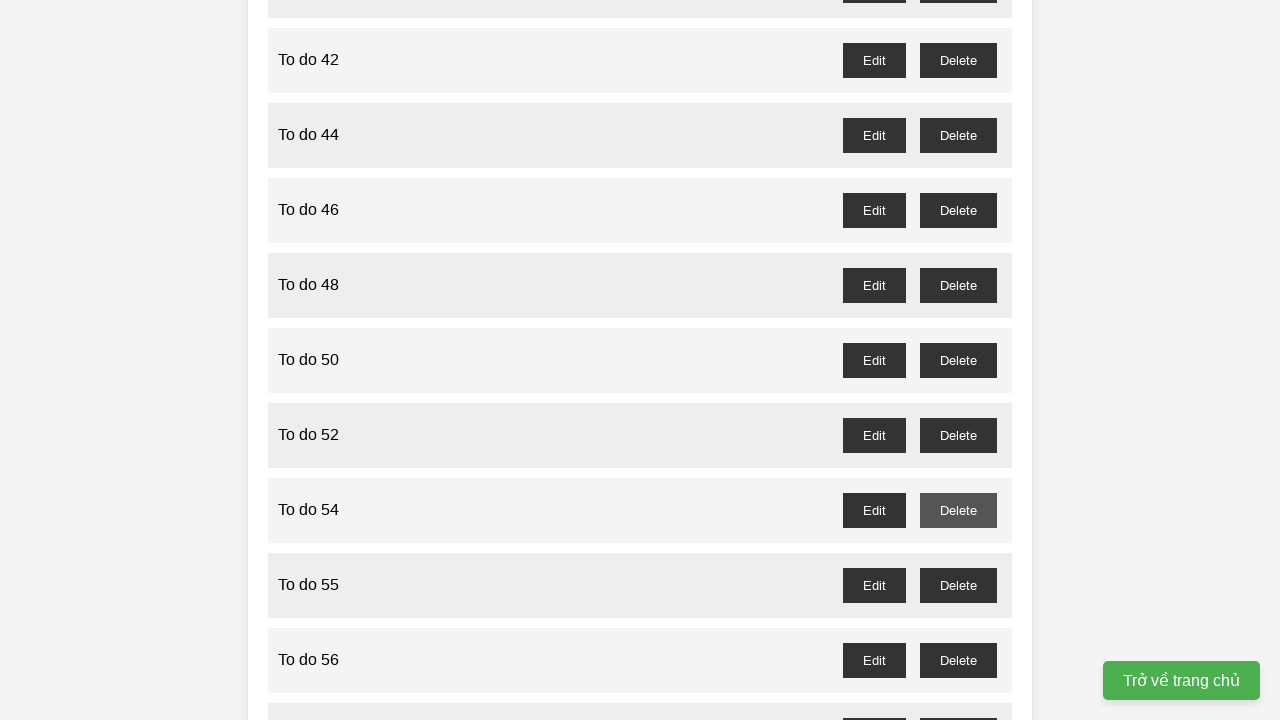

Clicked delete button for odd-numbered todo 55 at (958, 585) on //button[@id="to-do-55-delete"]
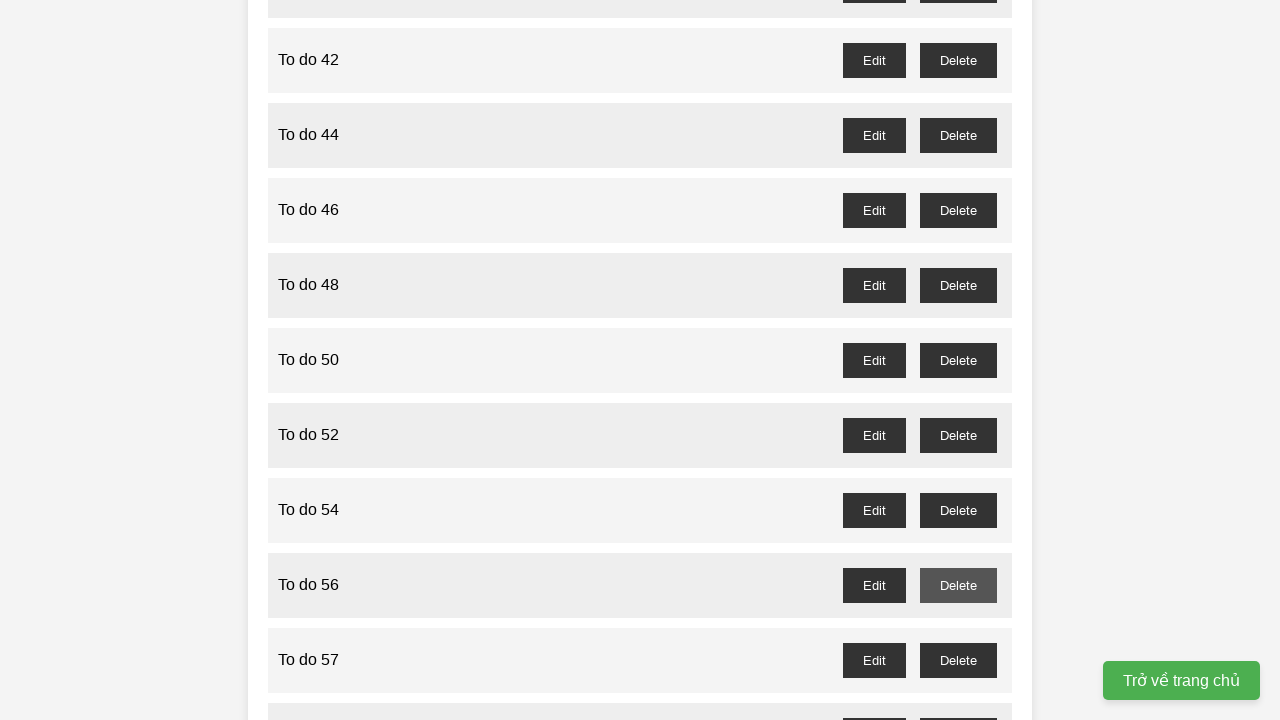

Clicked delete button for odd-numbered todo 57 at (958, 660) on //button[@id="to-do-57-delete"]
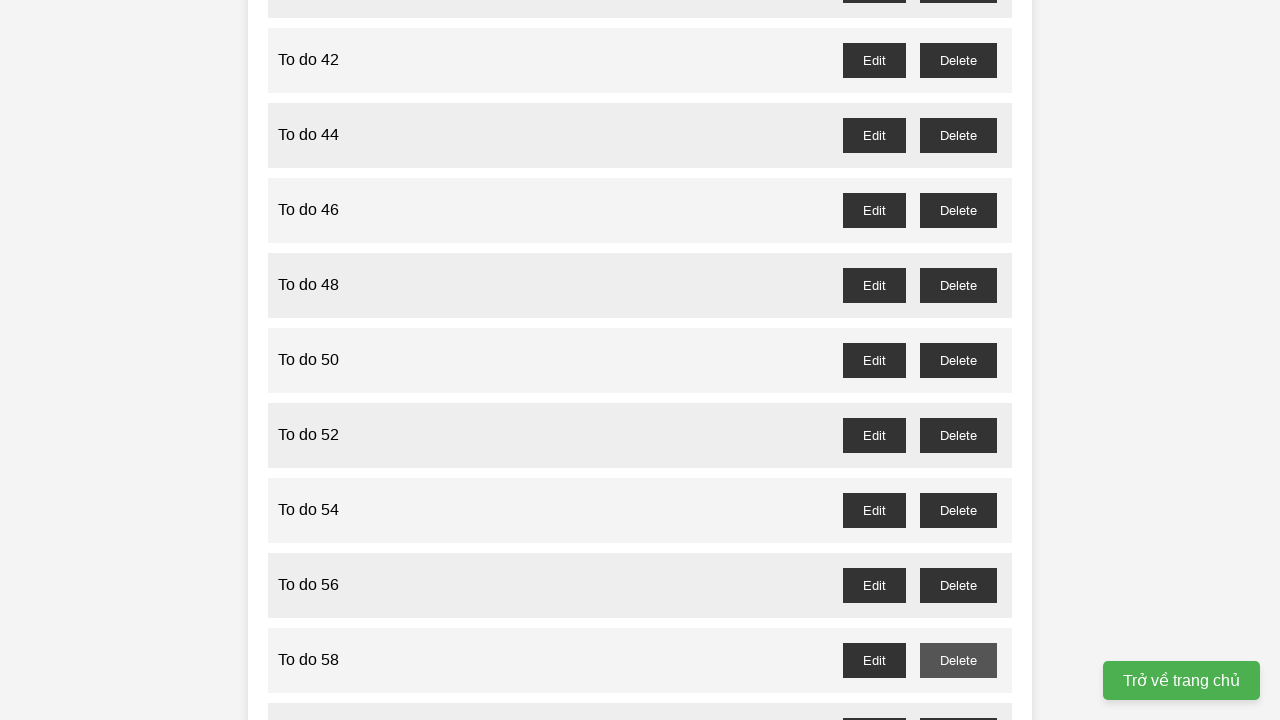

Clicked delete button for odd-numbered todo 59 at (958, 703) on //button[@id="to-do-59-delete"]
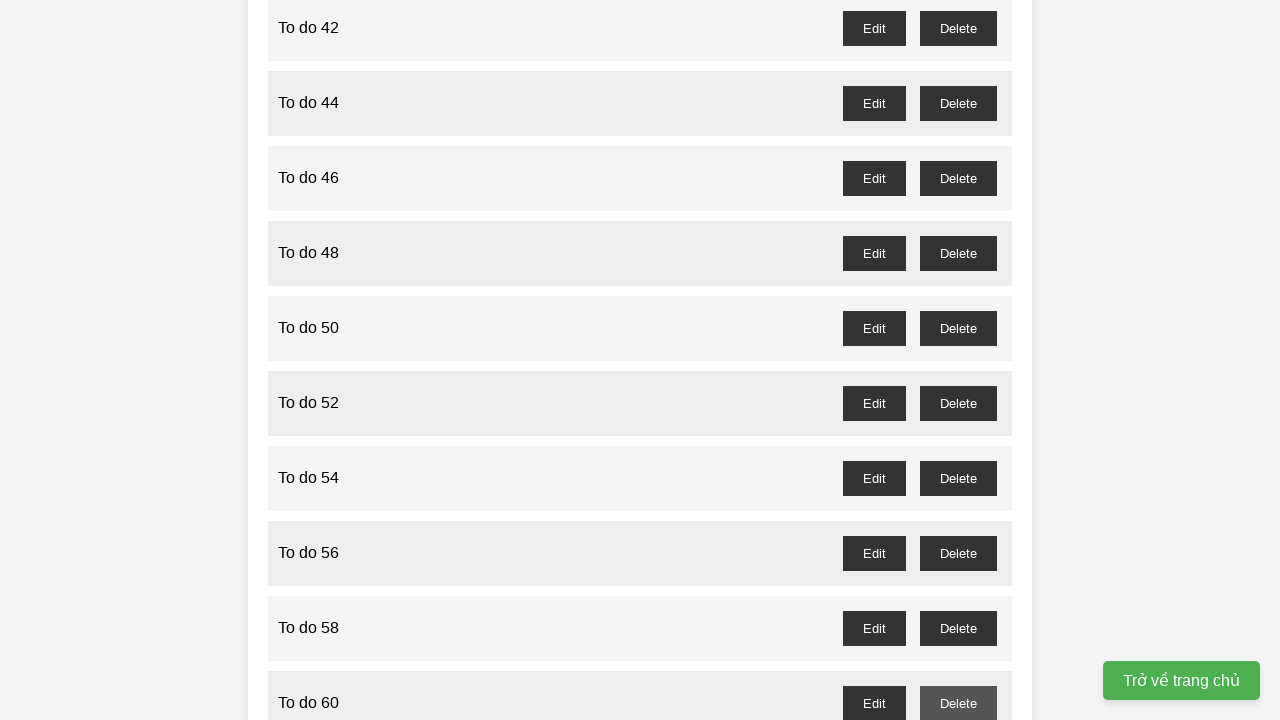

Clicked delete button for odd-numbered todo 61 at (958, 360) on //button[@id="to-do-61-delete"]
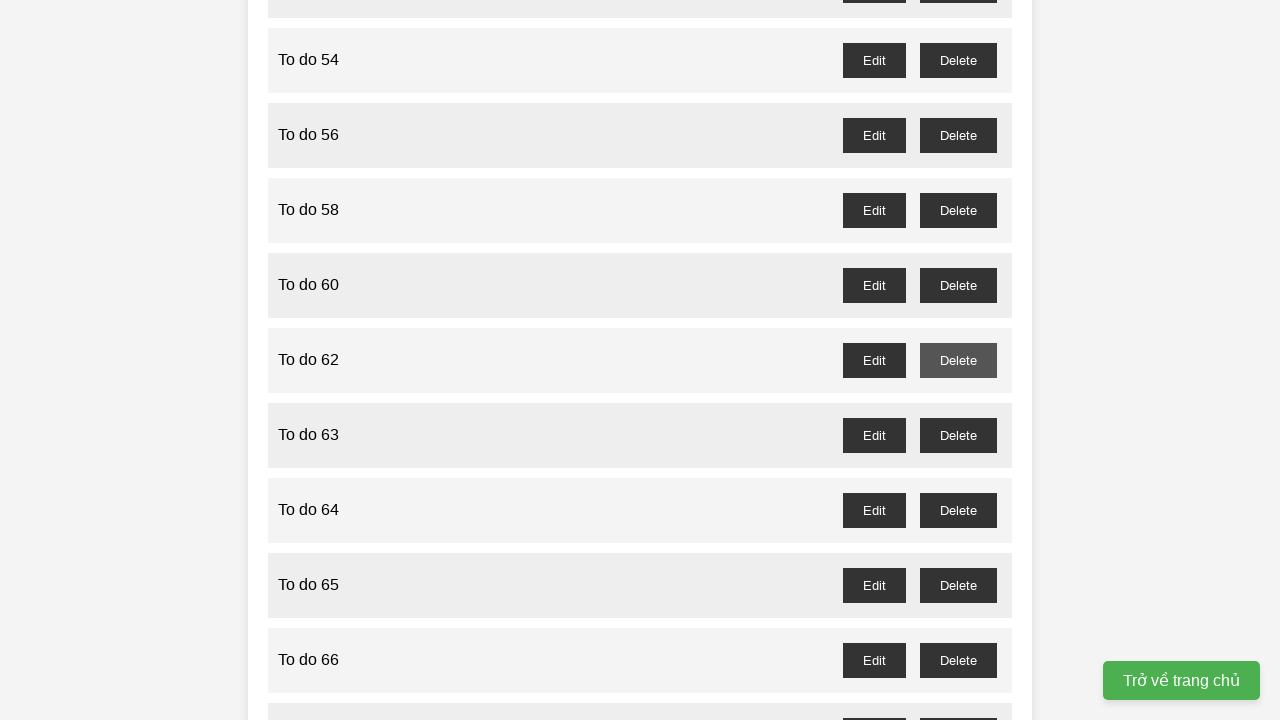

Clicked delete button for odd-numbered todo 63 at (958, 435) on //button[@id="to-do-63-delete"]
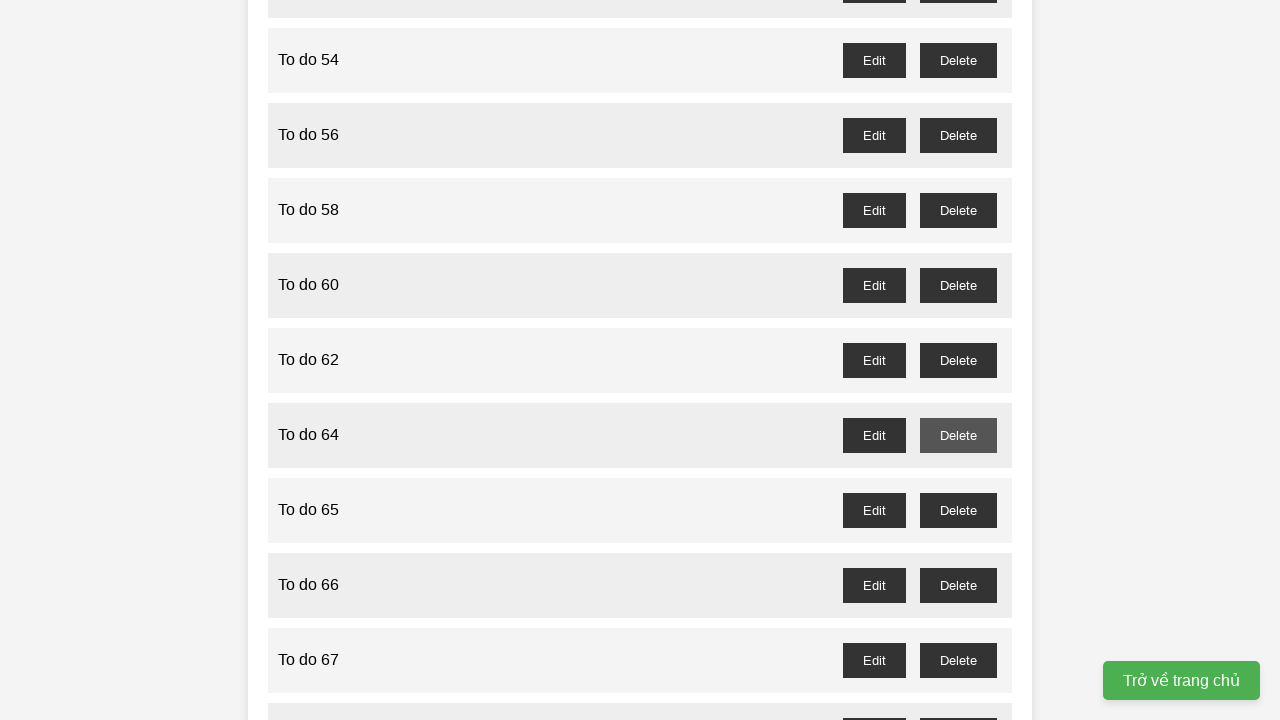

Clicked delete button for odd-numbered todo 65 at (958, 510) on //button[@id="to-do-65-delete"]
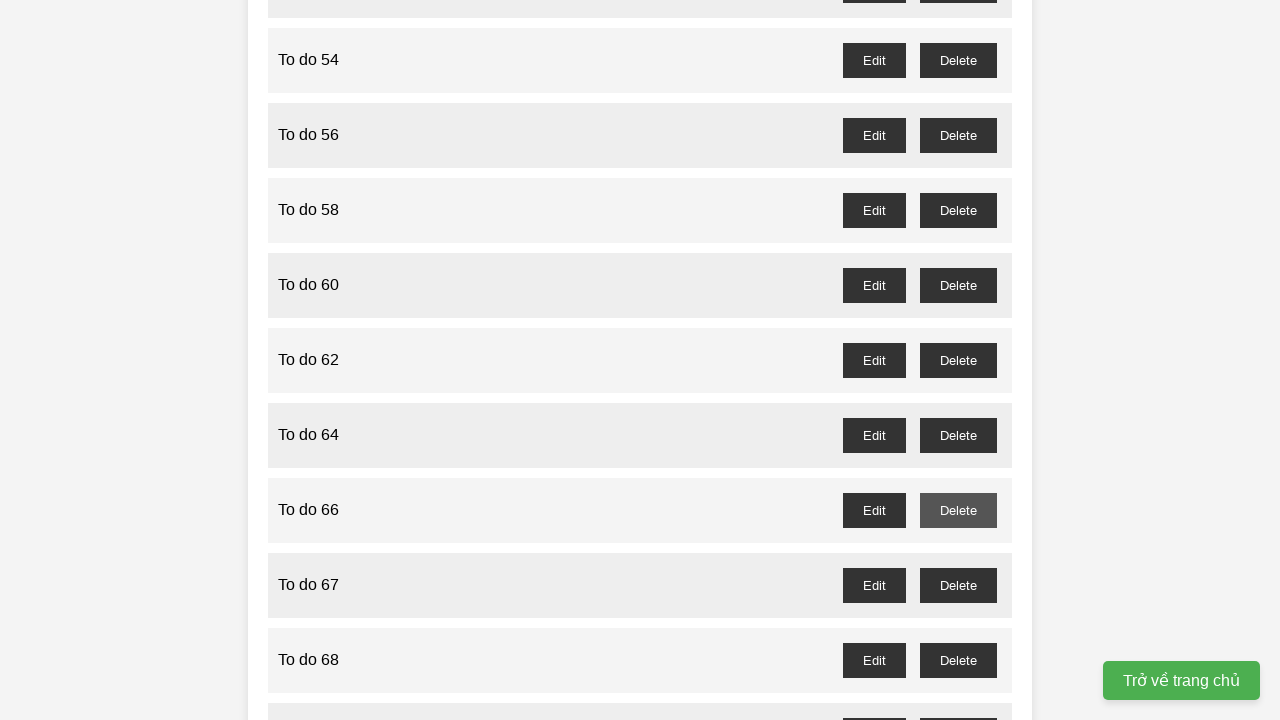

Clicked delete button for odd-numbered todo 67 at (958, 585) on //button[@id="to-do-67-delete"]
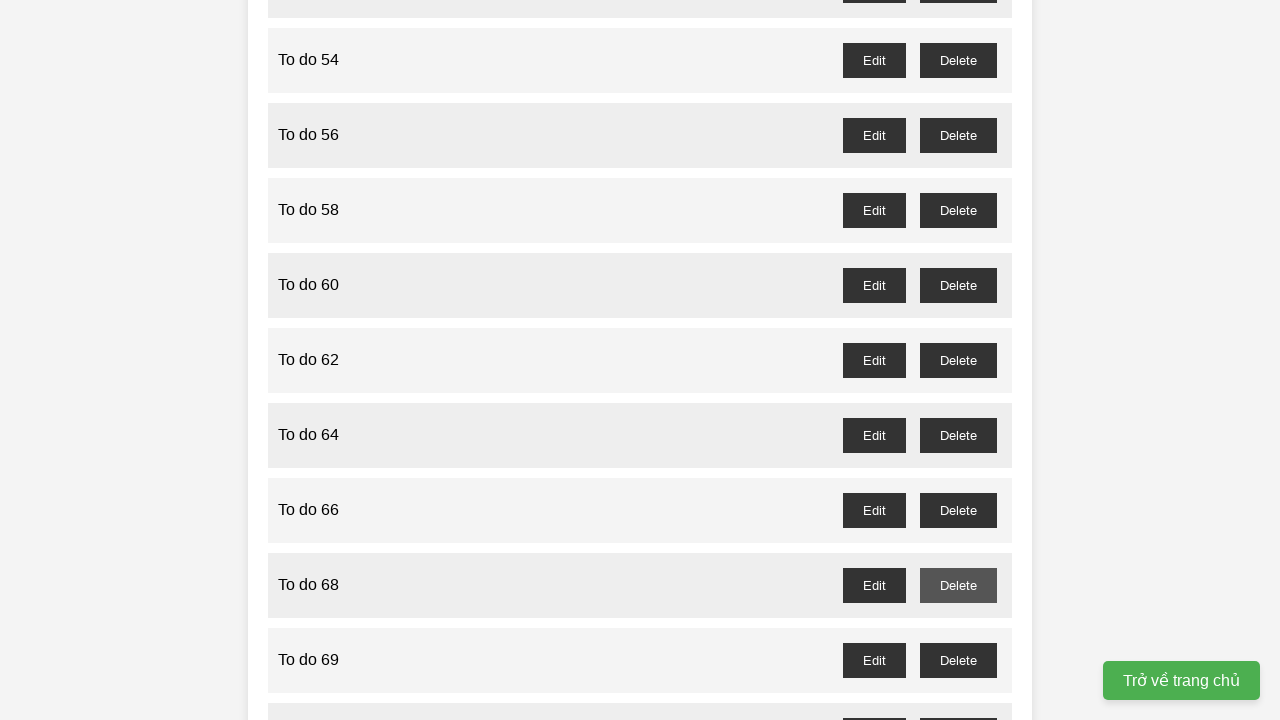

Clicked delete button for odd-numbered todo 69 at (958, 660) on //button[@id="to-do-69-delete"]
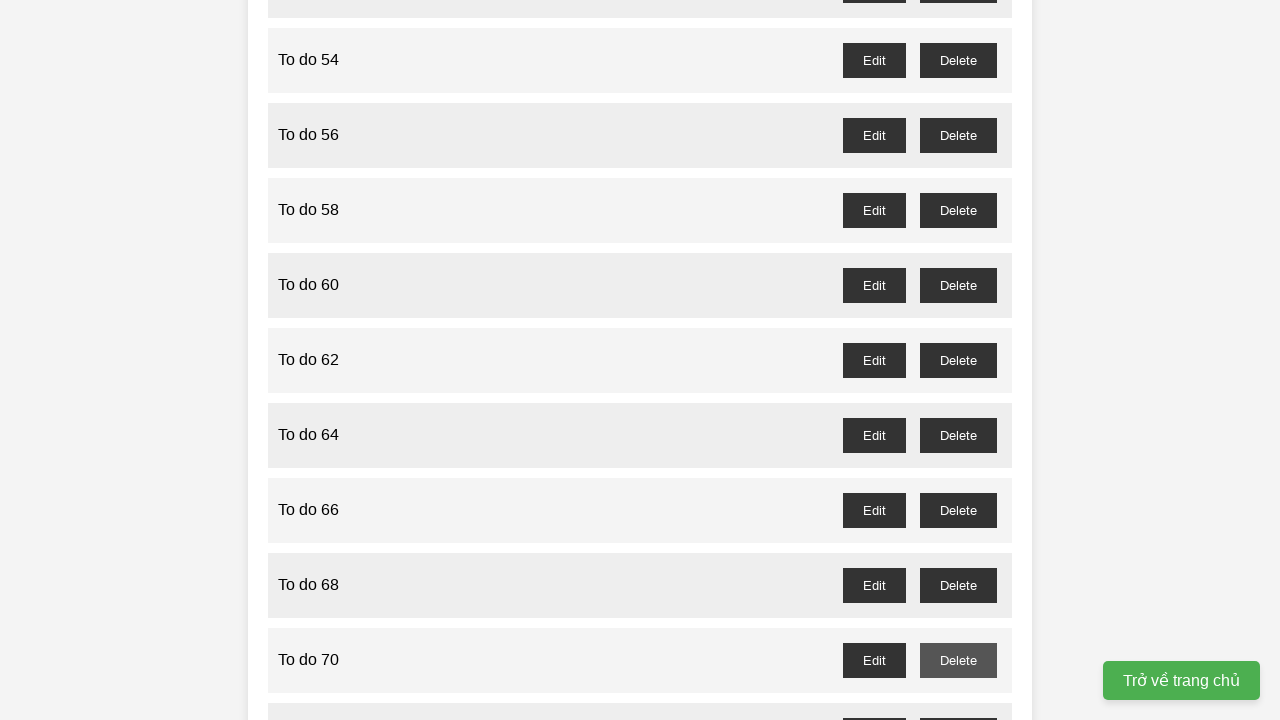

Clicked delete button for odd-numbered todo 71 at (958, 703) on //button[@id="to-do-71-delete"]
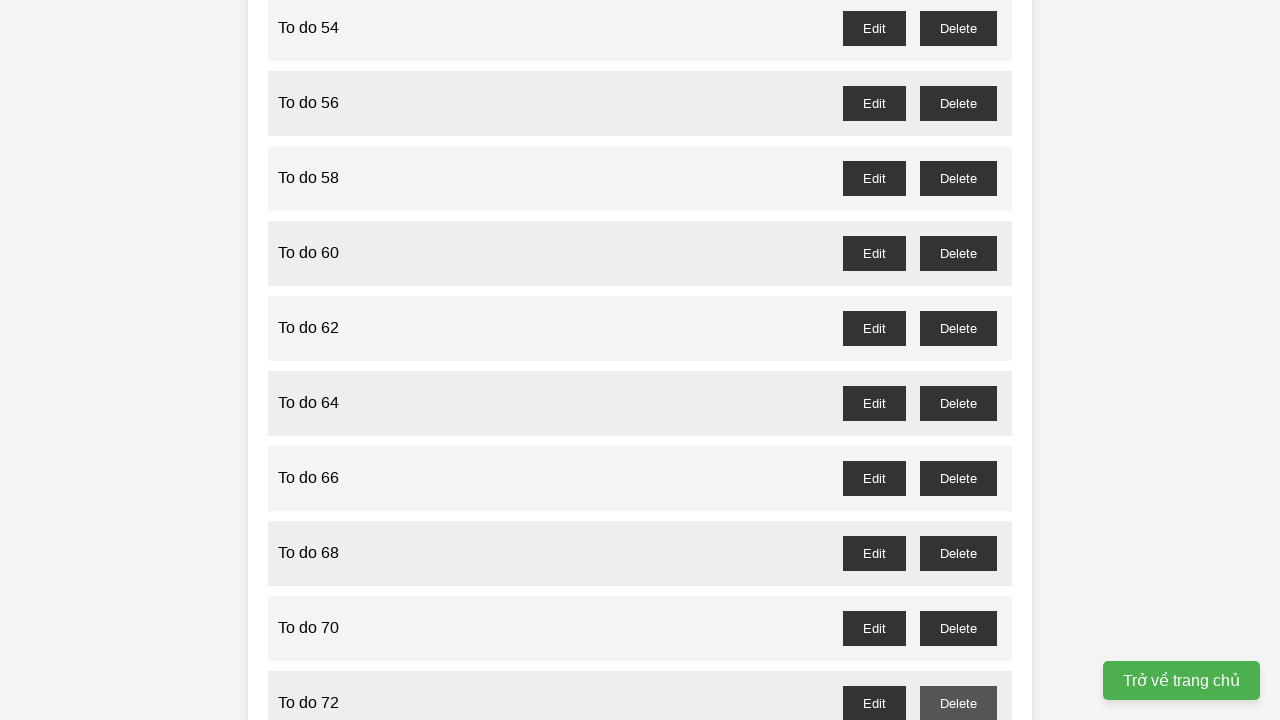

Clicked delete button for odd-numbered todo 73 at (958, 360) on //button[@id="to-do-73-delete"]
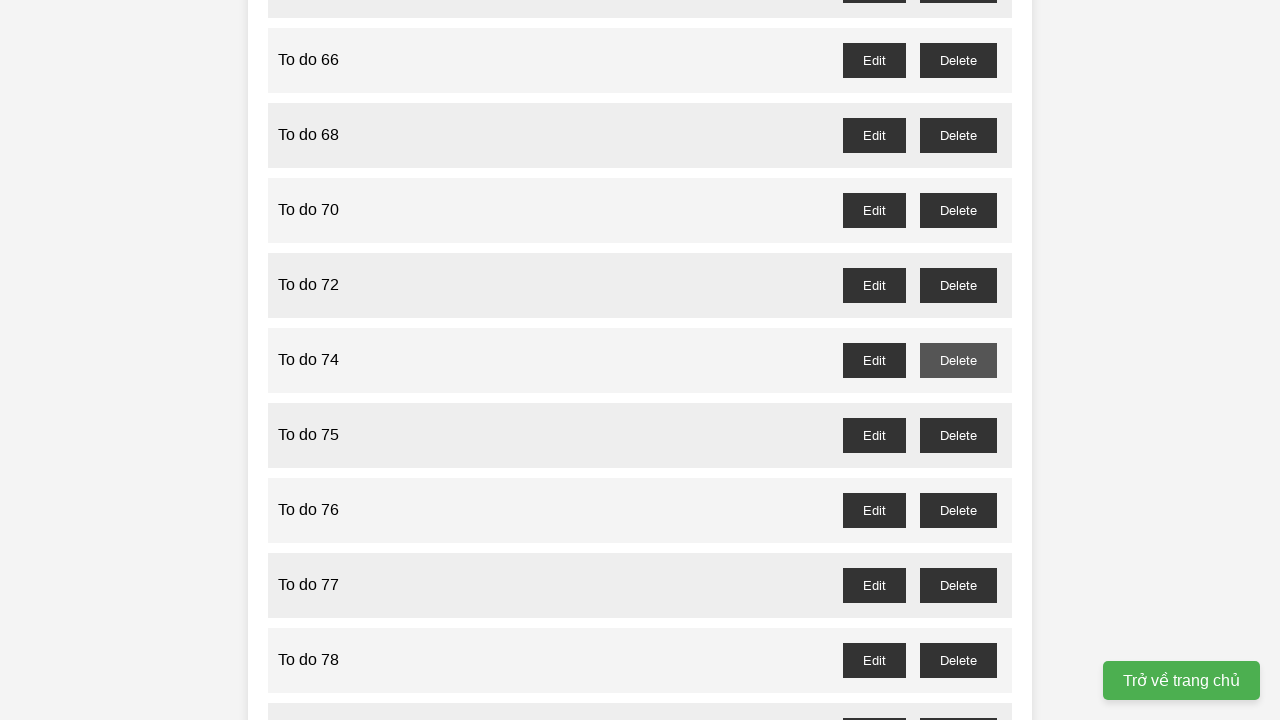

Clicked delete button for odd-numbered todo 75 at (958, 435) on //button[@id="to-do-75-delete"]
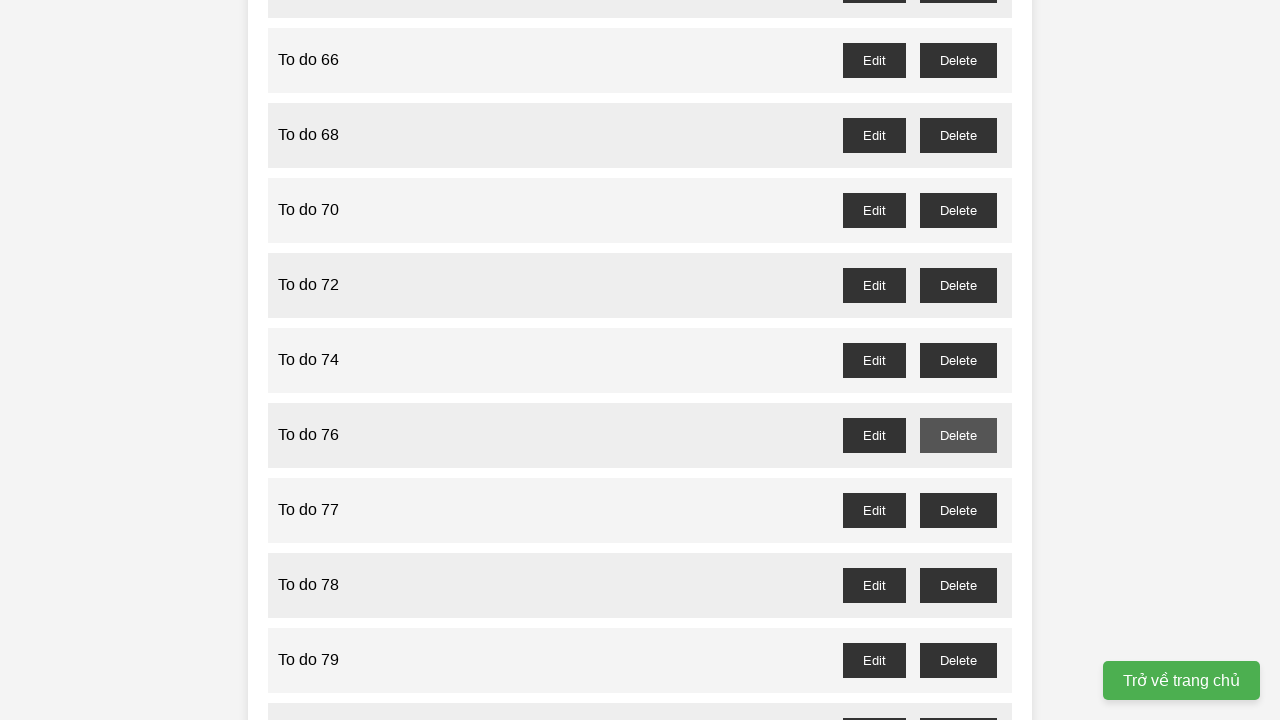

Clicked delete button for odd-numbered todo 77 at (958, 510) on //button[@id="to-do-77-delete"]
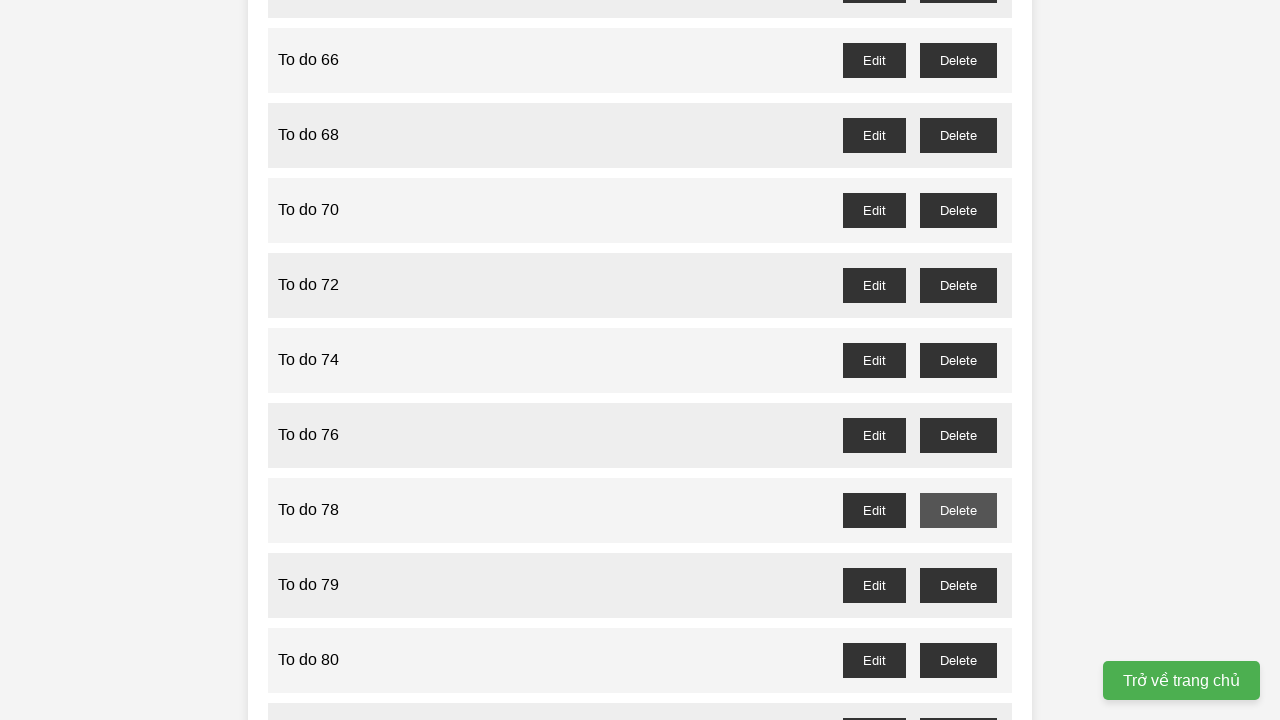

Clicked delete button for odd-numbered todo 79 at (958, 585) on //button[@id="to-do-79-delete"]
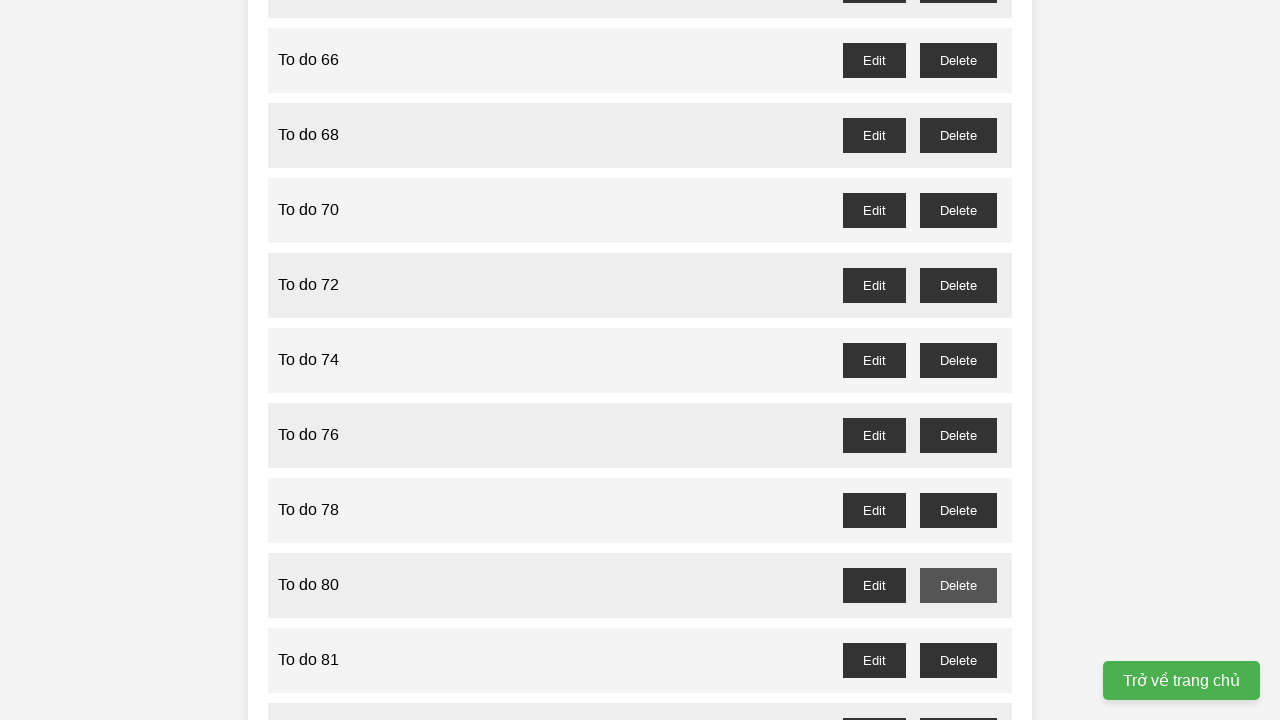

Clicked delete button for odd-numbered todo 81 at (958, 660) on //button[@id="to-do-81-delete"]
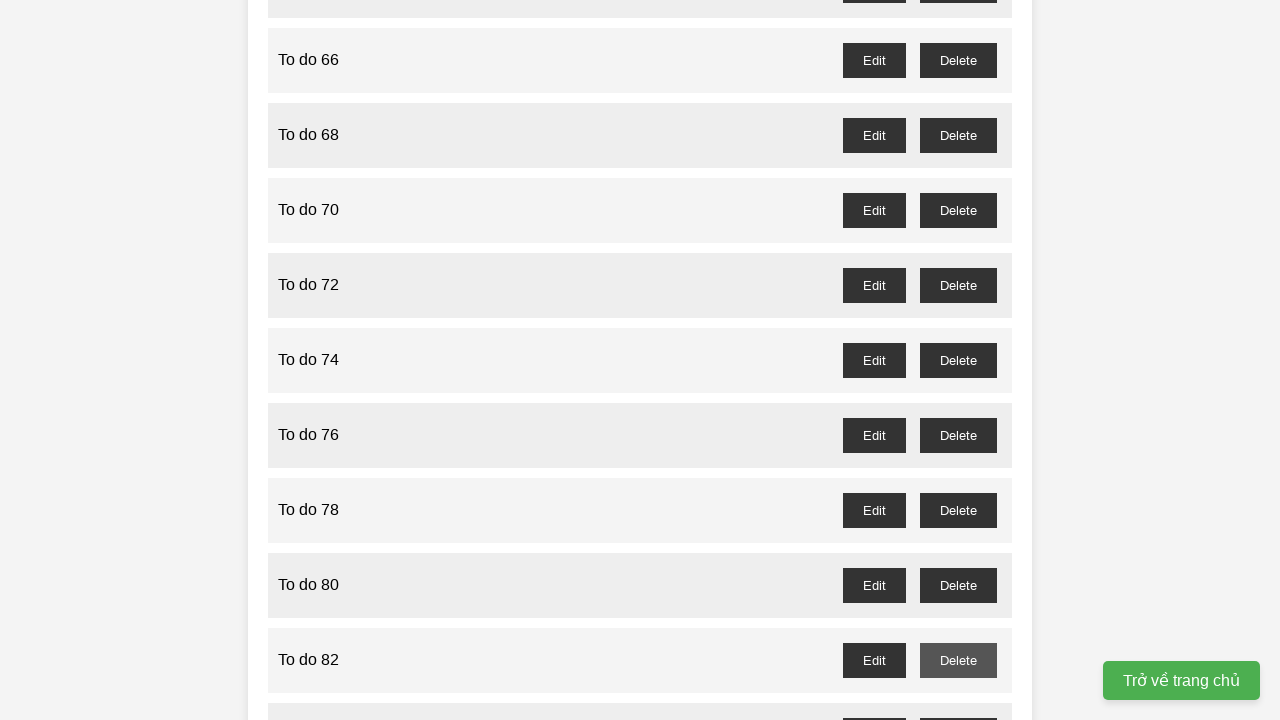

Clicked delete button for odd-numbered todo 83 at (958, 703) on //button[@id="to-do-83-delete"]
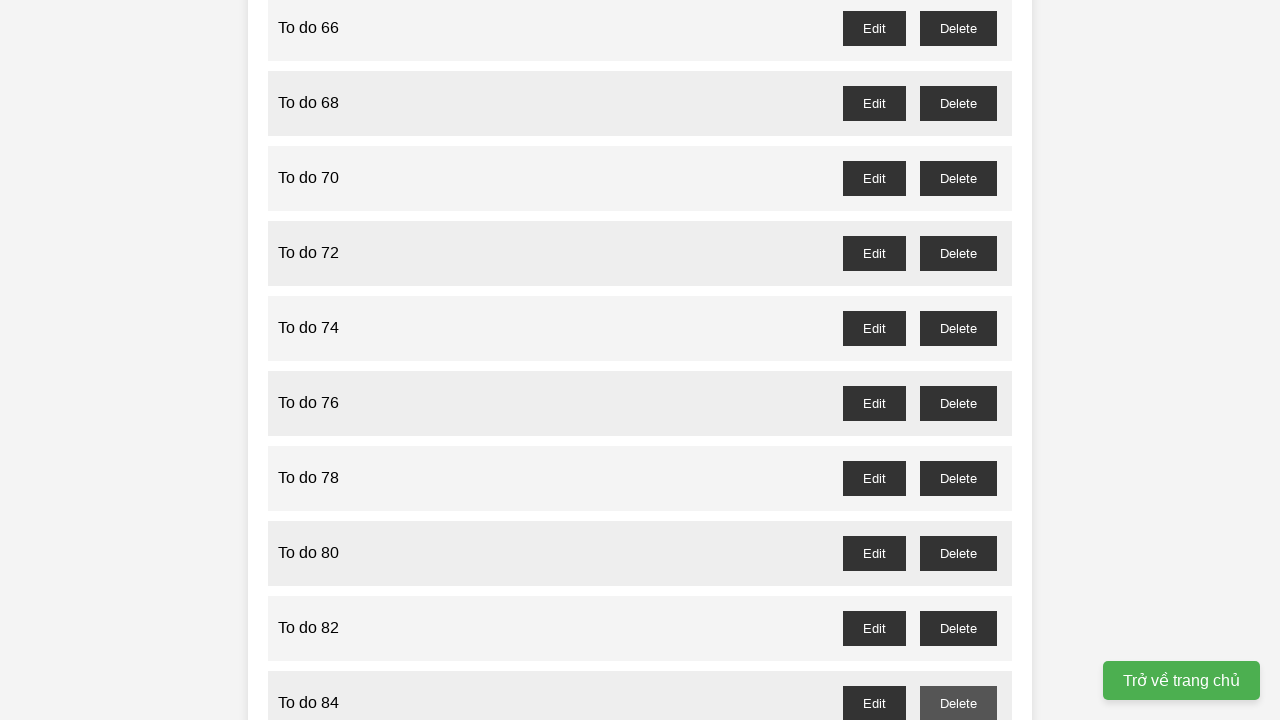

Clicked delete button for odd-numbered todo 85 at (958, 360) on //button[@id="to-do-85-delete"]
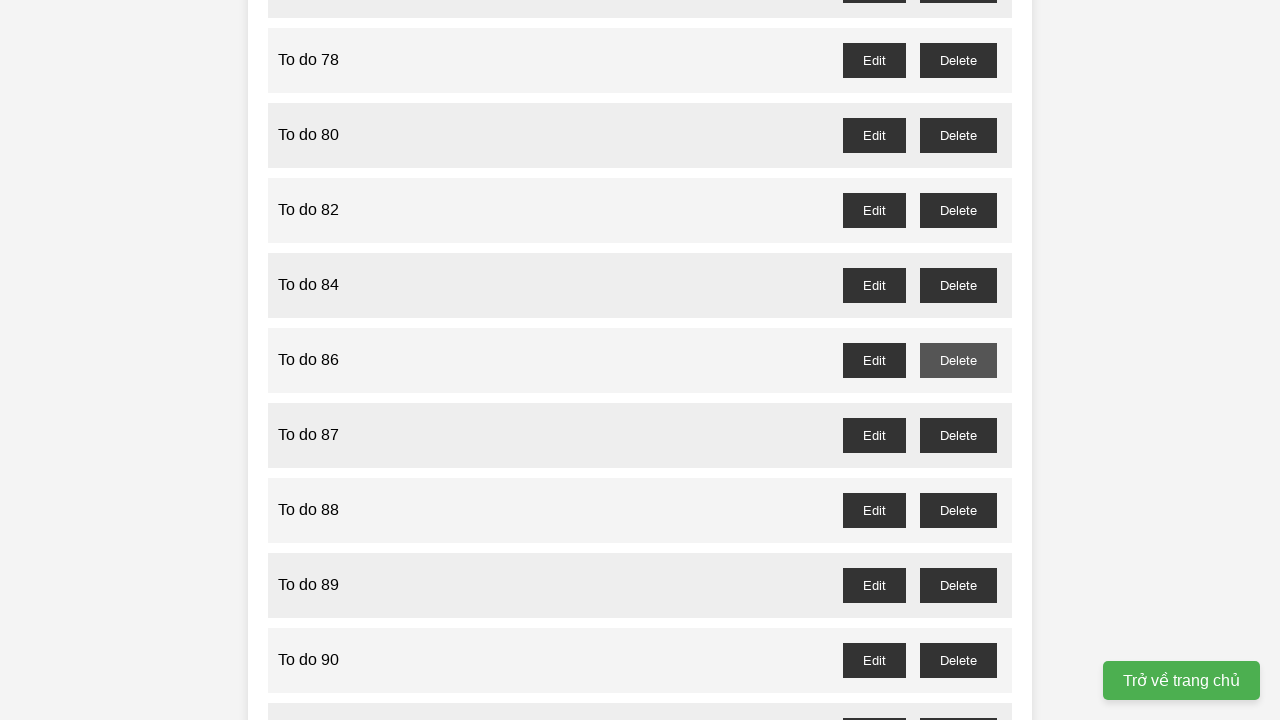

Clicked delete button for odd-numbered todo 87 at (958, 435) on //button[@id="to-do-87-delete"]
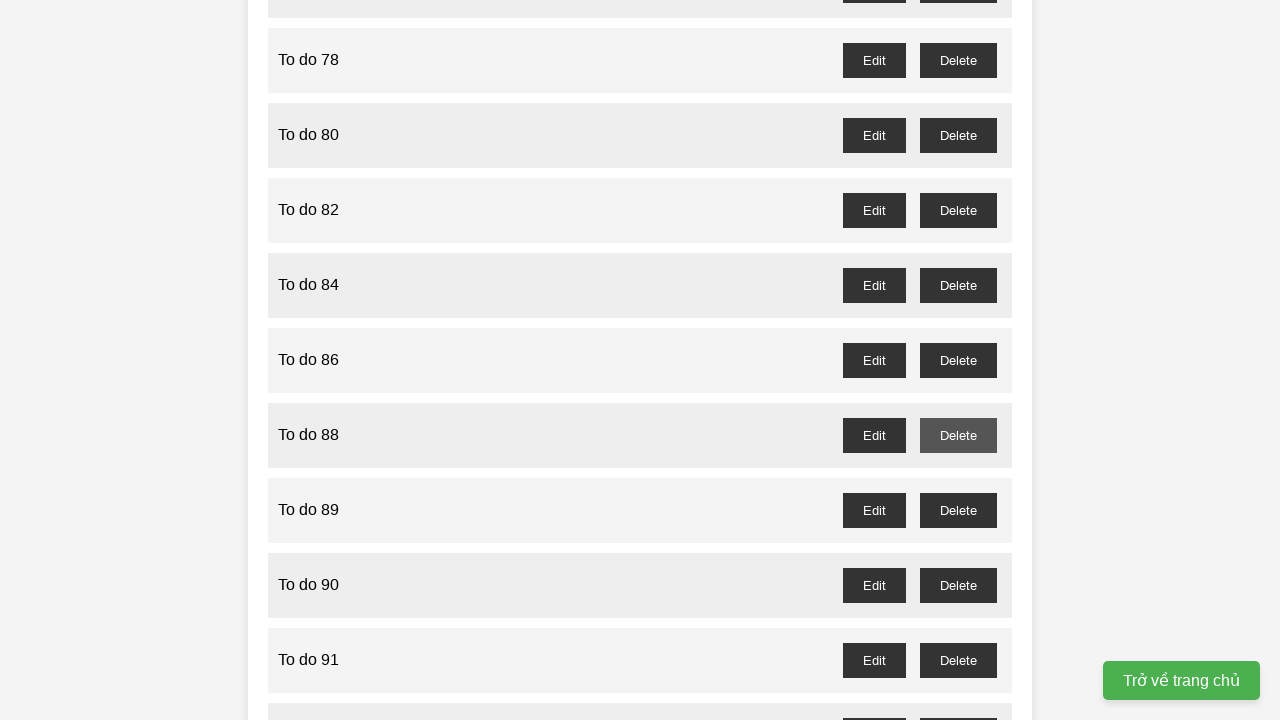

Clicked delete button for odd-numbered todo 89 at (958, 510) on //button[@id="to-do-89-delete"]
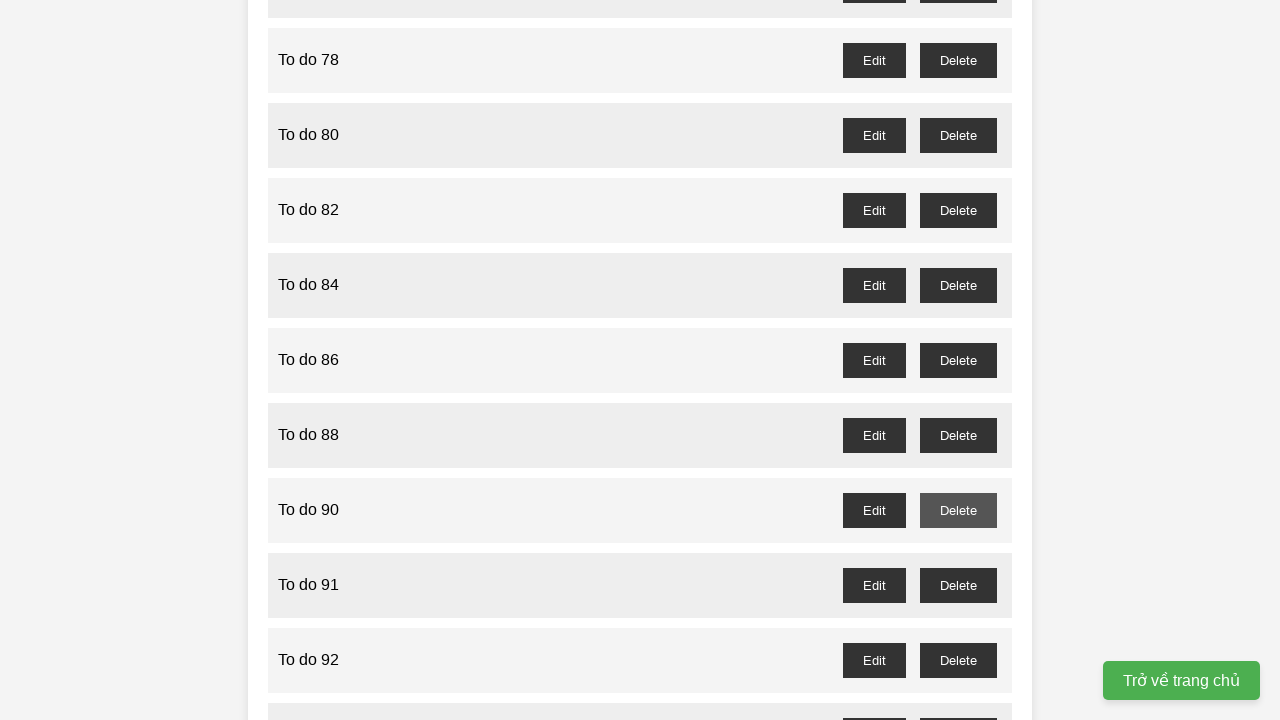

Clicked delete button for odd-numbered todo 91 at (958, 585) on //button[@id="to-do-91-delete"]
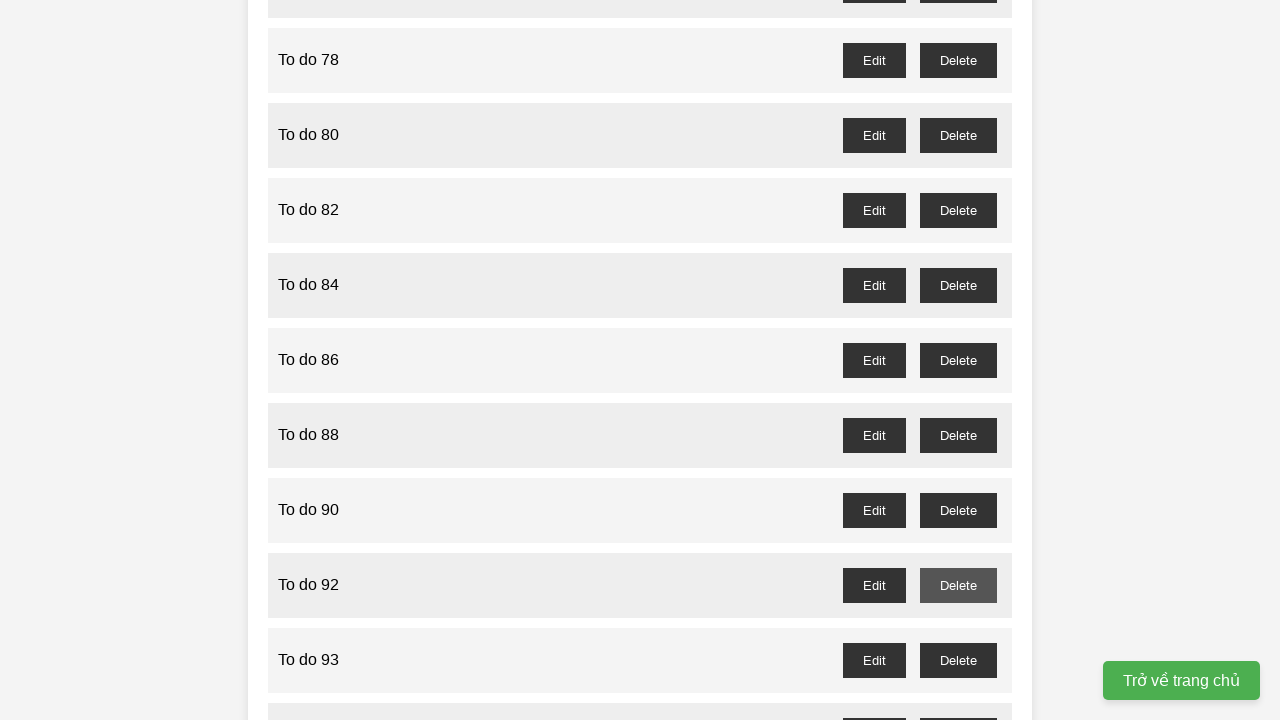

Clicked delete button for odd-numbered todo 93 at (958, 660) on //button[@id="to-do-93-delete"]
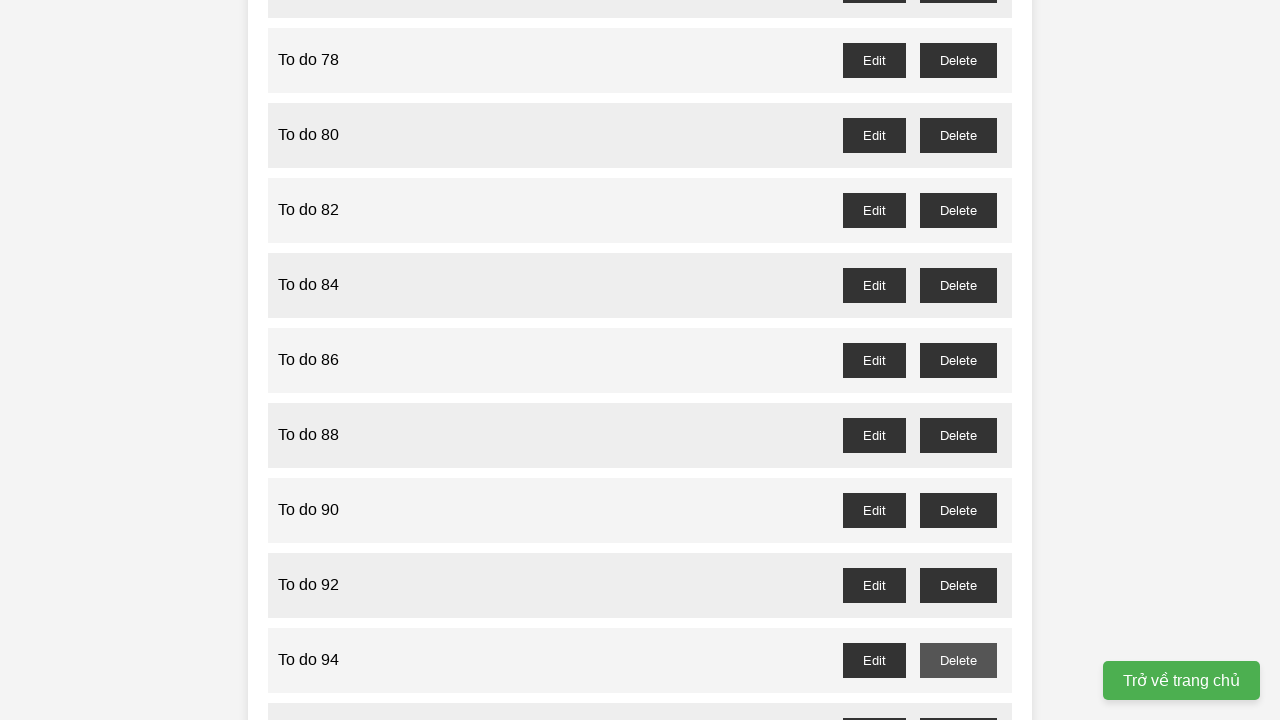

Clicked delete button for odd-numbered todo 95 at (958, 703) on //button[@id="to-do-95-delete"]
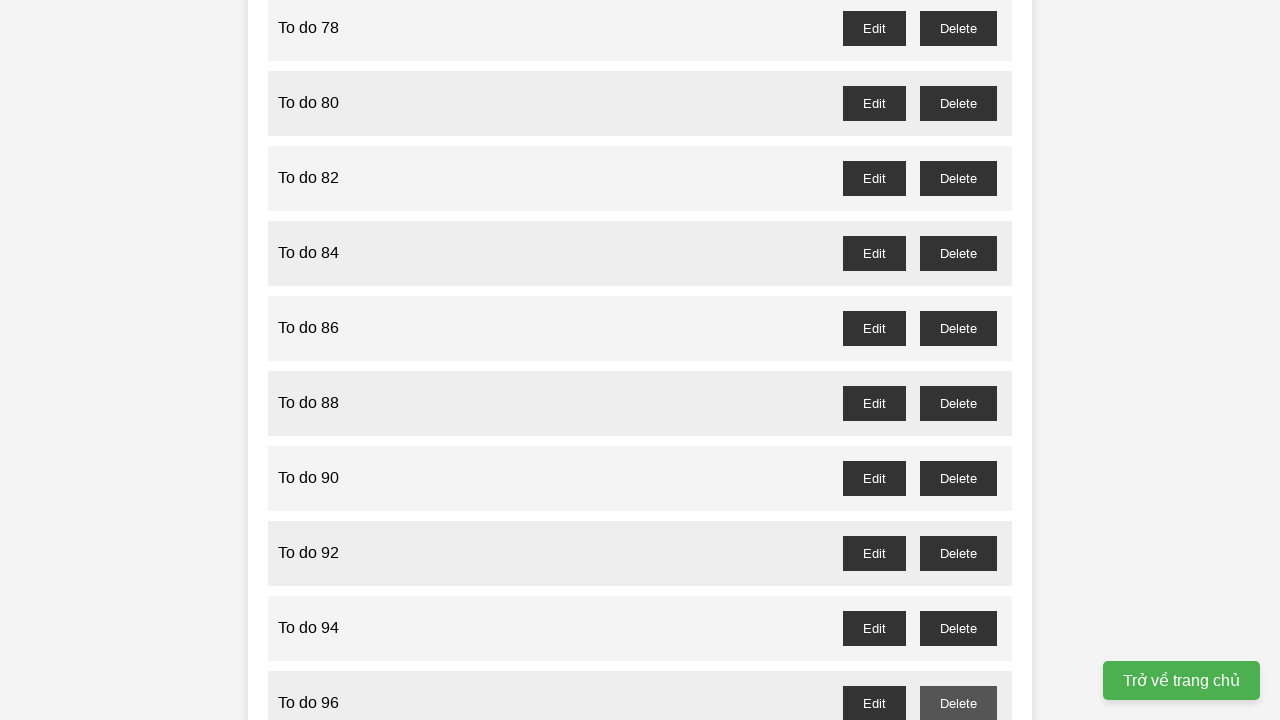

Clicked delete button for odd-numbered todo 97 at (958, 406) on //button[@id="to-do-97-delete"]
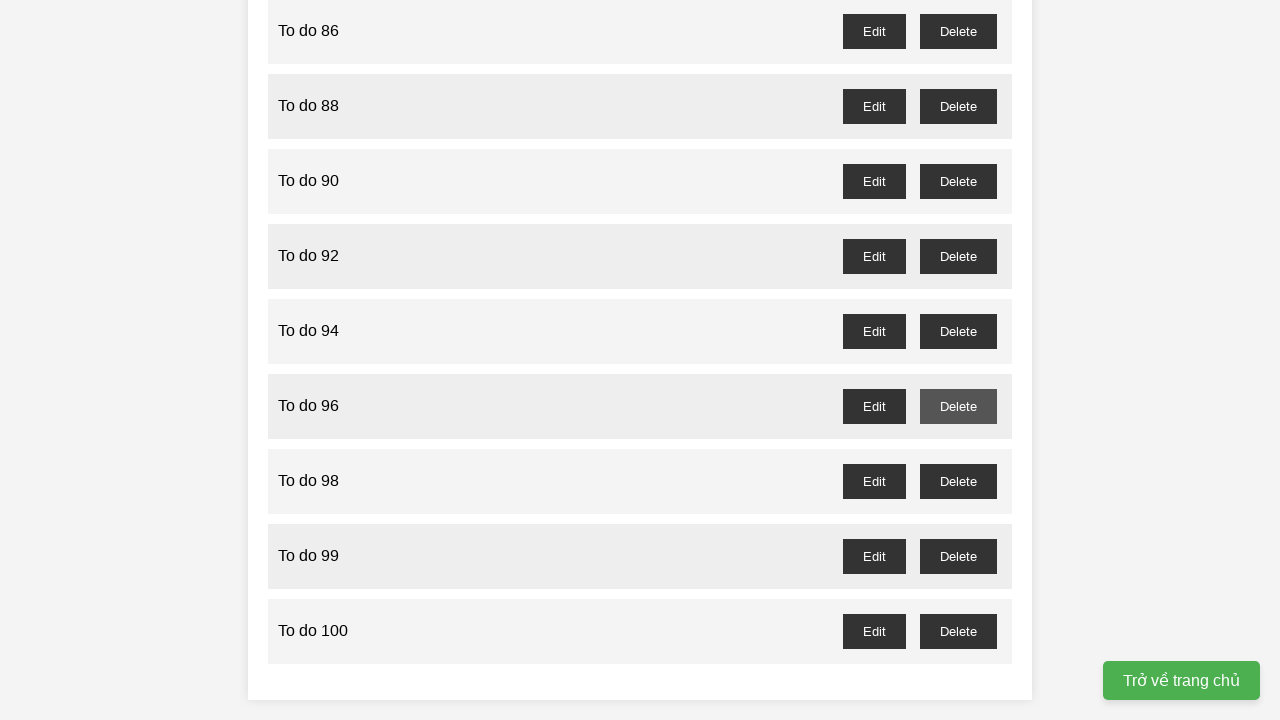

Clicked delete button for odd-numbered todo 99 at (958, 556) on //button[@id="to-do-99-delete"]
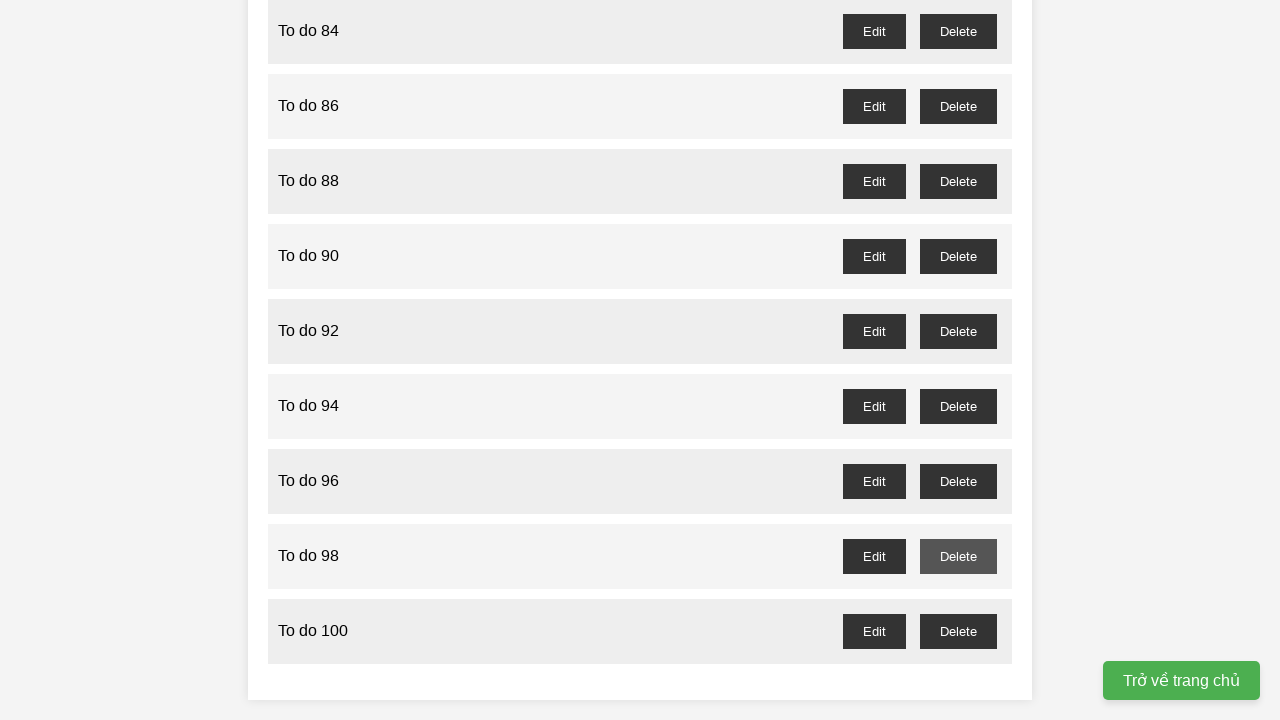

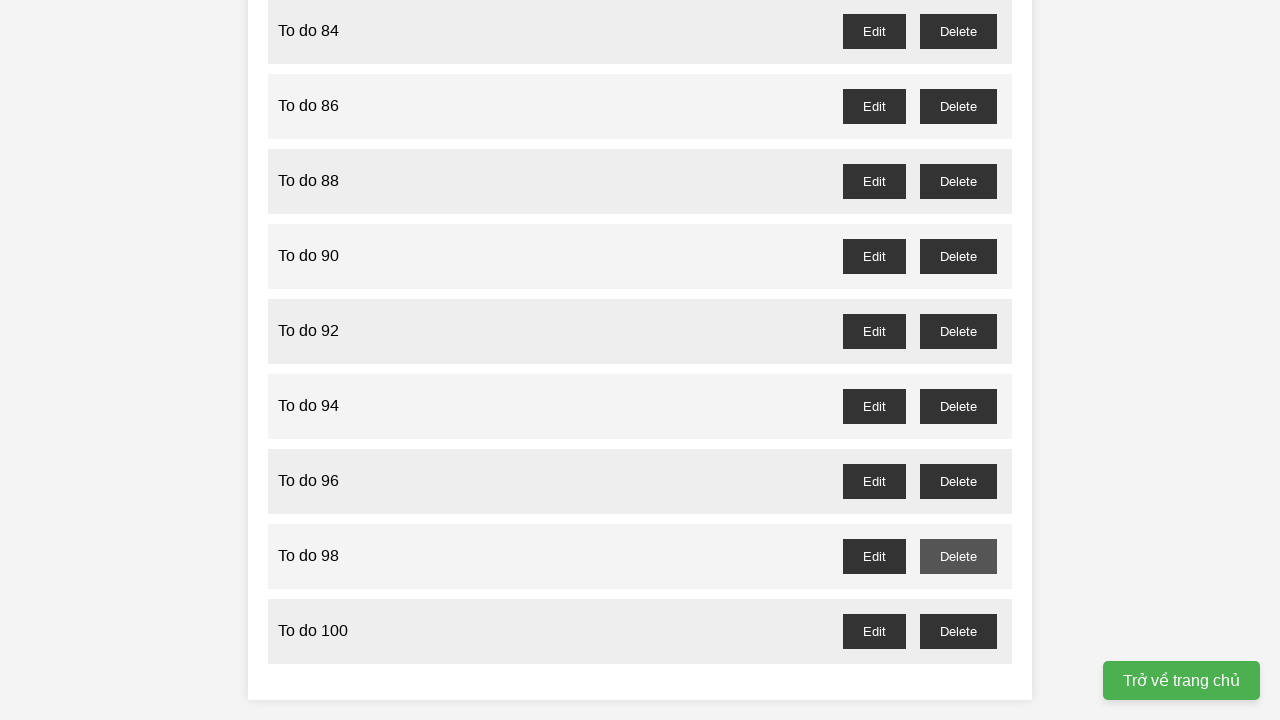